Tests page scrolling functionality by scrolling down the page incrementally 40 times, then scrolling back up 40 times to return to the top.

Starting URL: https://ultimateqa.com/

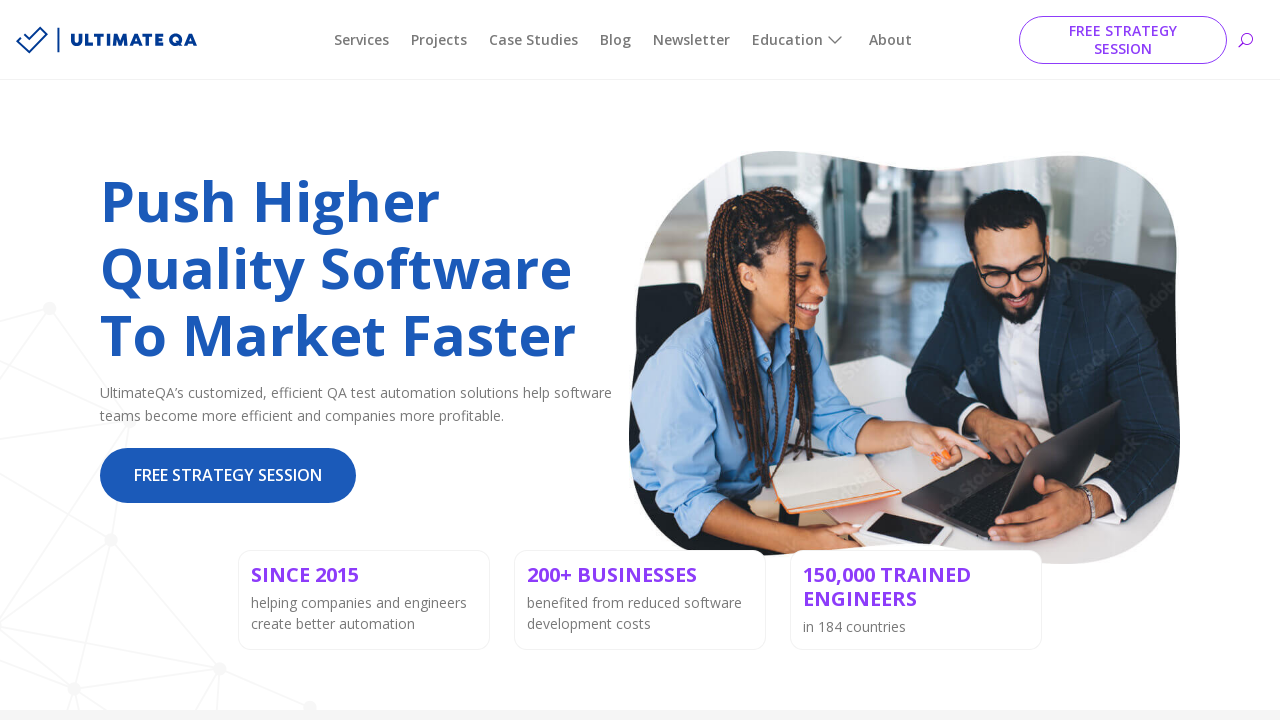

Scrolled down 200 pixels (iteration 1/40)
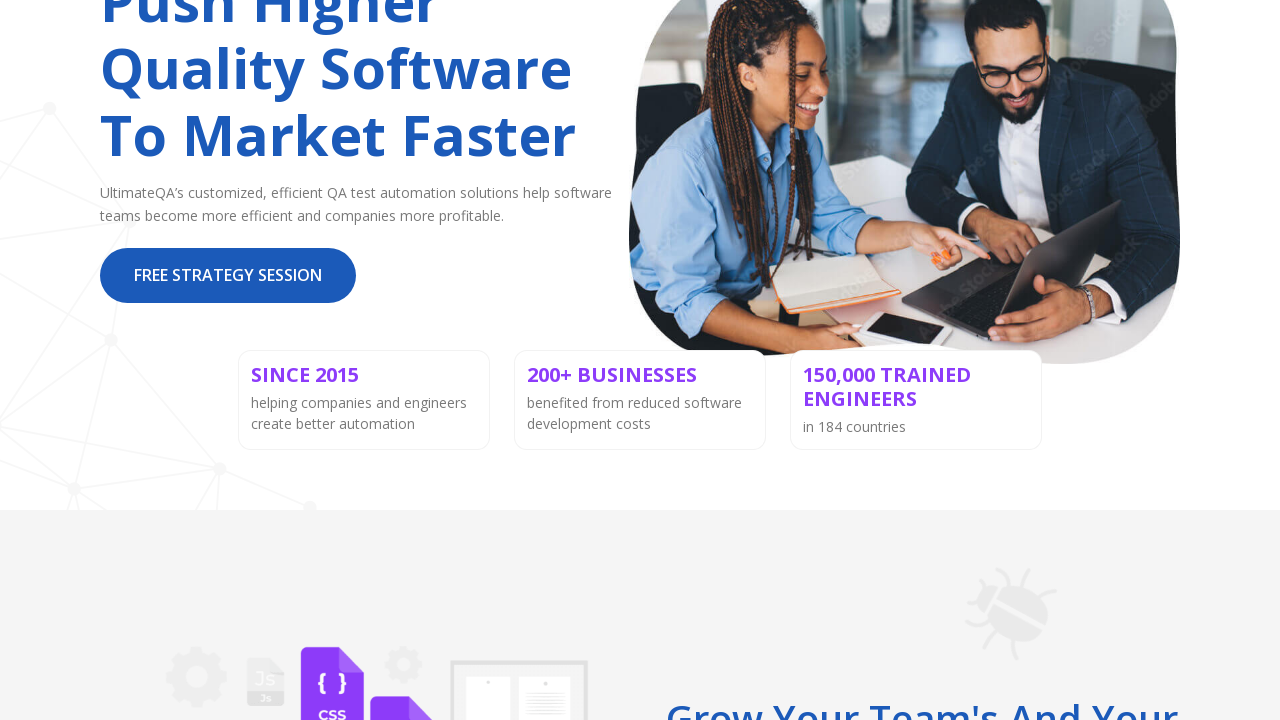

Waited 200ms for scroll animation (iteration 1/40)
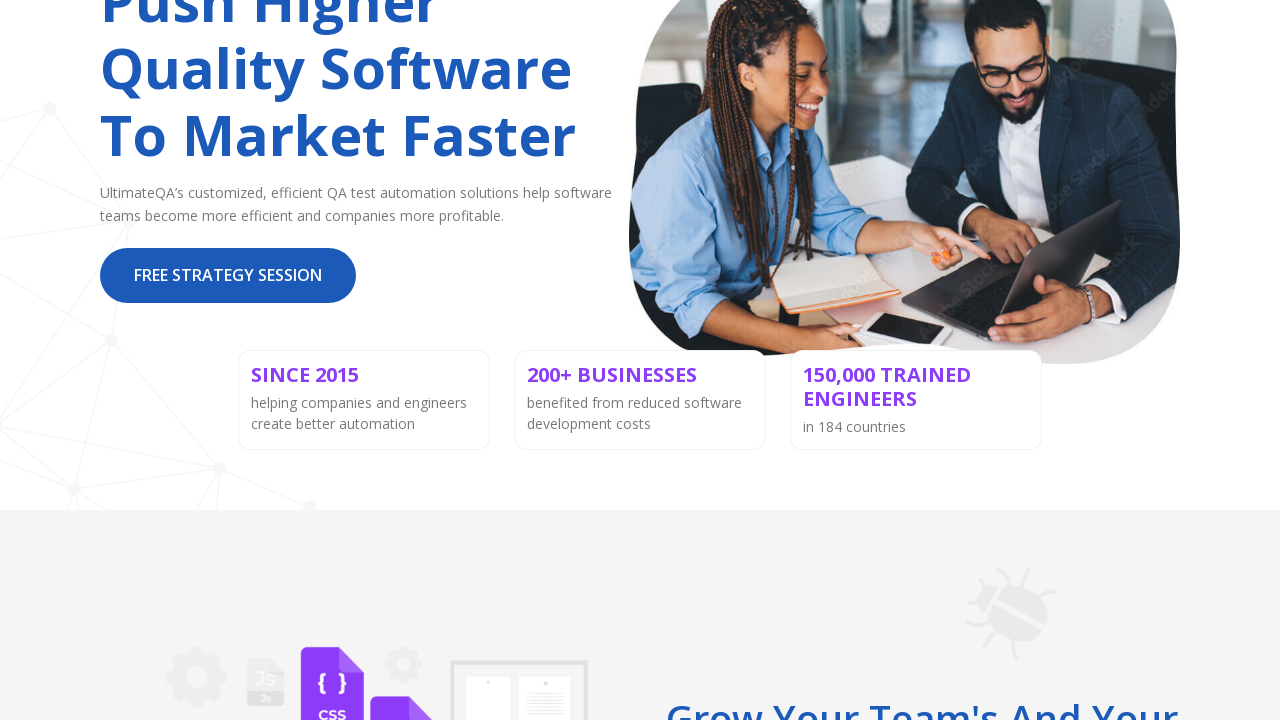

Scrolled down 200 pixels (iteration 2/40)
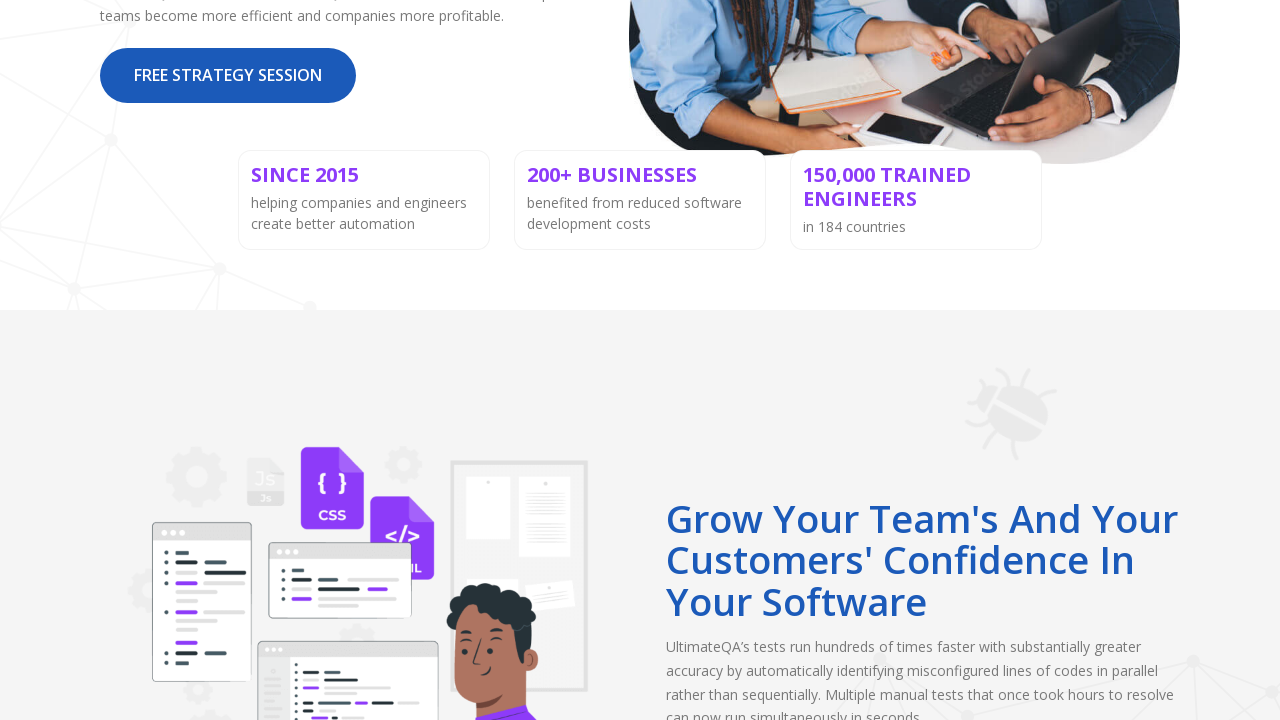

Waited 200ms for scroll animation (iteration 2/40)
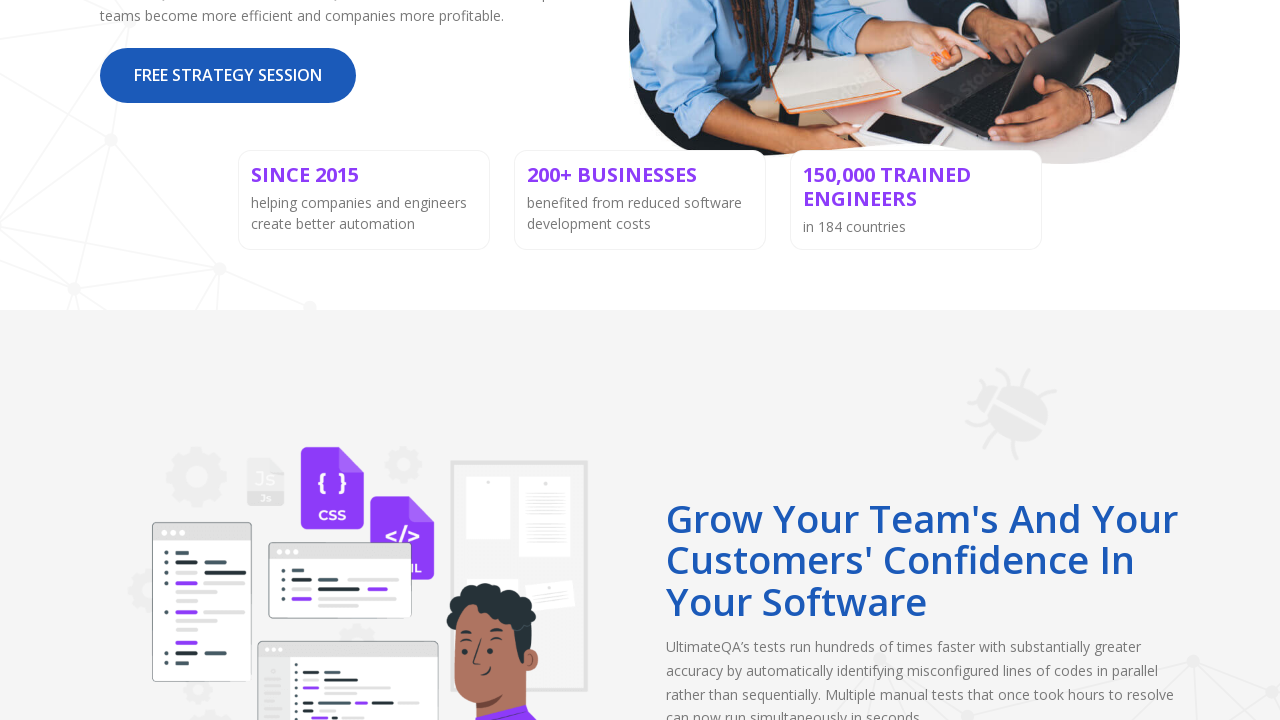

Scrolled down 200 pixels (iteration 3/40)
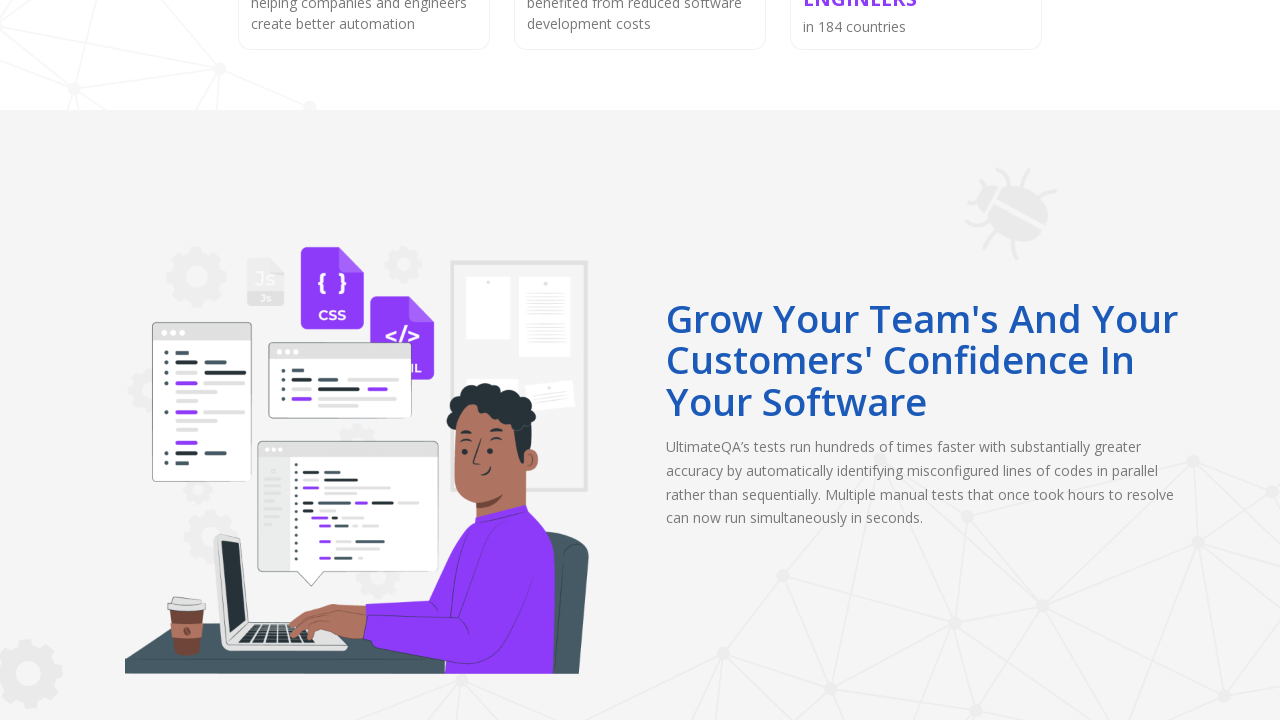

Waited 200ms for scroll animation (iteration 3/40)
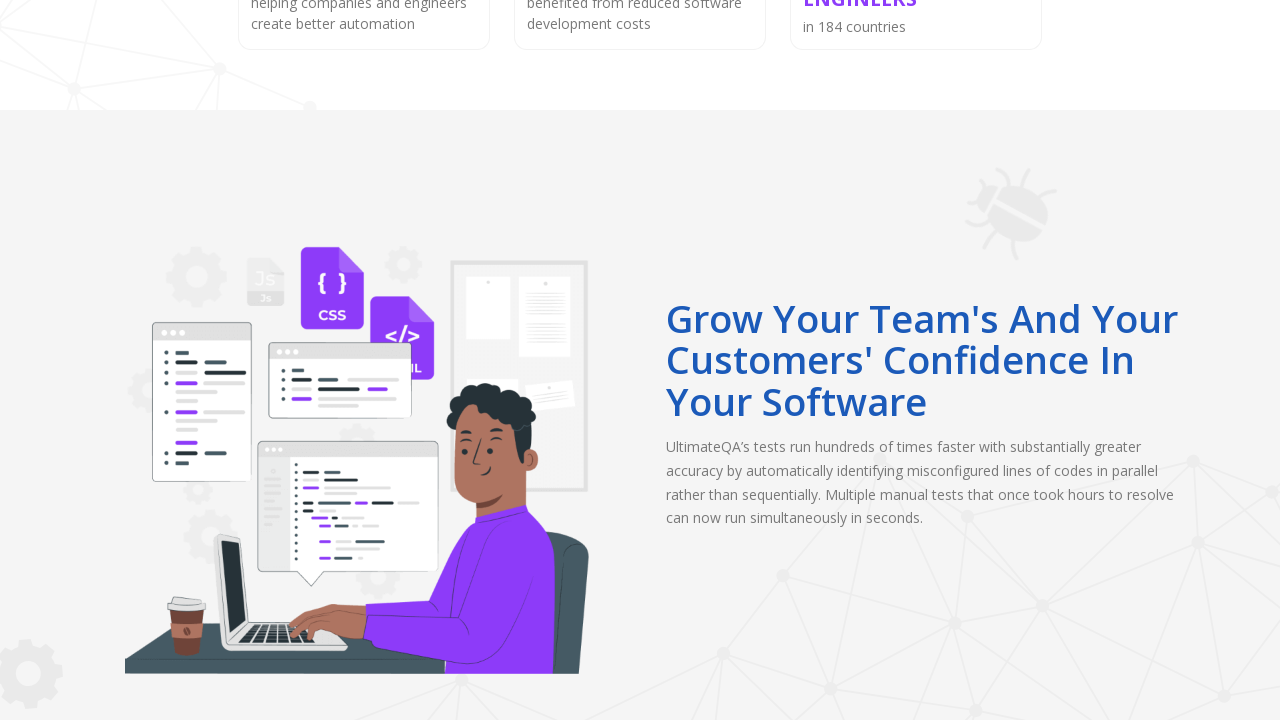

Scrolled down 200 pixels (iteration 4/40)
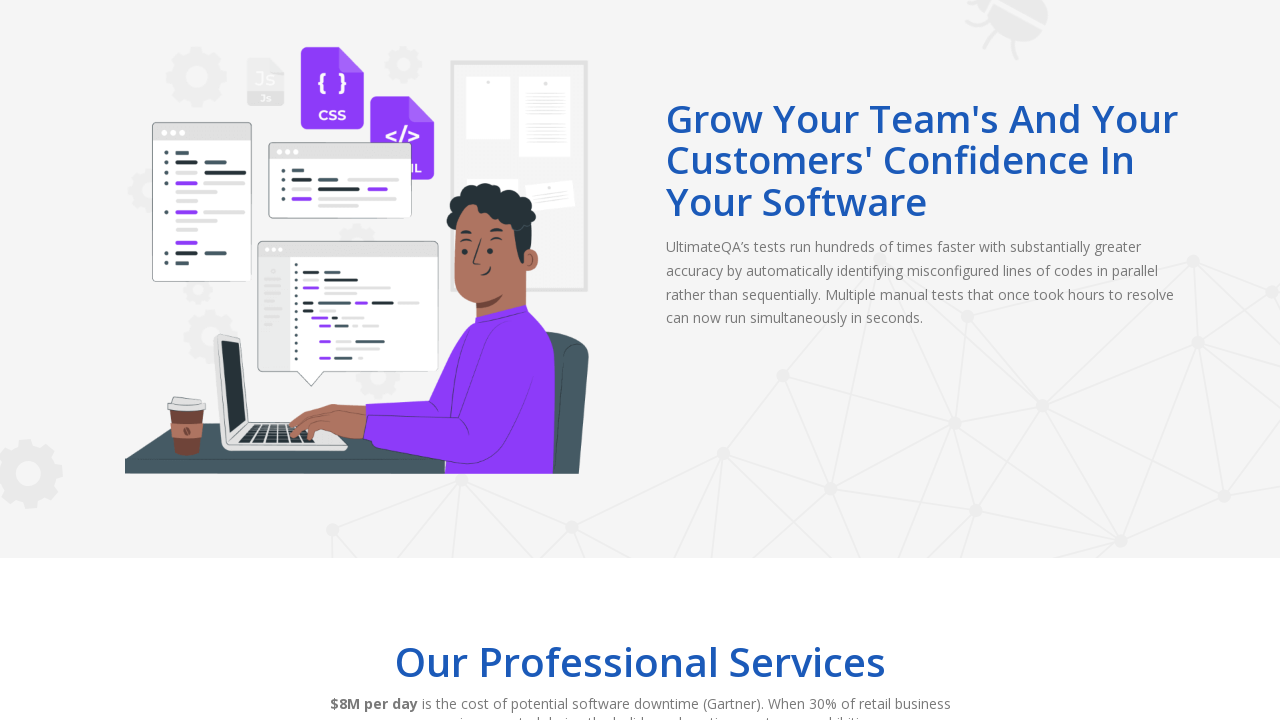

Waited 200ms for scroll animation (iteration 4/40)
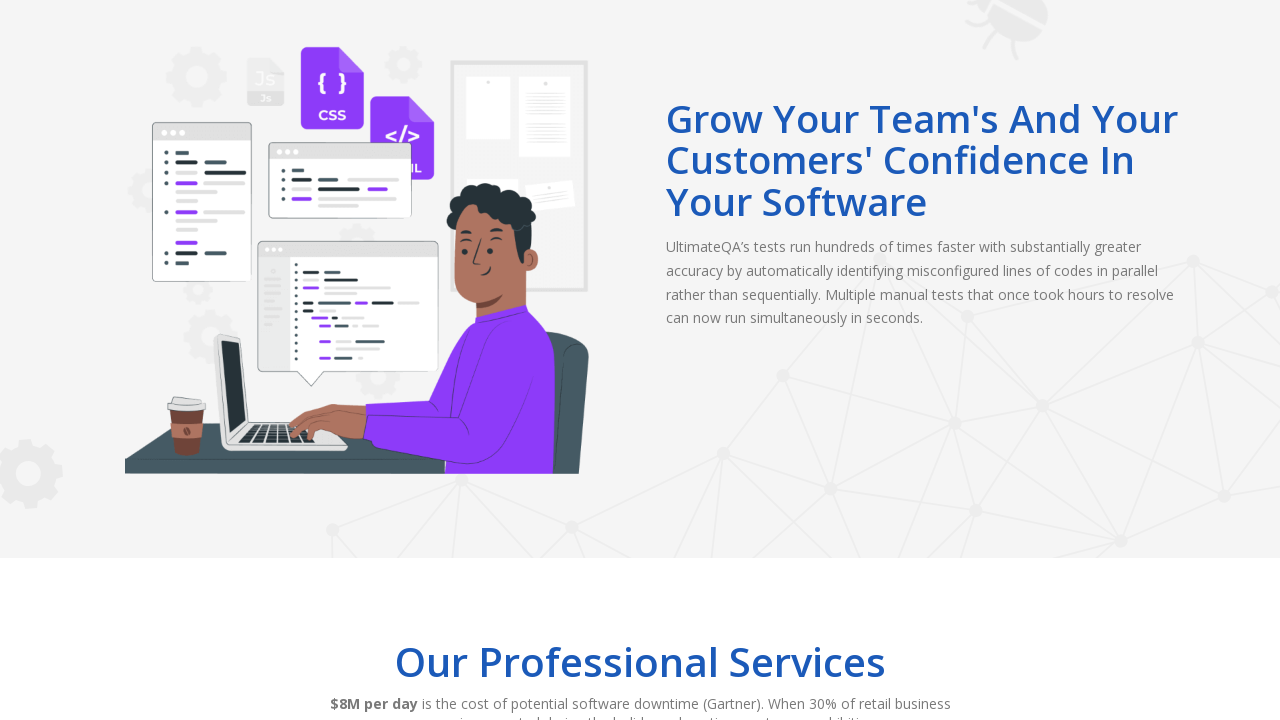

Scrolled down 200 pixels (iteration 5/40)
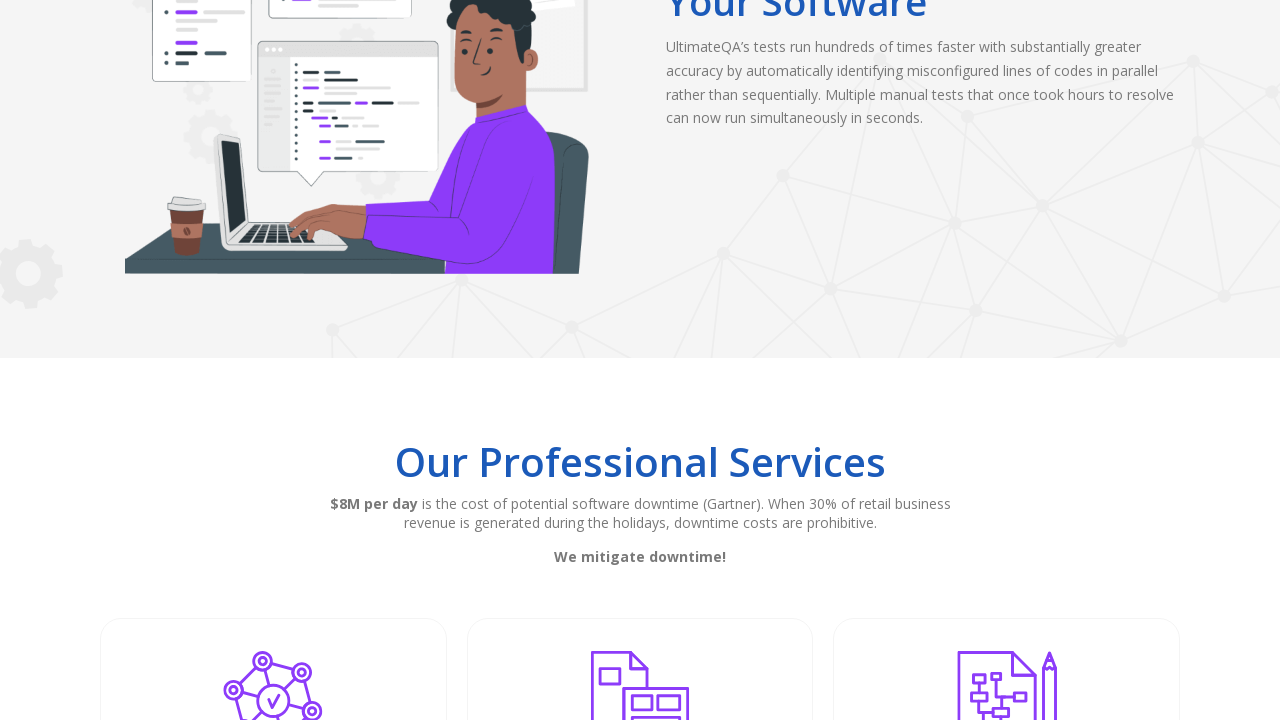

Waited 200ms for scroll animation (iteration 5/40)
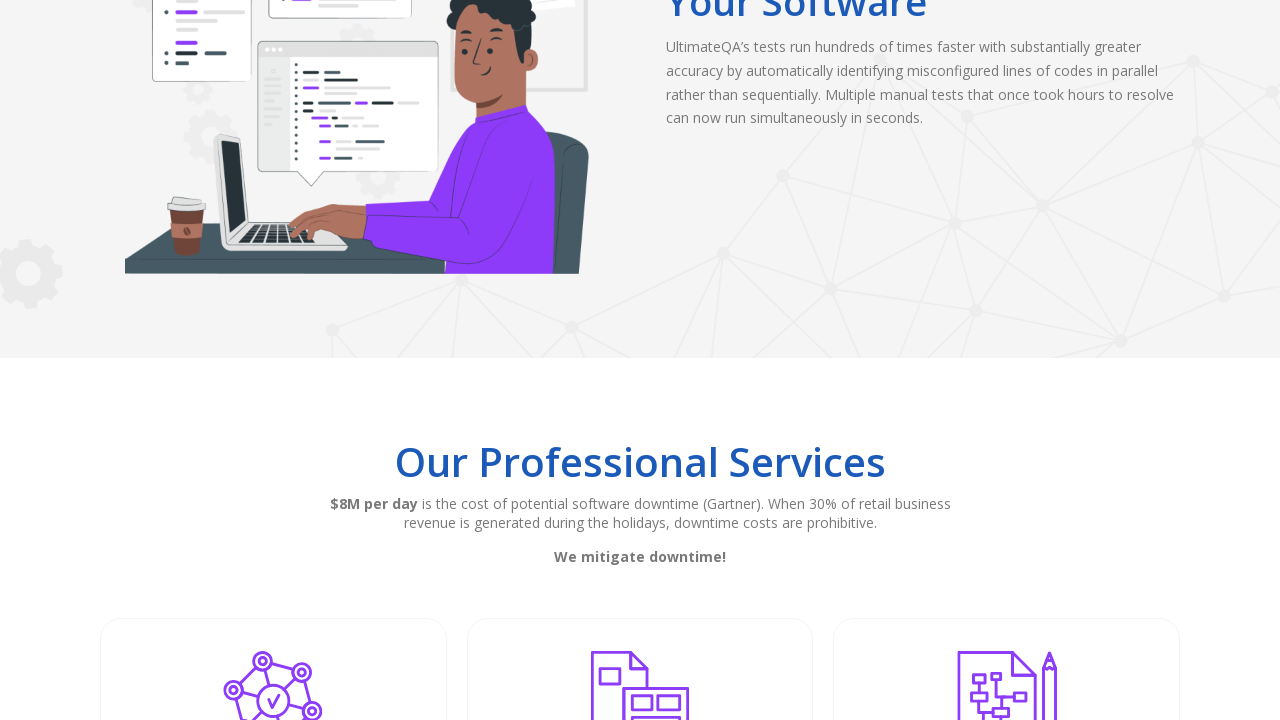

Scrolled down 200 pixels (iteration 6/40)
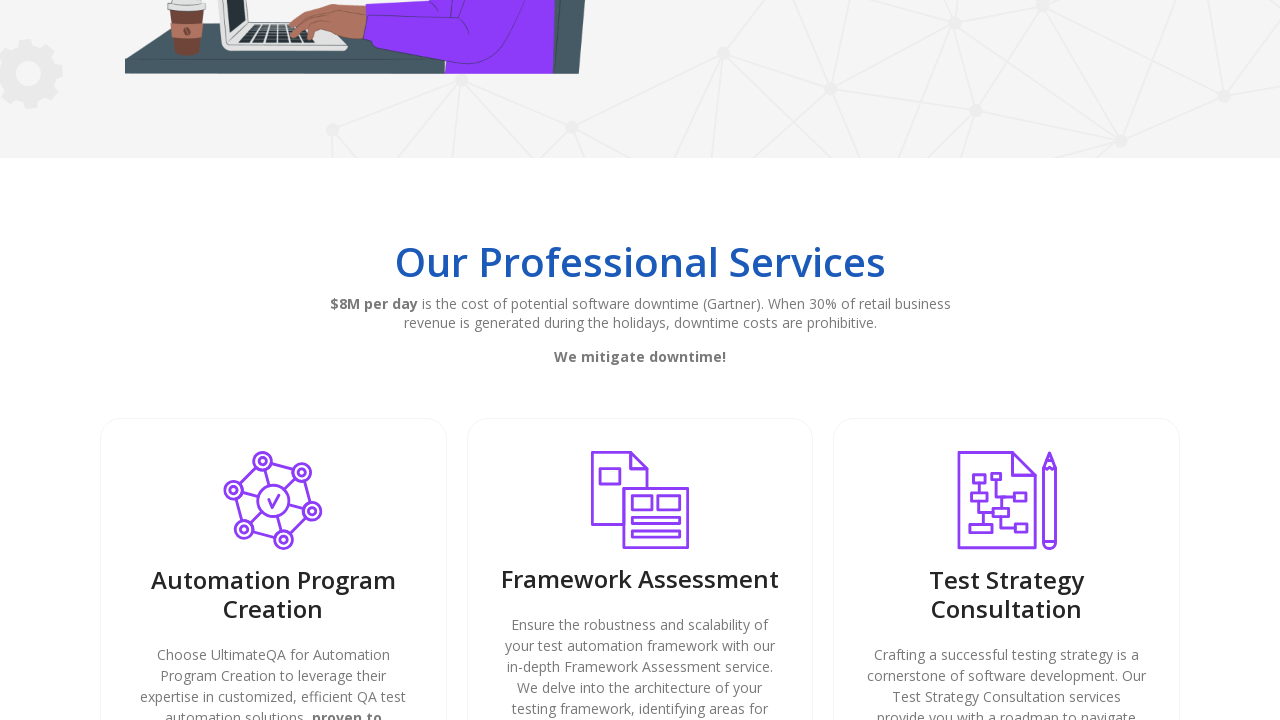

Waited 200ms for scroll animation (iteration 6/40)
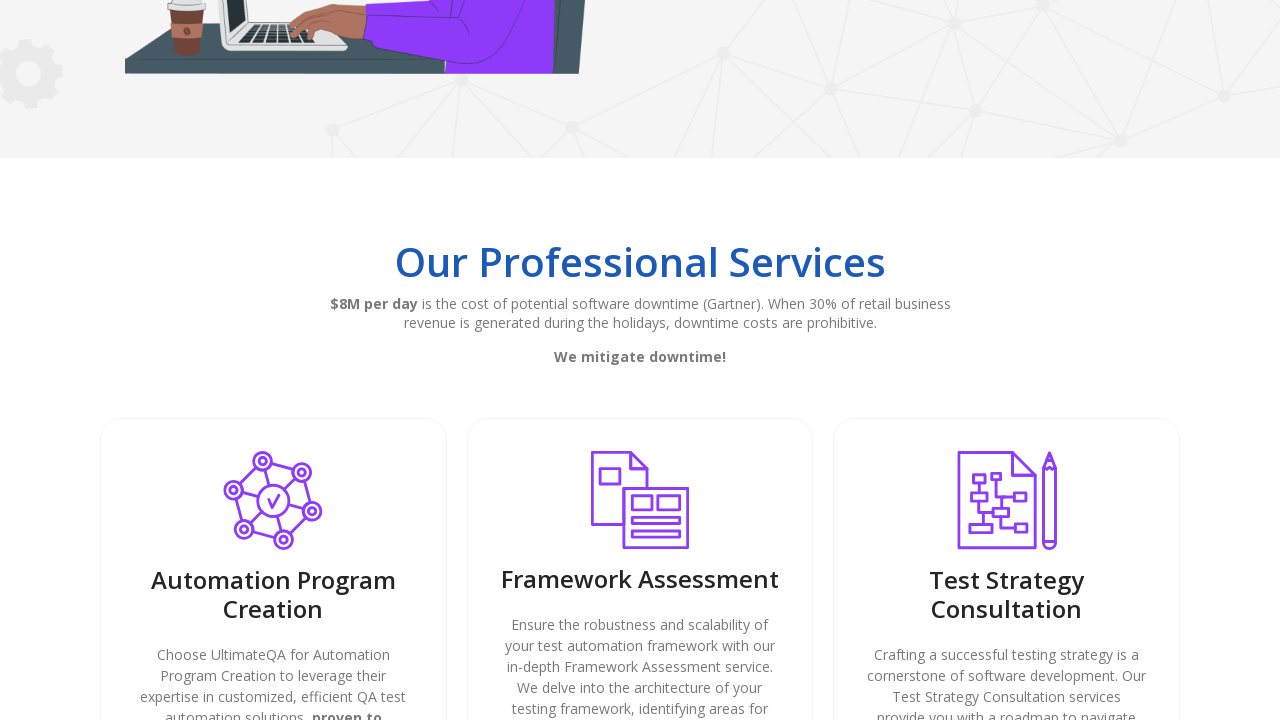

Scrolled down 200 pixels (iteration 7/40)
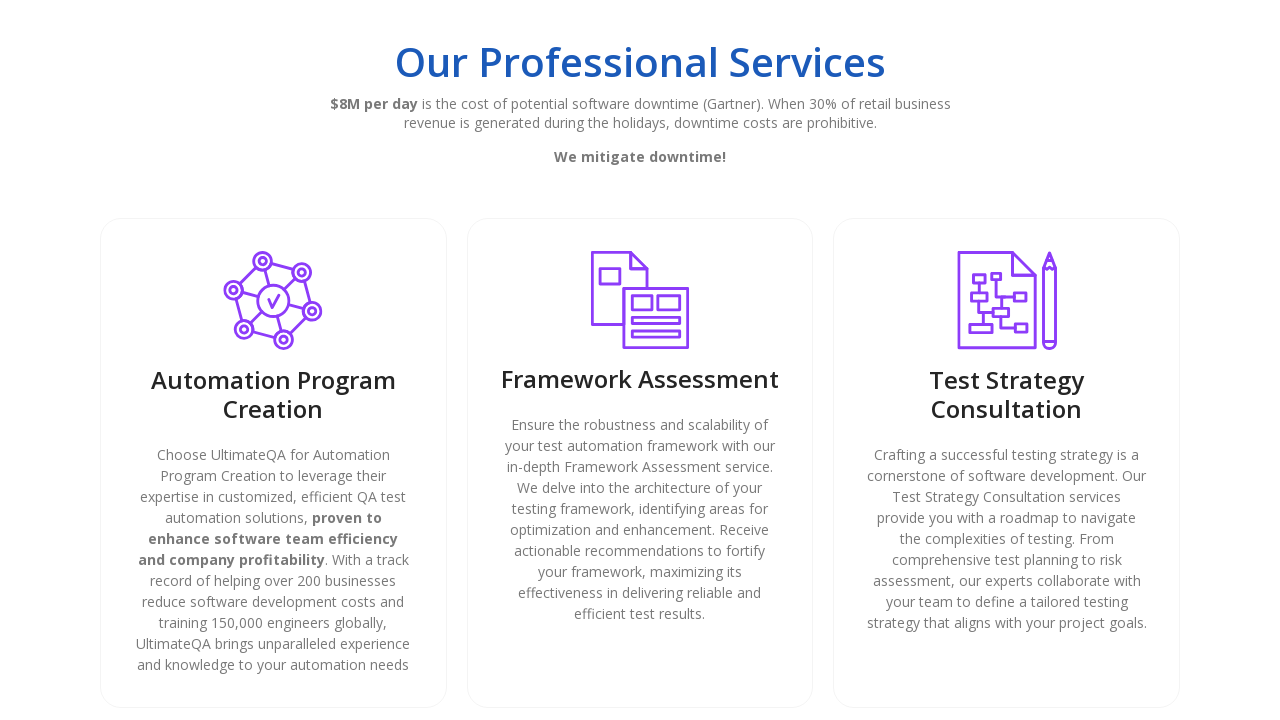

Waited 200ms for scroll animation (iteration 7/40)
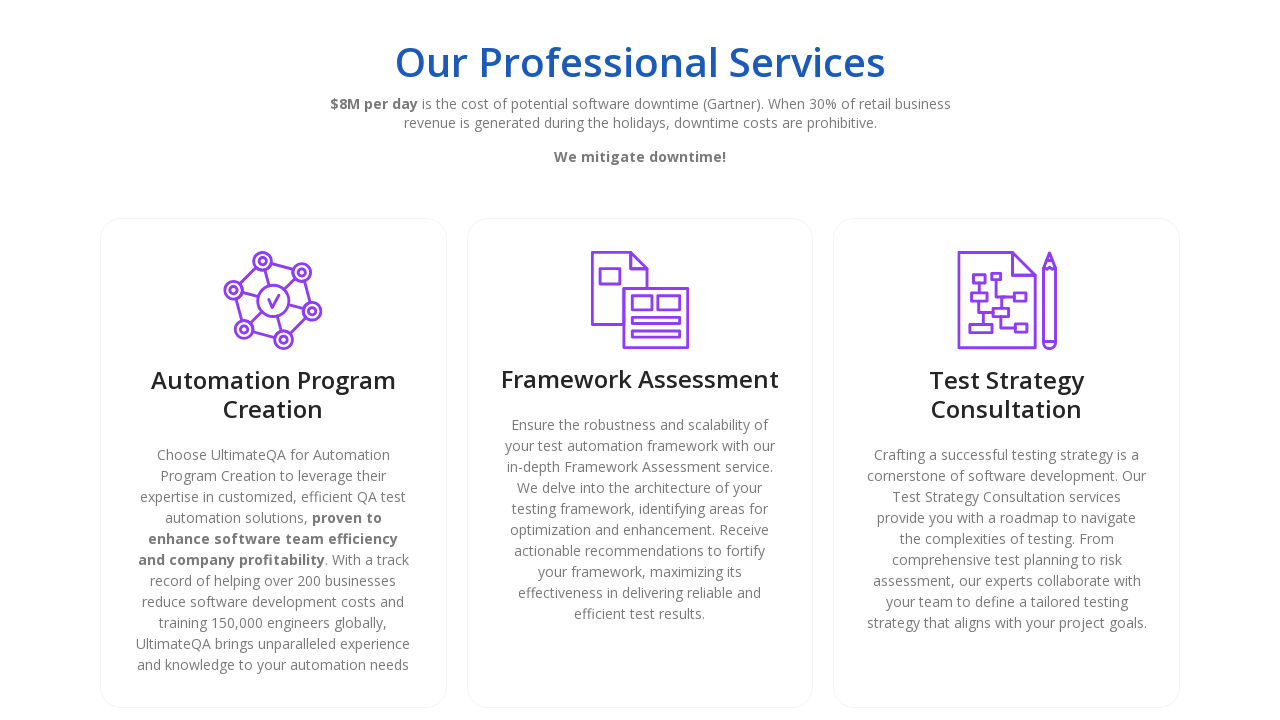

Scrolled down 200 pixels (iteration 8/40)
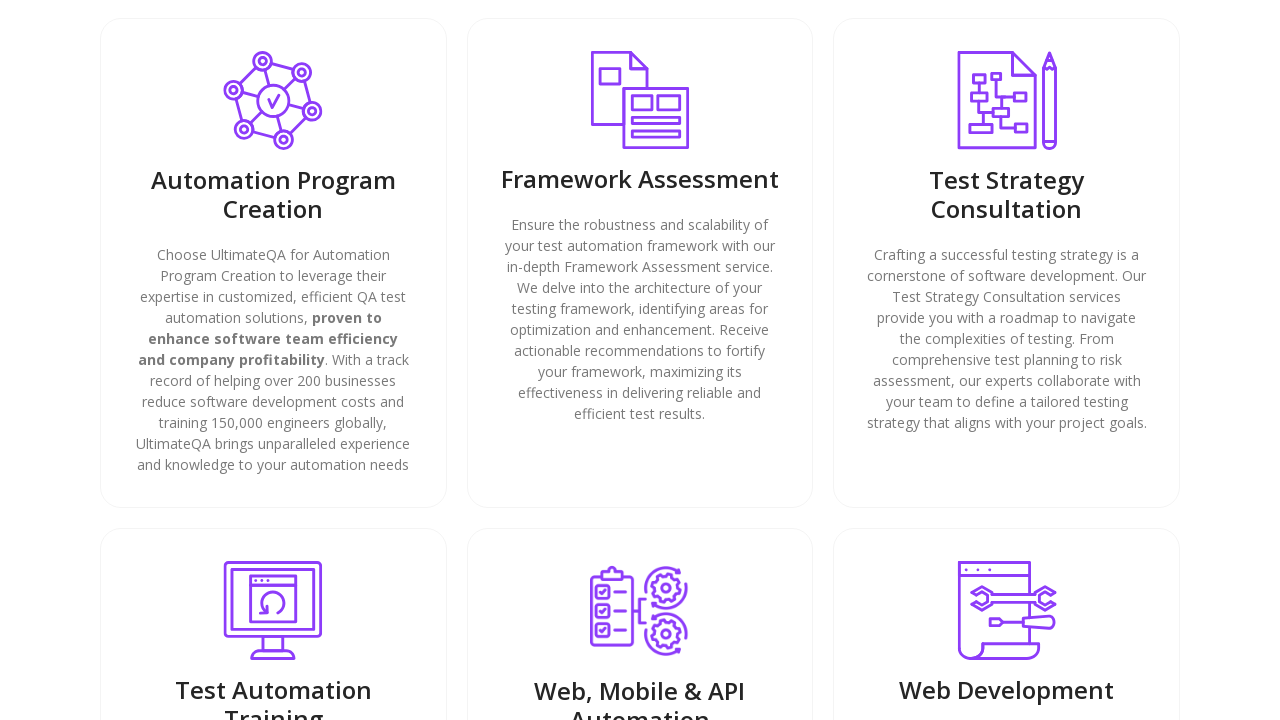

Waited 200ms for scroll animation (iteration 8/40)
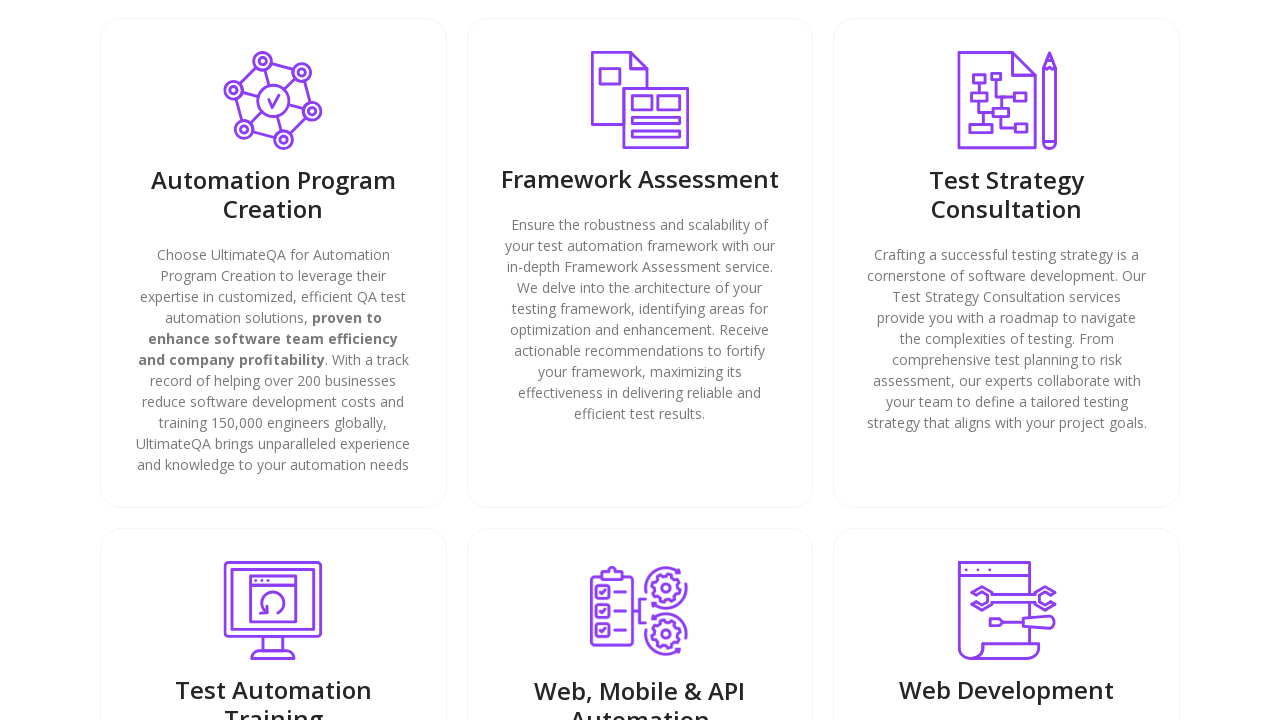

Scrolled down 200 pixels (iteration 9/40)
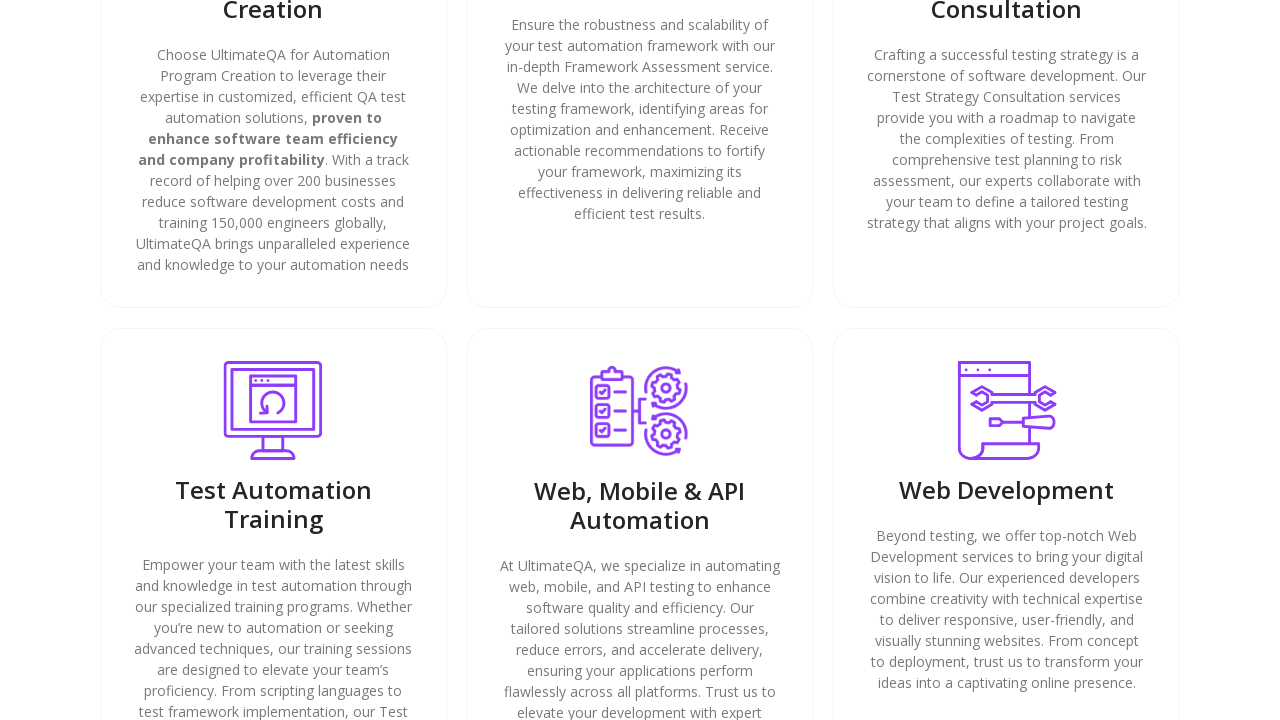

Waited 200ms for scroll animation (iteration 9/40)
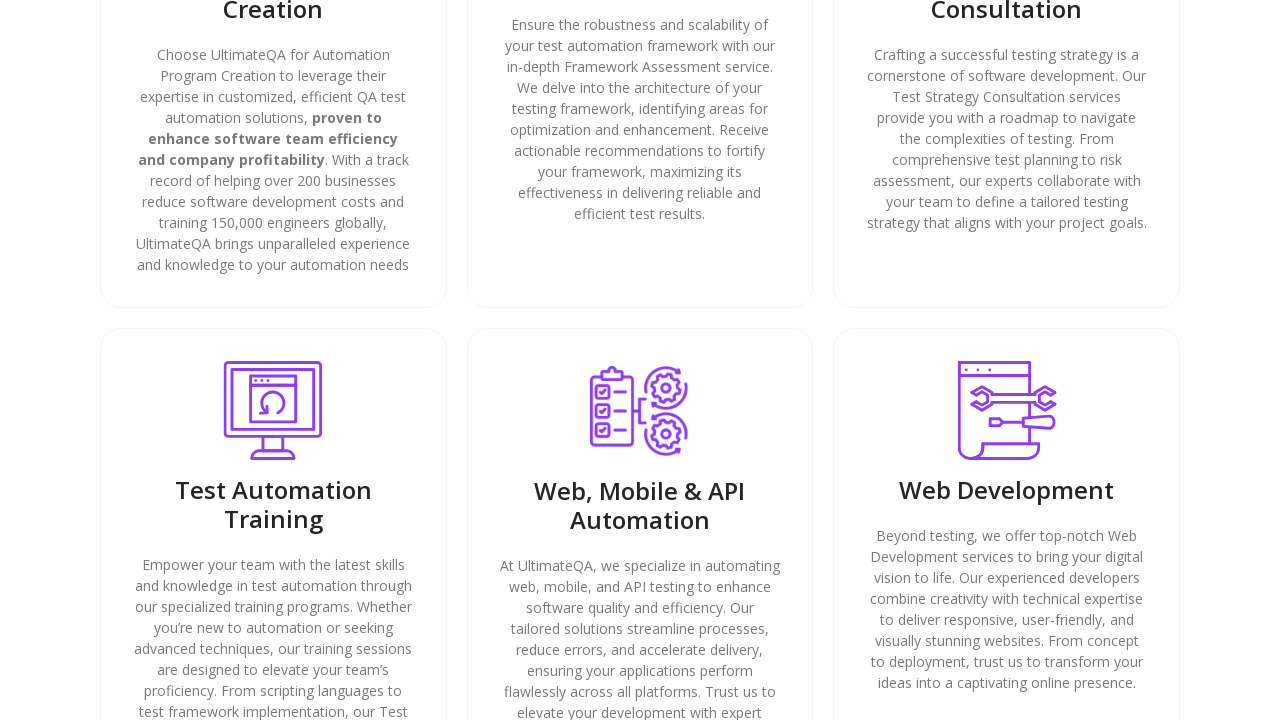

Scrolled down 200 pixels (iteration 10/40)
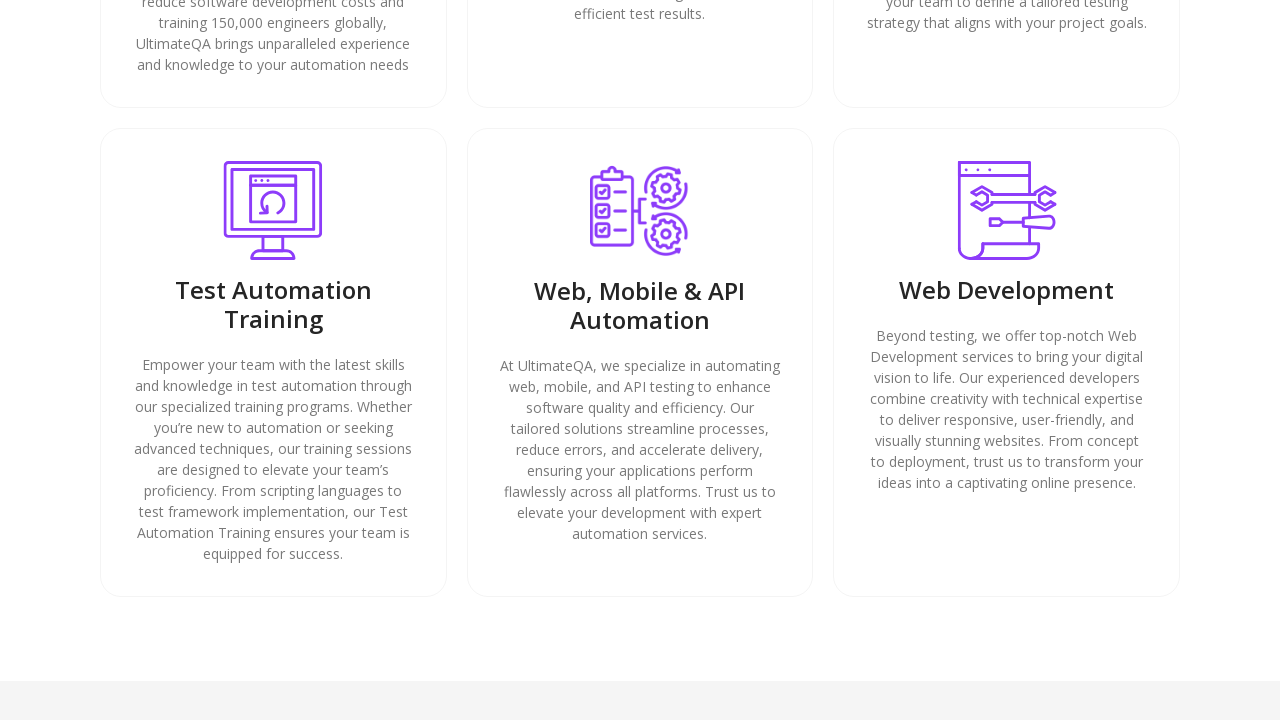

Waited 200ms for scroll animation (iteration 10/40)
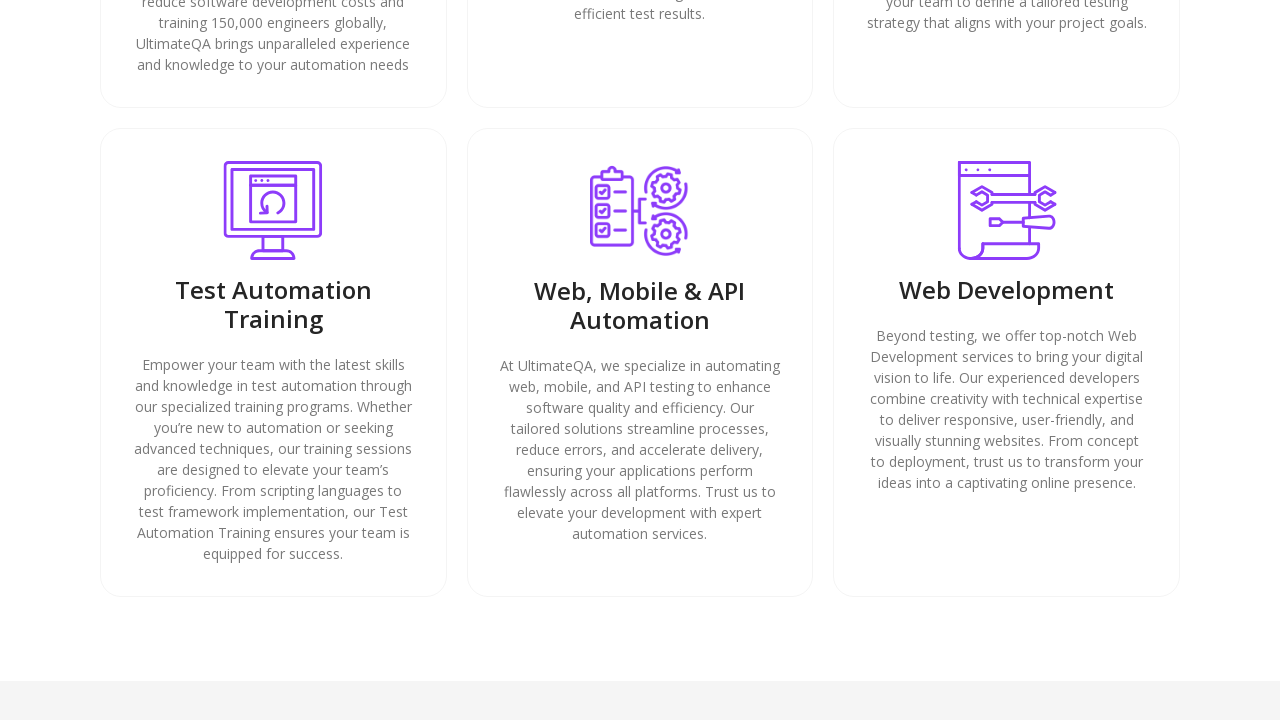

Scrolled down 200 pixels (iteration 11/40)
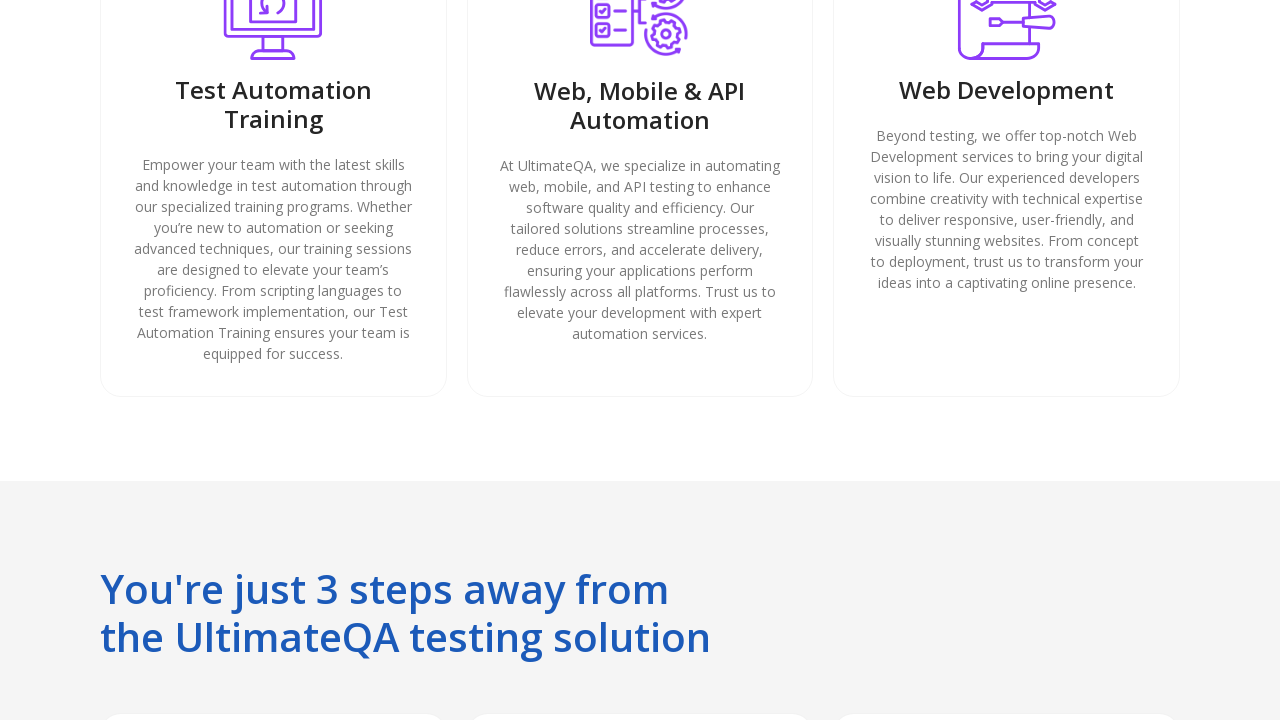

Waited 200ms for scroll animation (iteration 11/40)
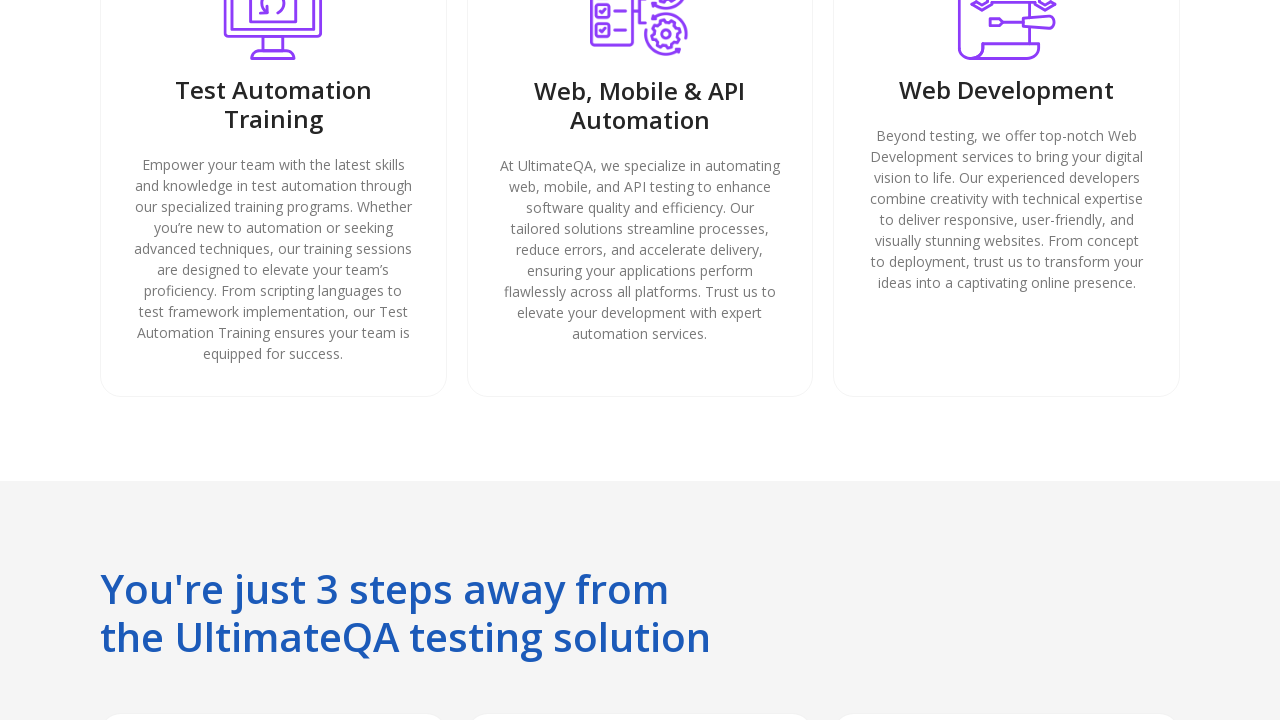

Scrolled down 200 pixels (iteration 12/40)
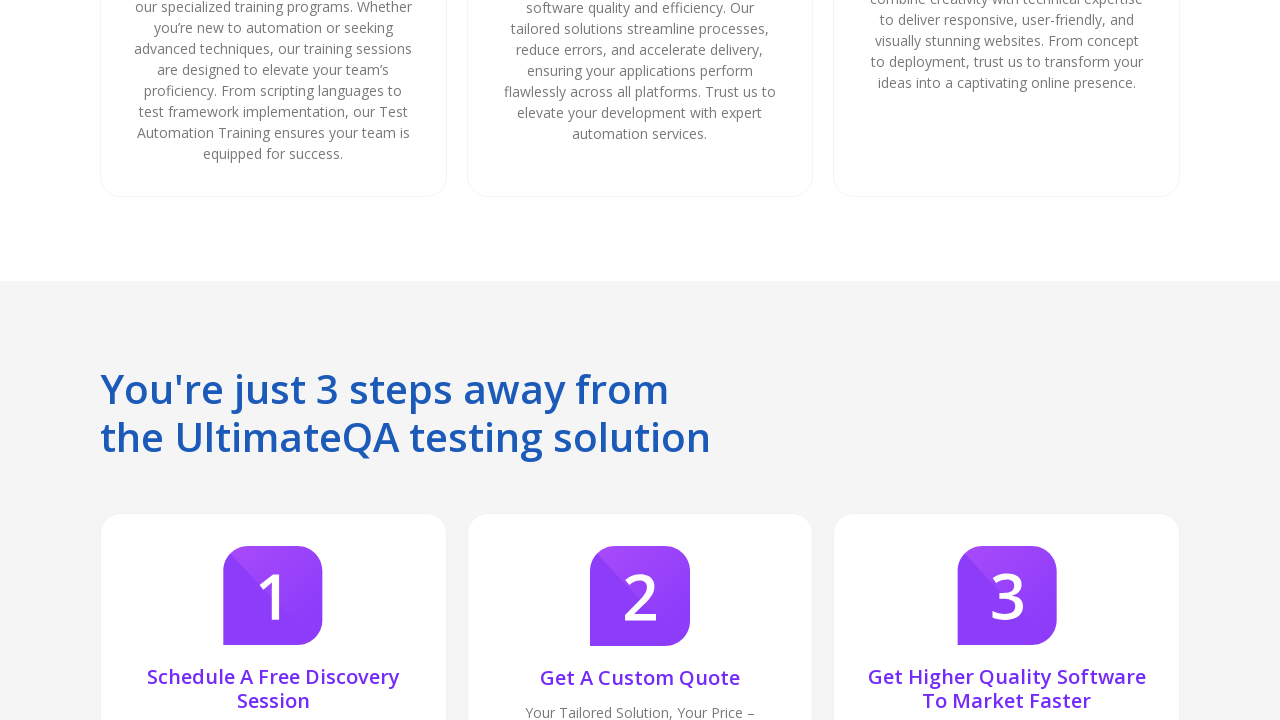

Waited 200ms for scroll animation (iteration 12/40)
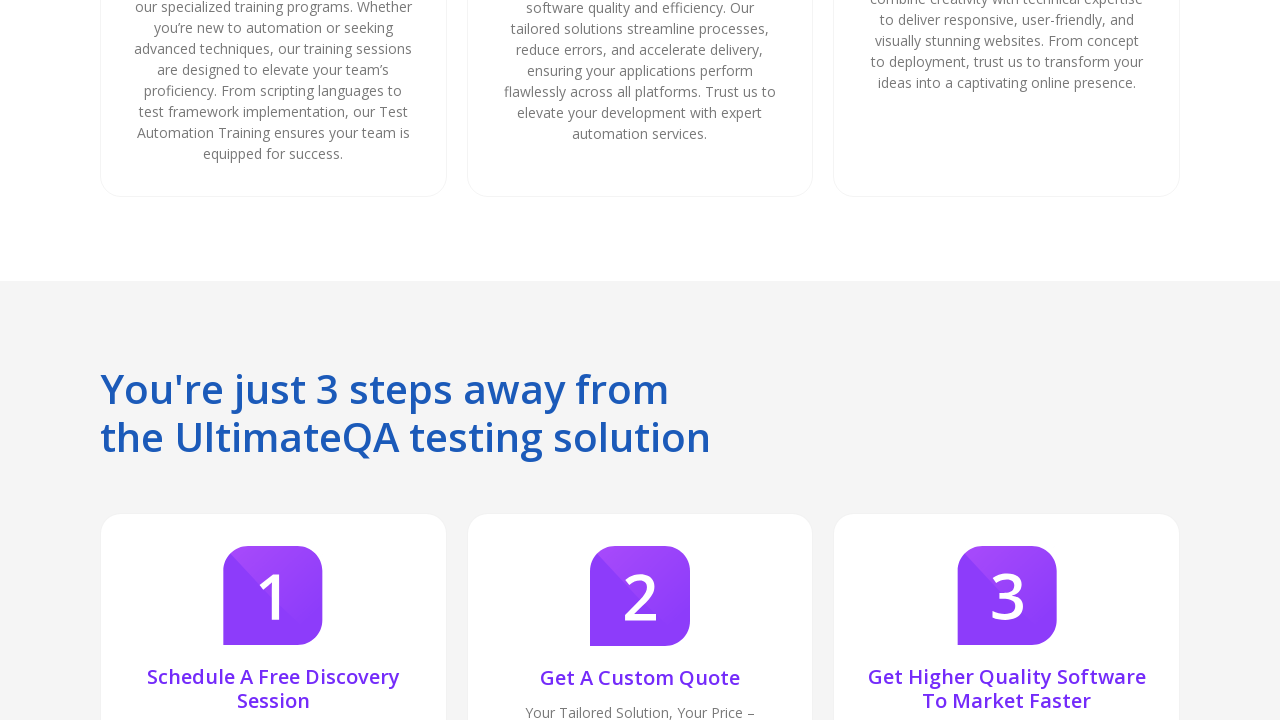

Scrolled down 200 pixels (iteration 13/40)
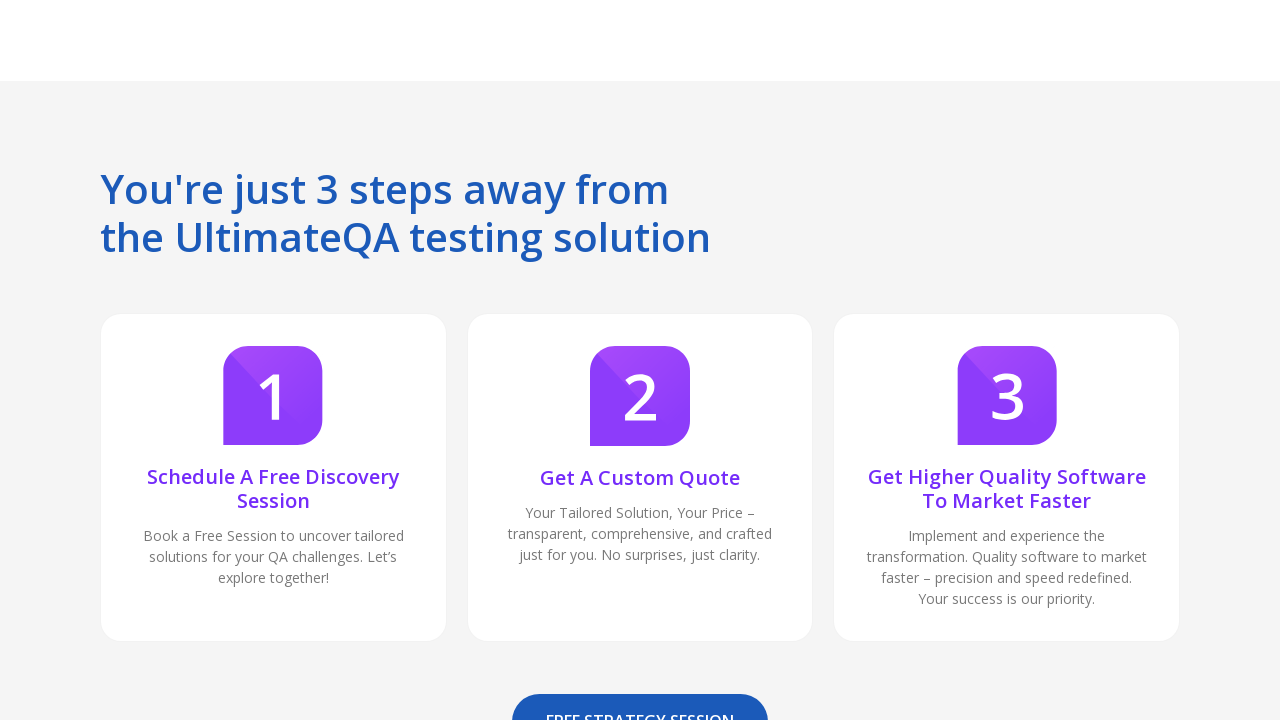

Waited 200ms for scroll animation (iteration 13/40)
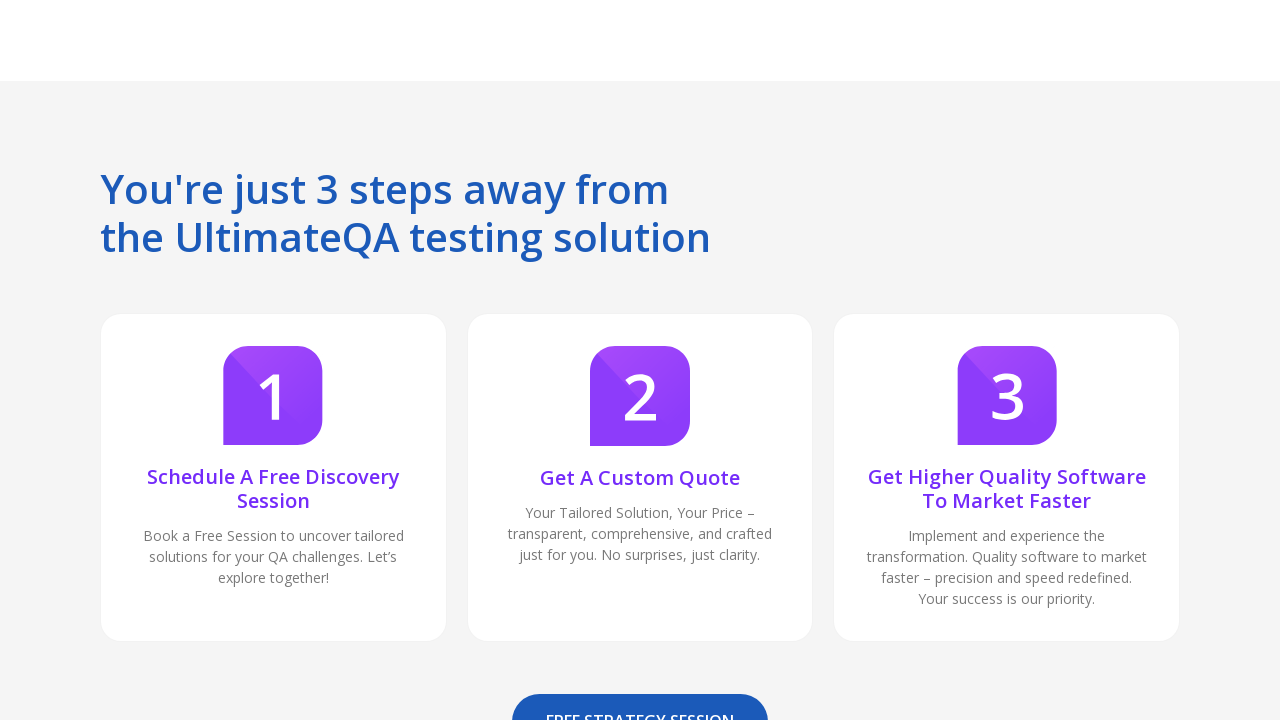

Scrolled down 200 pixels (iteration 14/40)
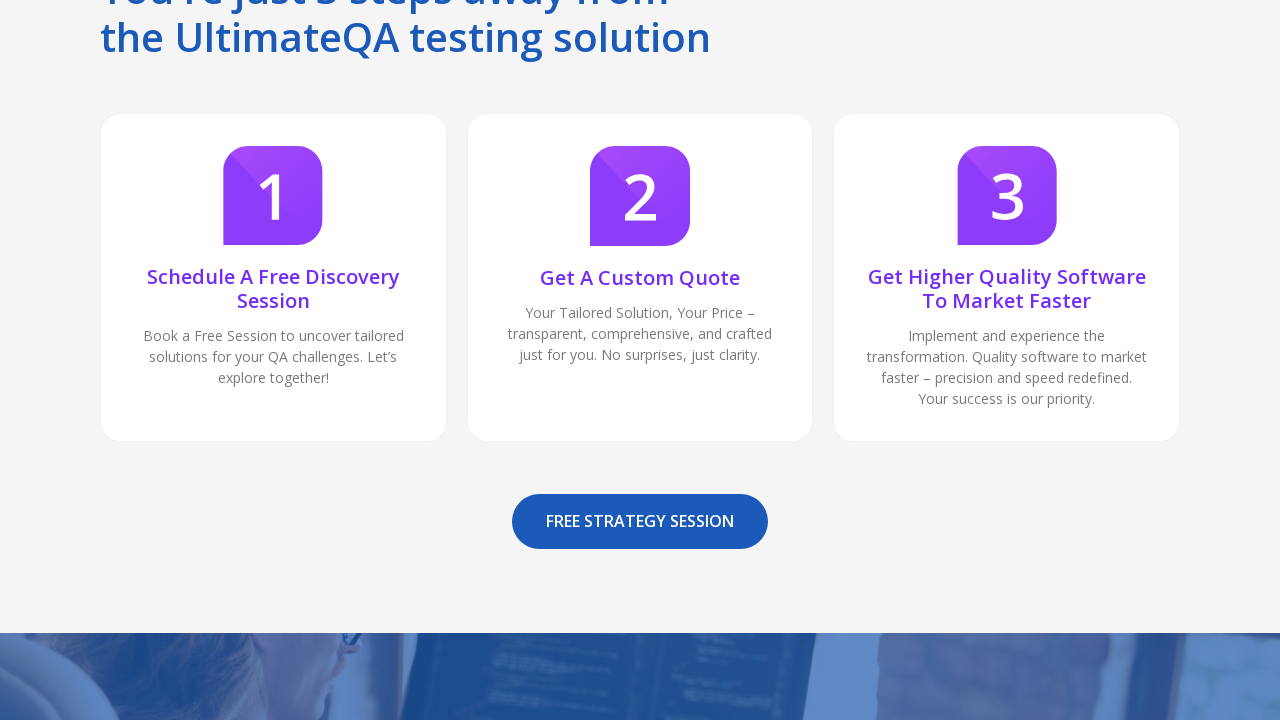

Waited 200ms for scroll animation (iteration 14/40)
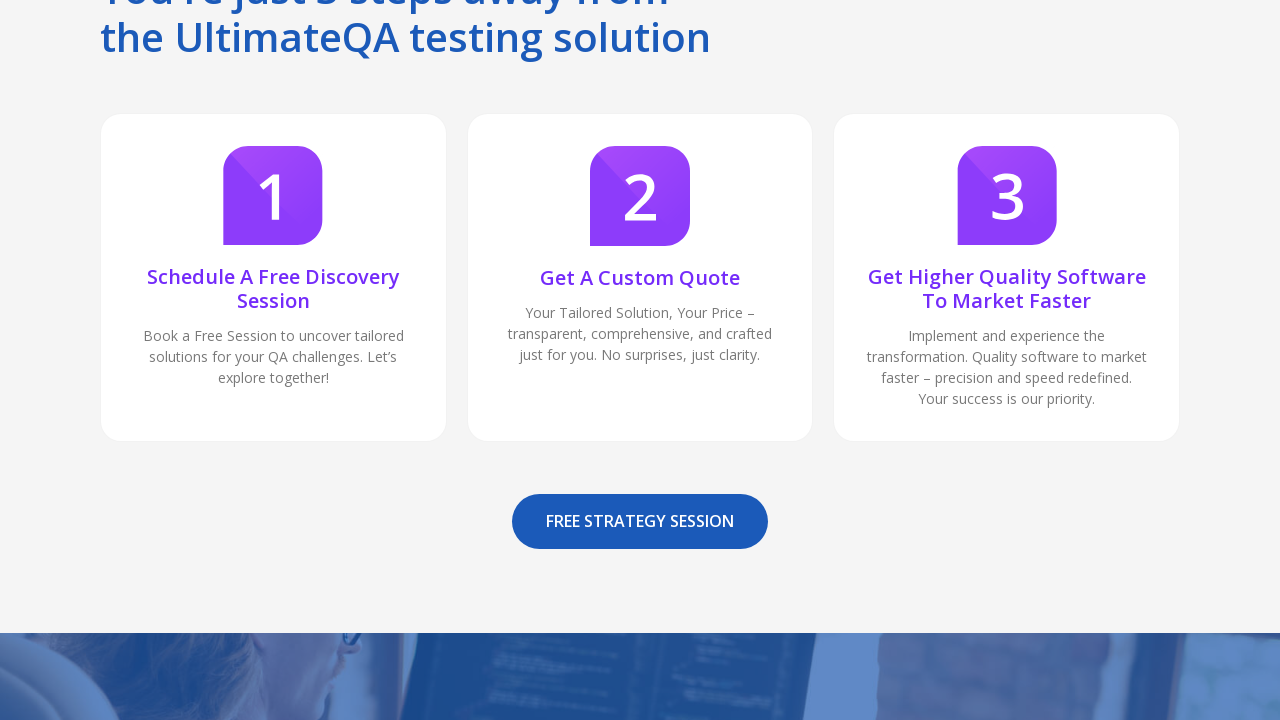

Scrolled down 200 pixels (iteration 15/40)
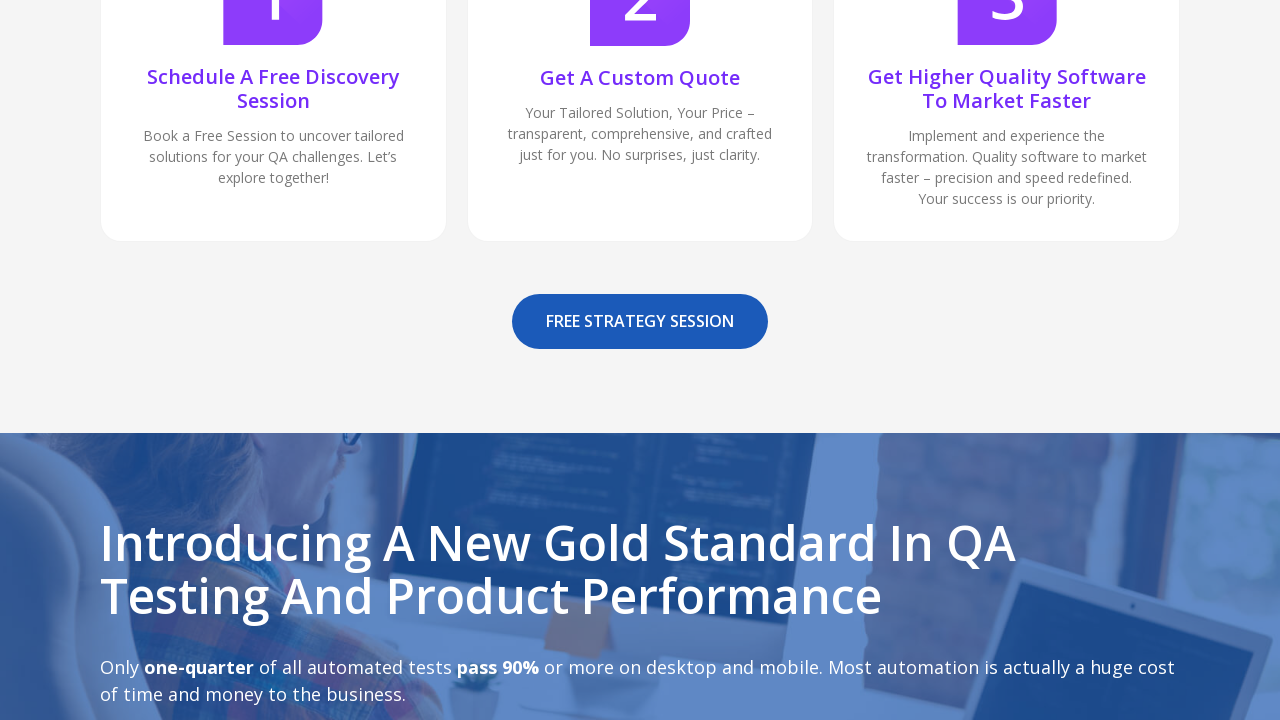

Waited 200ms for scroll animation (iteration 15/40)
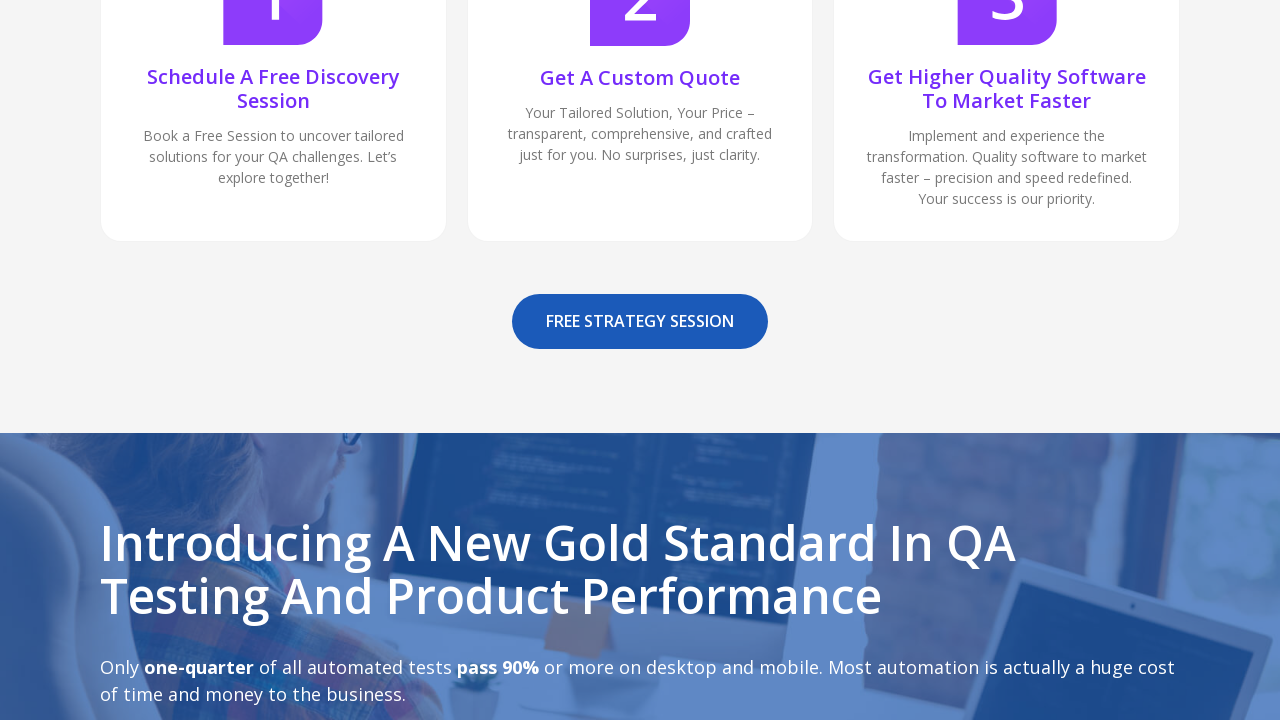

Scrolled down 200 pixels (iteration 16/40)
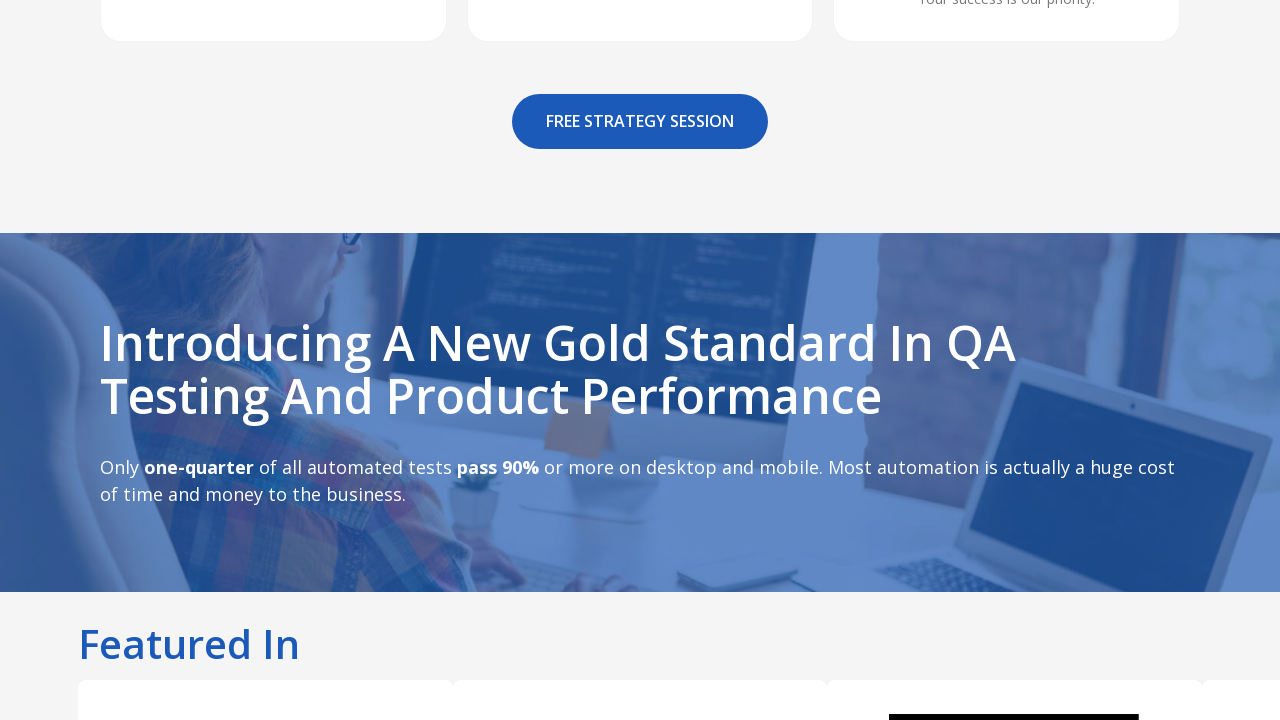

Waited 200ms for scroll animation (iteration 16/40)
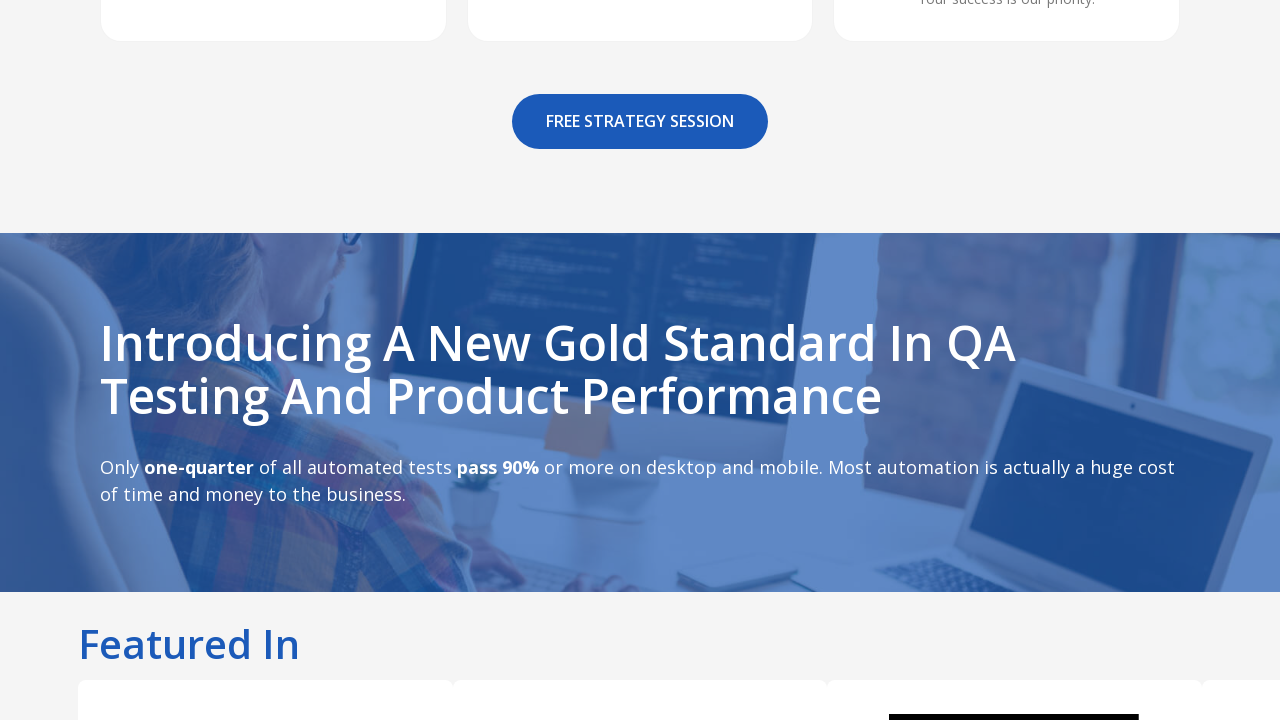

Scrolled down 200 pixels (iteration 17/40)
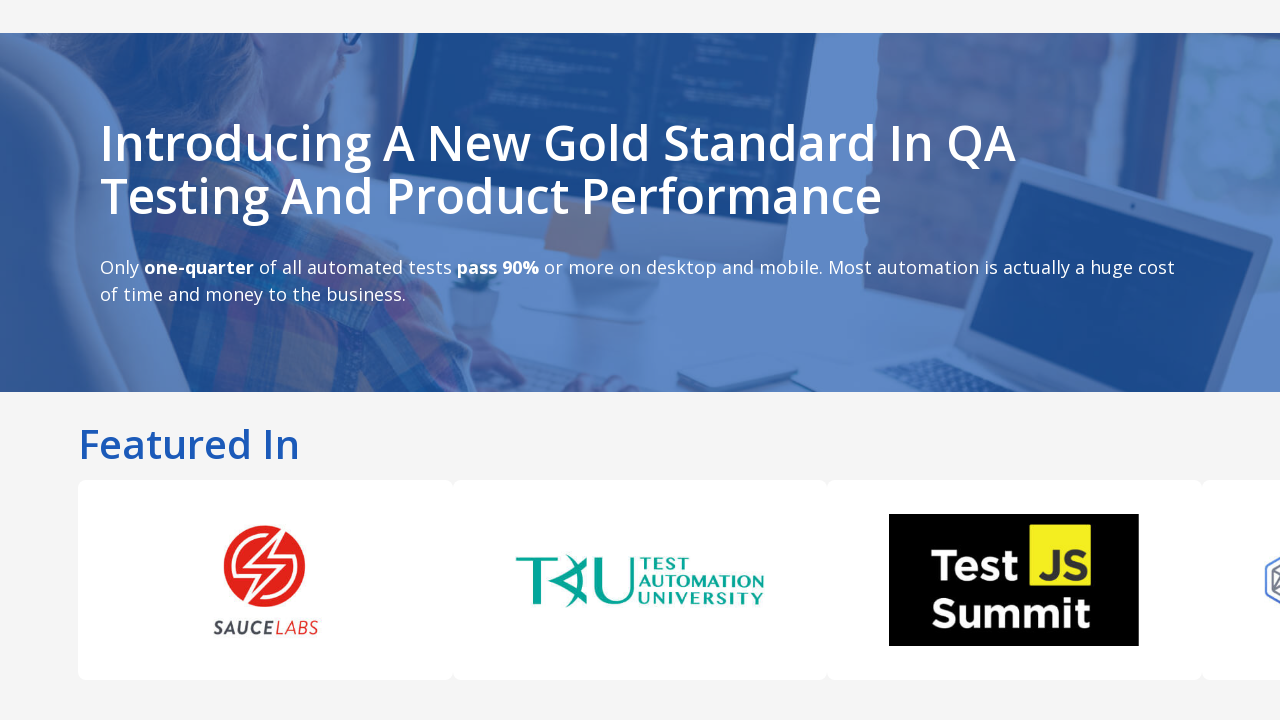

Waited 200ms for scroll animation (iteration 17/40)
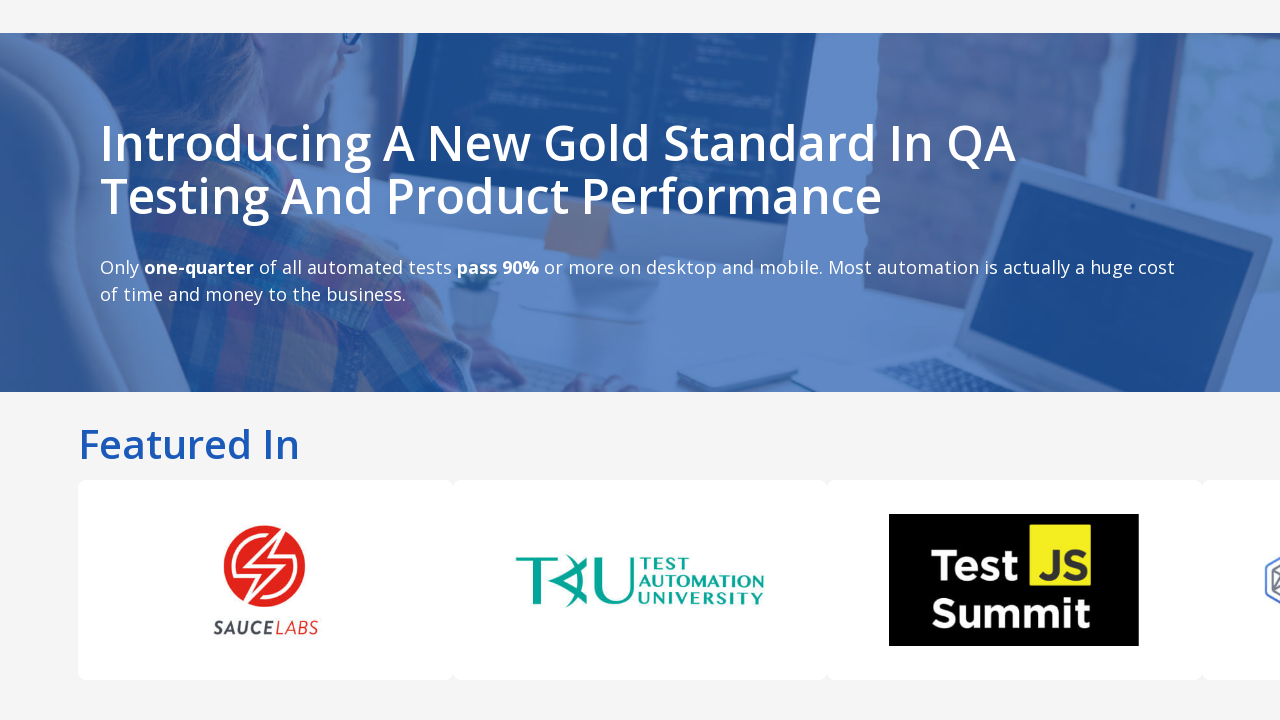

Scrolled down 200 pixels (iteration 18/40)
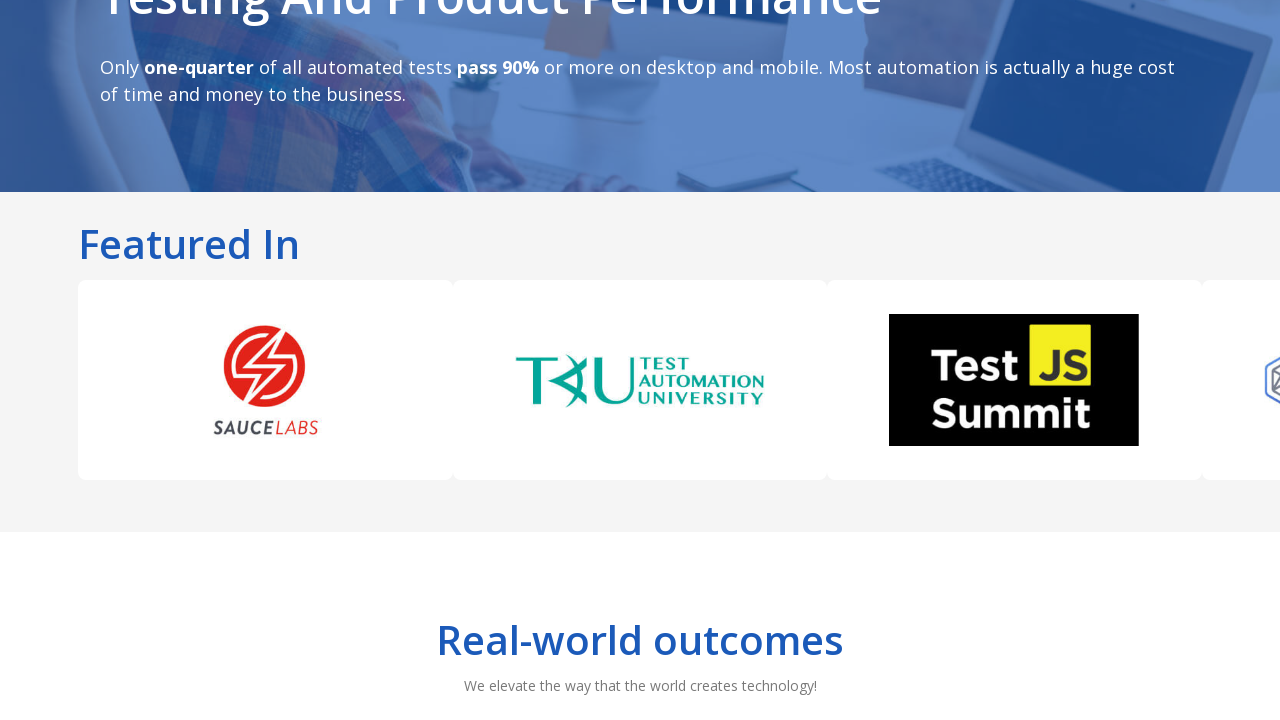

Waited 200ms for scroll animation (iteration 18/40)
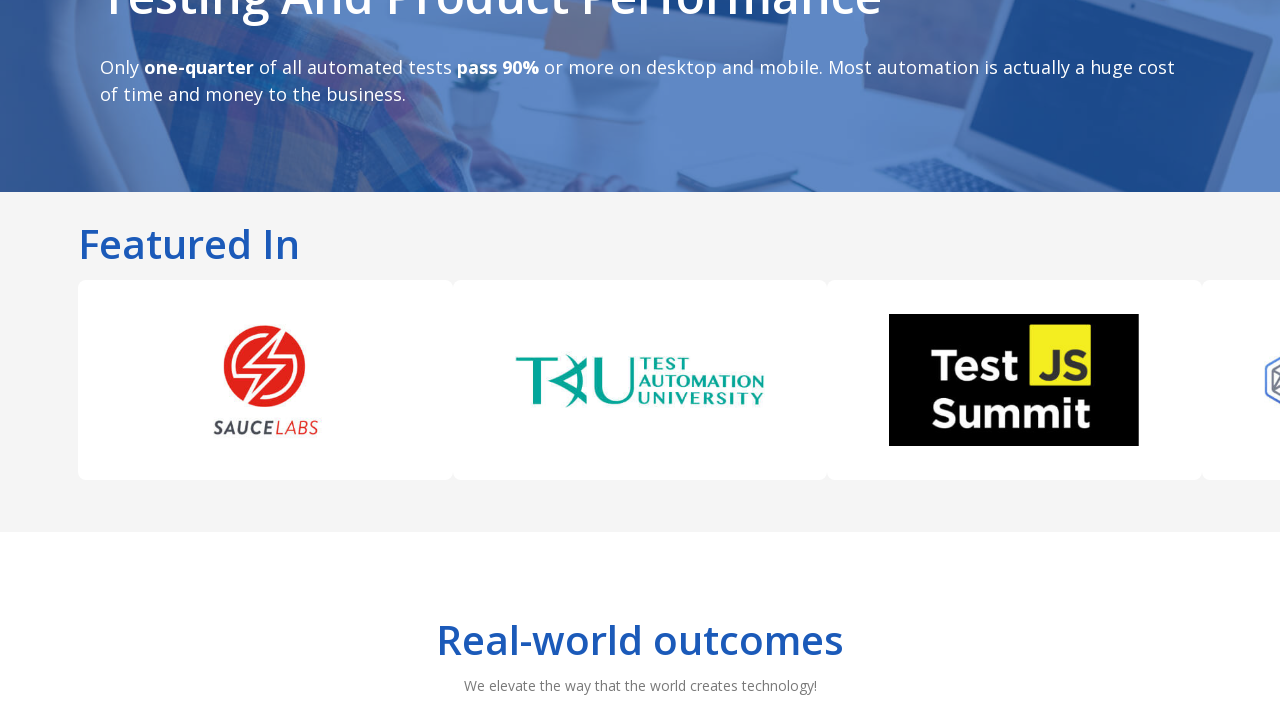

Scrolled down 200 pixels (iteration 19/40)
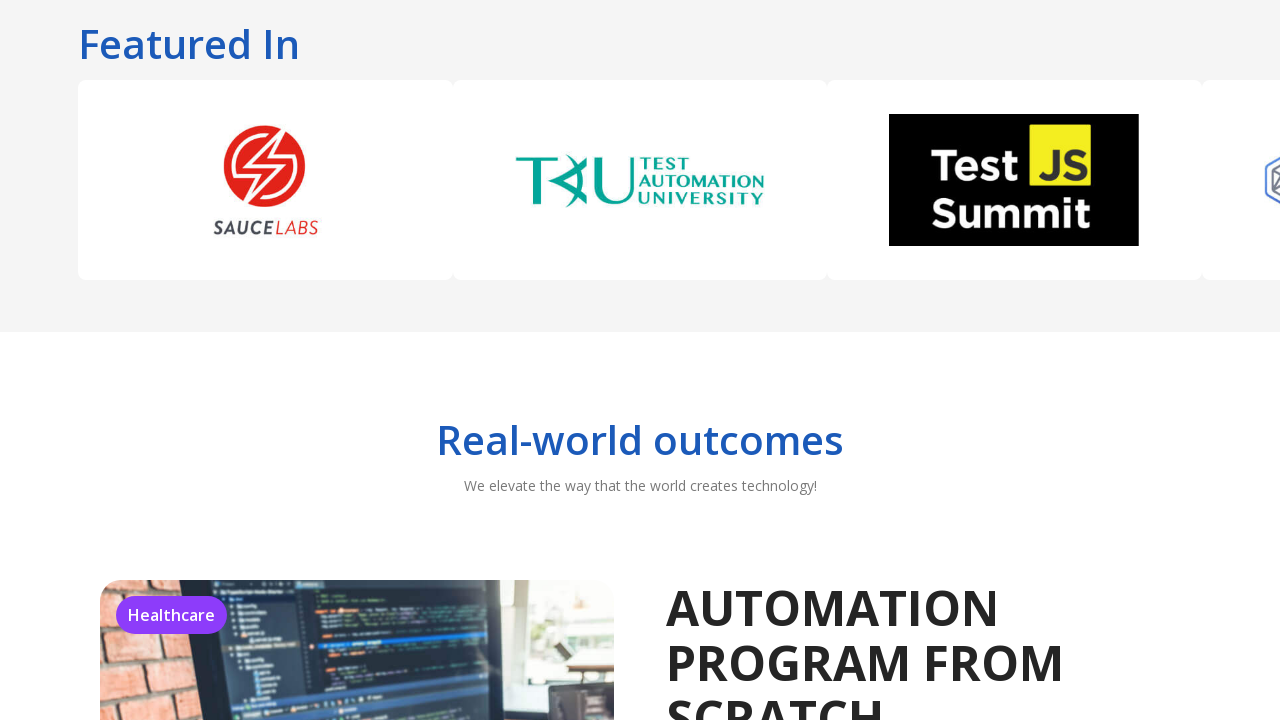

Waited 200ms for scroll animation (iteration 19/40)
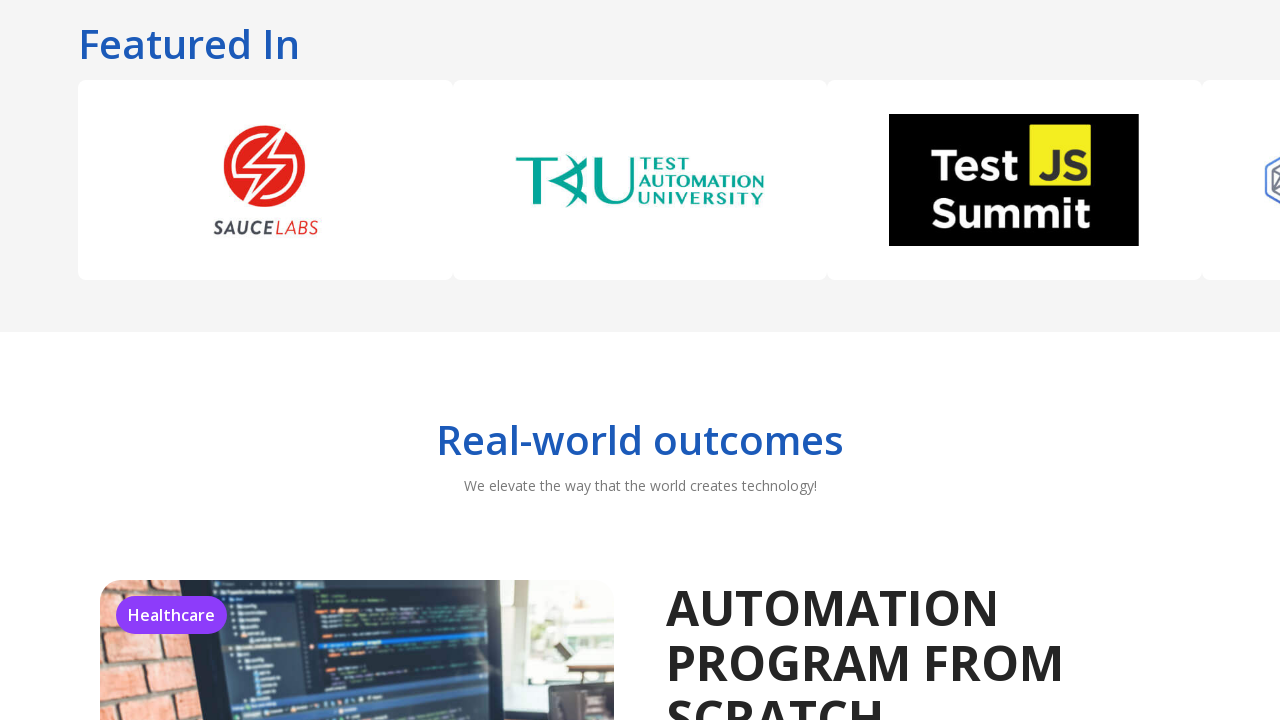

Scrolled down 200 pixels (iteration 20/40)
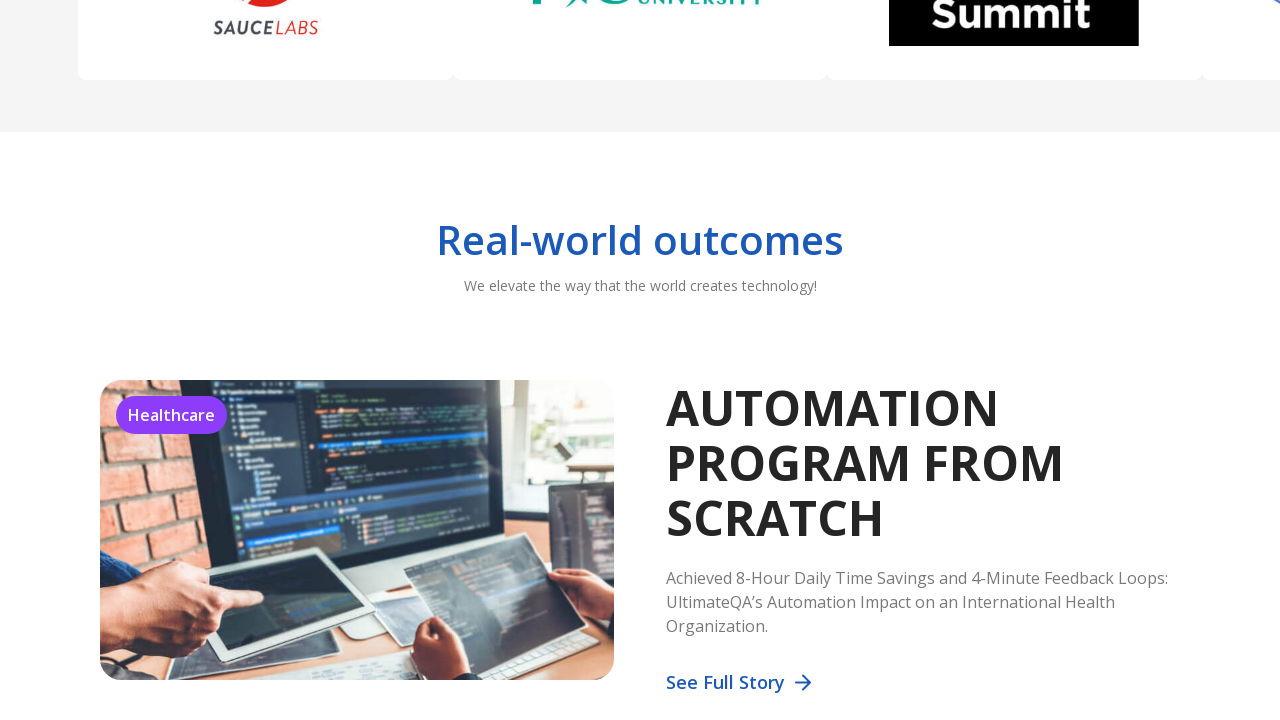

Waited 200ms for scroll animation (iteration 20/40)
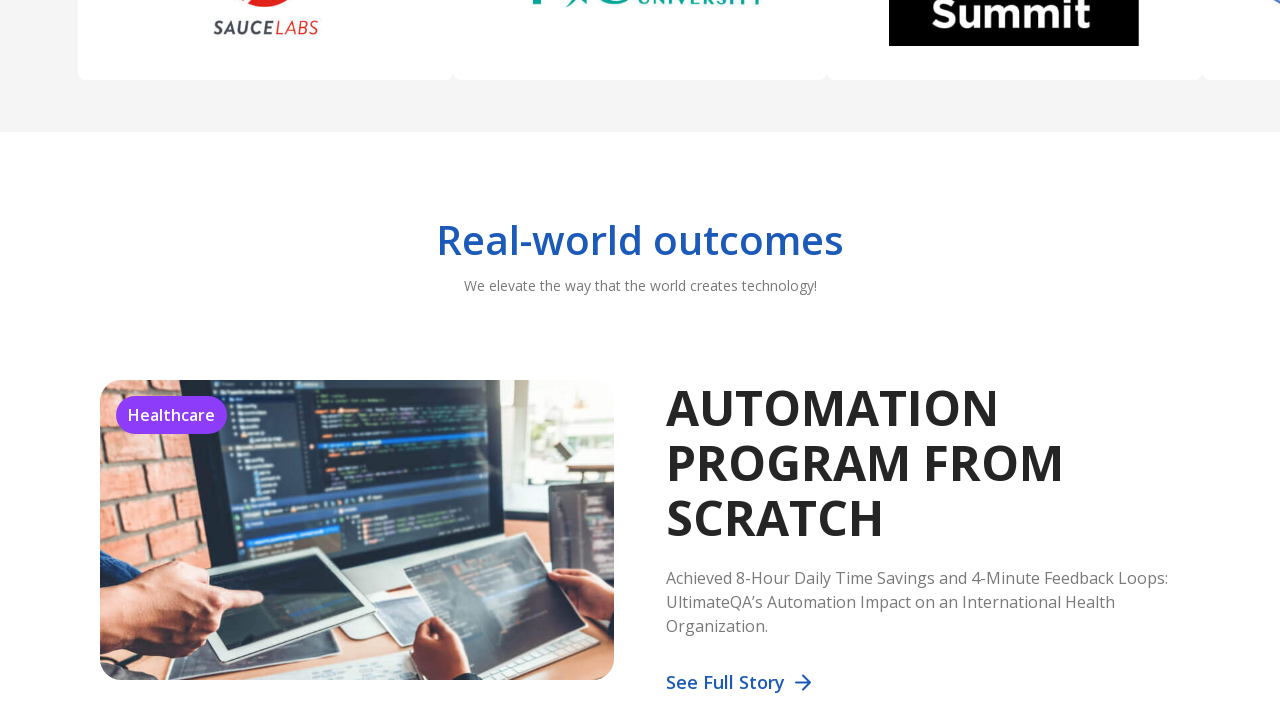

Scrolled down 200 pixels (iteration 21/40)
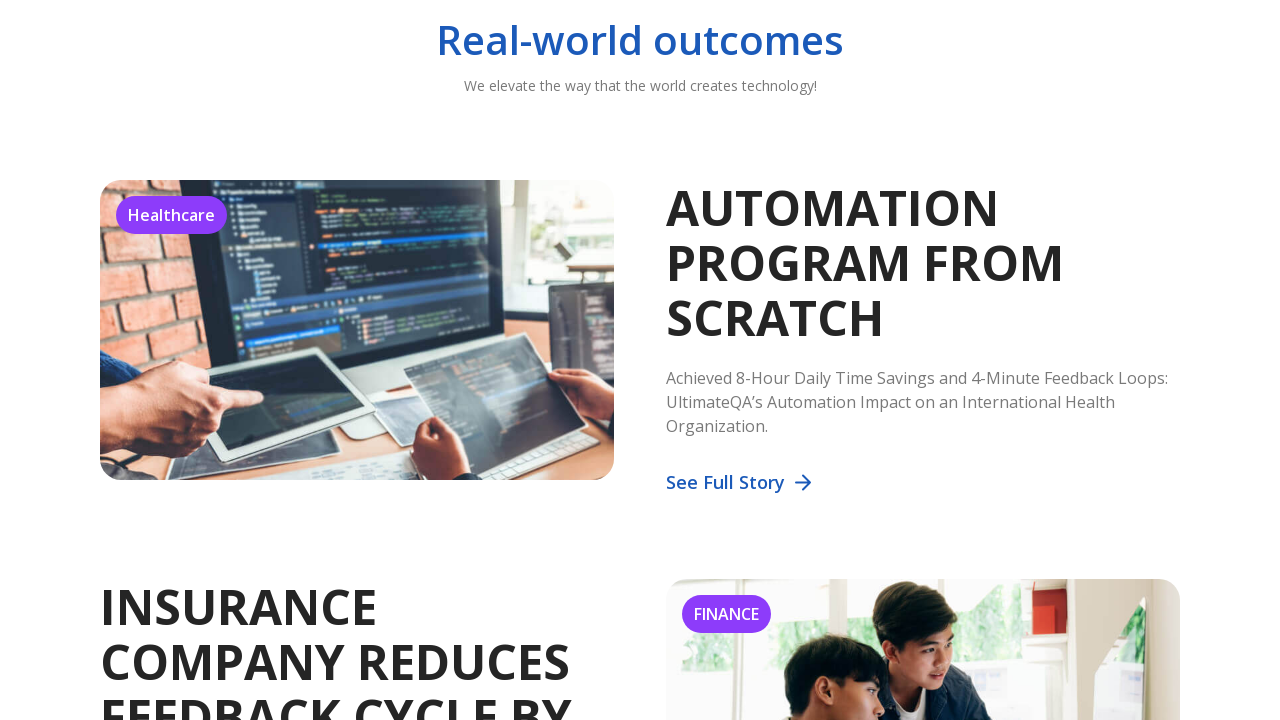

Waited 200ms for scroll animation (iteration 21/40)
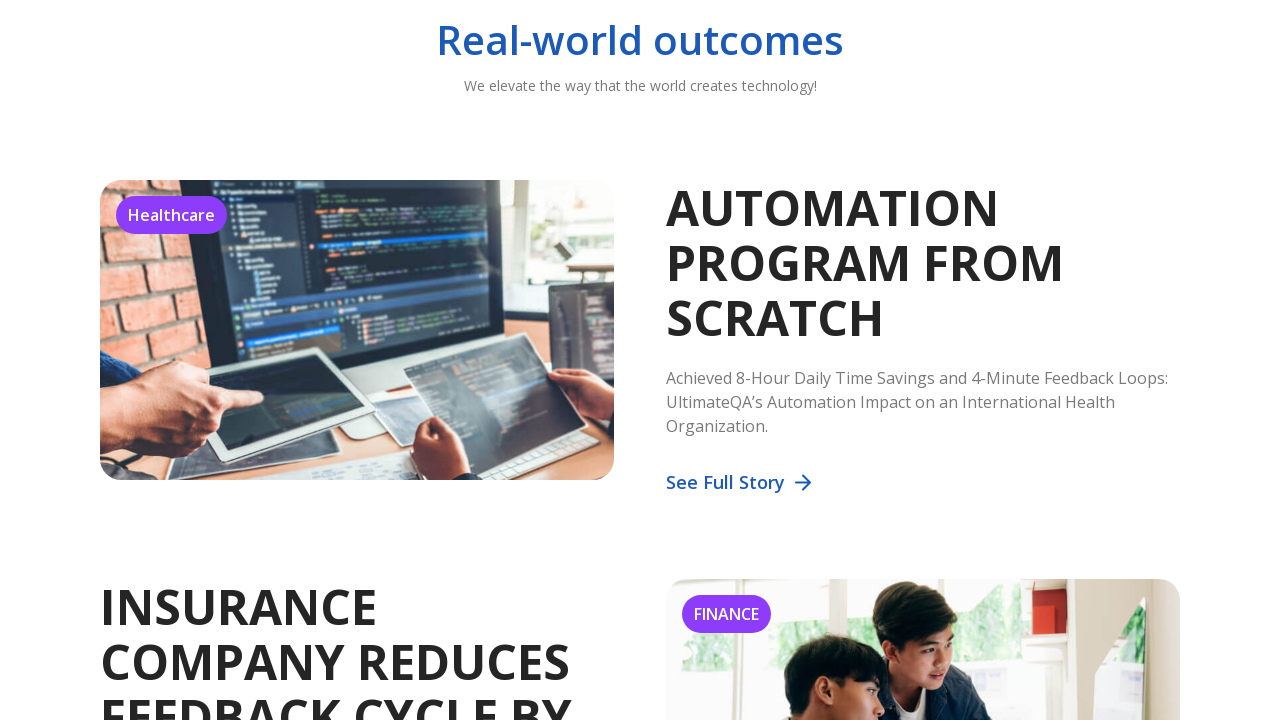

Scrolled down 200 pixels (iteration 22/40)
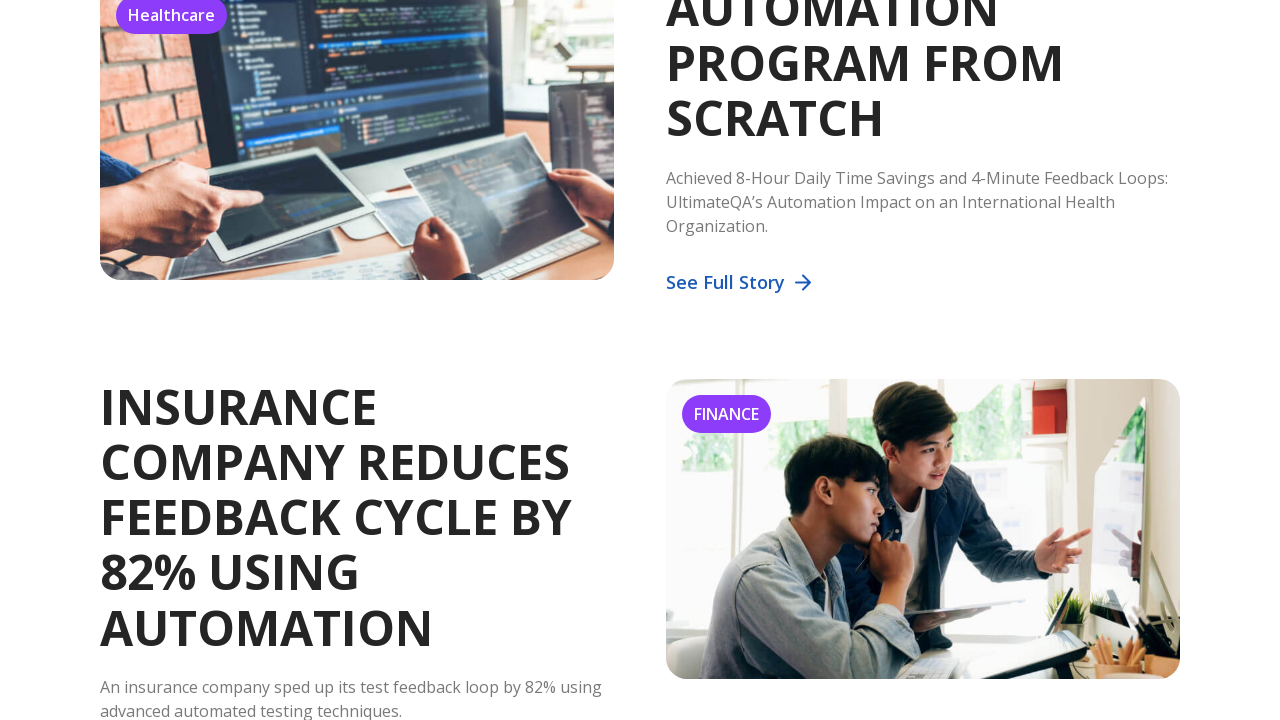

Waited 200ms for scroll animation (iteration 22/40)
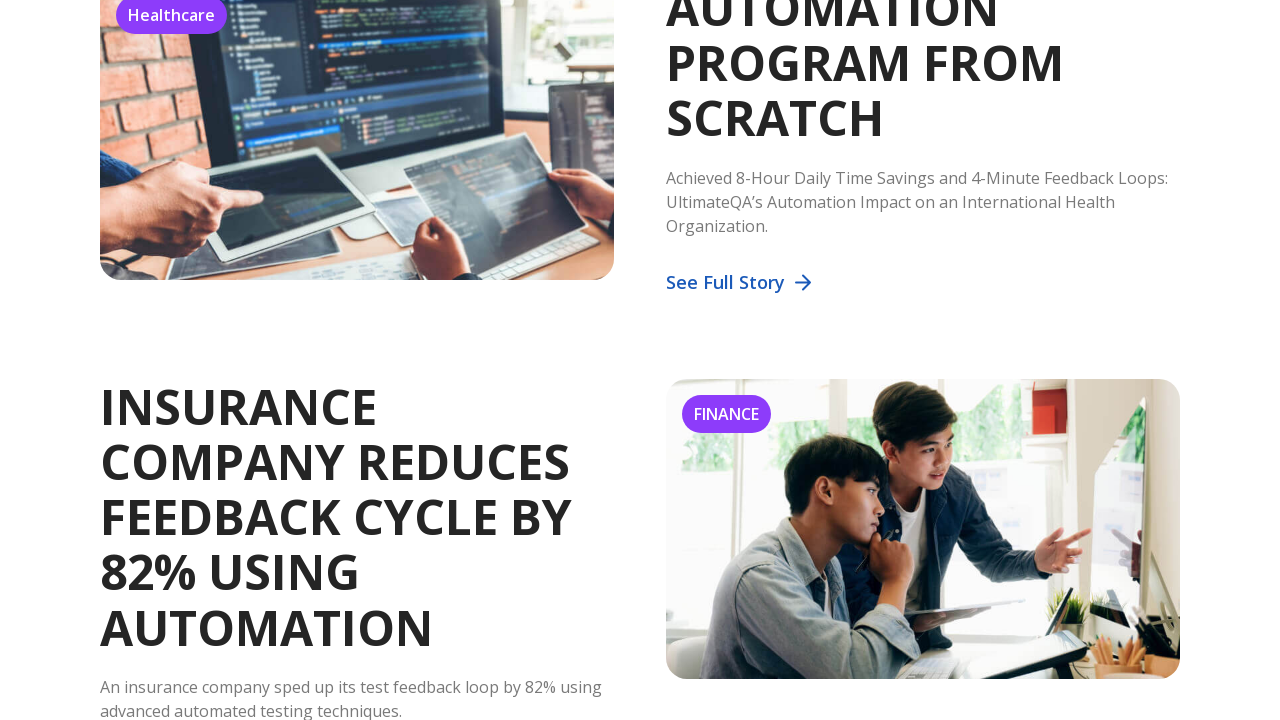

Scrolled down 200 pixels (iteration 23/40)
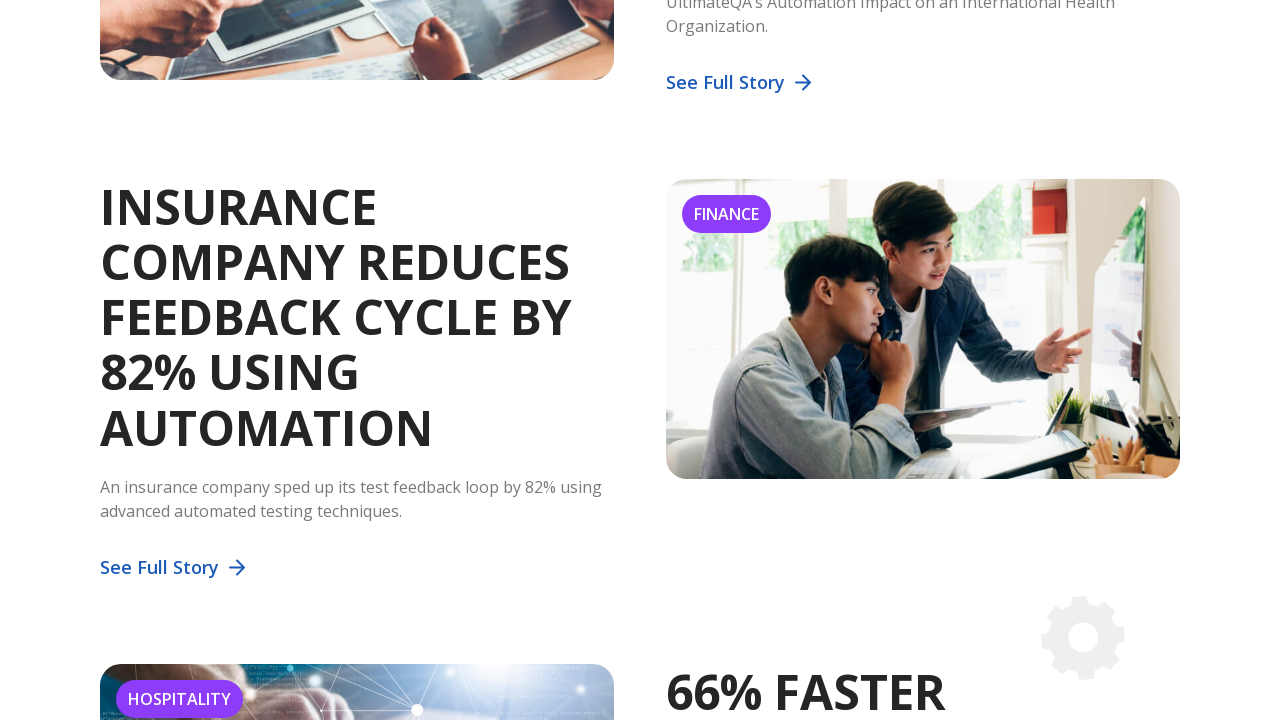

Waited 200ms for scroll animation (iteration 23/40)
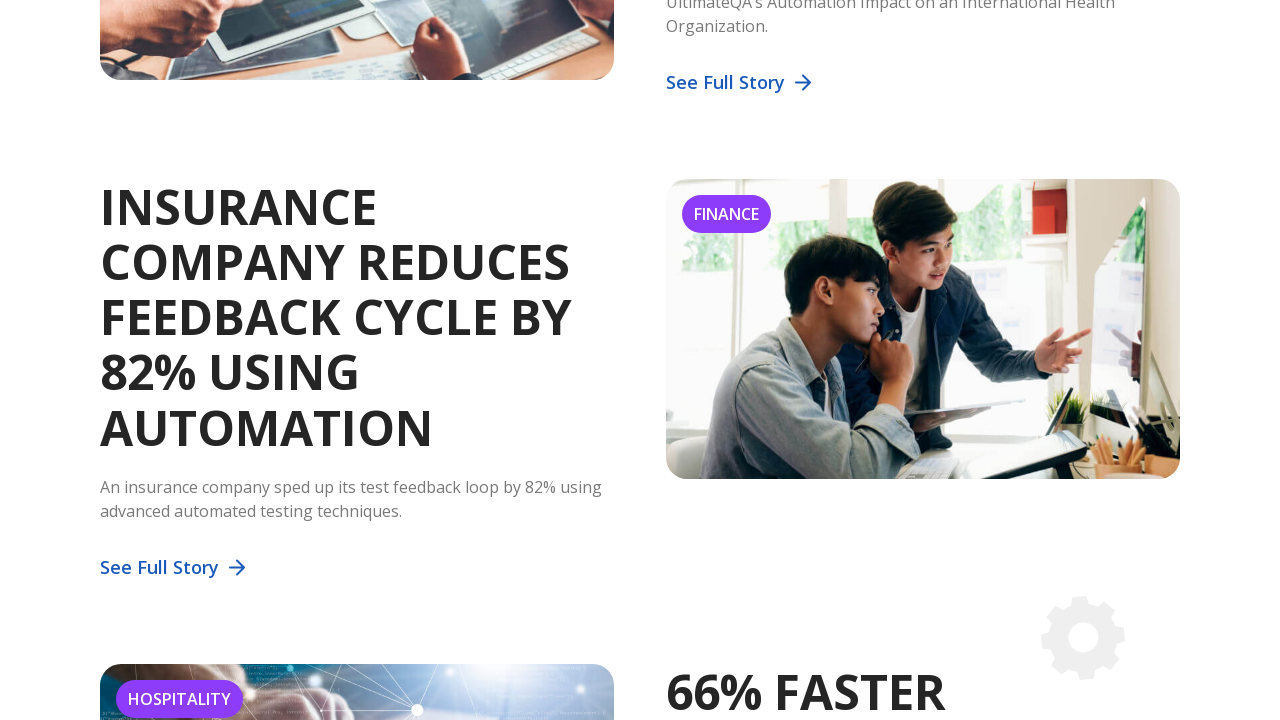

Scrolled down 200 pixels (iteration 24/40)
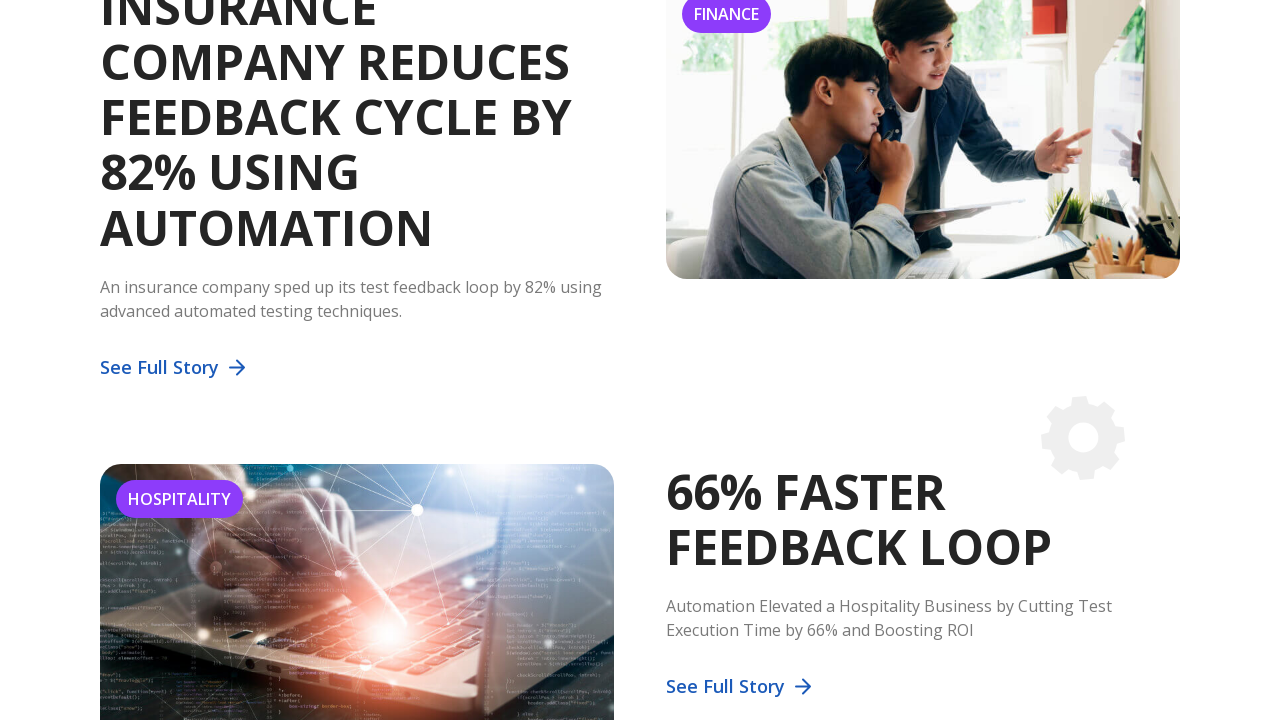

Waited 200ms for scroll animation (iteration 24/40)
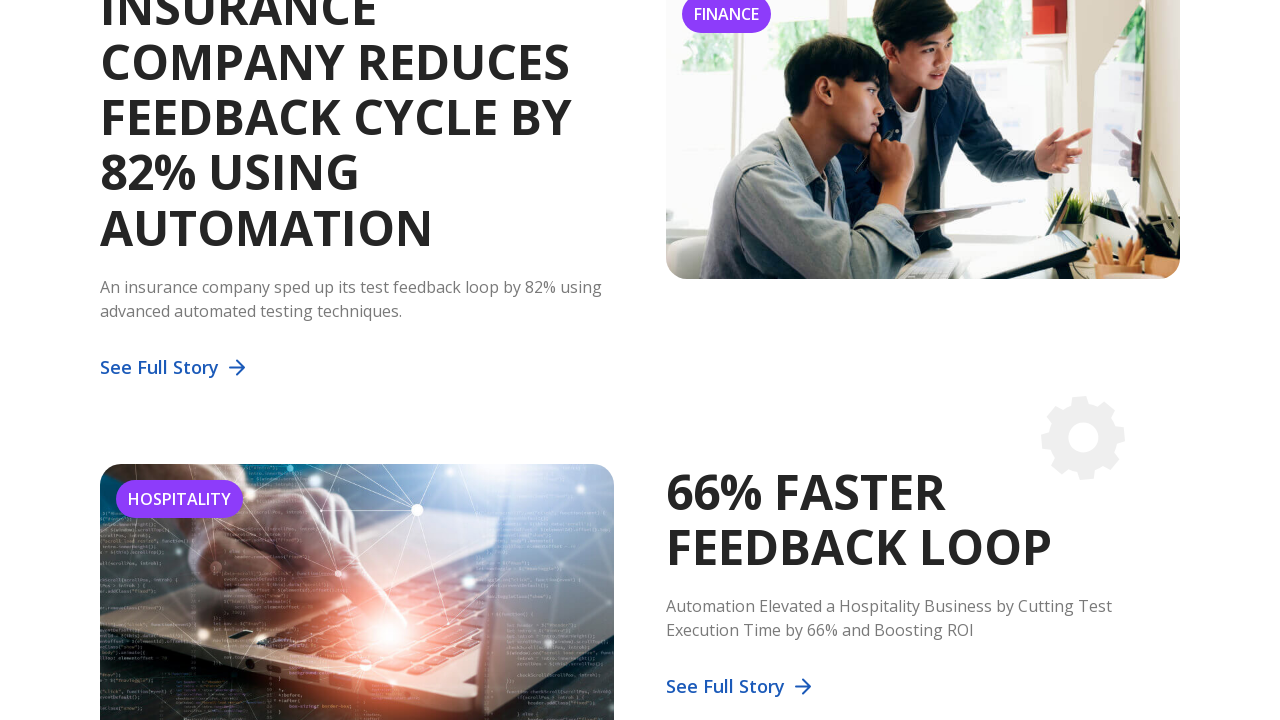

Scrolled down 200 pixels (iteration 25/40)
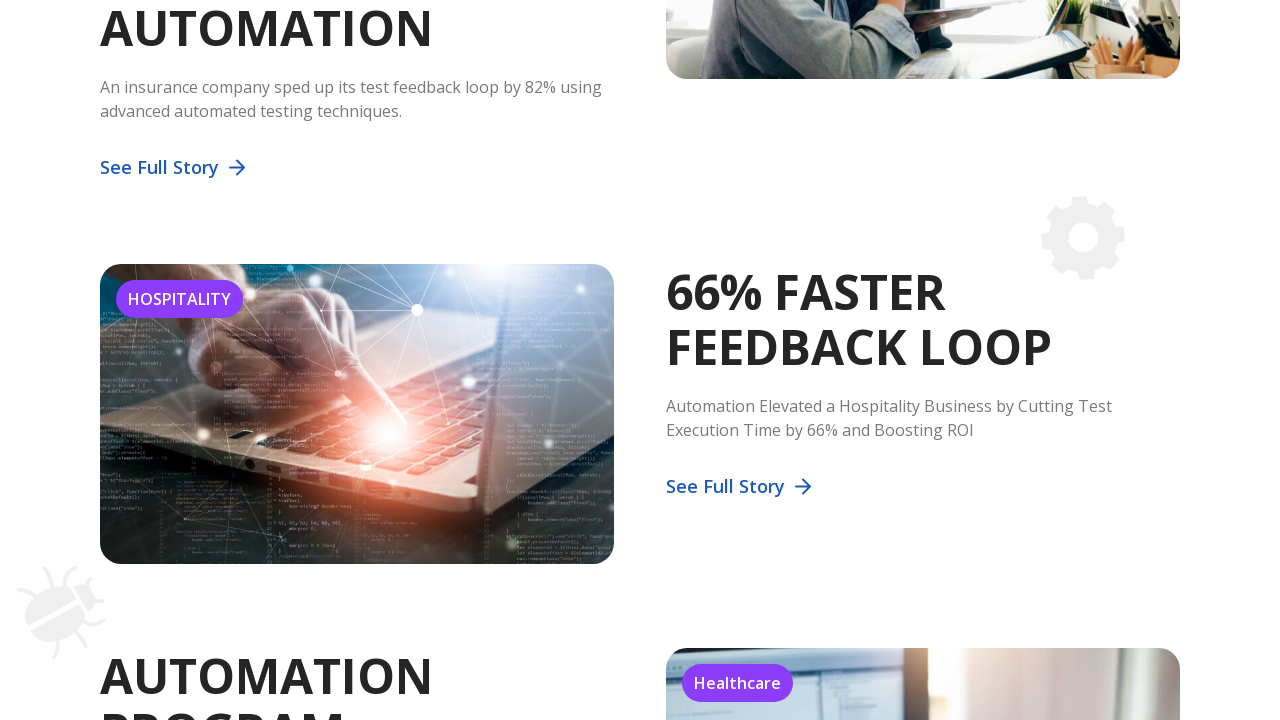

Waited 200ms for scroll animation (iteration 25/40)
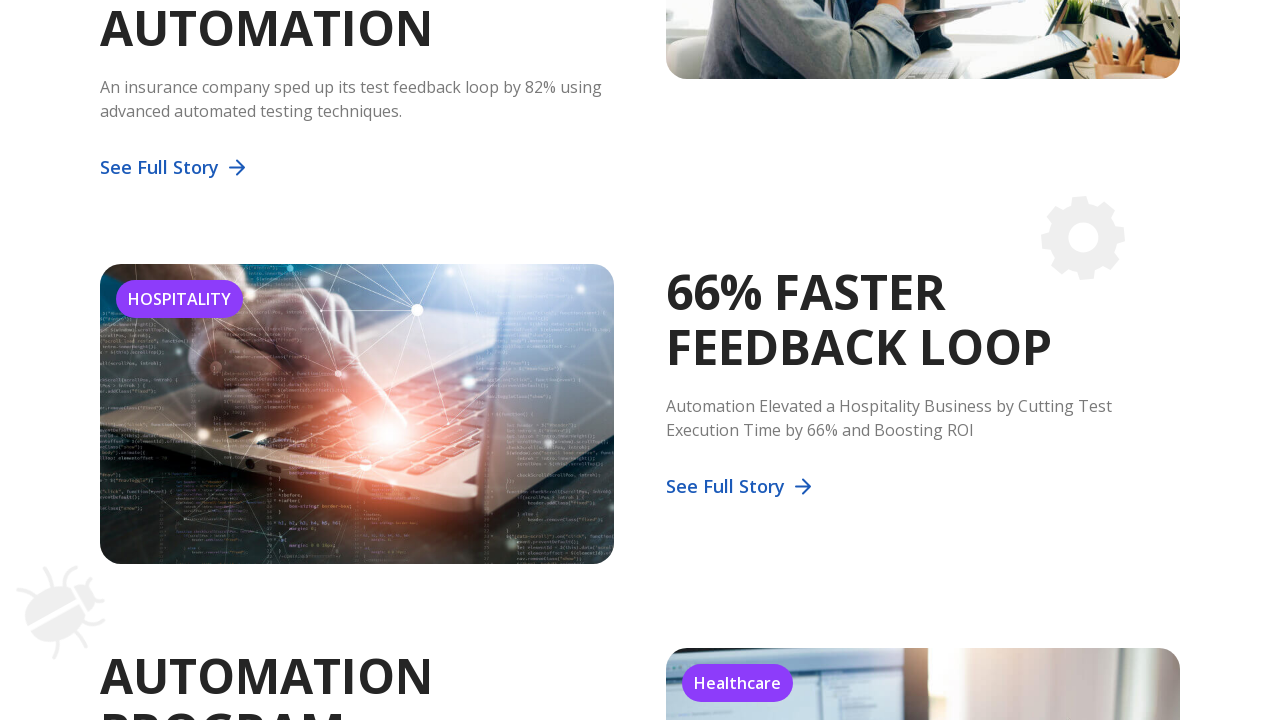

Scrolled down 200 pixels (iteration 26/40)
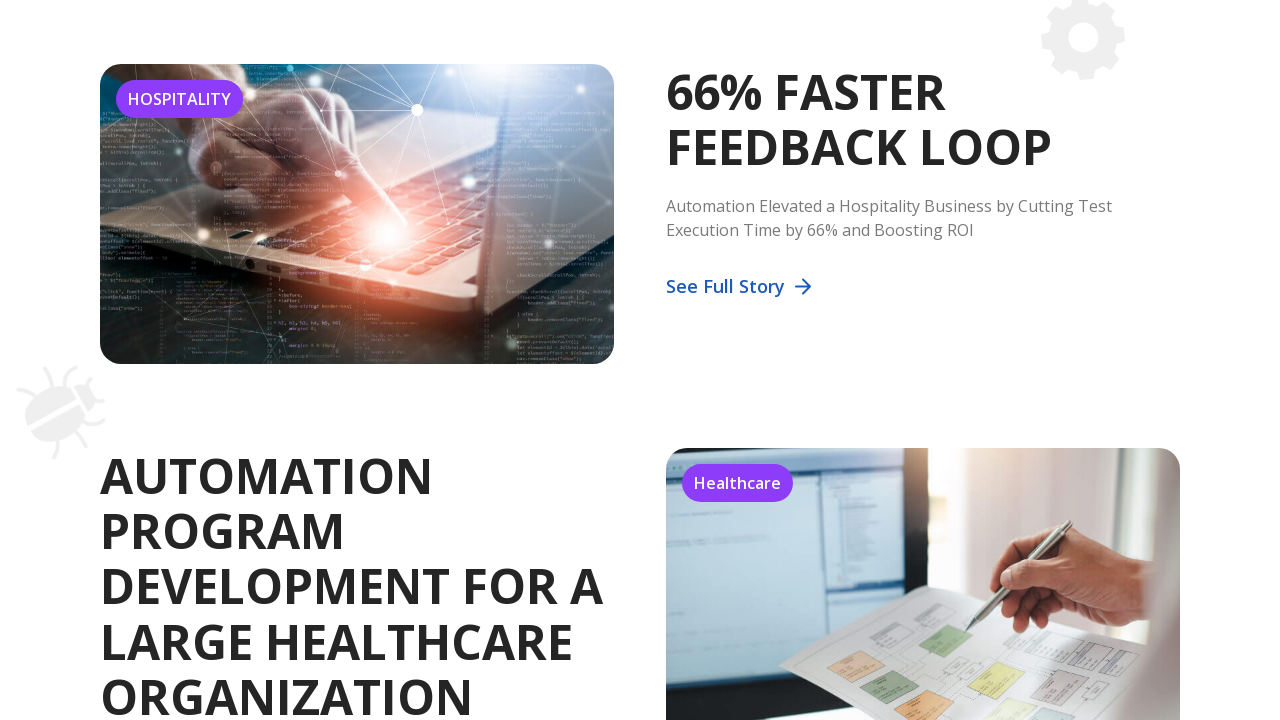

Waited 200ms for scroll animation (iteration 26/40)
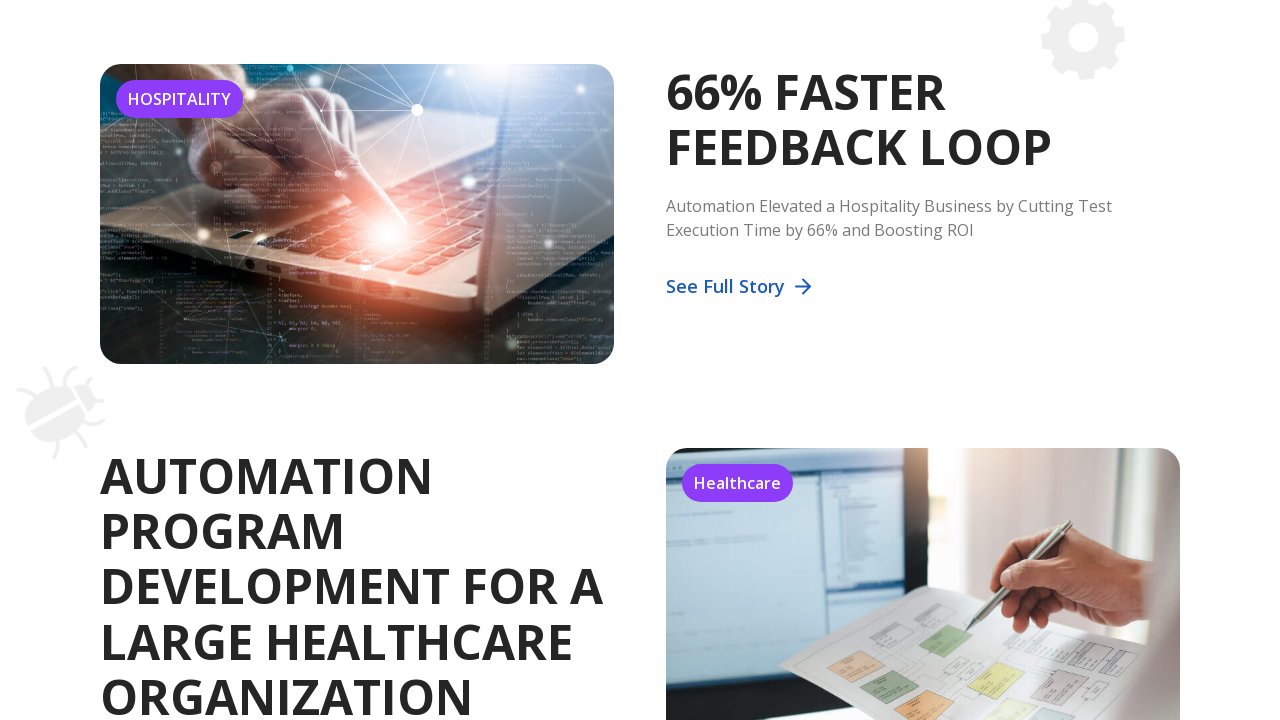

Scrolled down 200 pixels (iteration 27/40)
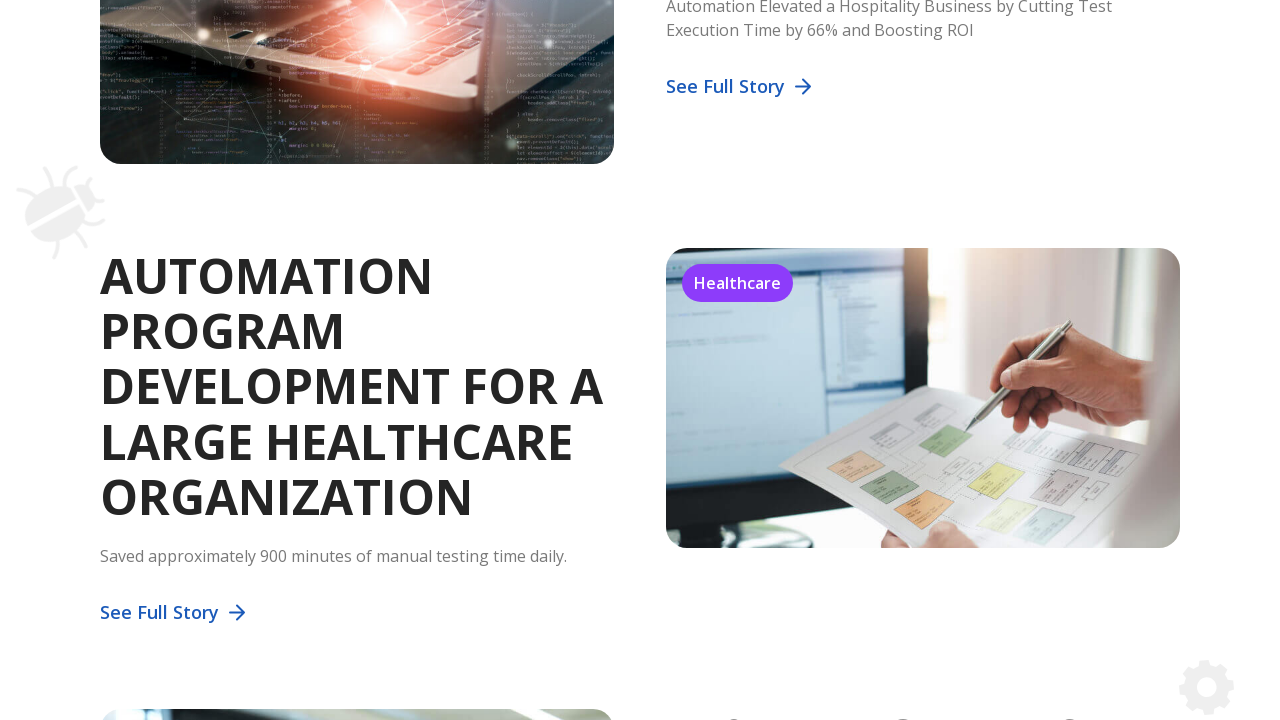

Waited 200ms for scroll animation (iteration 27/40)
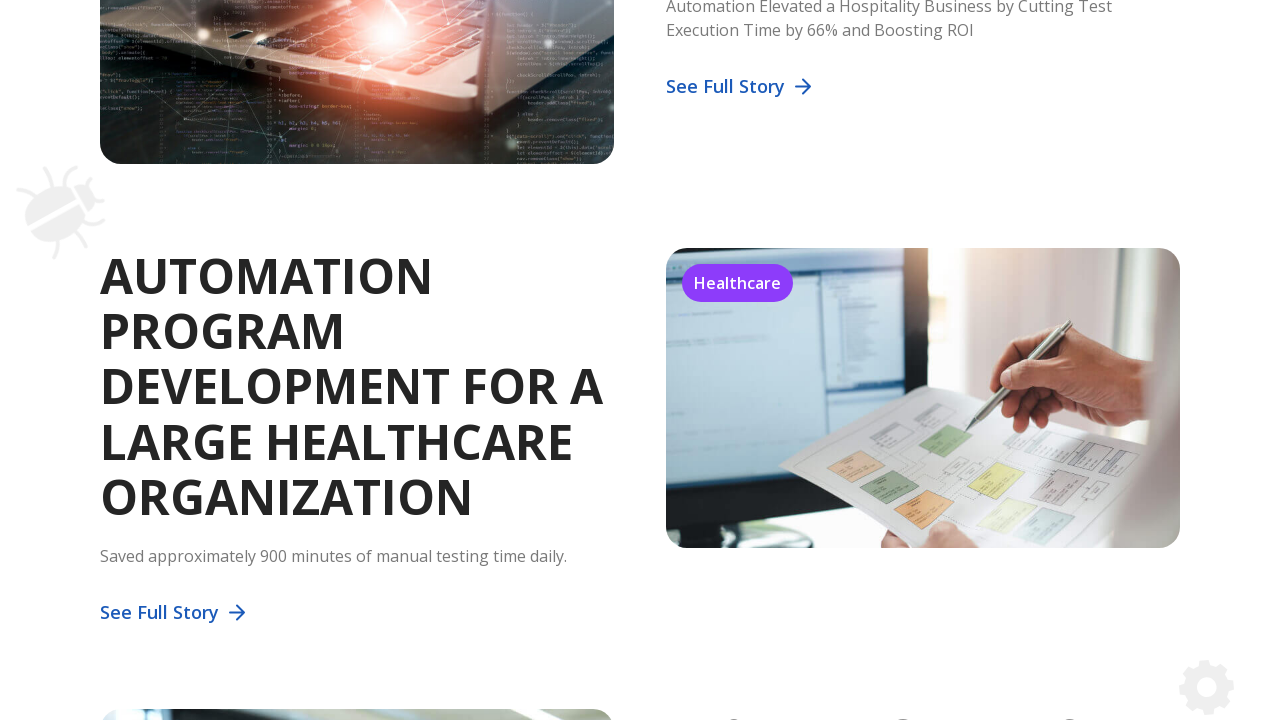

Scrolled down 200 pixels (iteration 28/40)
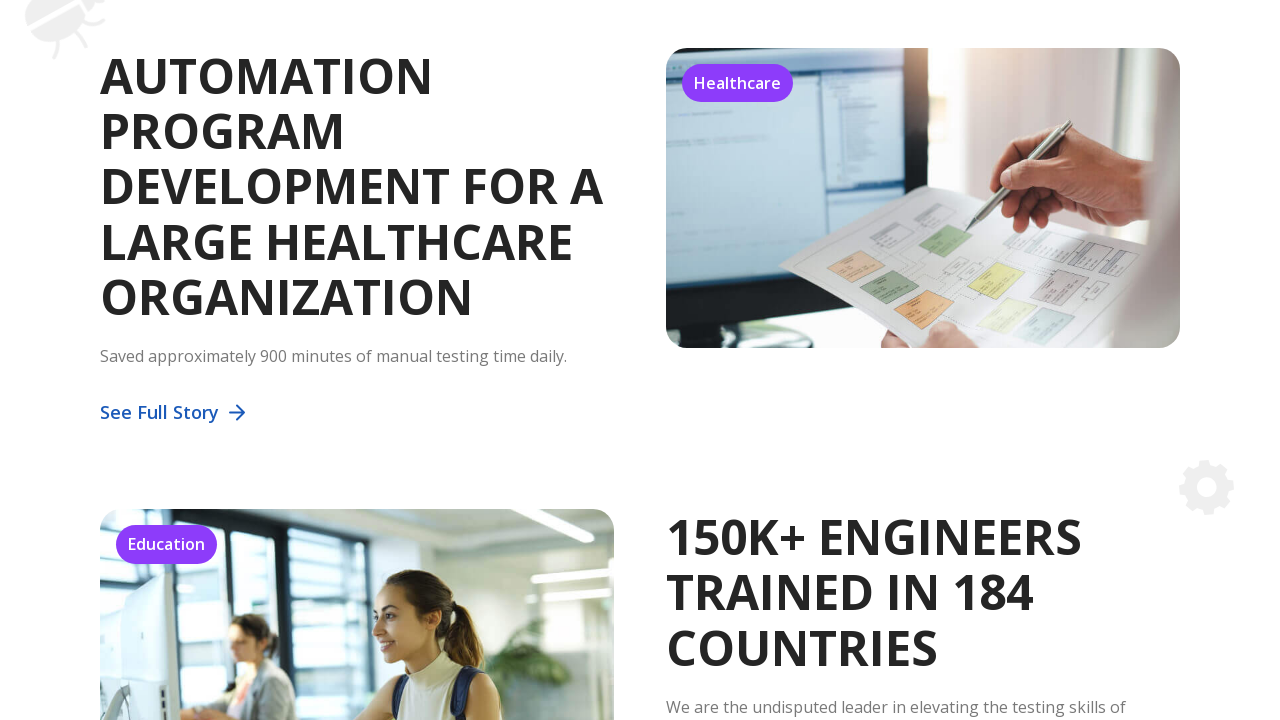

Waited 200ms for scroll animation (iteration 28/40)
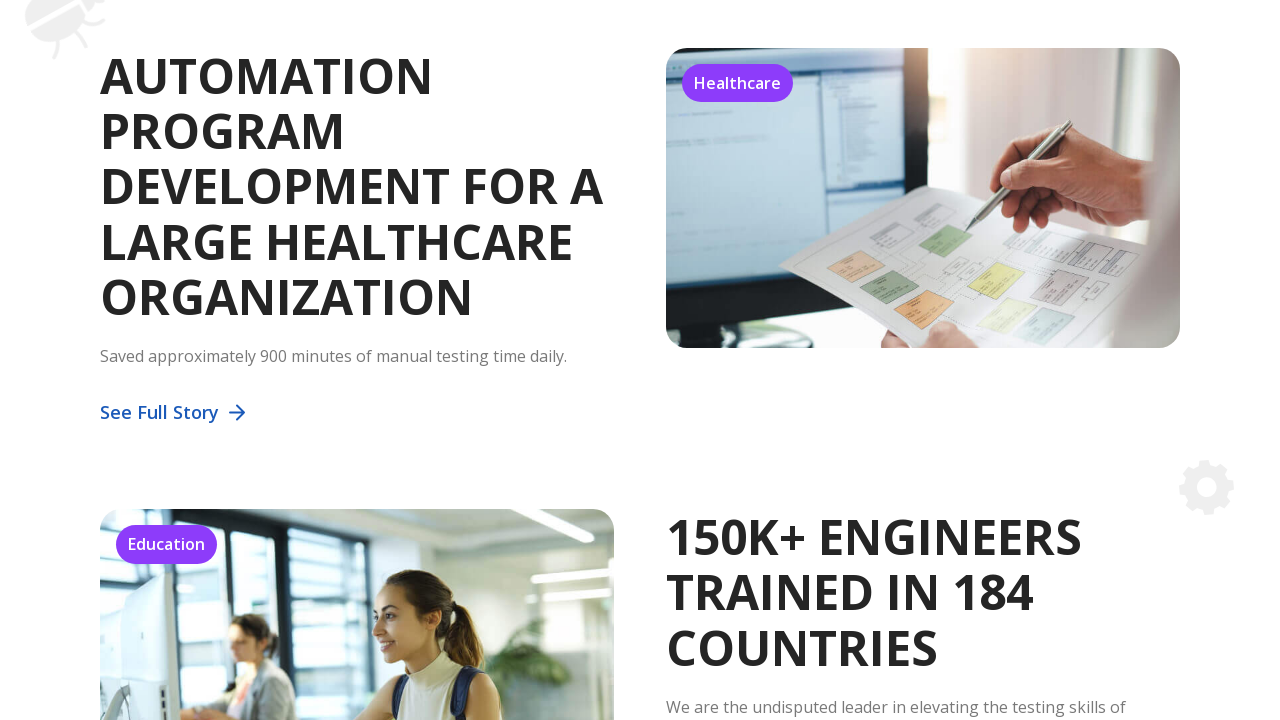

Scrolled down 200 pixels (iteration 29/40)
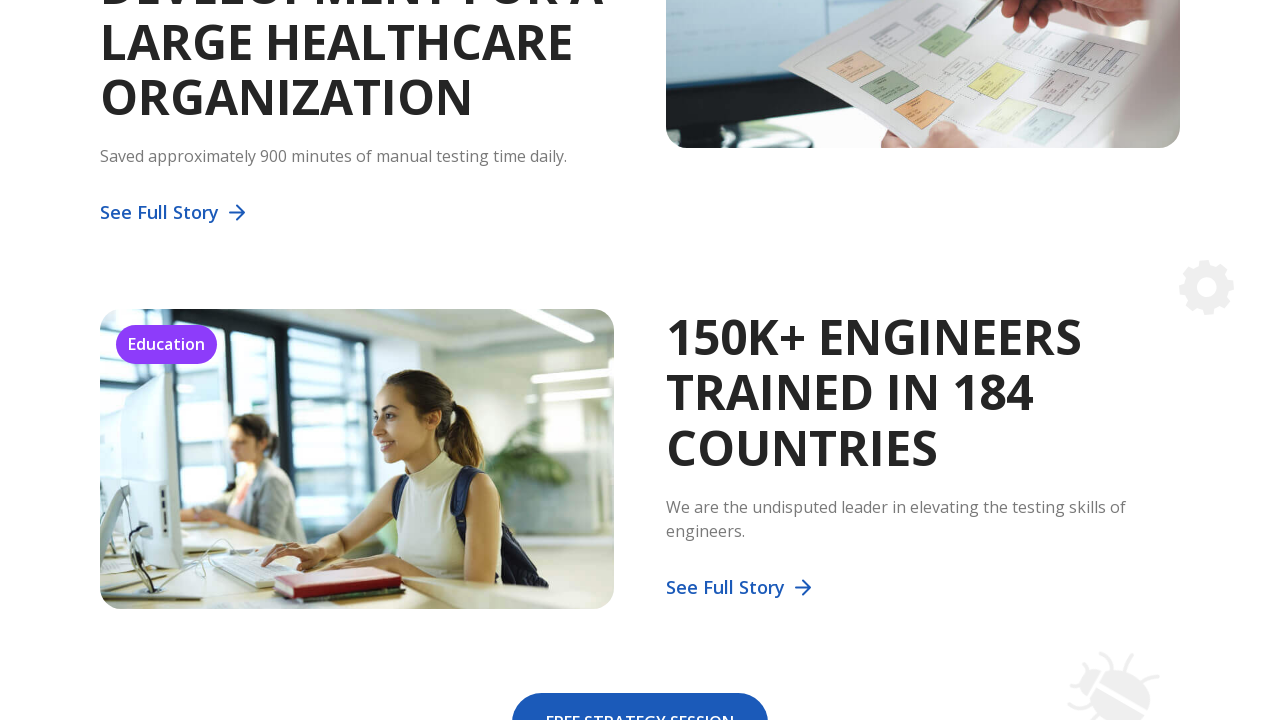

Waited 200ms for scroll animation (iteration 29/40)
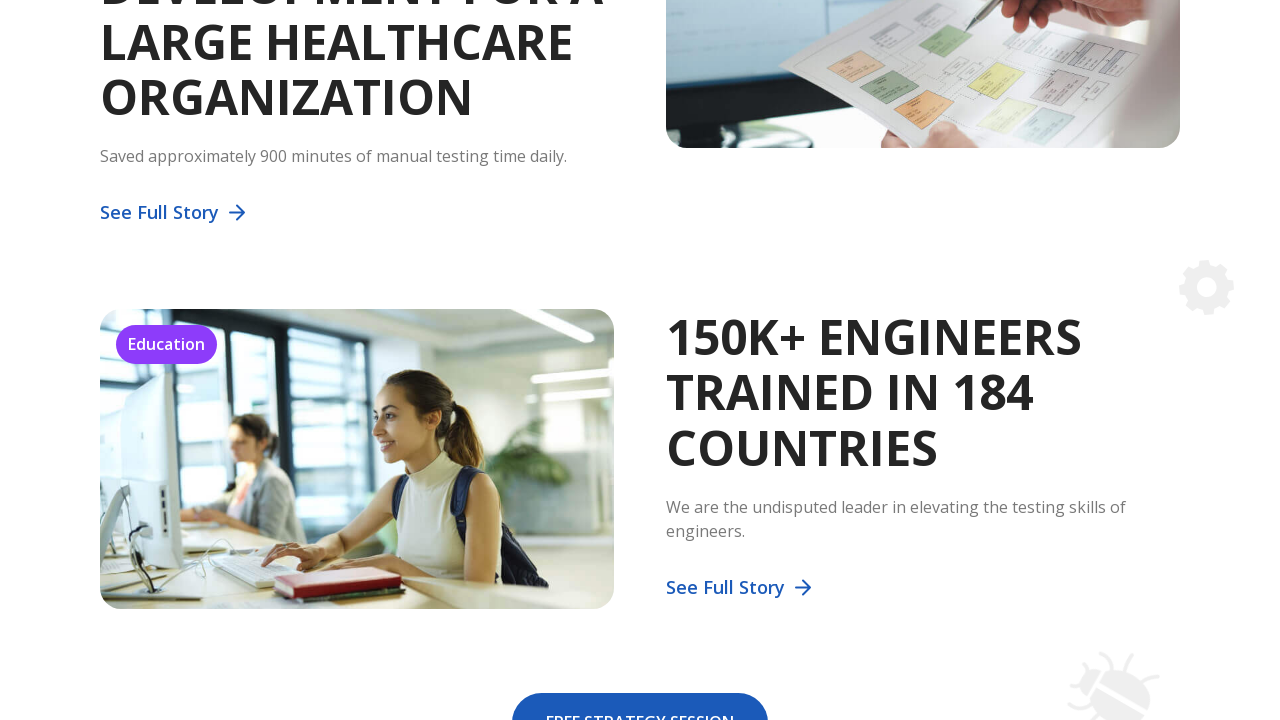

Scrolled down 200 pixels (iteration 30/40)
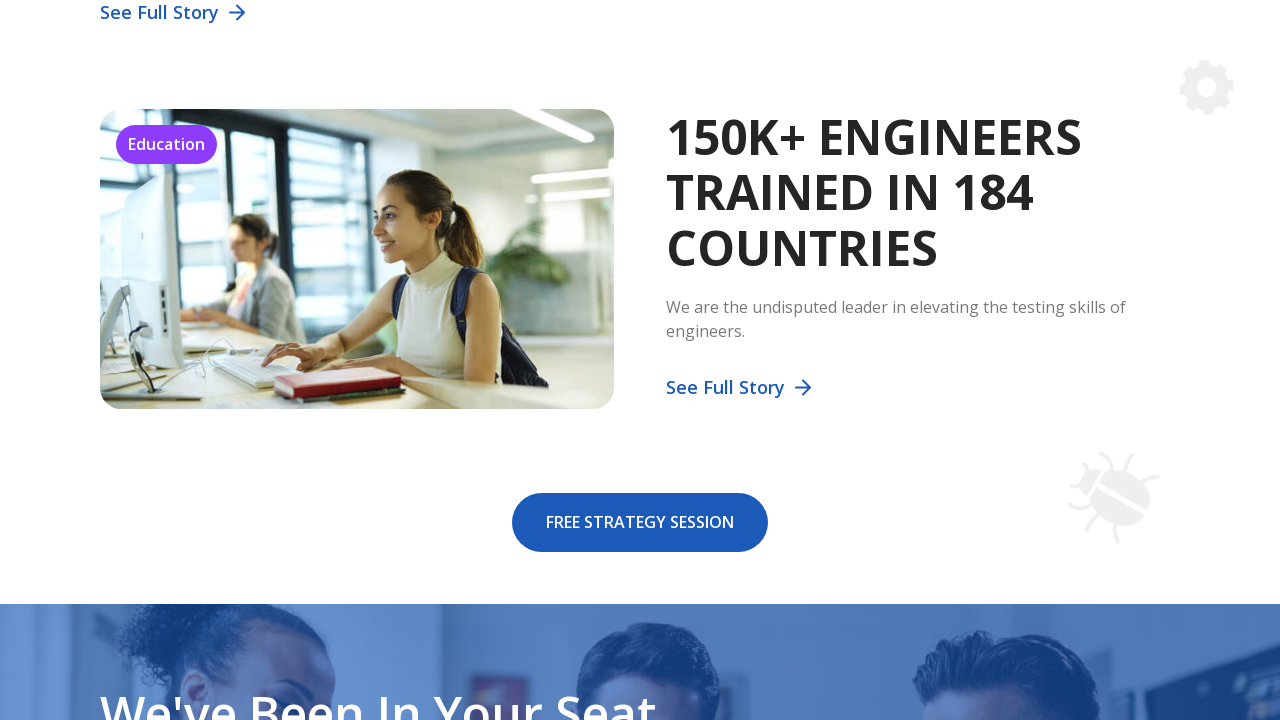

Waited 200ms for scroll animation (iteration 30/40)
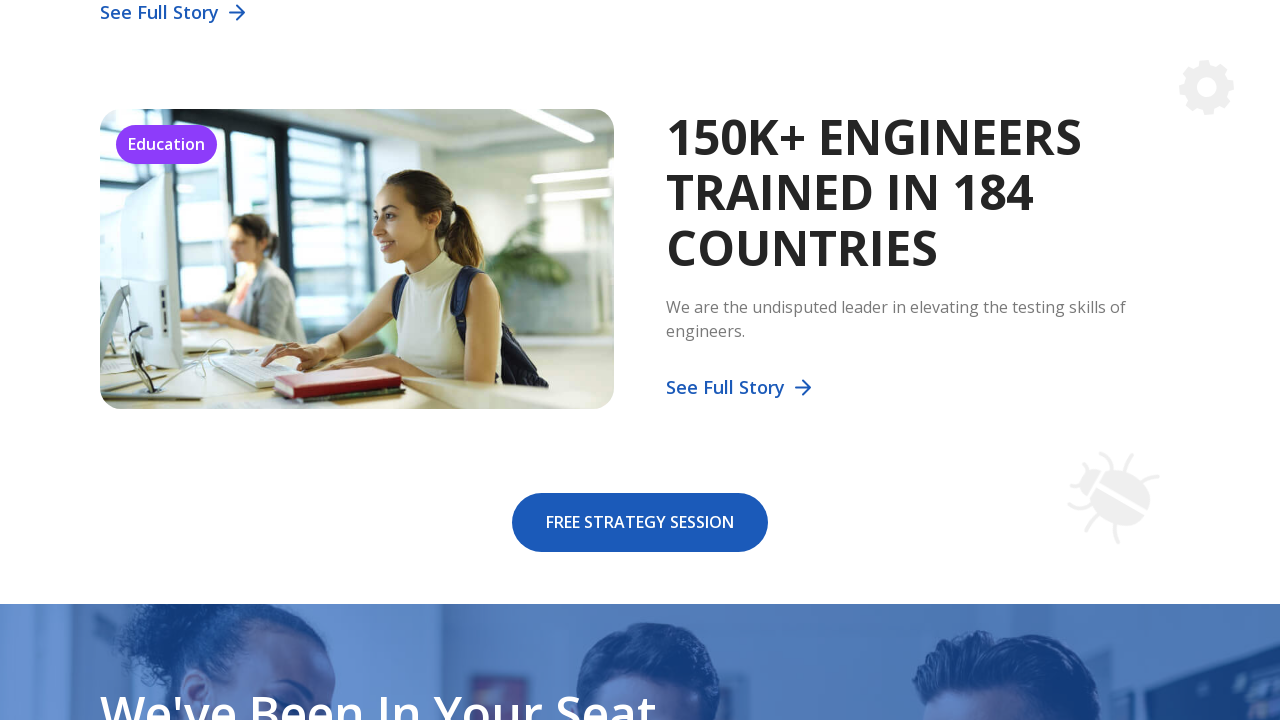

Scrolled down 200 pixels (iteration 31/40)
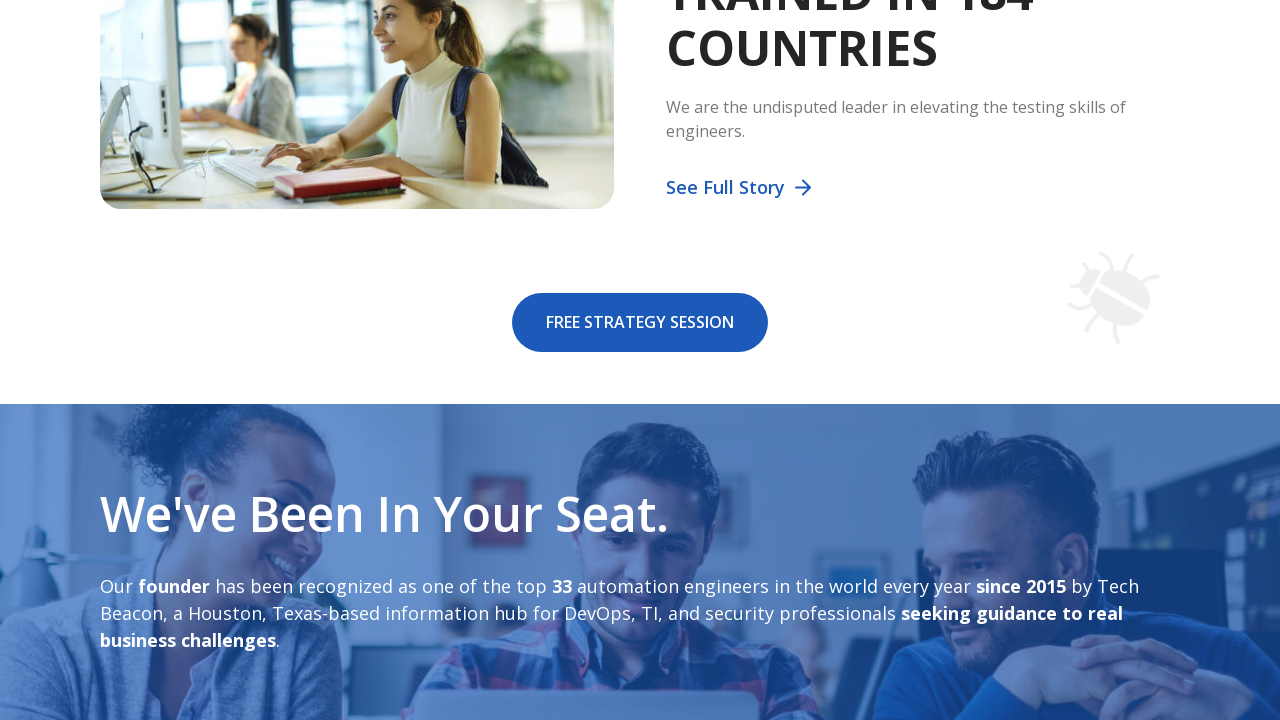

Waited 200ms for scroll animation (iteration 31/40)
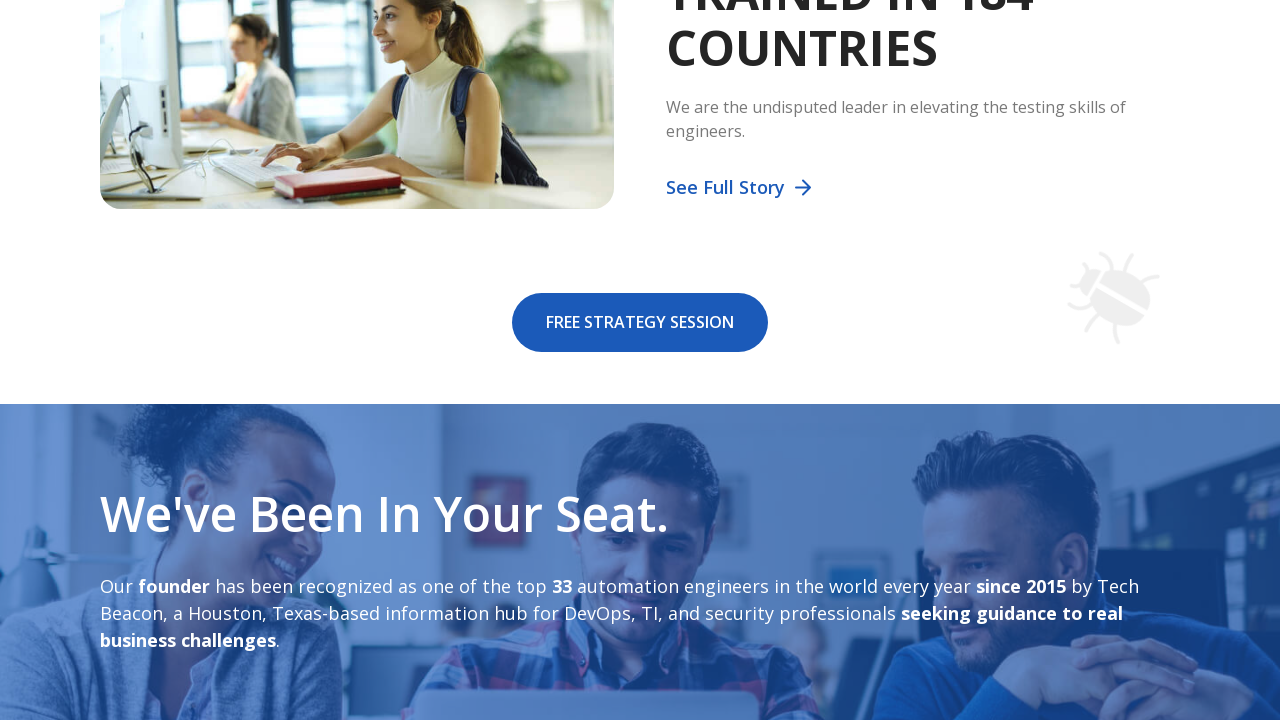

Scrolled down 200 pixels (iteration 32/40)
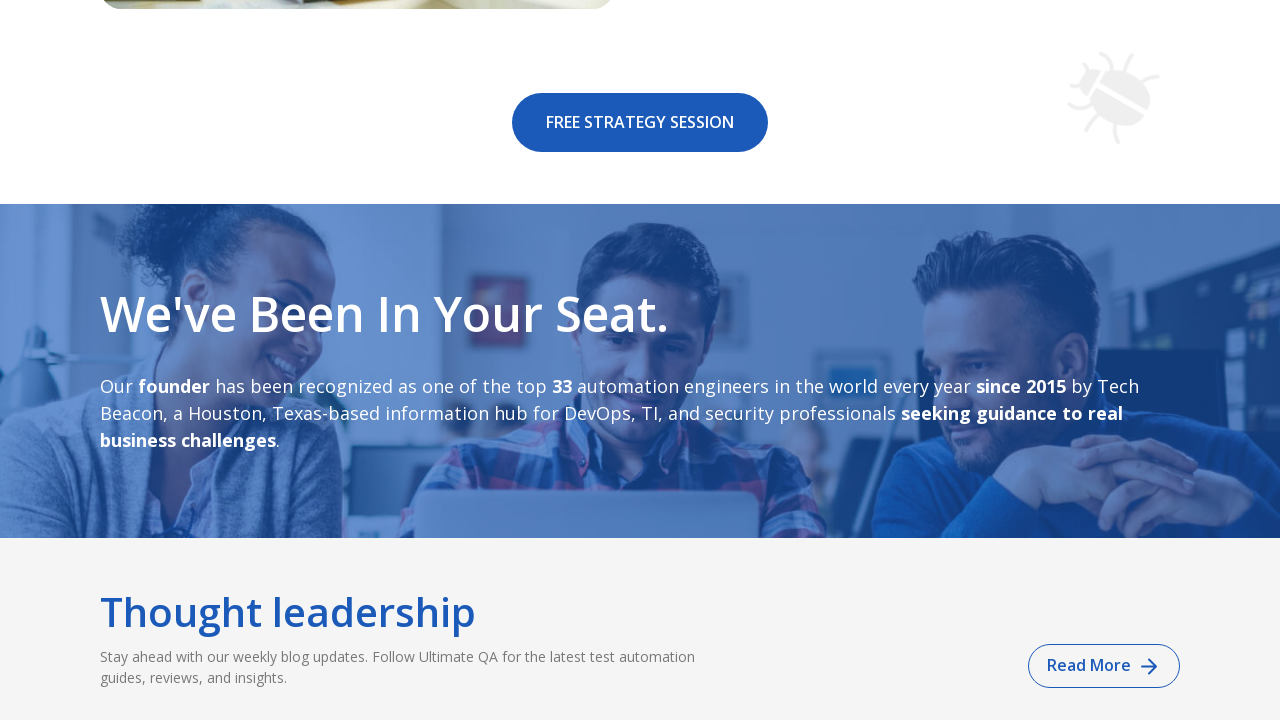

Waited 200ms for scroll animation (iteration 32/40)
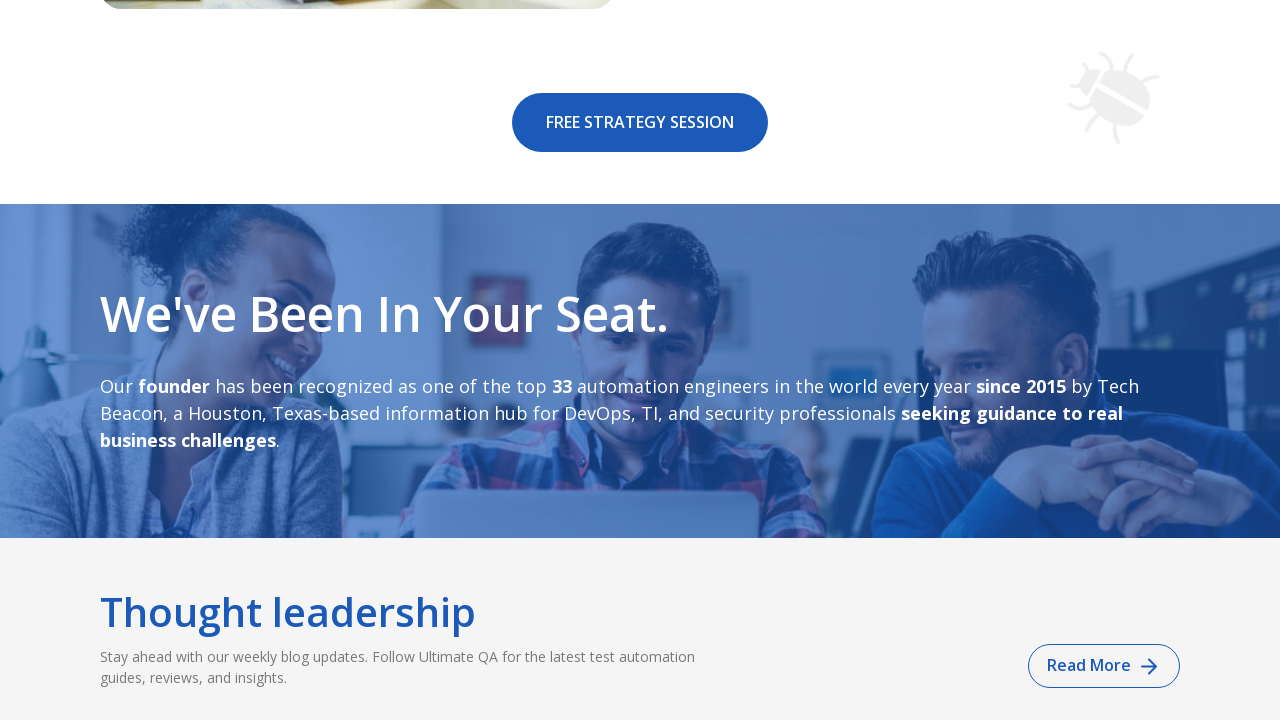

Scrolled down 200 pixels (iteration 33/40)
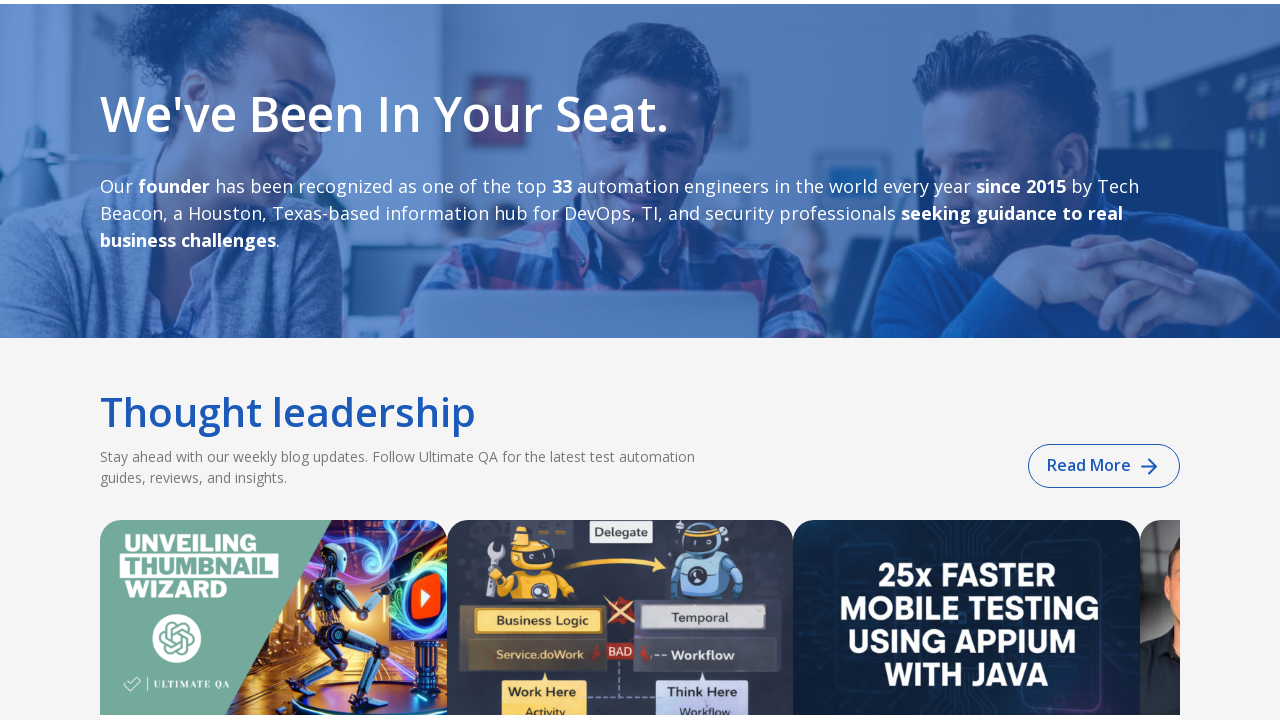

Waited 200ms for scroll animation (iteration 33/40)
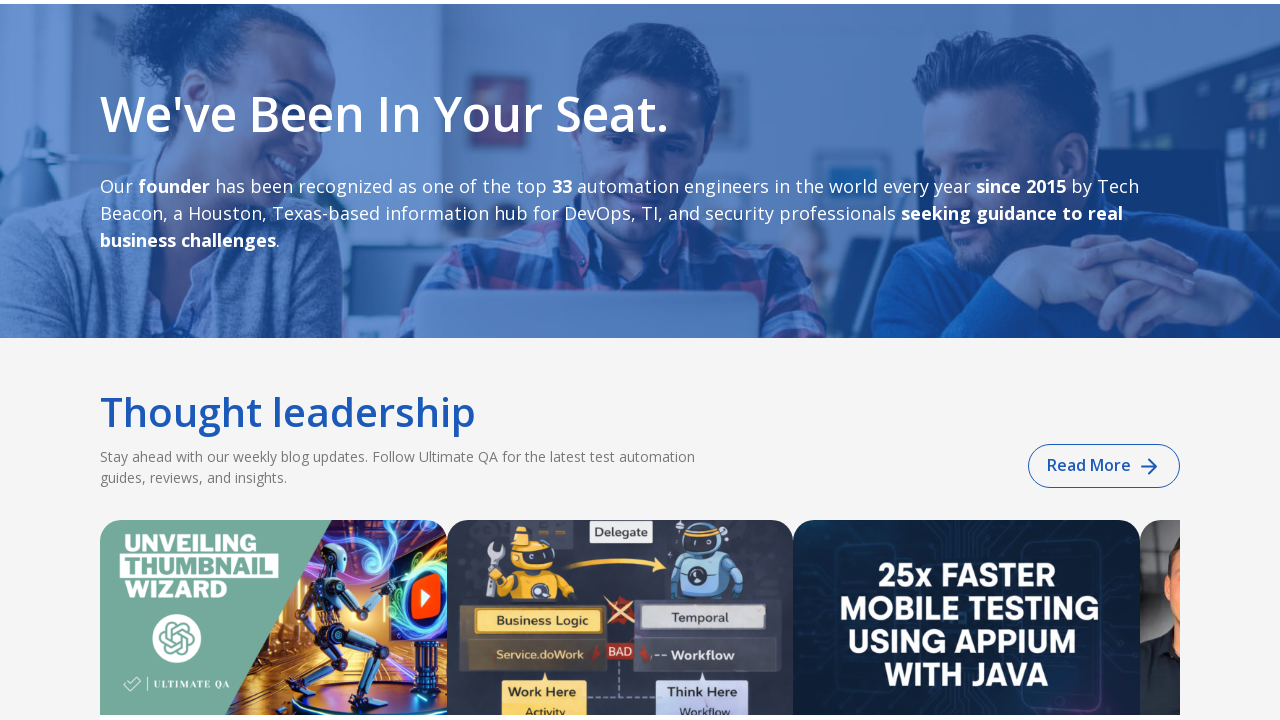

Scrolled down 200 pixels (iteration 34/40)
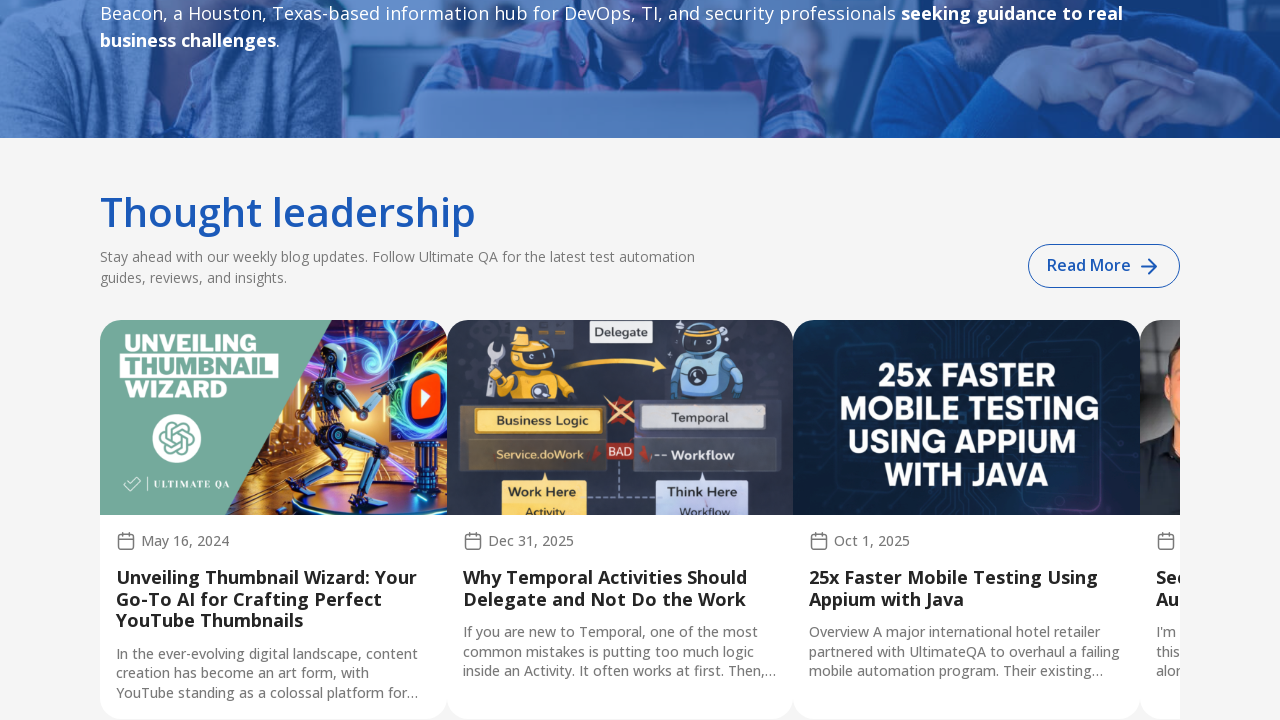

Waited 200ms for scroll animation (iteration 34/40)
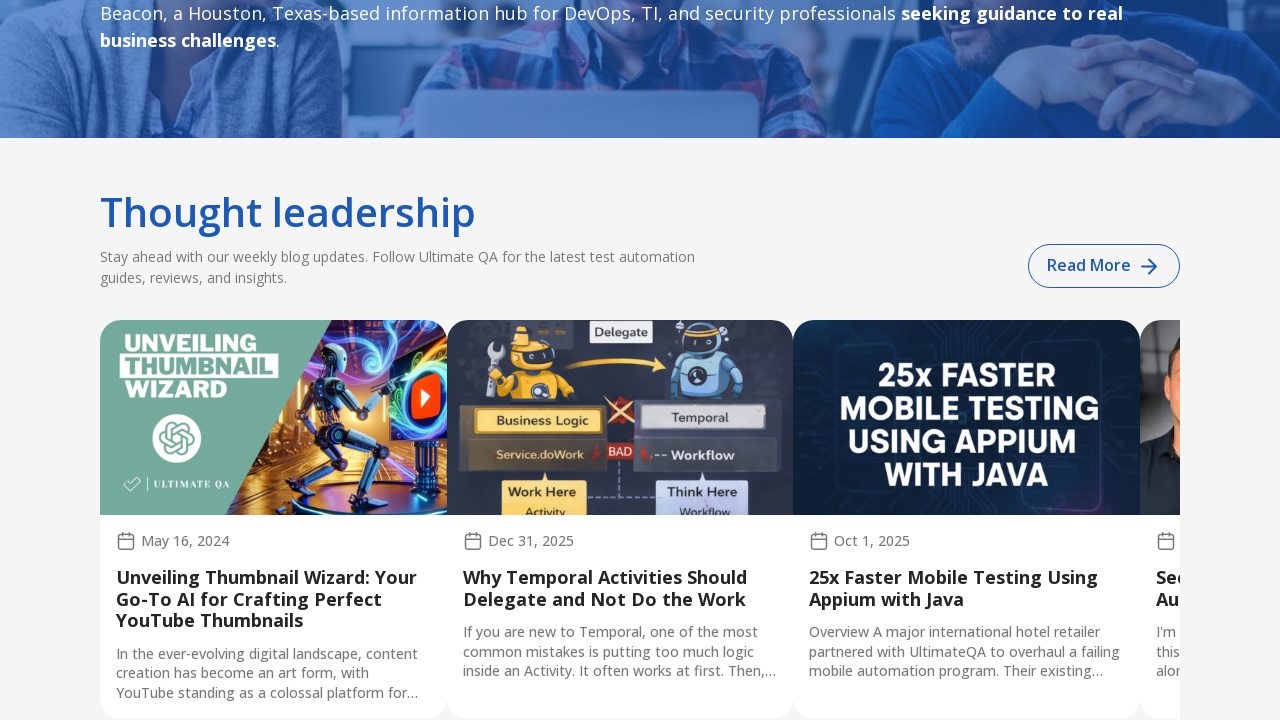

Scrolled down 200 pixels (iteration 35/40)
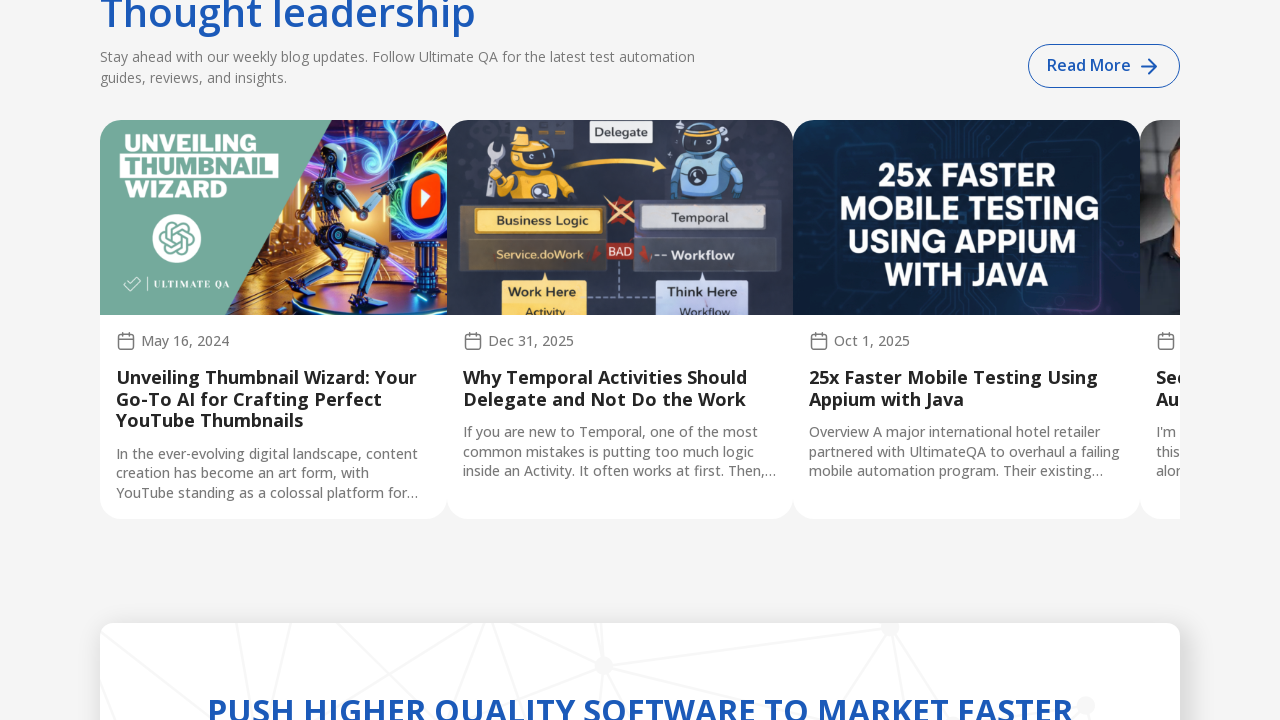

Waited 200ms for scroll animation (iteration 35/40)
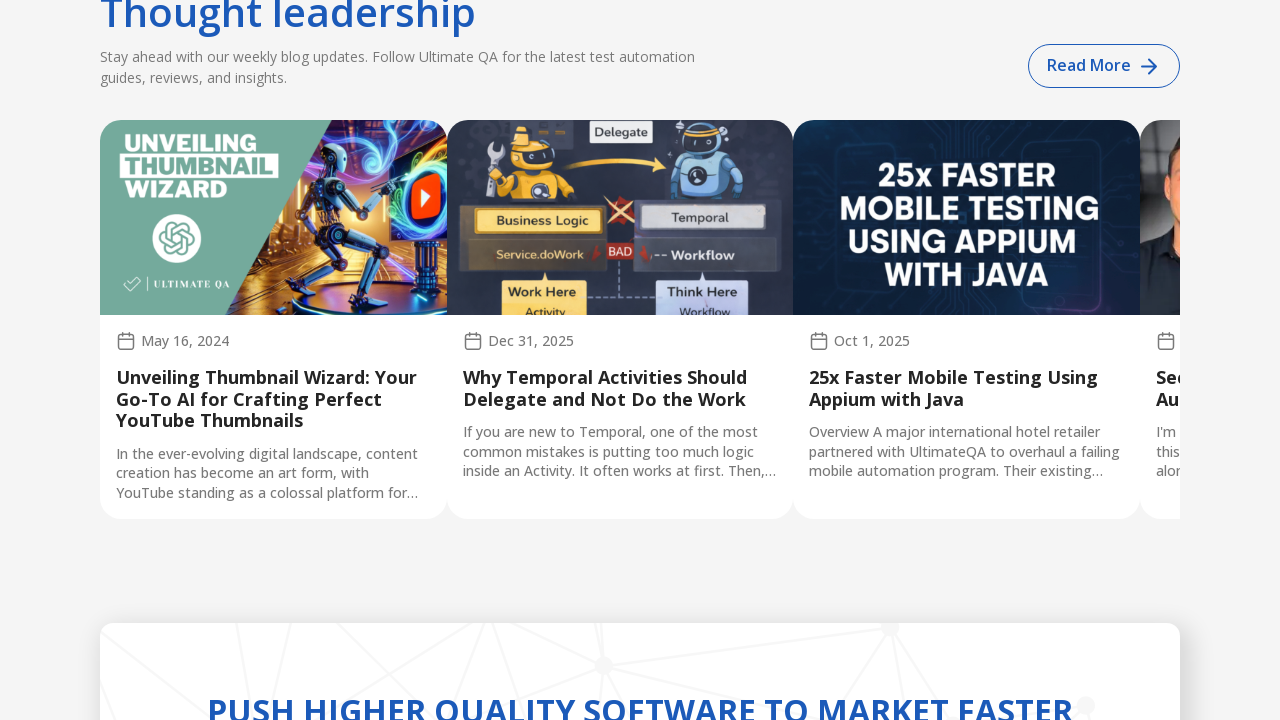

Scrolled down 200 pixels (iteration 36/40)
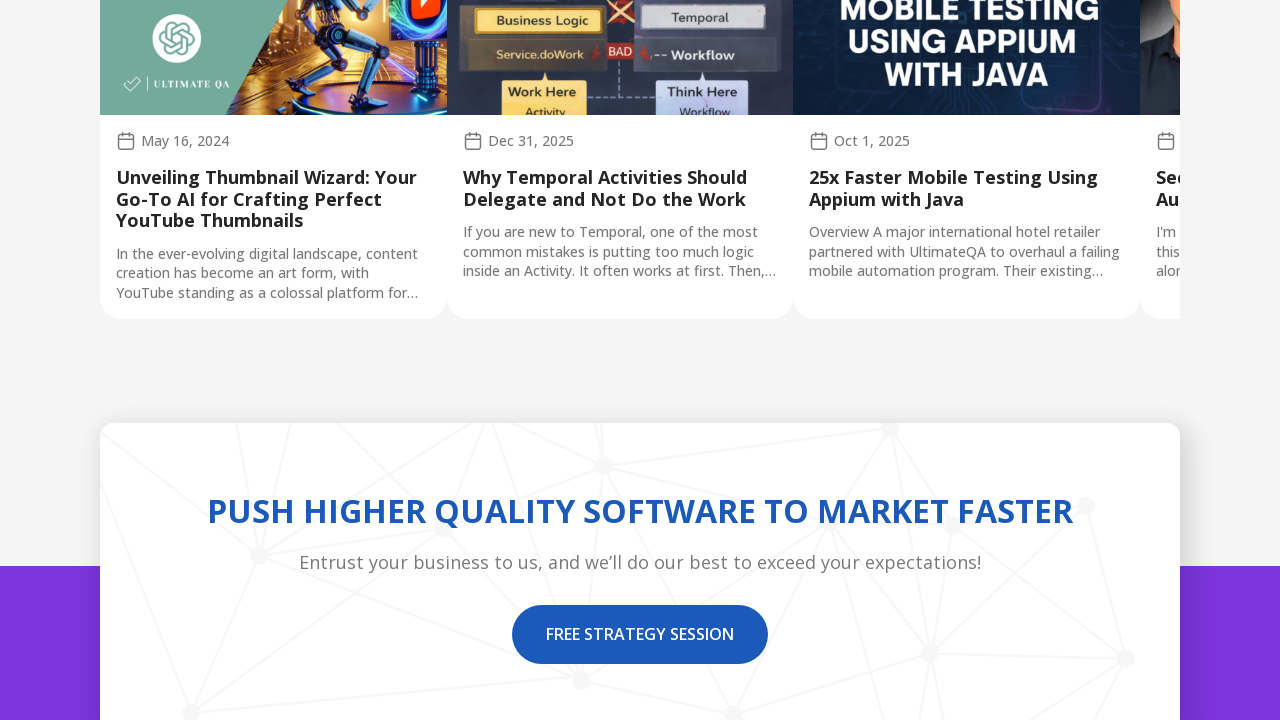

Waited 200ms for scroll animation (iteration 36/40)
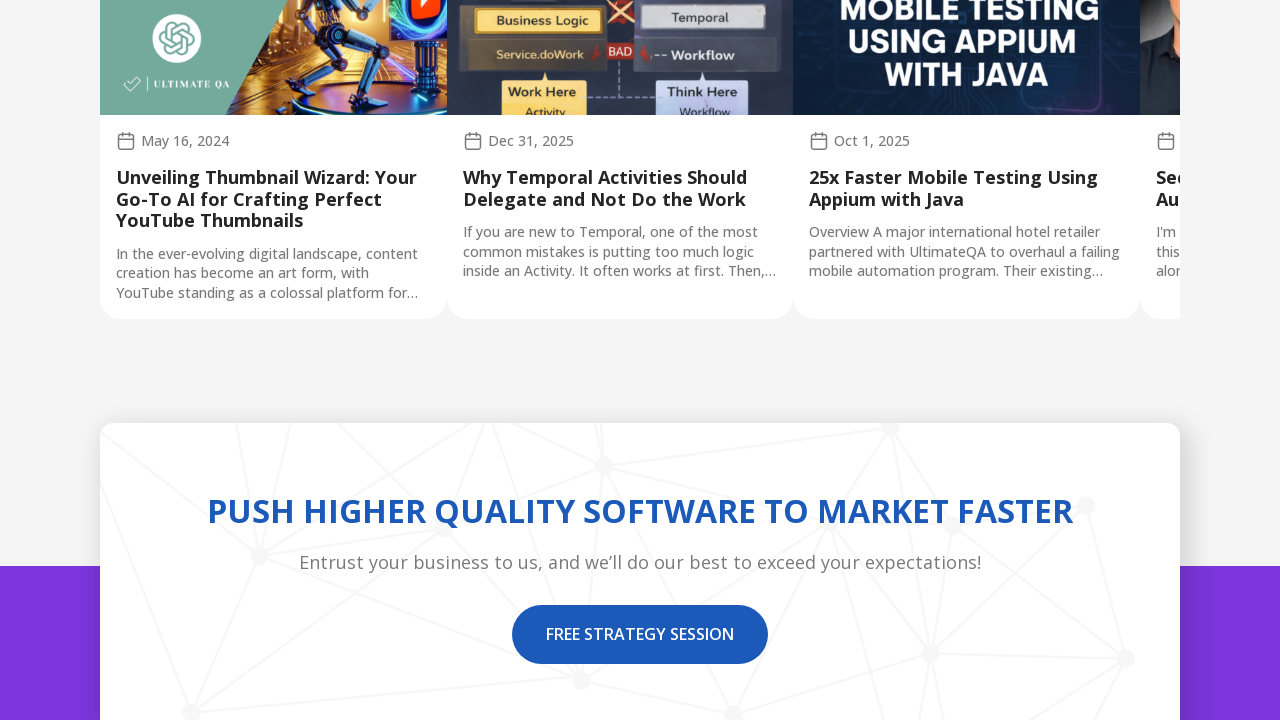

Scrolled down 200 pixels (iteration 37/40)
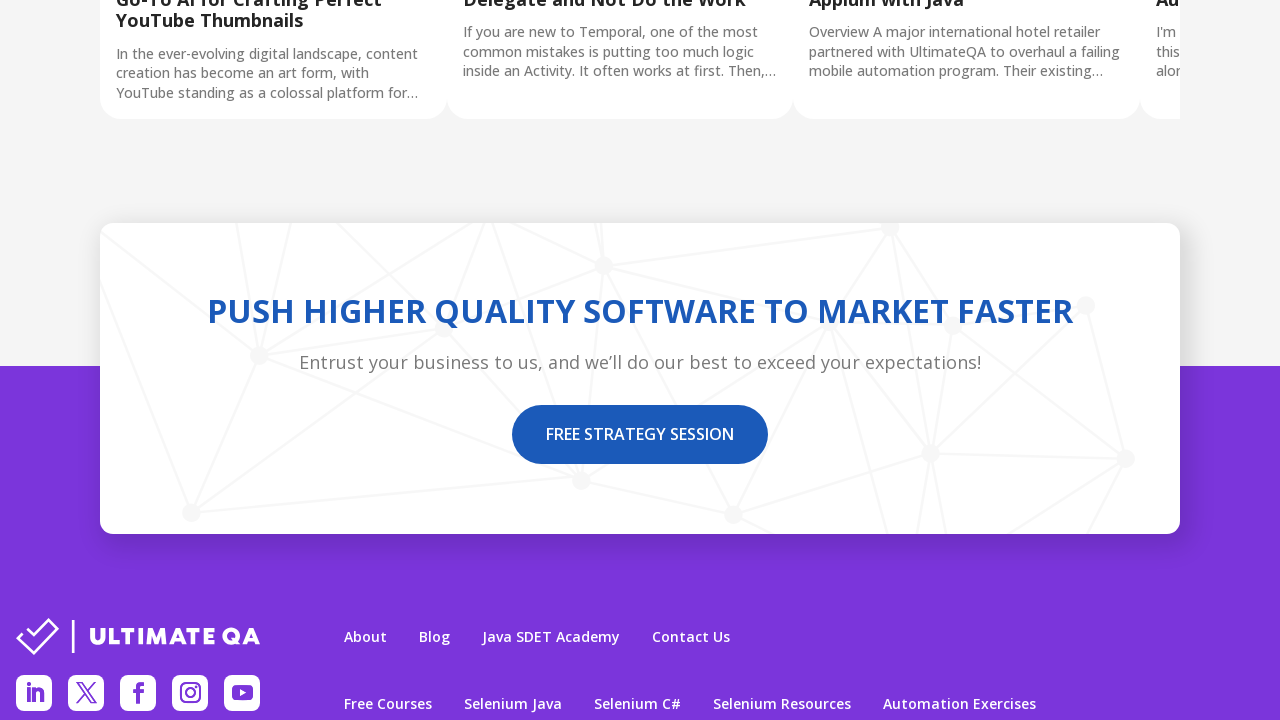

Waited 200ms for scroll animation (iteration 37/40)
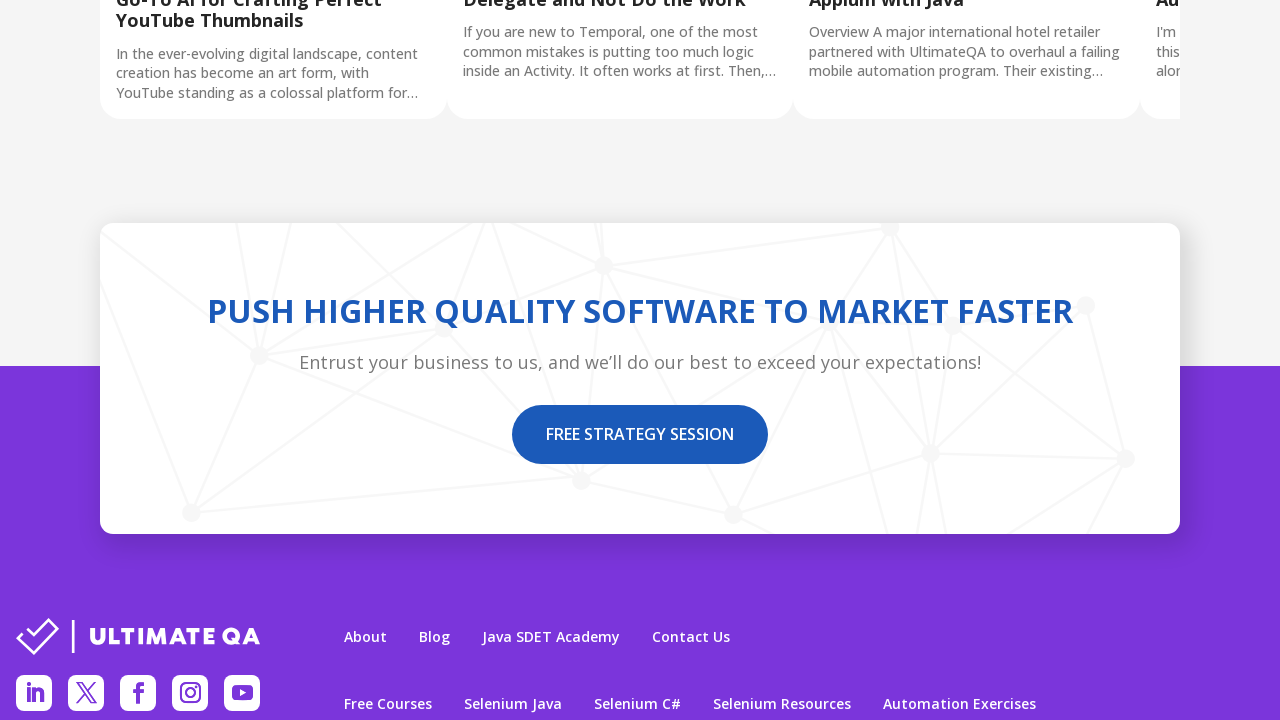

Scrolled down 200 pixels (iteration 38/40)
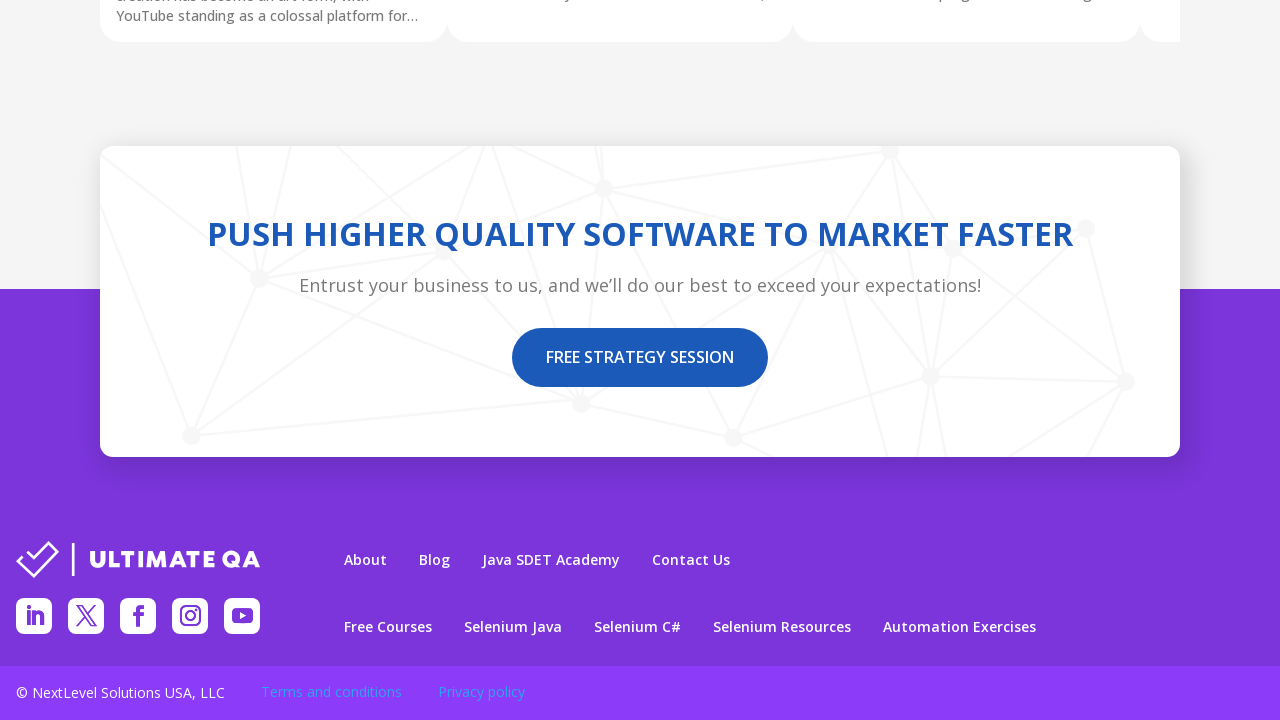

Waited 200ms for scroll animation (iteration 38/40)
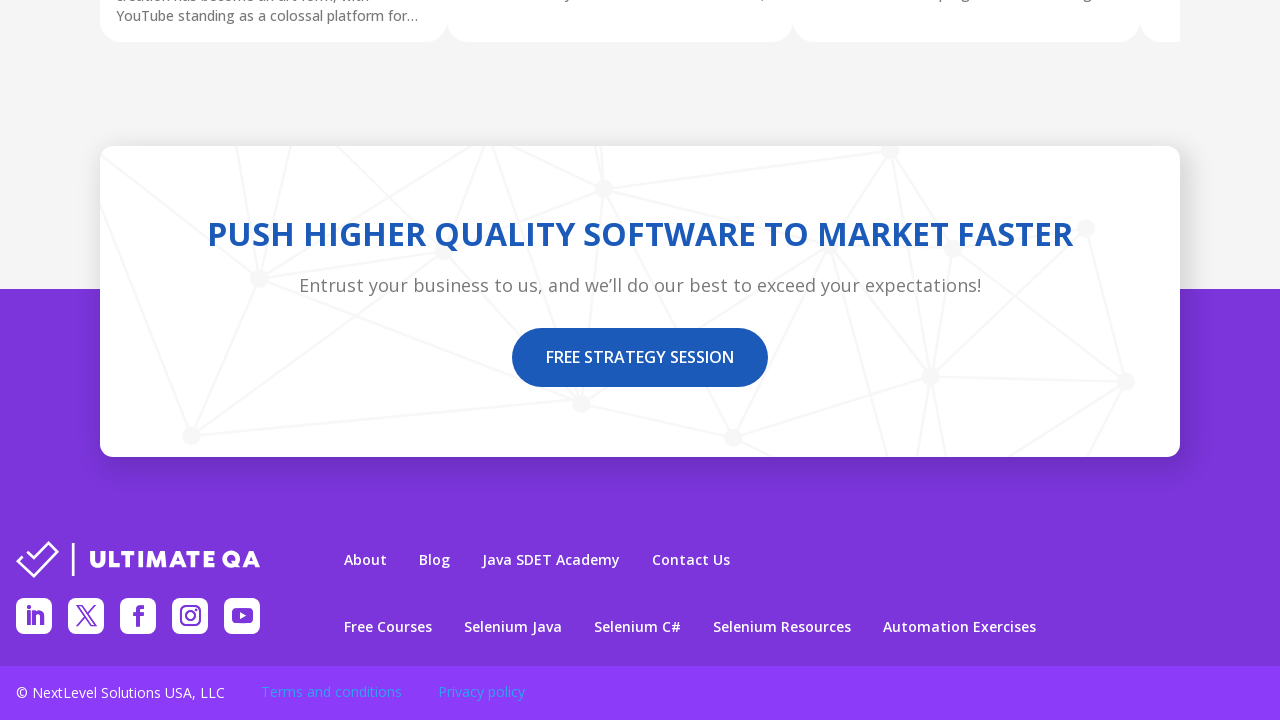

Scrolled down 200 pixels (iteration 39/40)
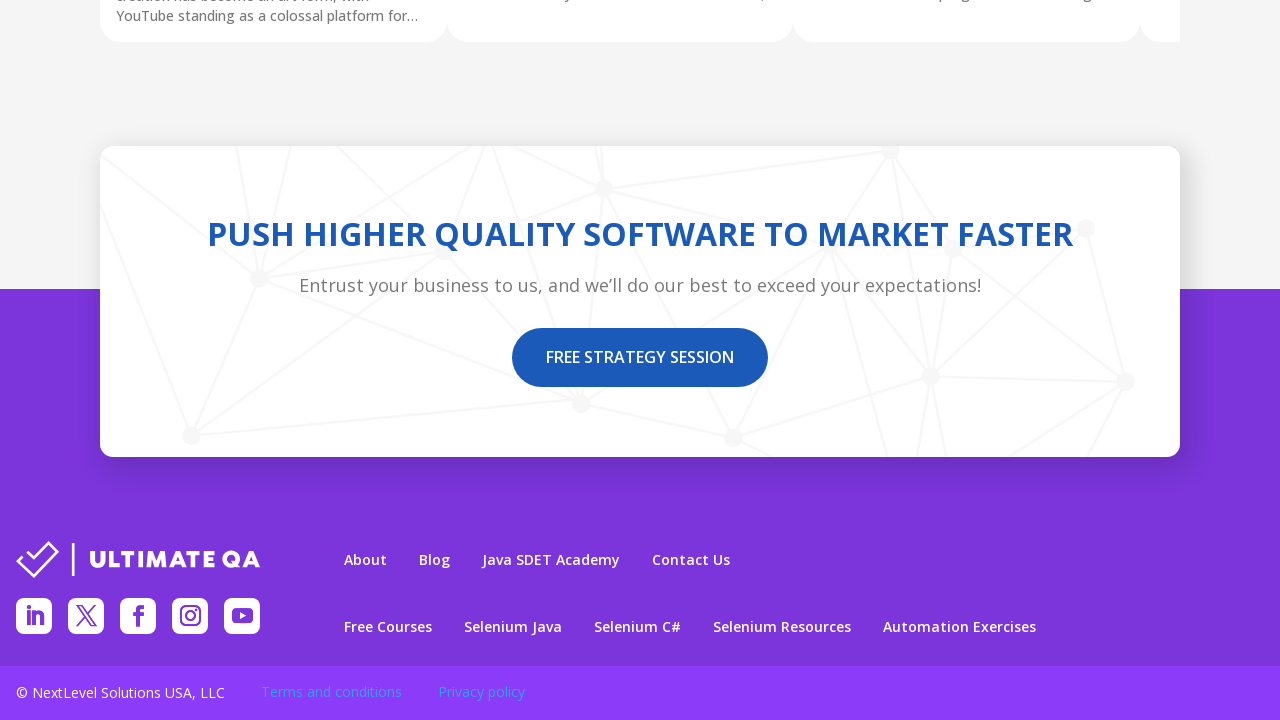

Waited 200ms for scroll animation (iteration 39/40)
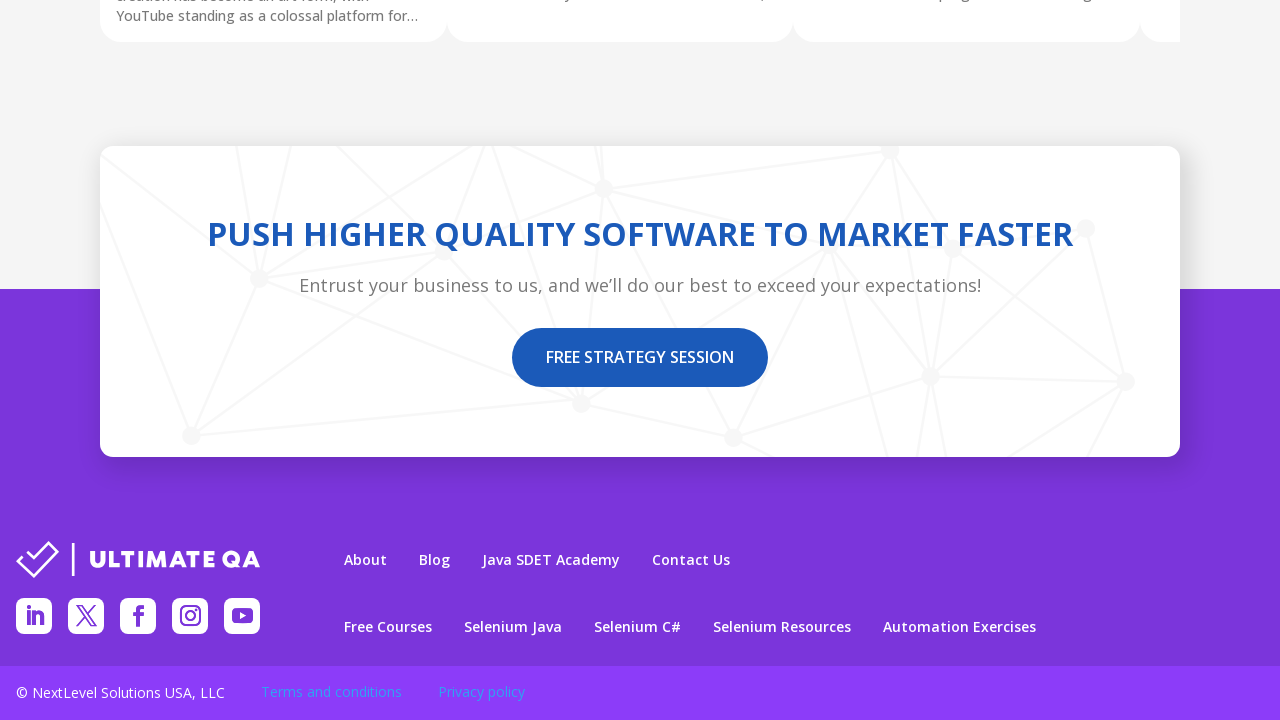

Scrolled down 200 pixels (iteration 40/40)
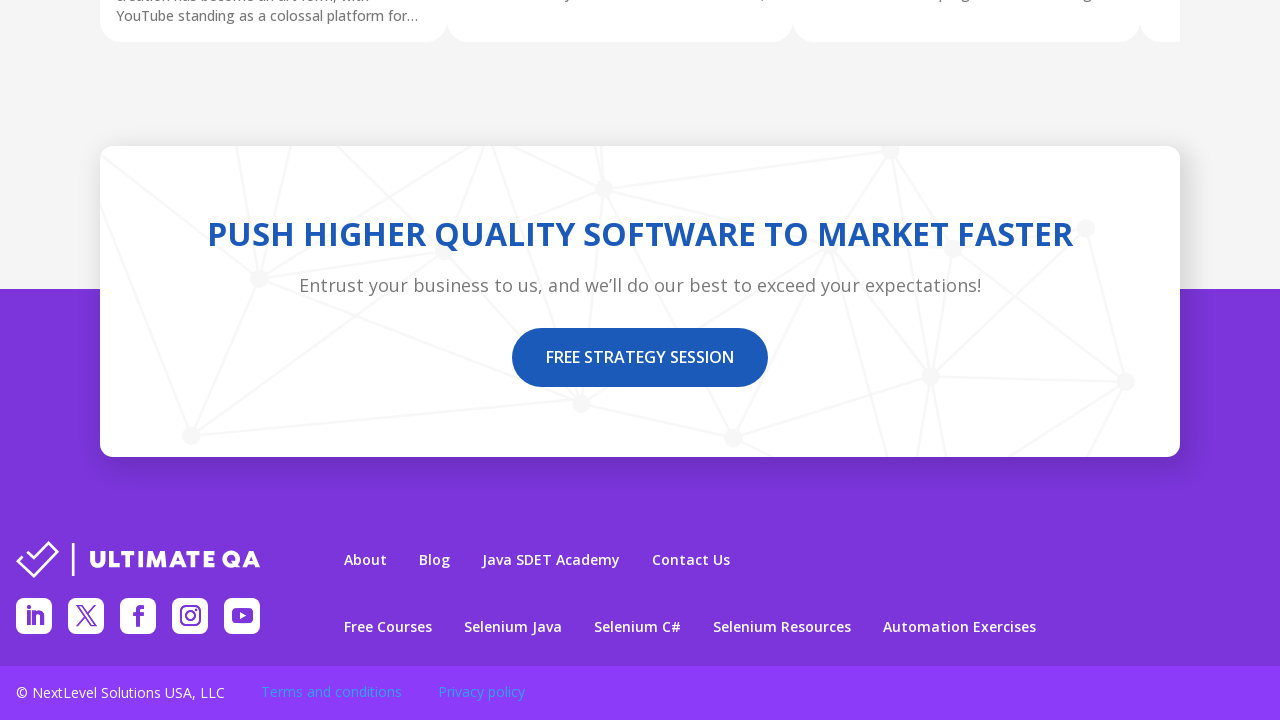

Waited 200ms for scroll animation (iteration 40/40)
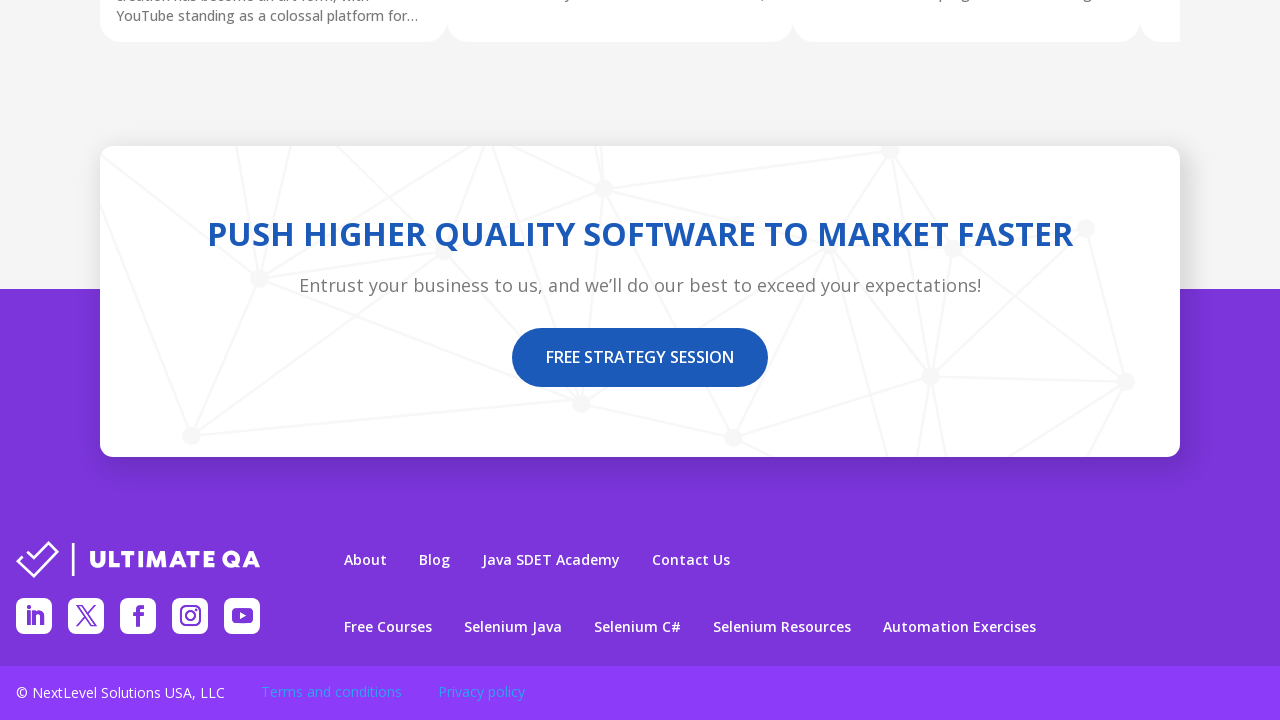

Paused 2 seconds at bottom of page
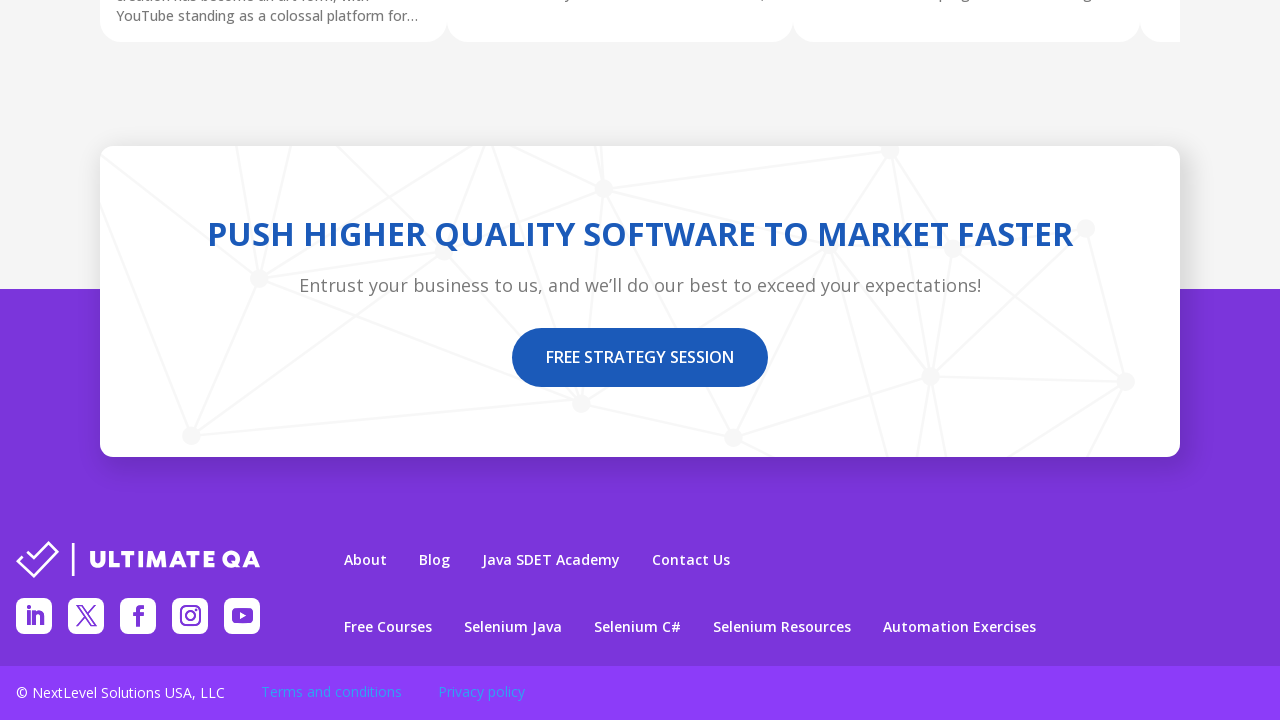

Scrolled up 200 pixels (iteration 1/40)
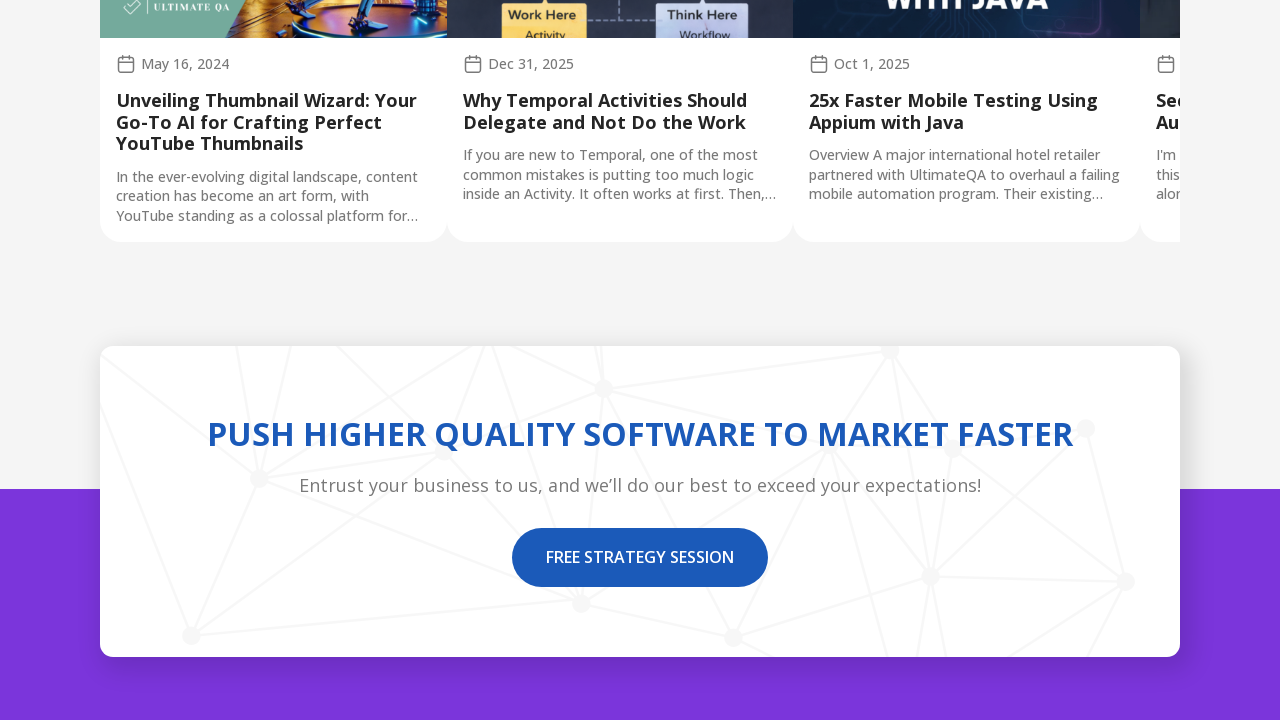

Waited 200ms for scroll animation (iteration 1/40)
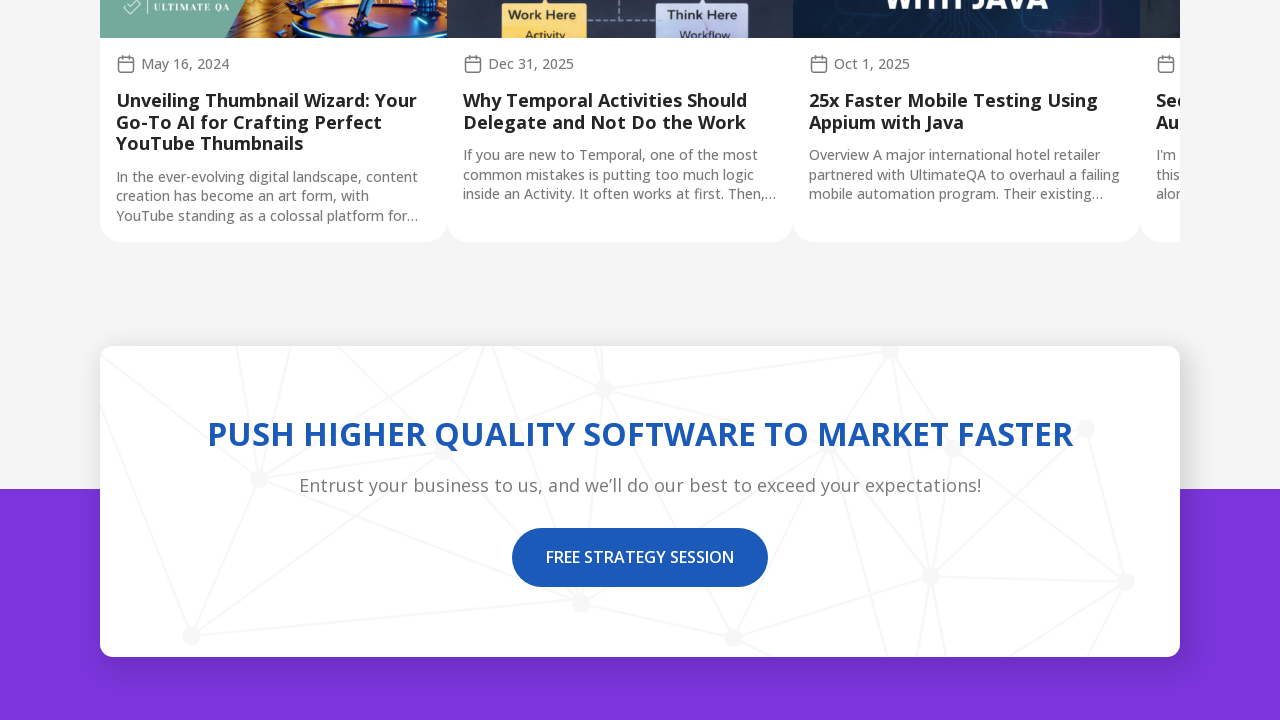

Scrolled up 200 pixels (iteration 2/40)
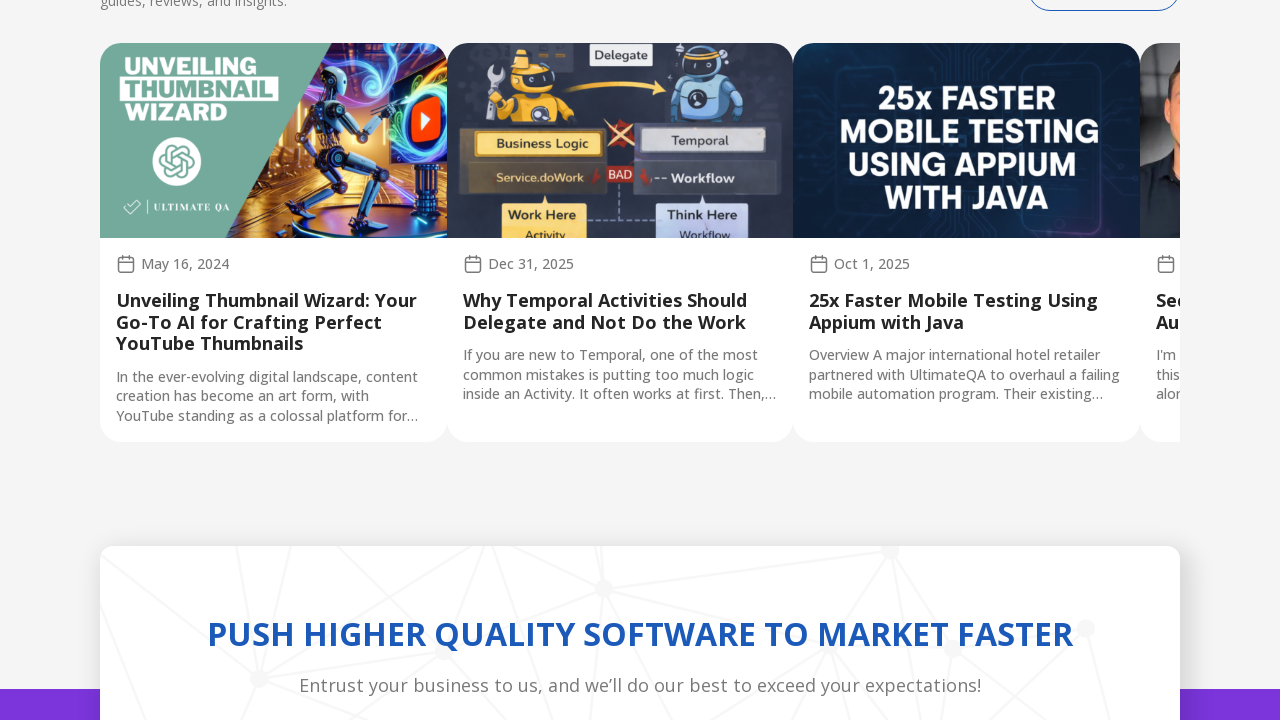

Waited 200ms for scroll animation (iteration 2/40)
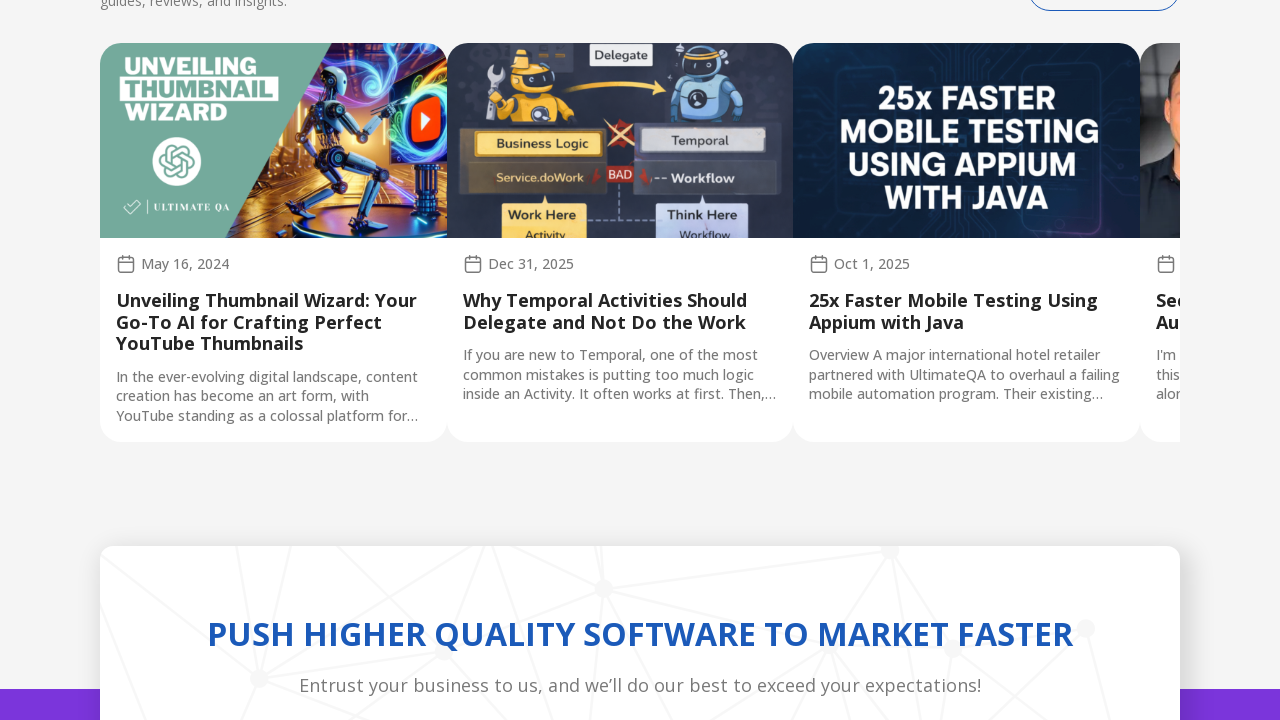

Scrolled up 200 pixels (iteration 3/40)
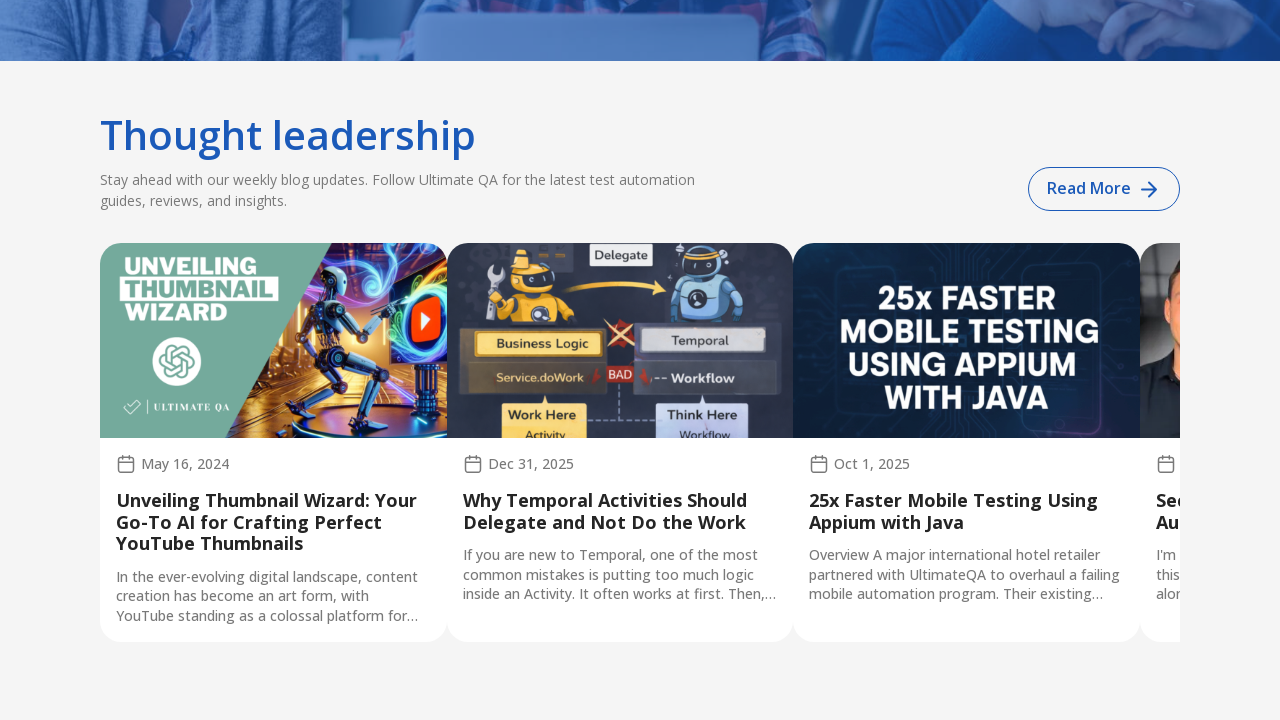

Waited 200ms for scroll animation (iteration 3/40)
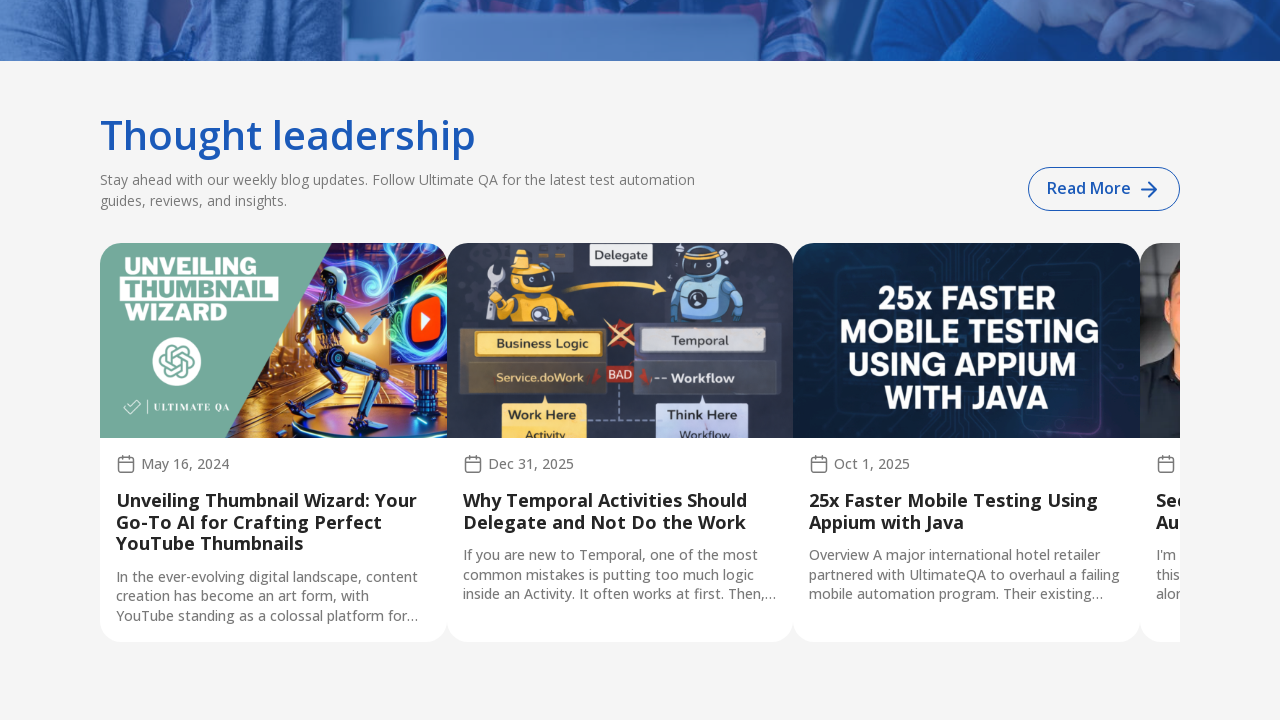

Scrolled up 200 pixels (iteration 4/40)
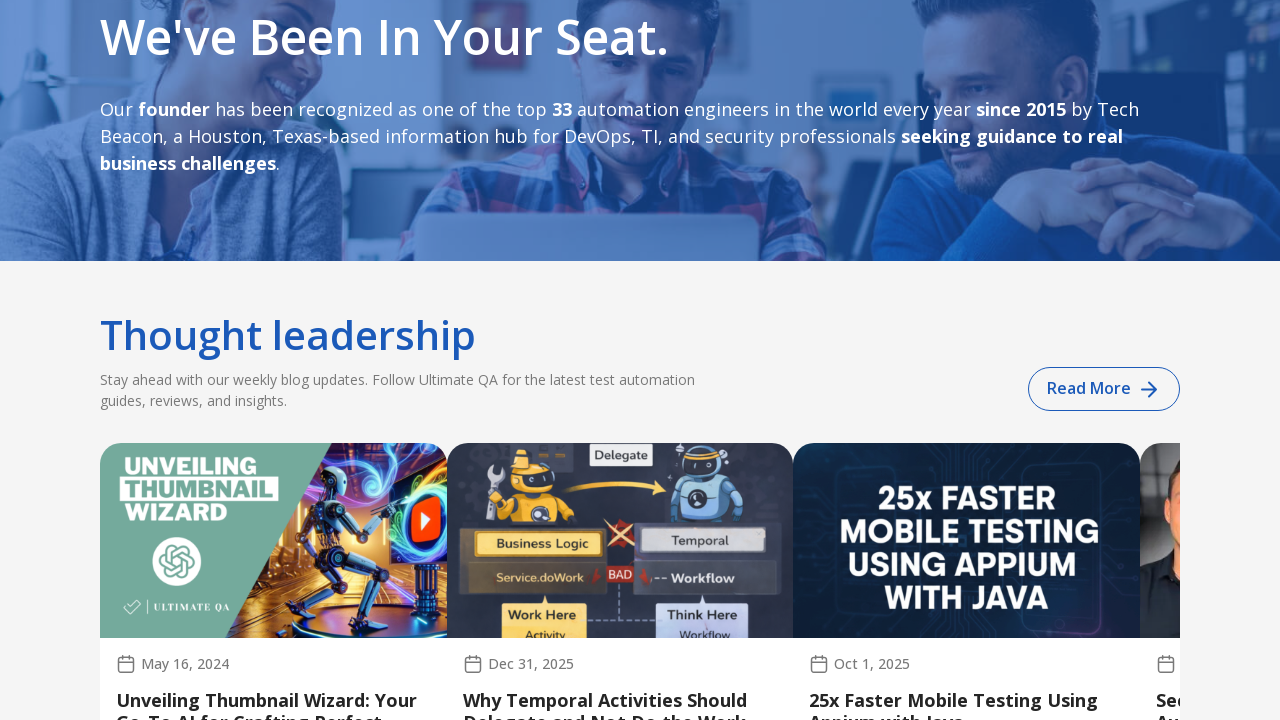

Waited 200ms for scroll animation (iteration 4/40)
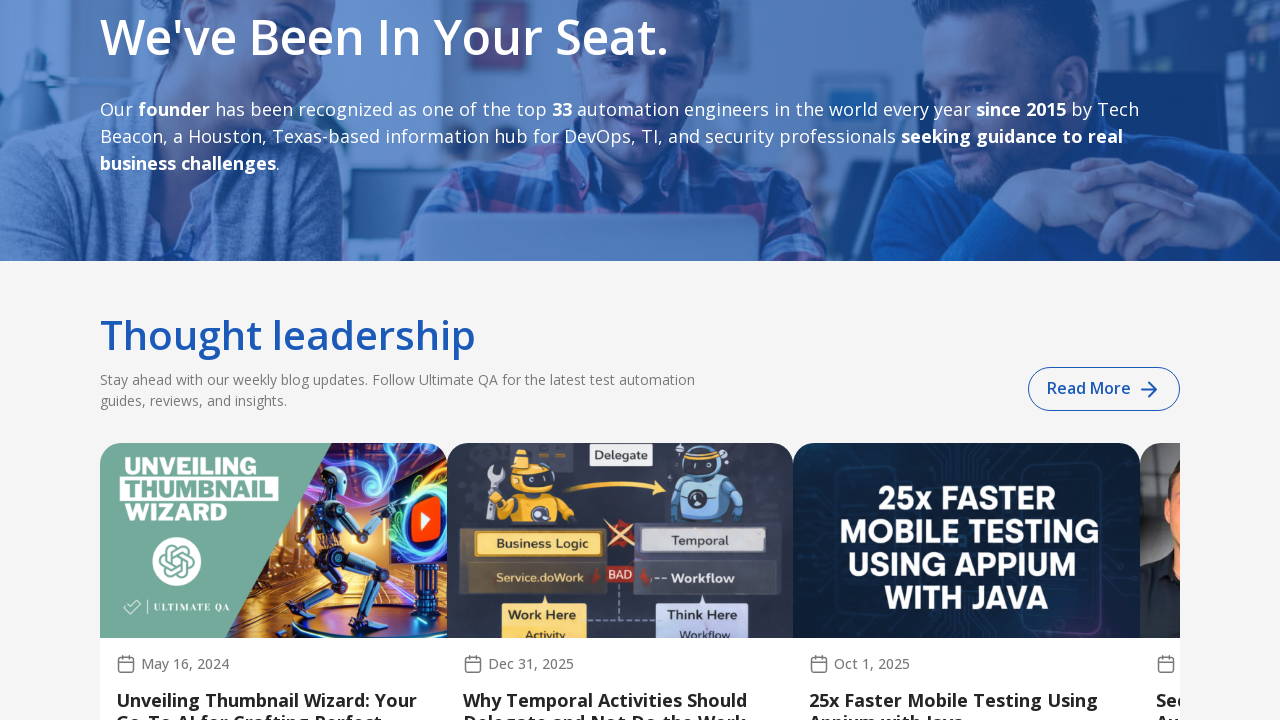

Scrolled up 200 pixels (iteration 5/40)
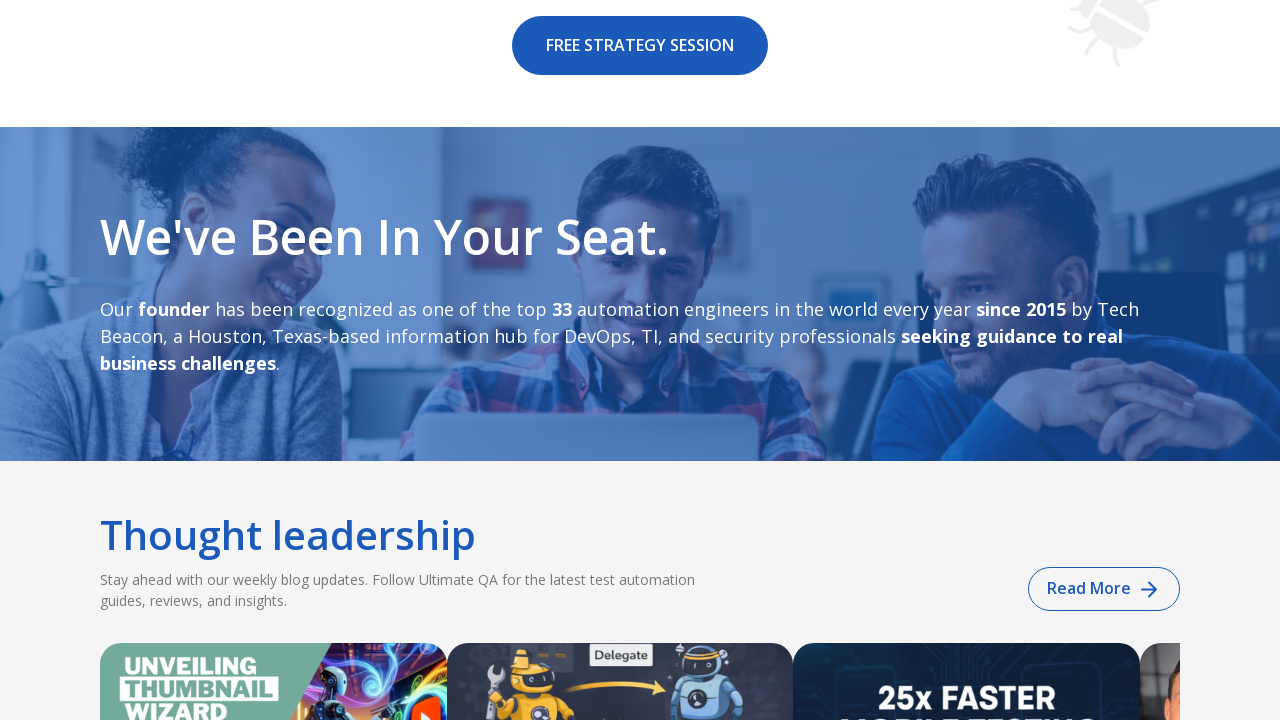

Waited 200ms for scroll animation (iteration 5/40)
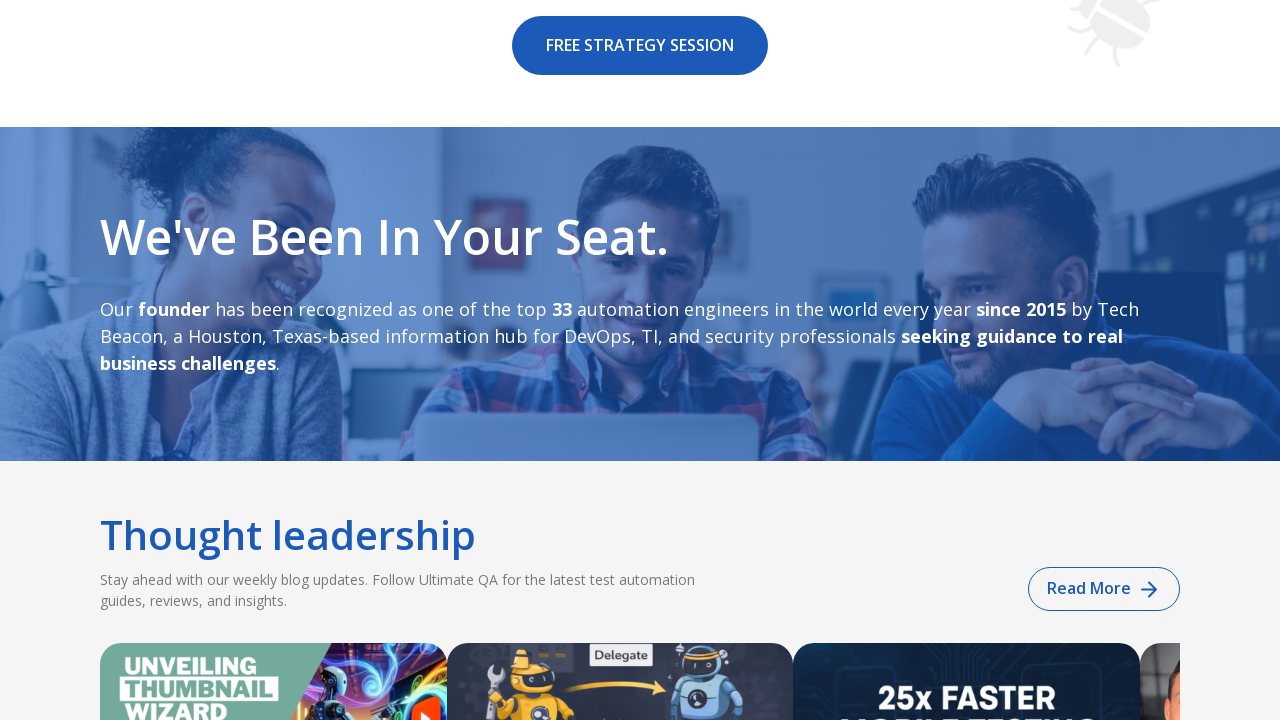

Scrolled up 200 pixels (iteration 6/40)
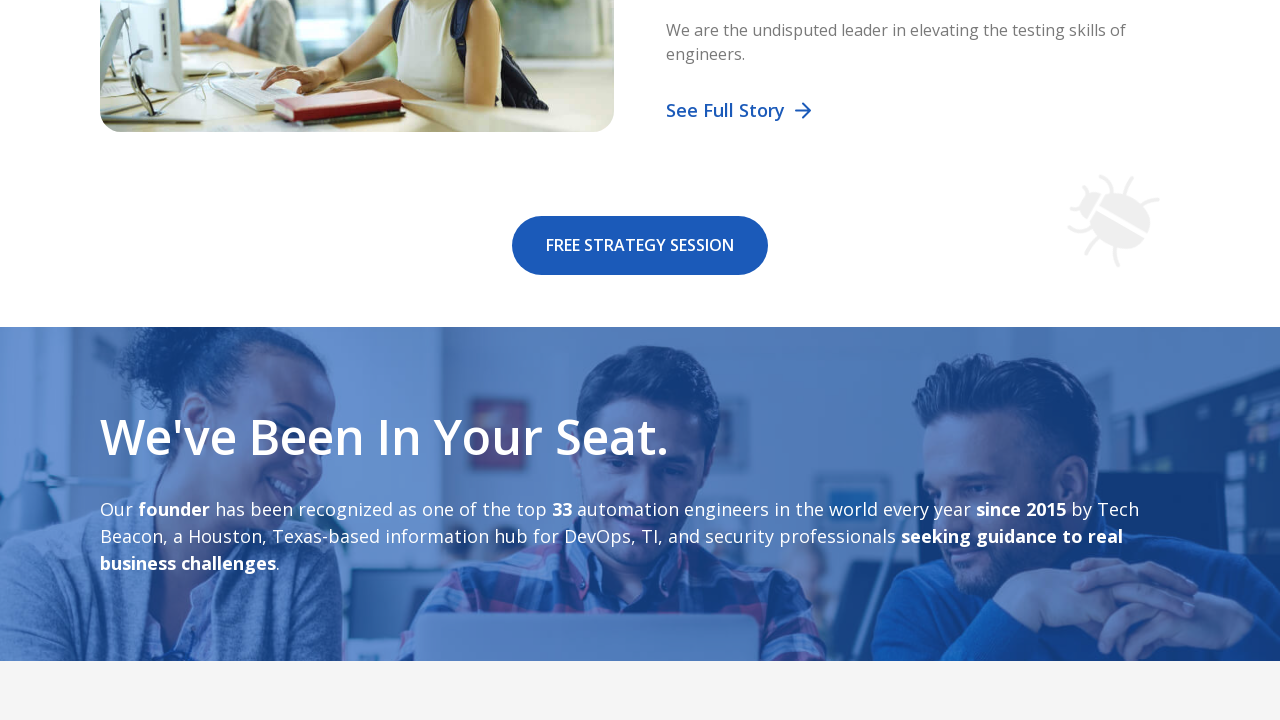

Waited 200ms for scroll animation (iteration 6/40)
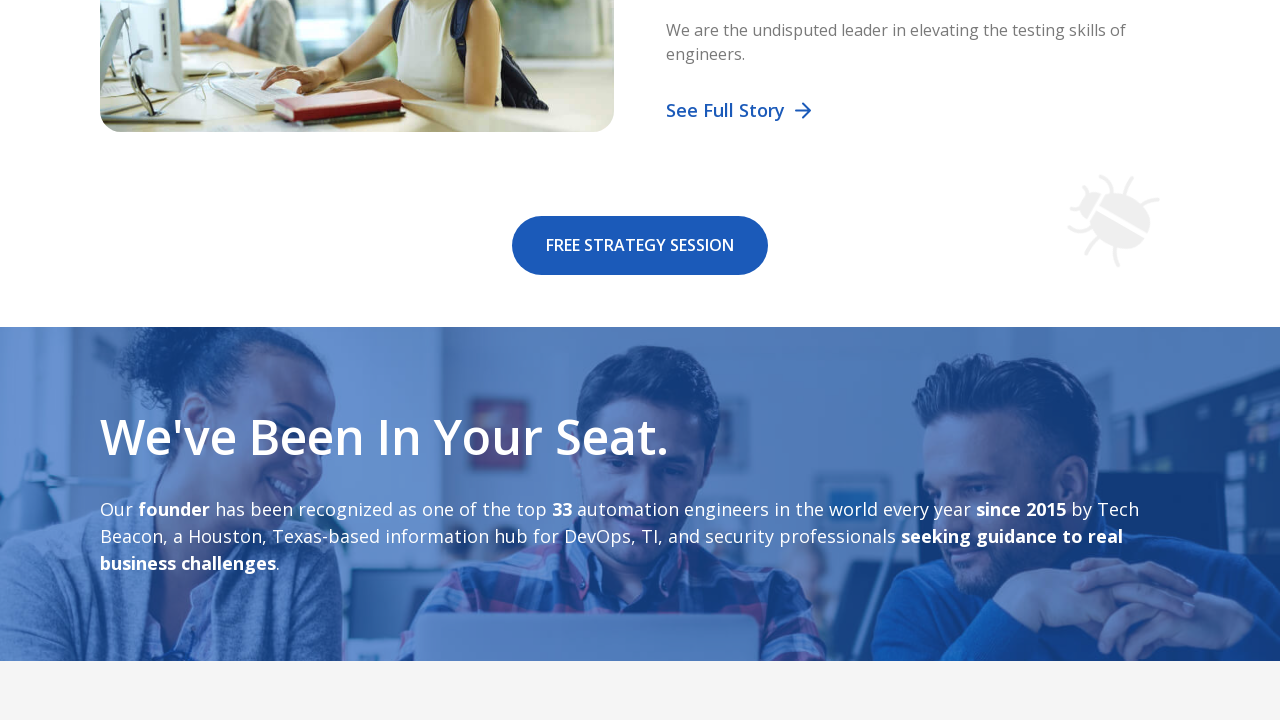

Scrolled up 200 pixels (iteration 7/40)
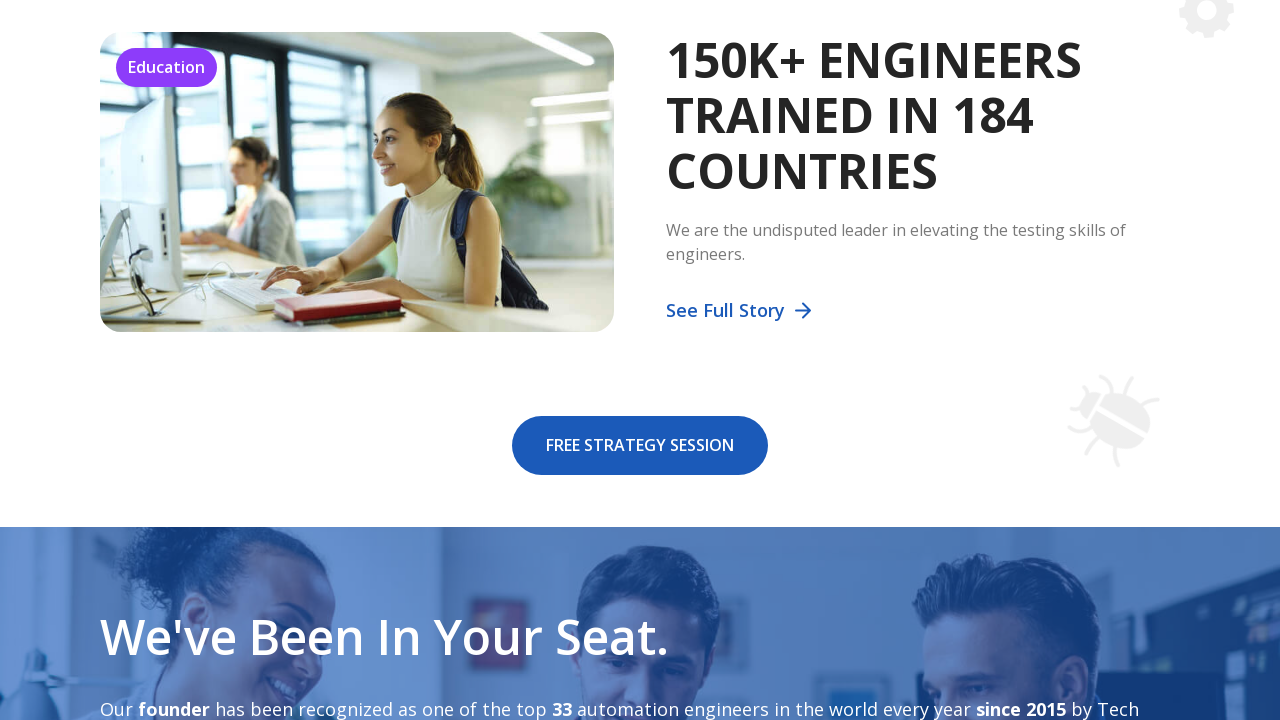

Waited 200ms for scroll animation (iteration 7/40)
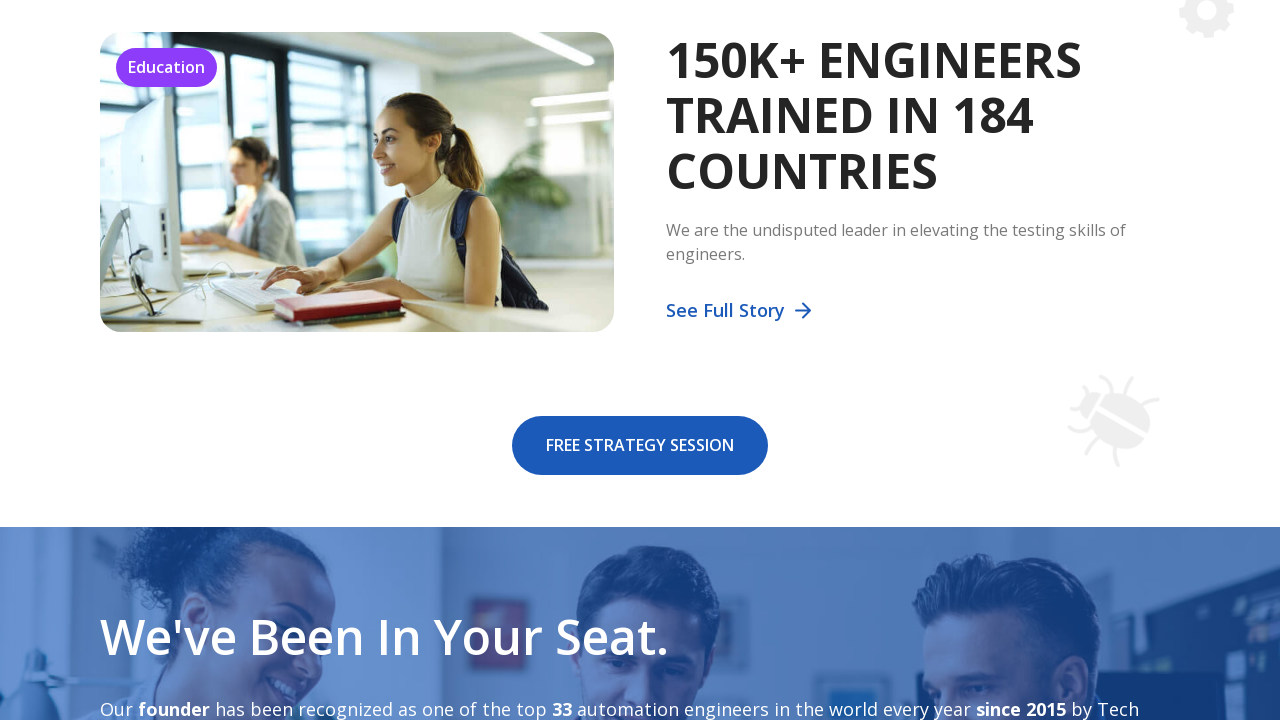

Scrolled up 200 pixels (iteration 8/40)
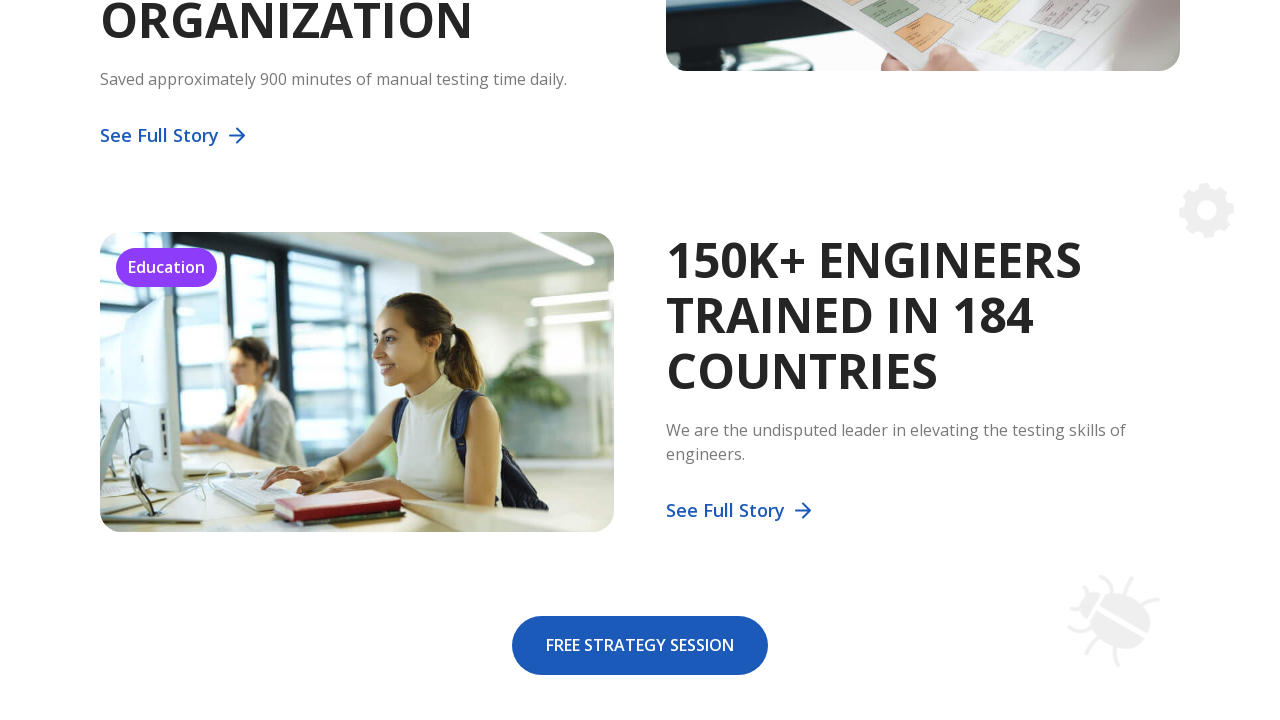

Waited 200ms for scroll animation (iteration 8/40)
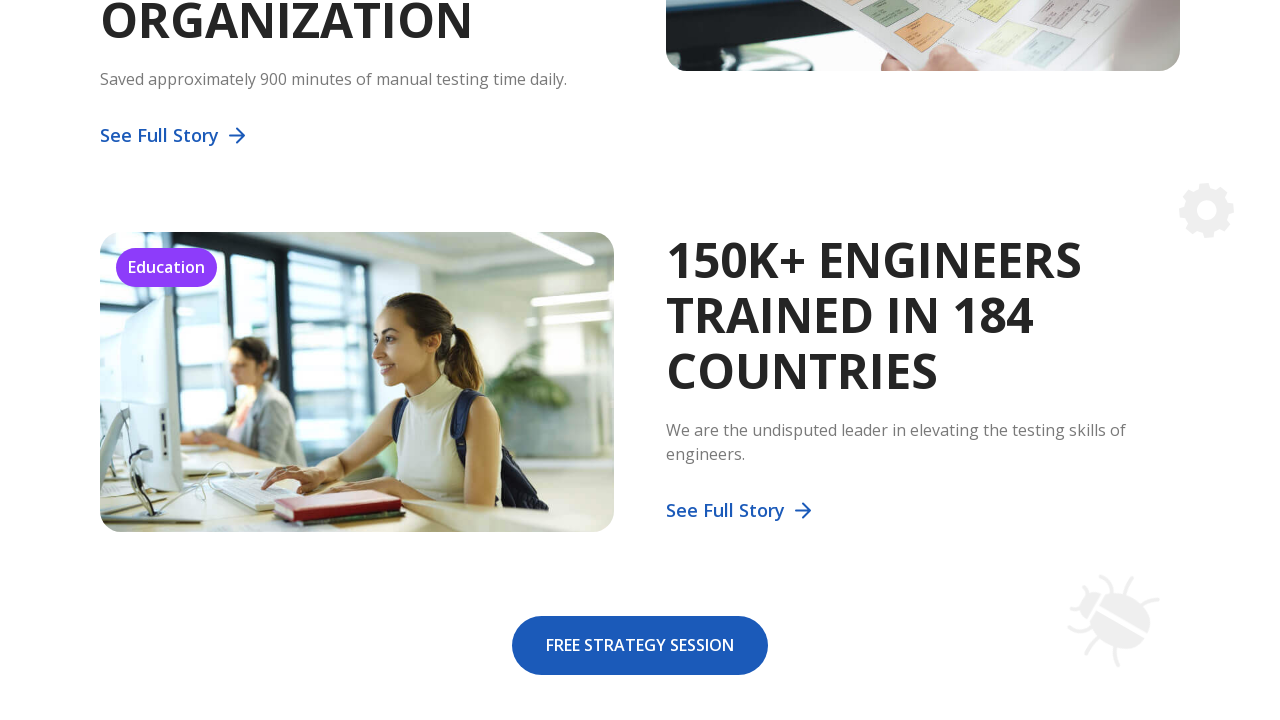

Scrolled up 200 pixels (iteration 9/40)
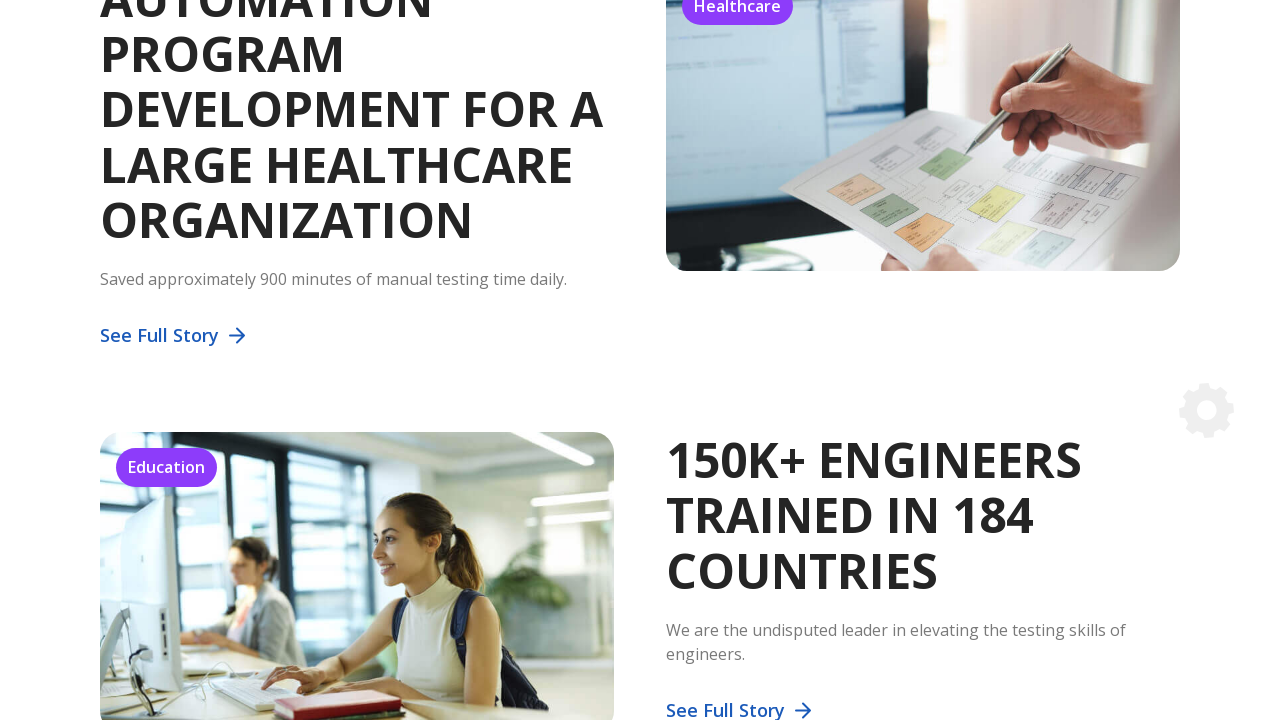

Waited 200ms for scroll animation (iteration 9/40)
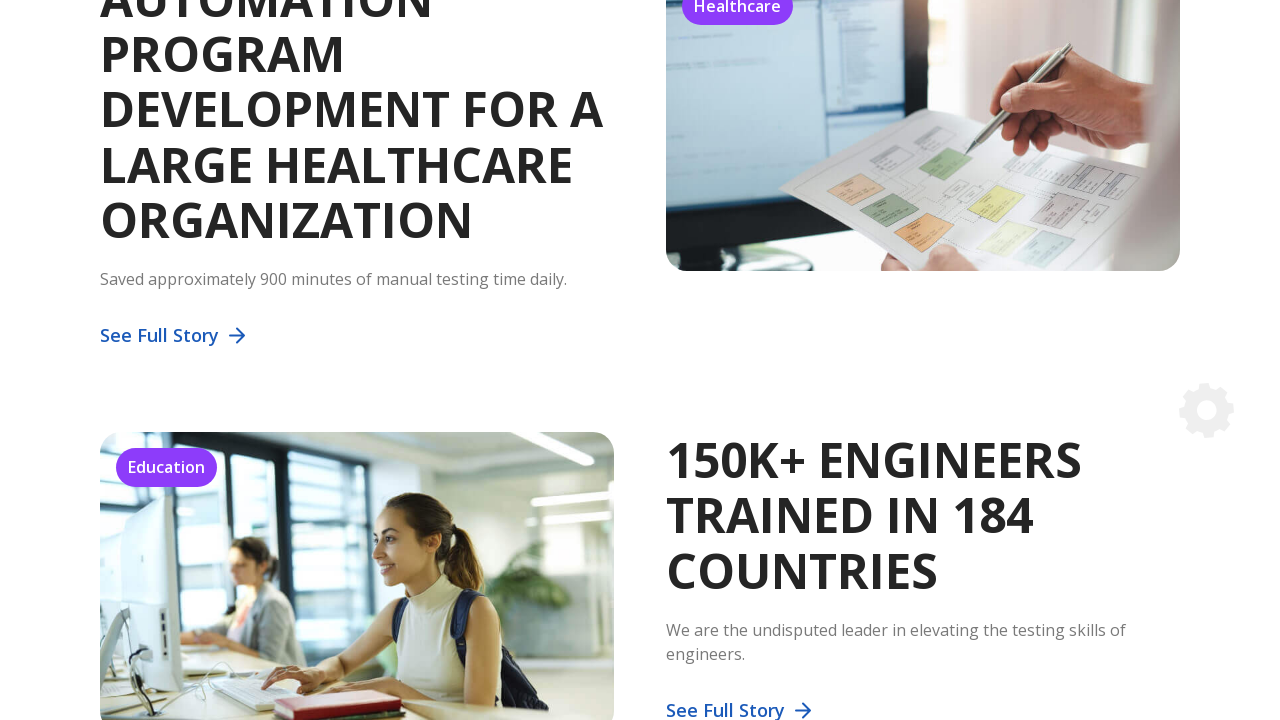

Scrolled up 200 pixels (iteration 10/40)
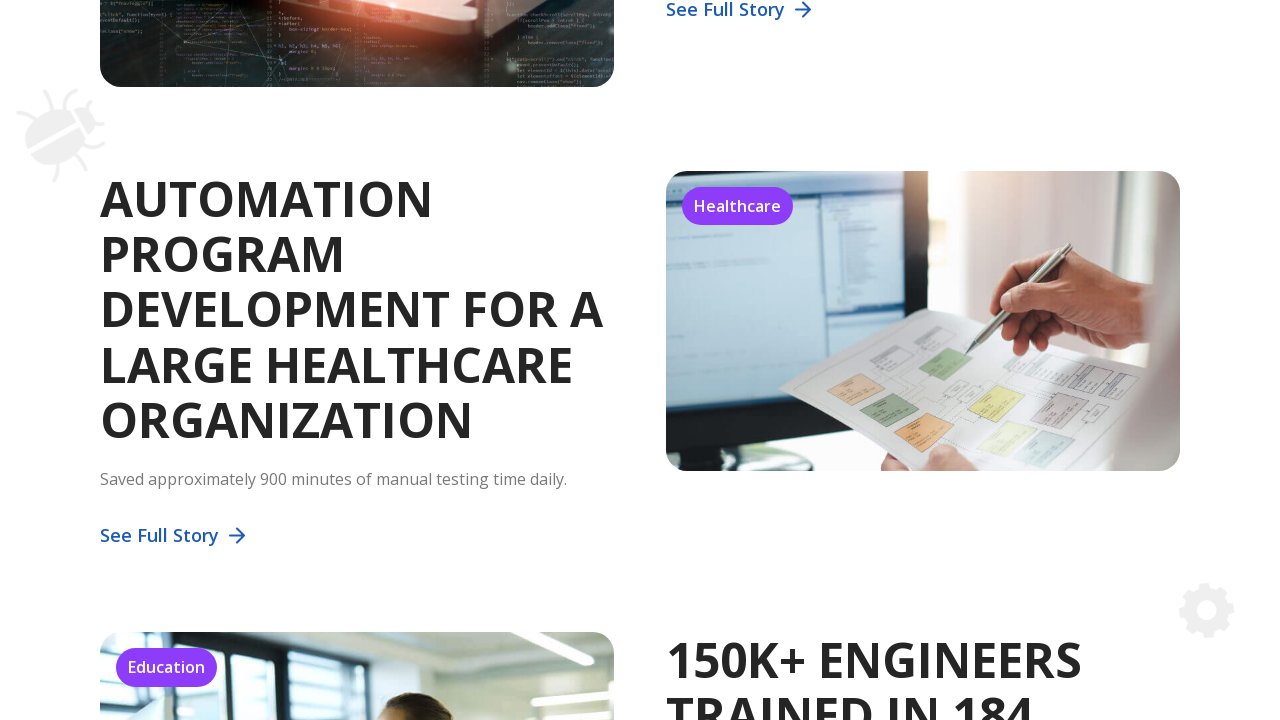

Waited 200ms for scroll animation (iteration 10/40)
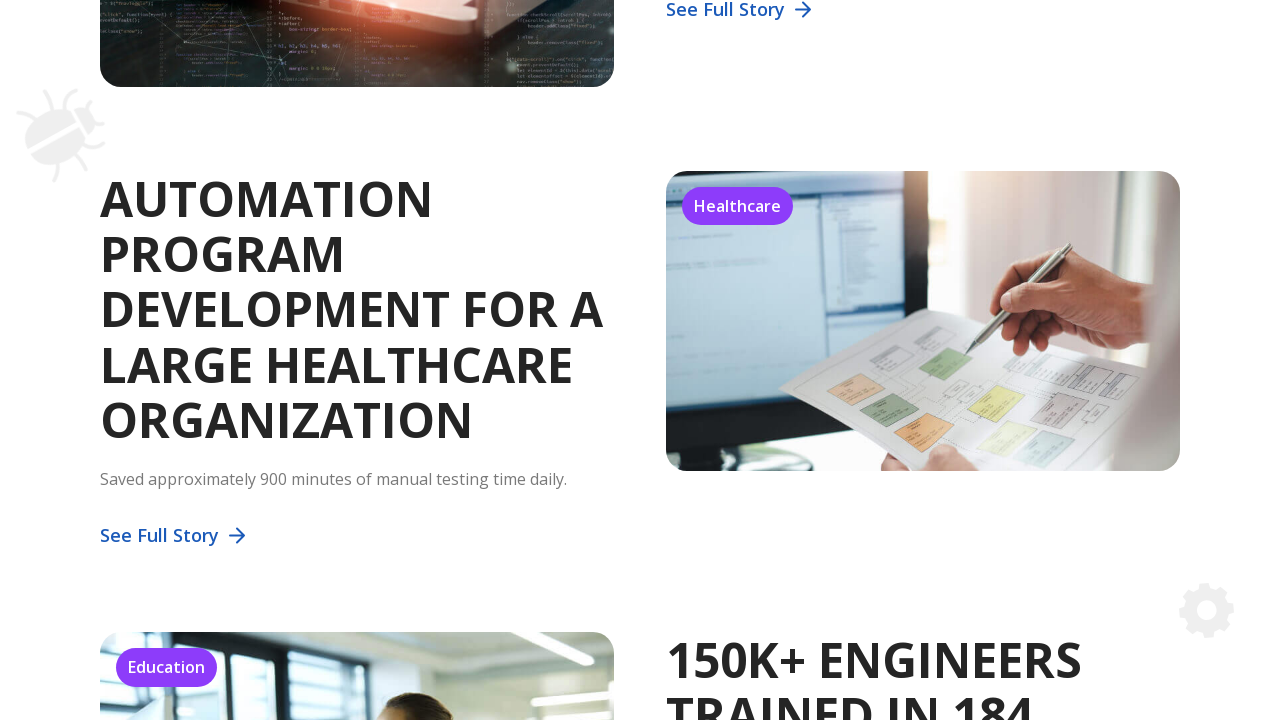

Scrolled up 200 pixels (iteration 11/40)
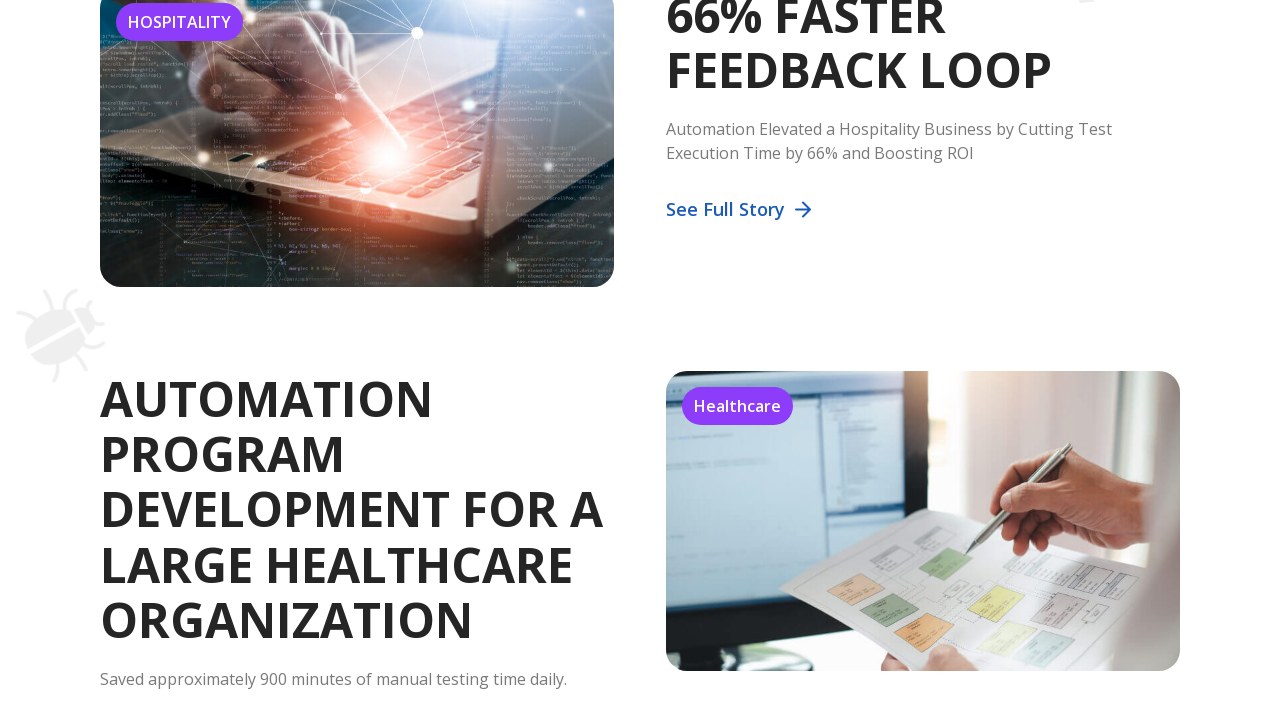

Waited 200ms for scroll animation (iteration 11/40)
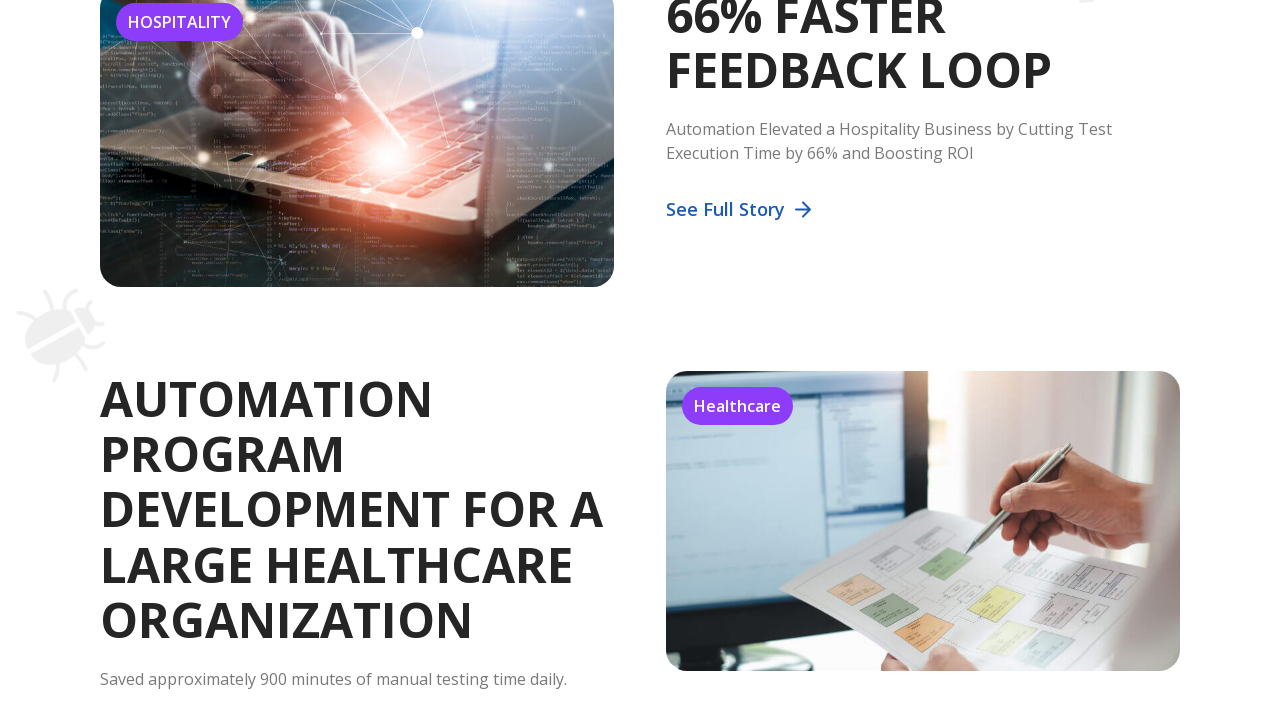

Scrolled up 200 pixels (iteration 12/40)
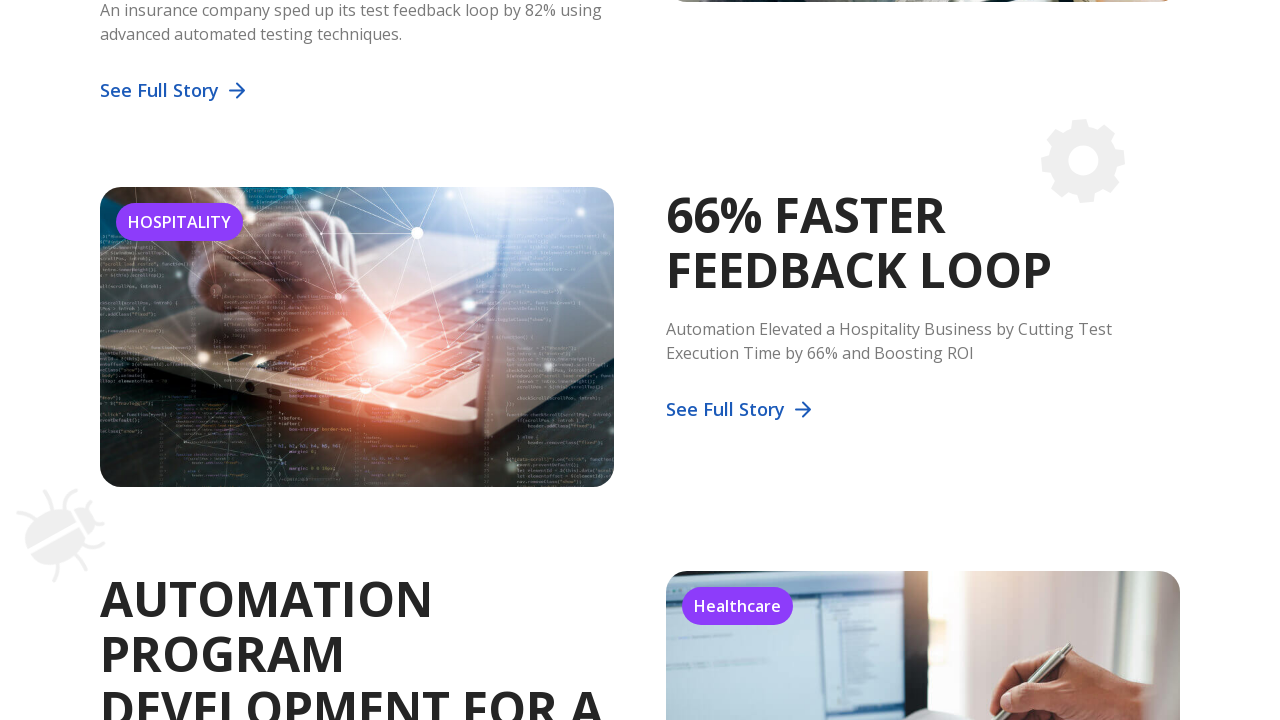

Waited 200ms for scroll animation (iteration 12/40)
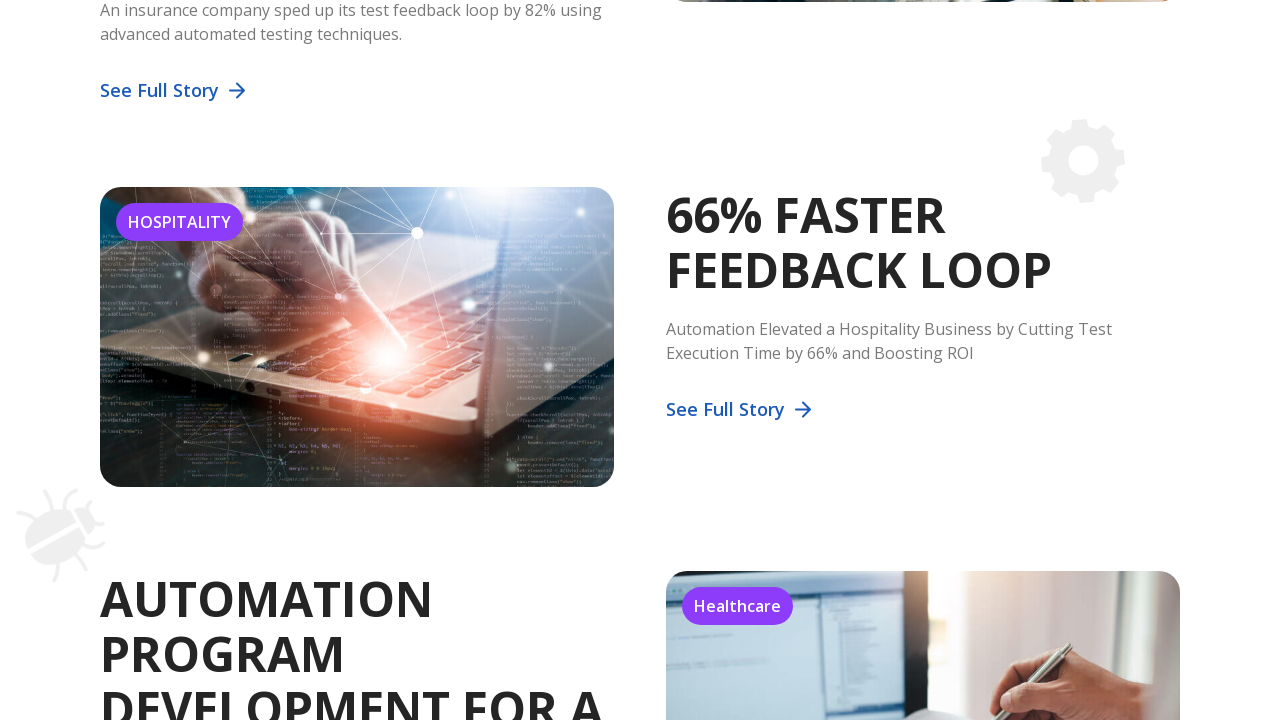

Scrolled up 200 pixels (iteration 13/40)
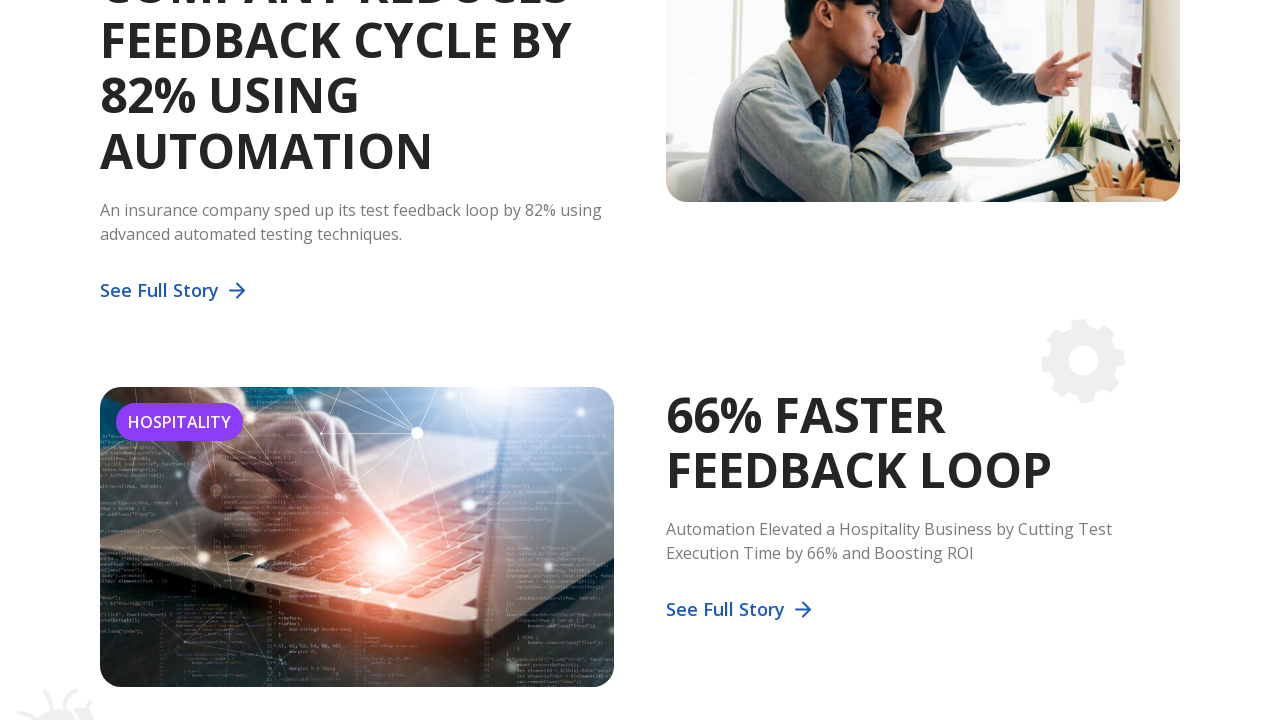

Waited 200ms for scroll animation (iteration 13/40)
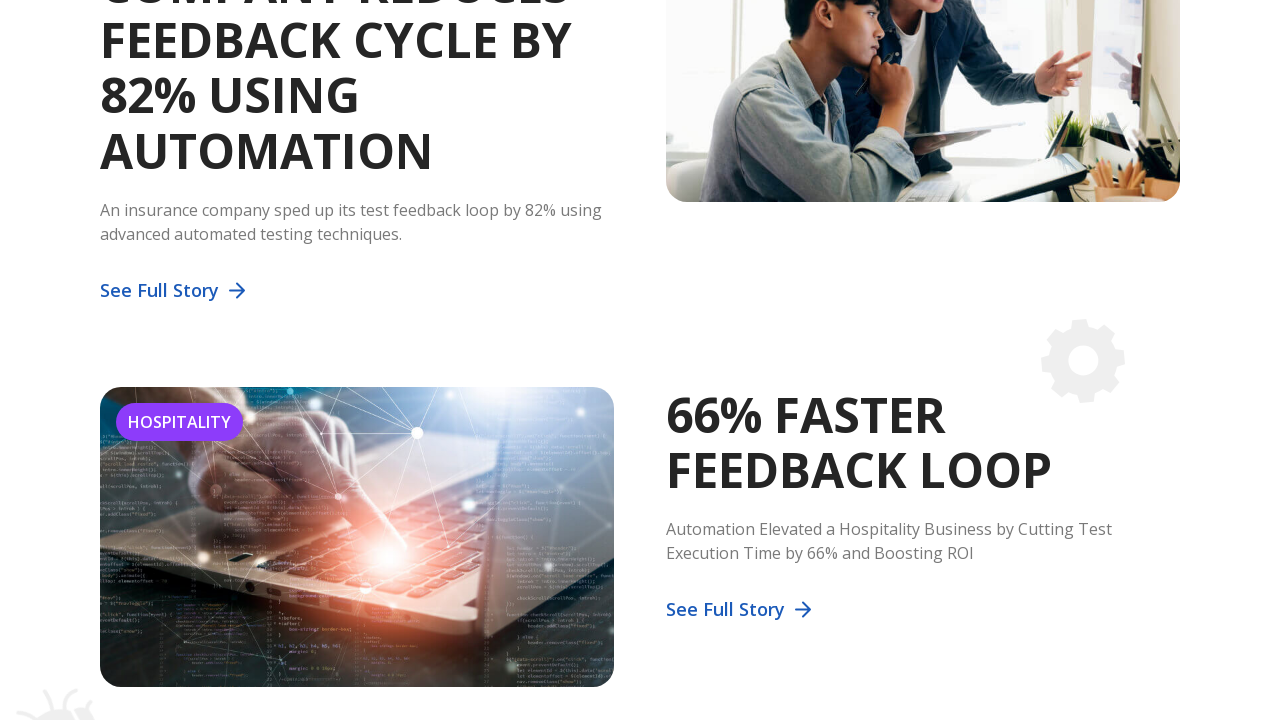

Scrolled up 200 pixels (iteration 14/40)
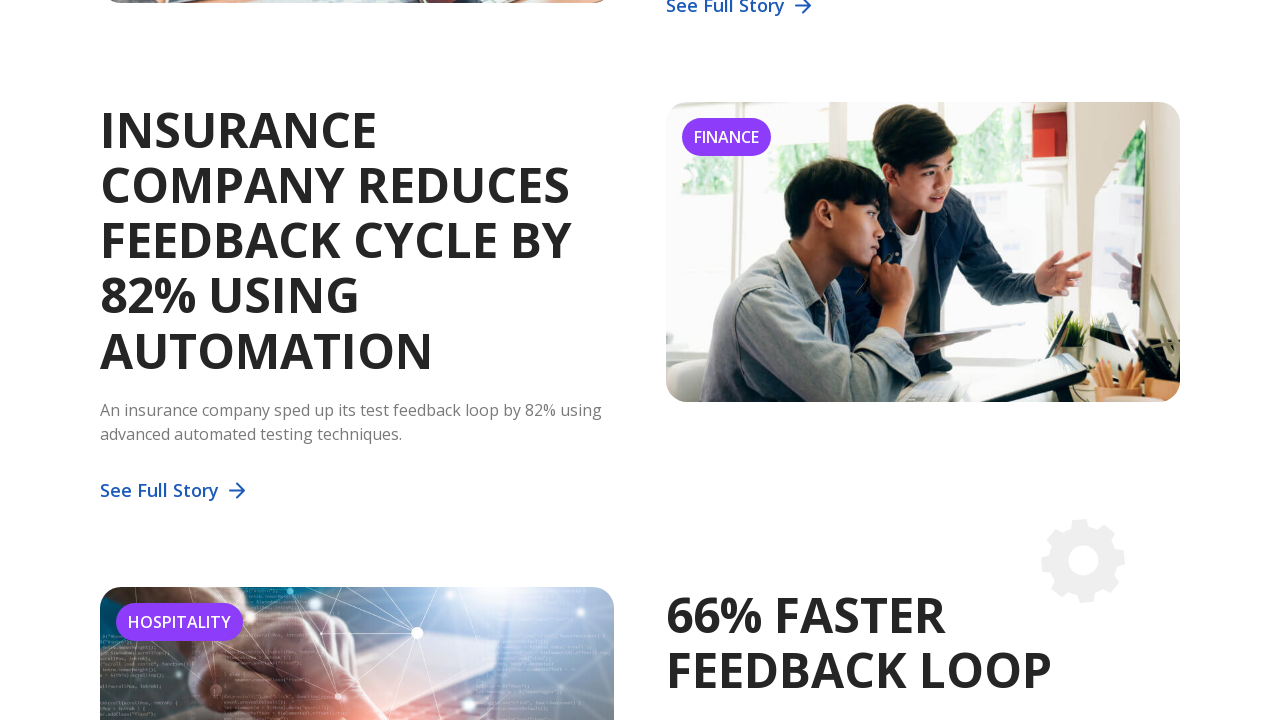

Waited 200ms for scroll animation (iteration 14/40)
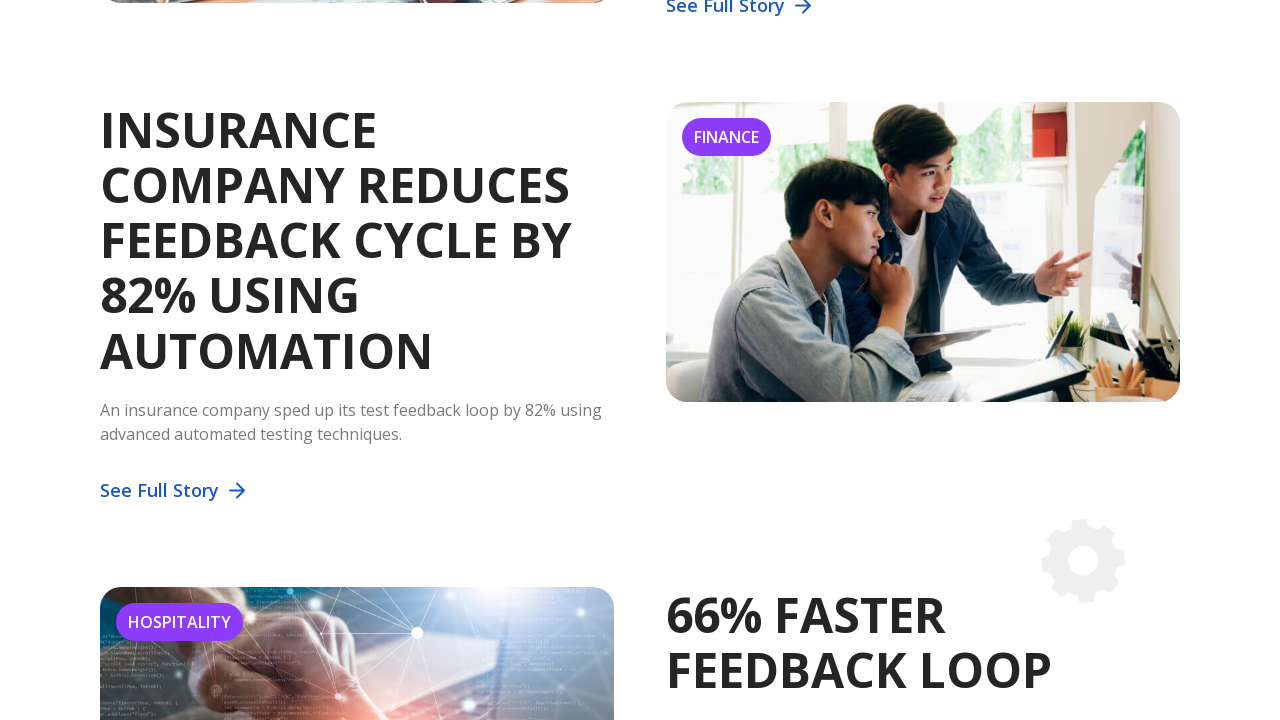

Scrolled up 200 pixels (iteration 15/40)
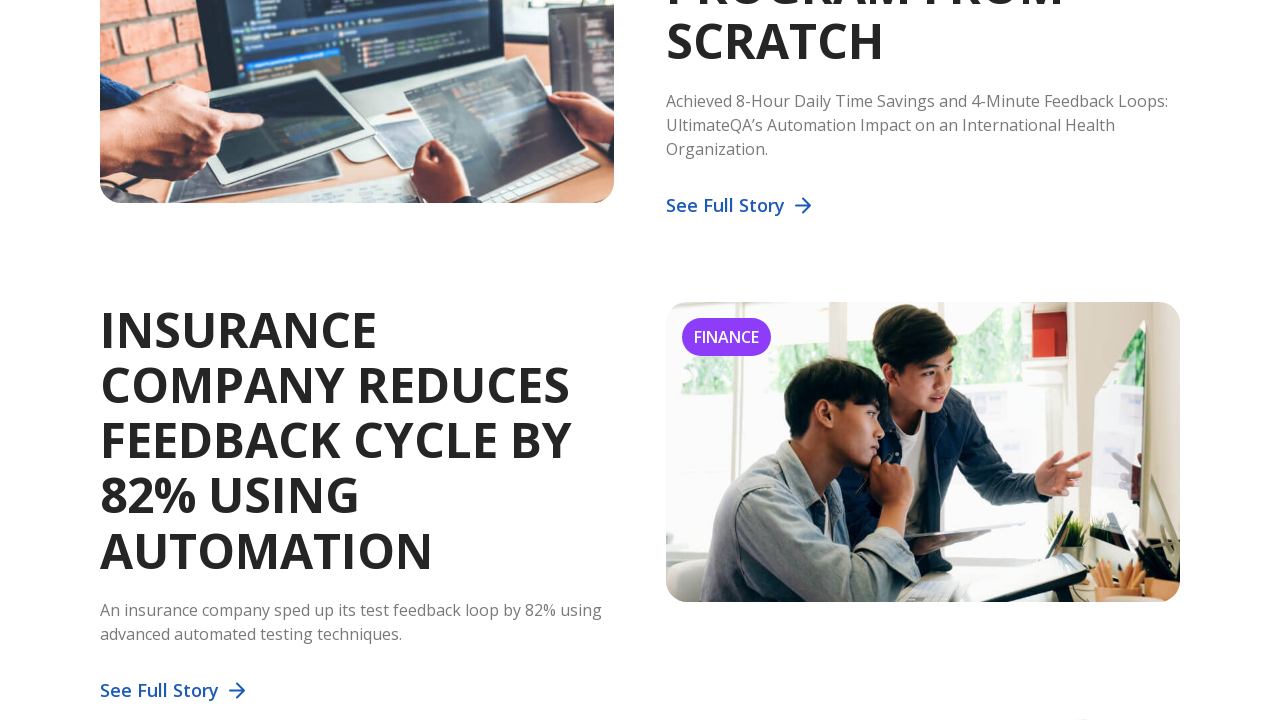

Waited 200ms for scroll animation (iteration 15/40)
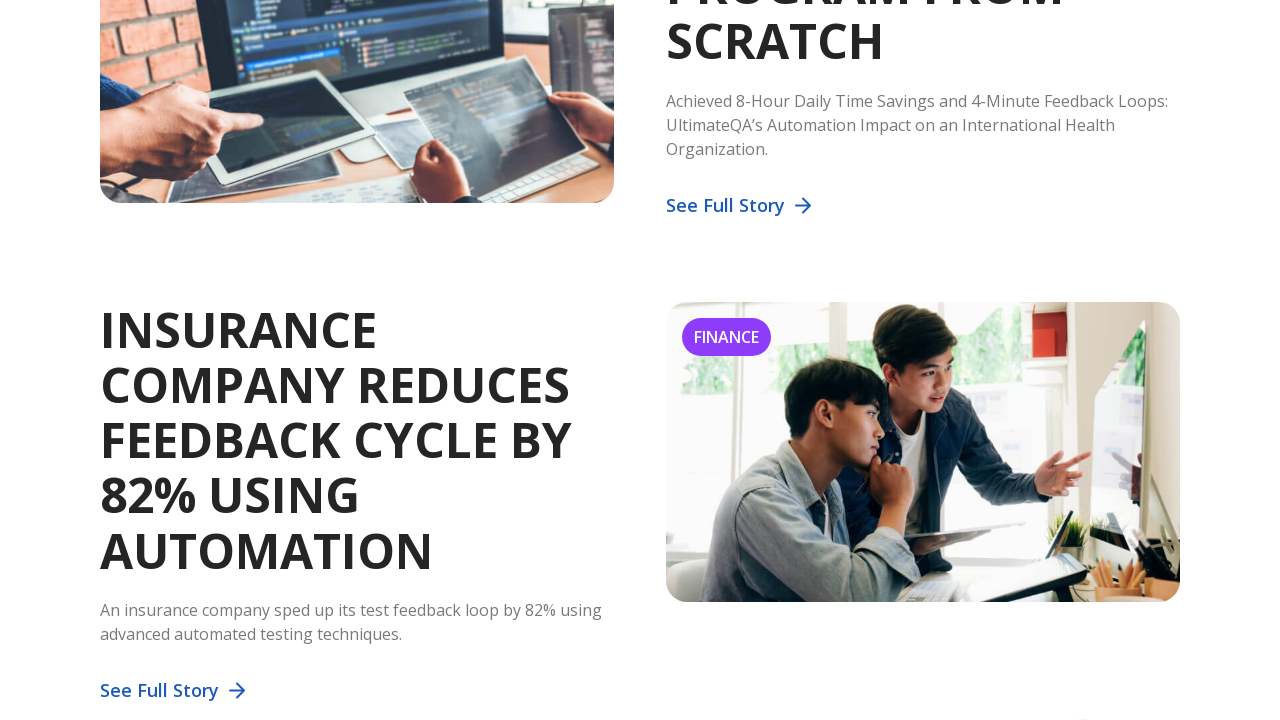

Scrolled up 200 pixels (iteration 16/40)
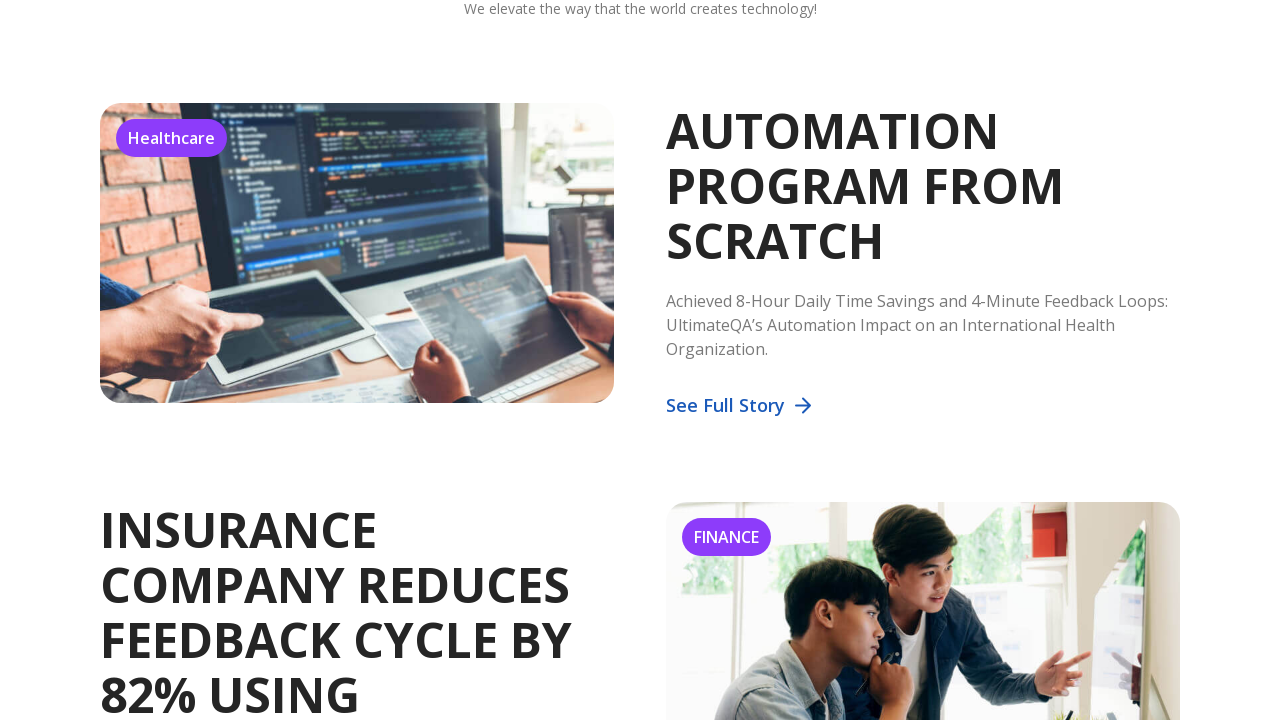

Waited 200ms for scroll animation (iteration 16/40)
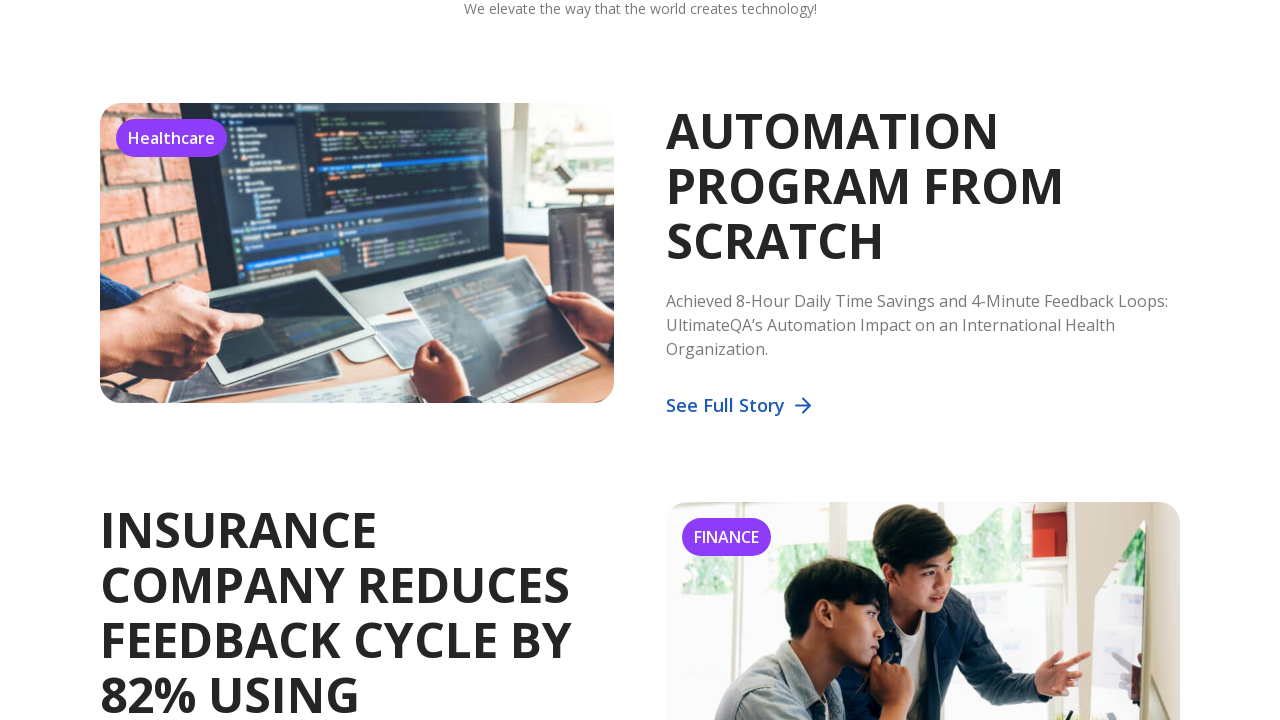

Scrolled up 200 pixels (iteration 17/40)
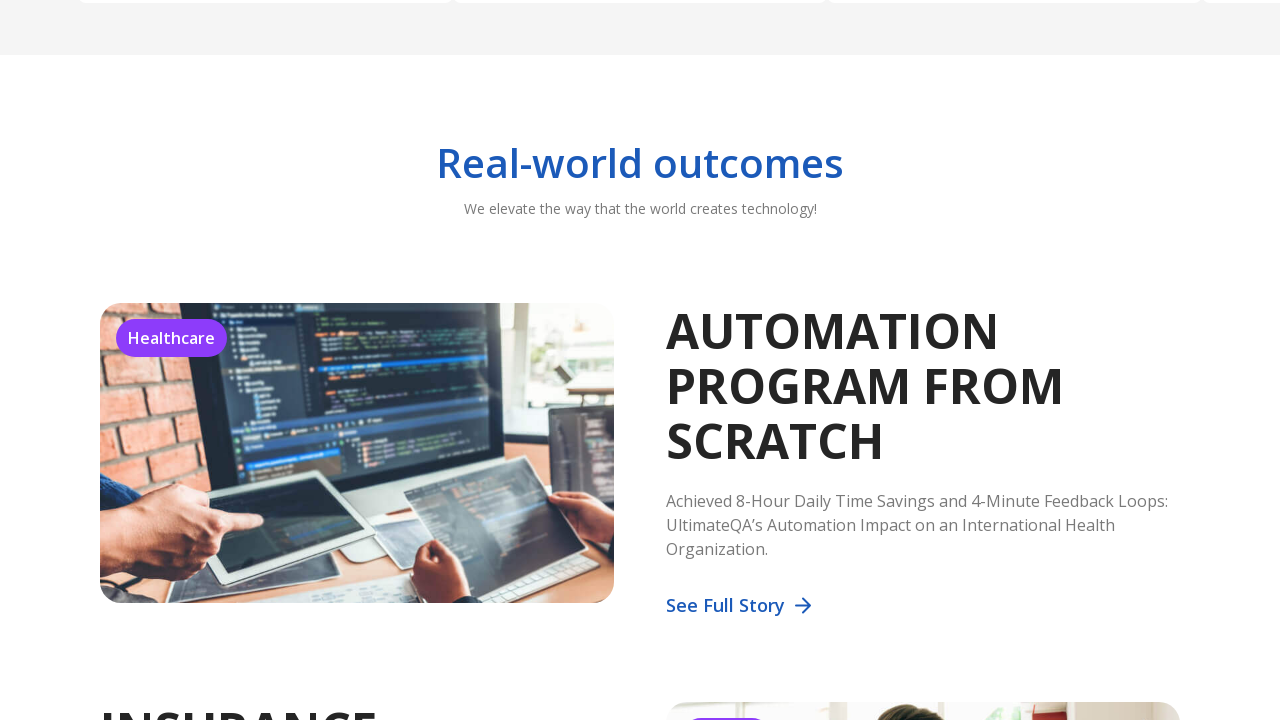

Waited 200ms for scroll animation (iteration 17/40)
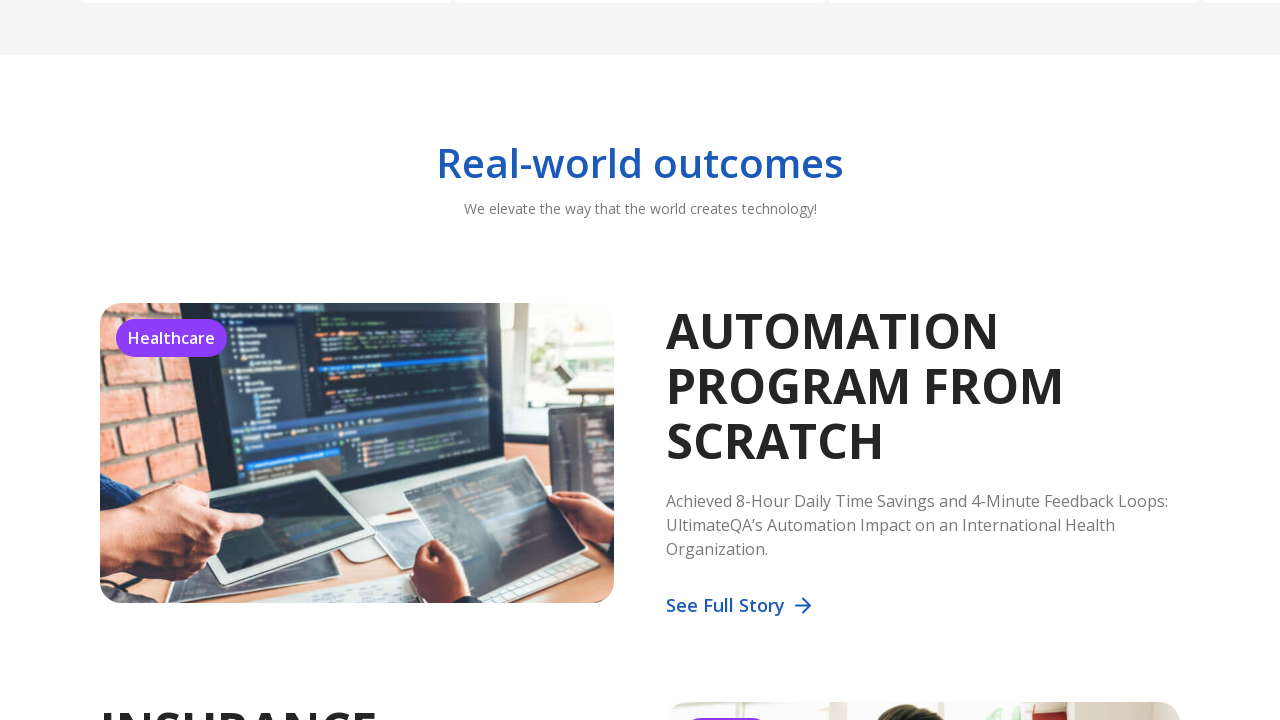

Scrolled up 200 pixels (iteration 18/40)
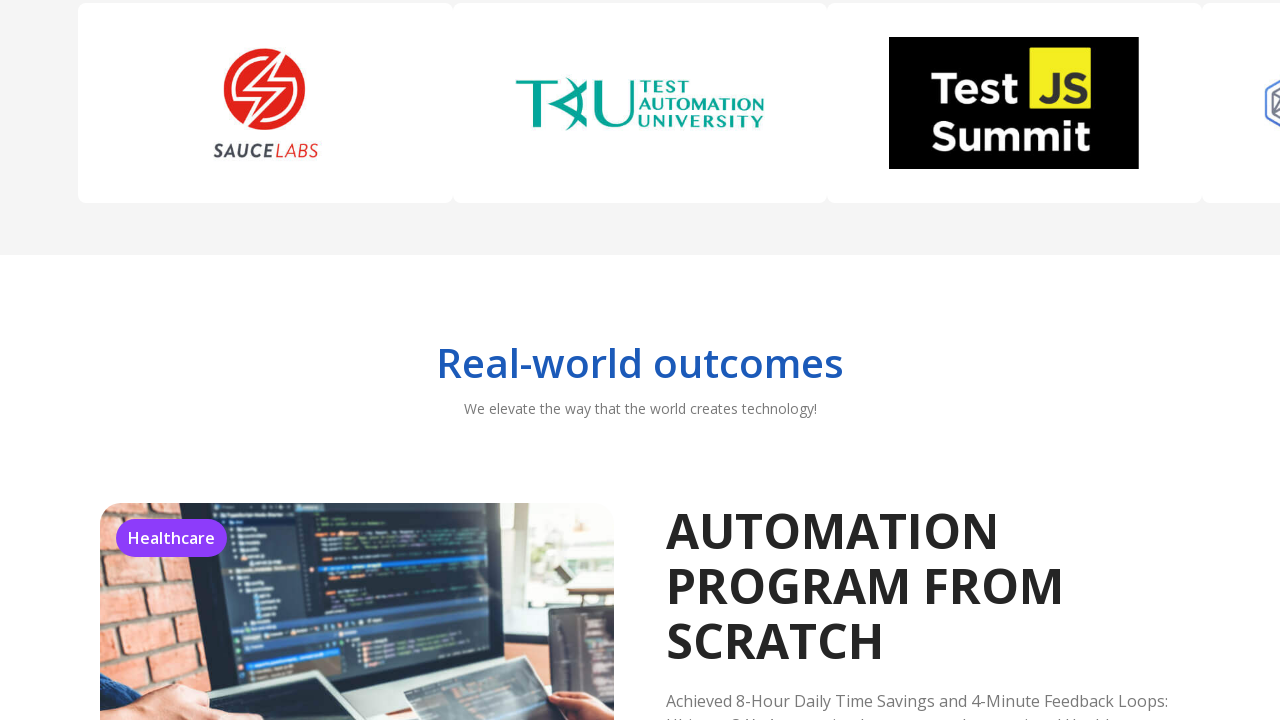

Waited 200ms for scroll animation (iteration 18/40)
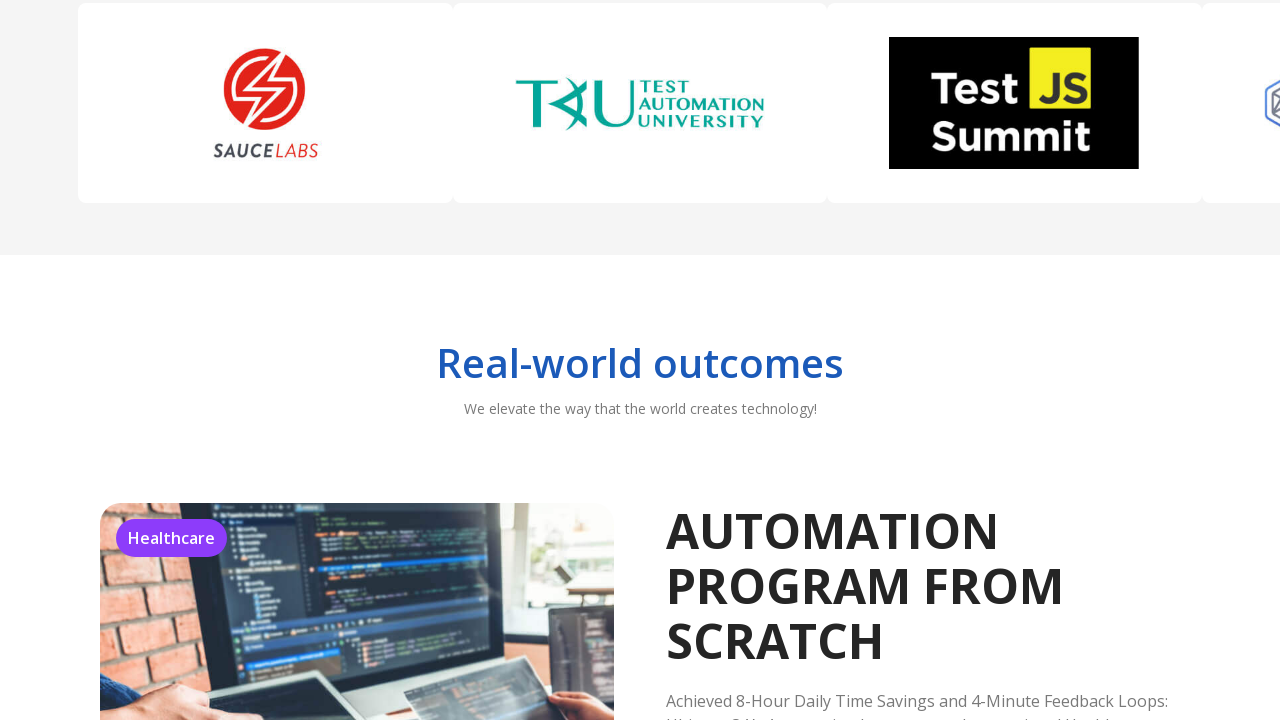

Scrolled up 200 pixels (iteration 19/40)
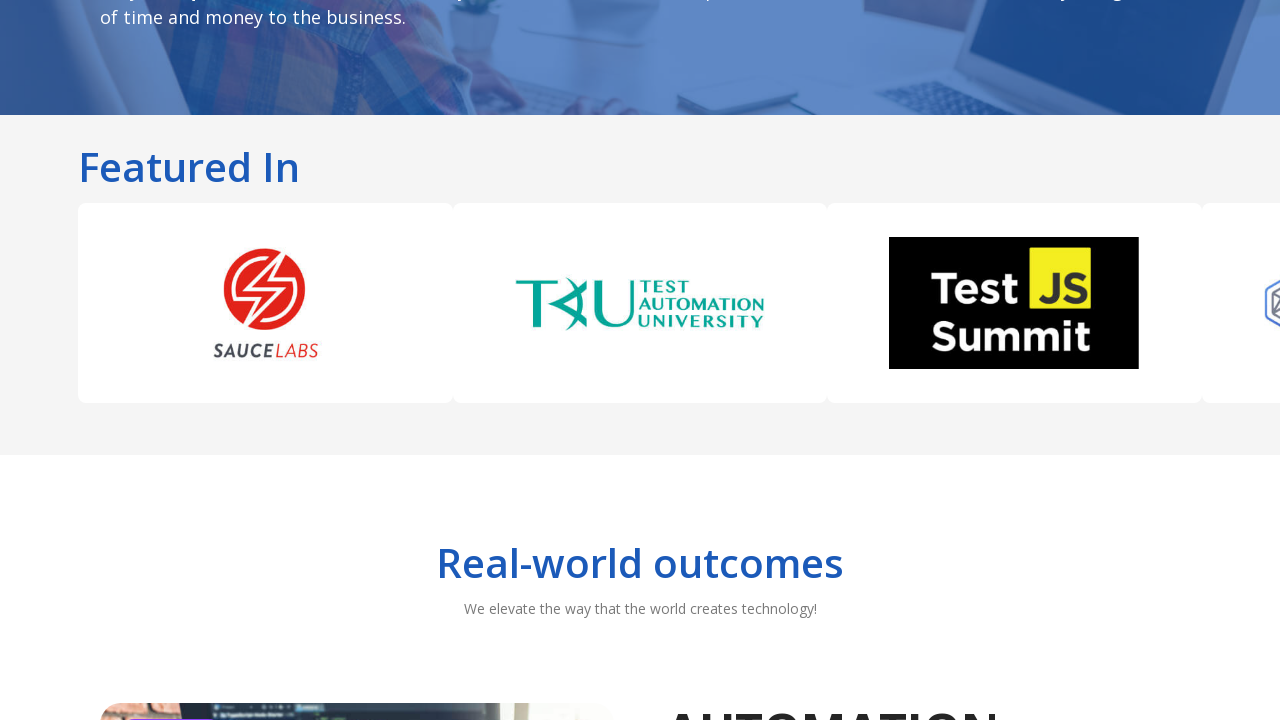

Waited 200ms for scroll animation (iteration 19/40)
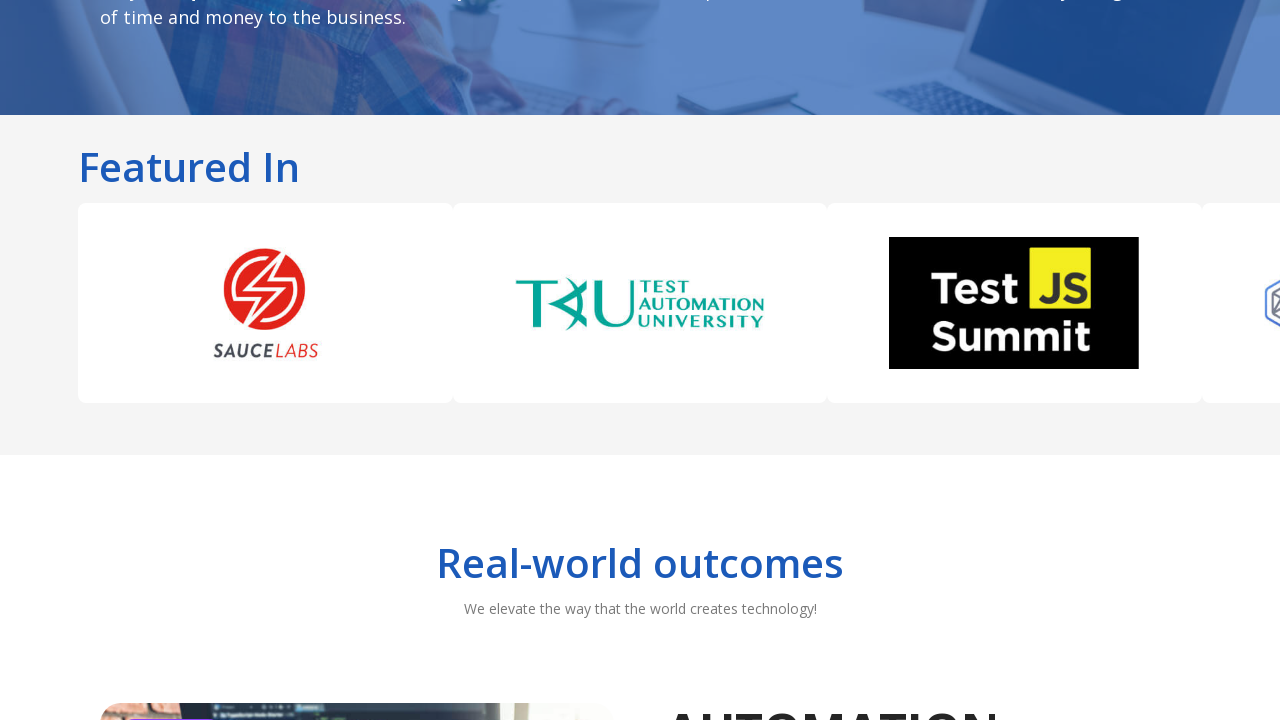

Scrolled up 200 pixels (iteration 20/40)
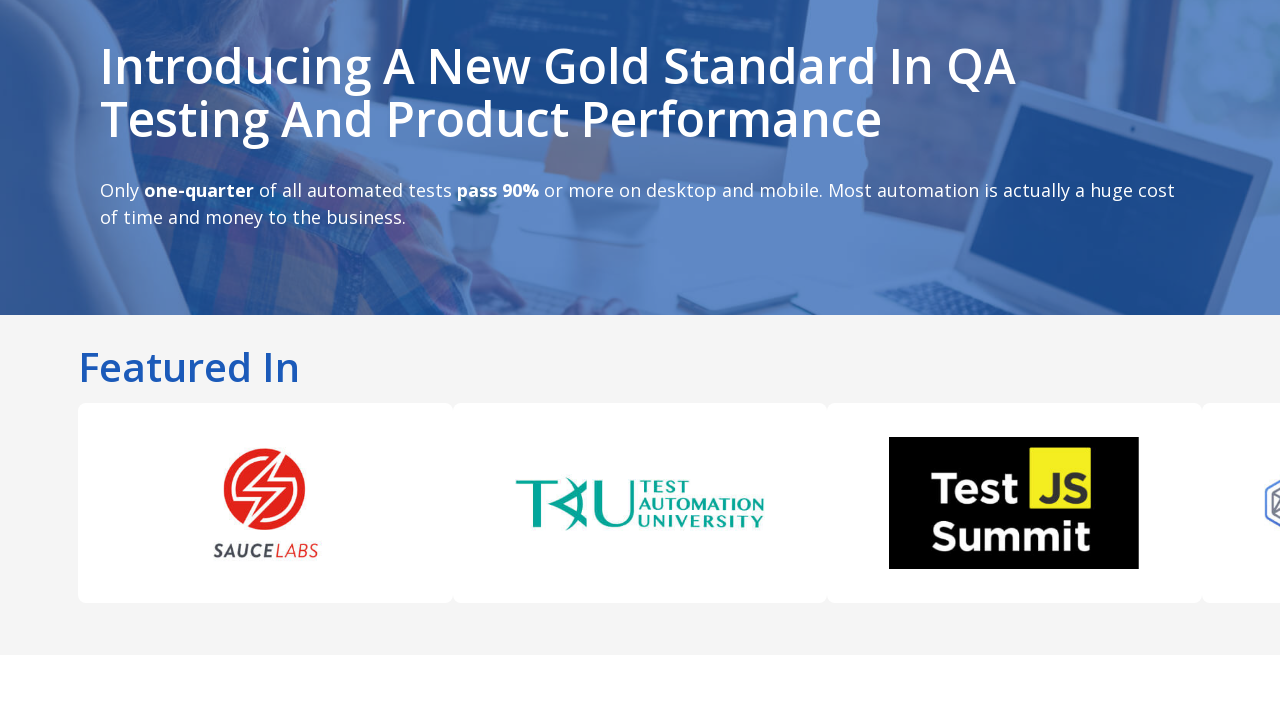

Waited 200ms for scroll animation (iteration 20/40)
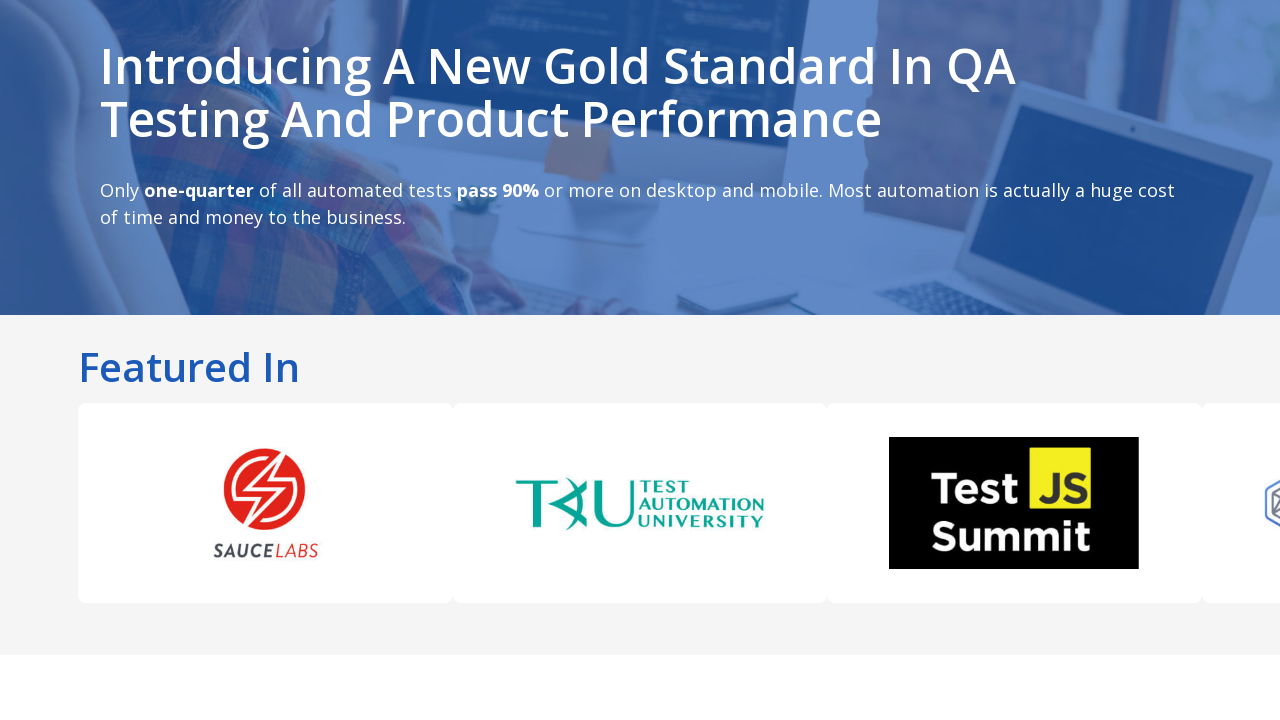

Scrolled up 200 pixels (iteration 21/40)
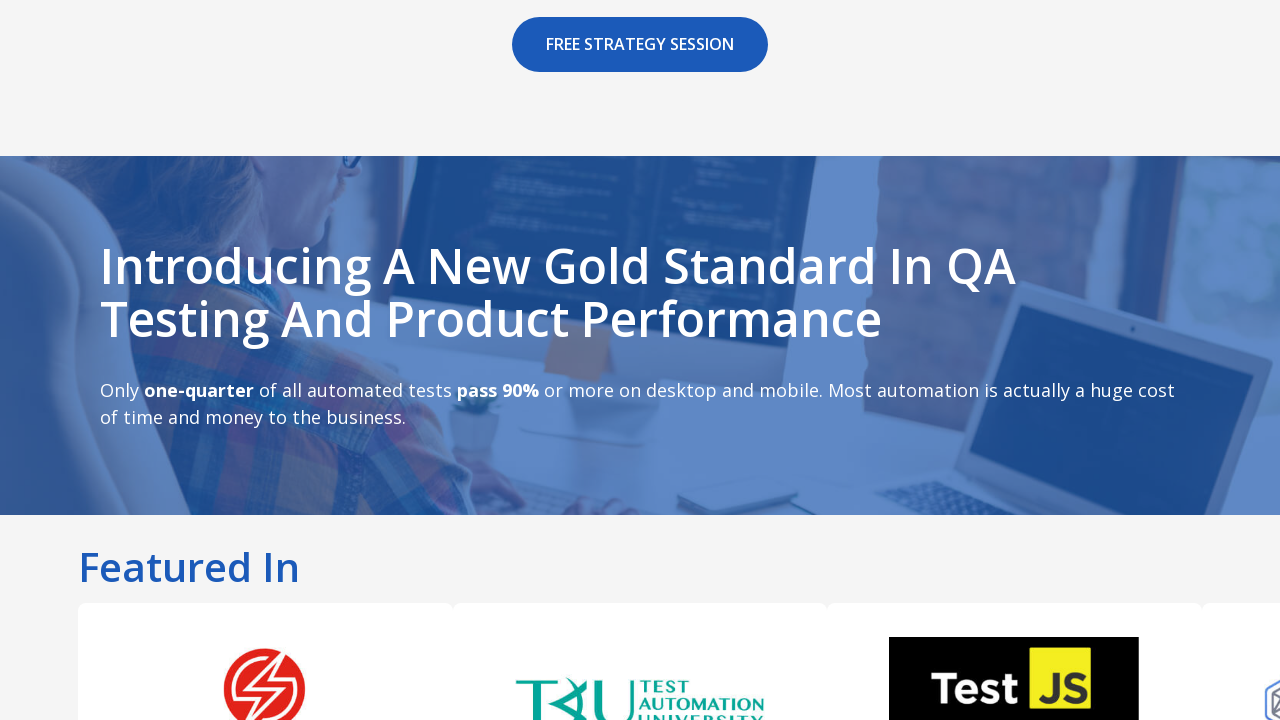

Waited 200ms for scroll animation (iteration 21/40)
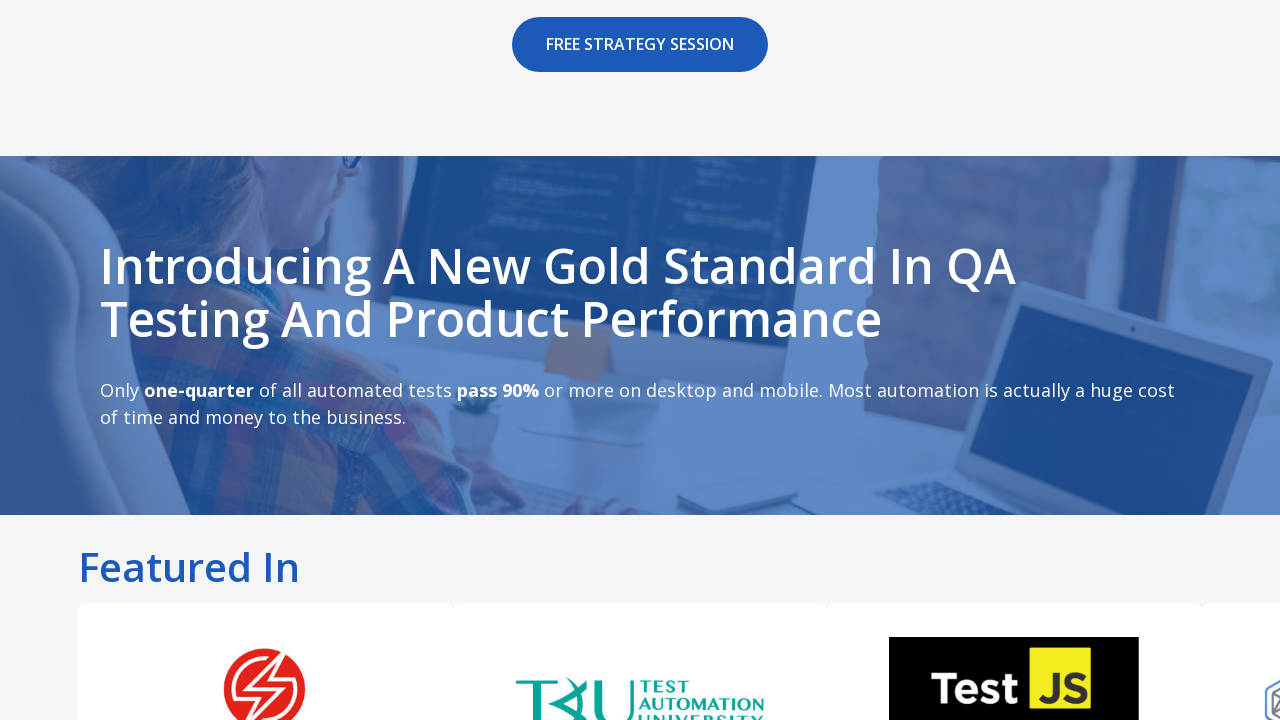

Scrolled up 200 pixels (iteration 22/40)
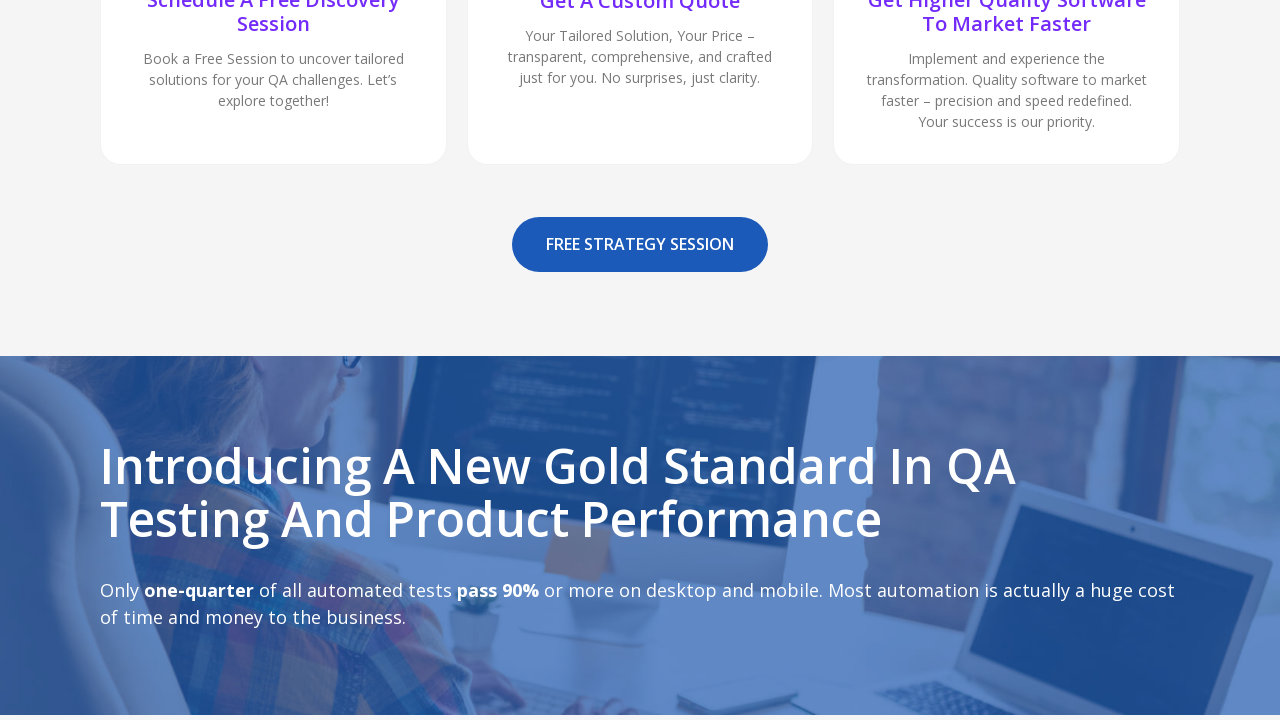

Waited 200ms for scroll animation (iteration 22/40)
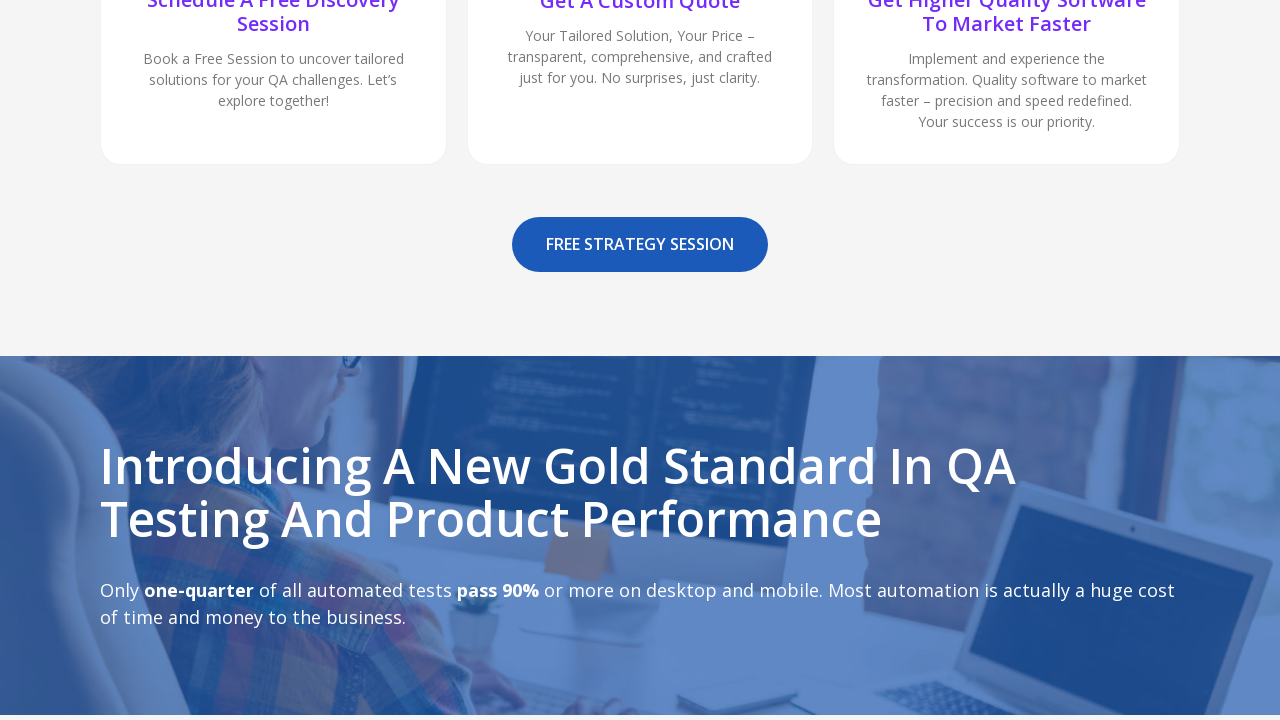

Scrolled up 200 pixels (iteration 23/40)
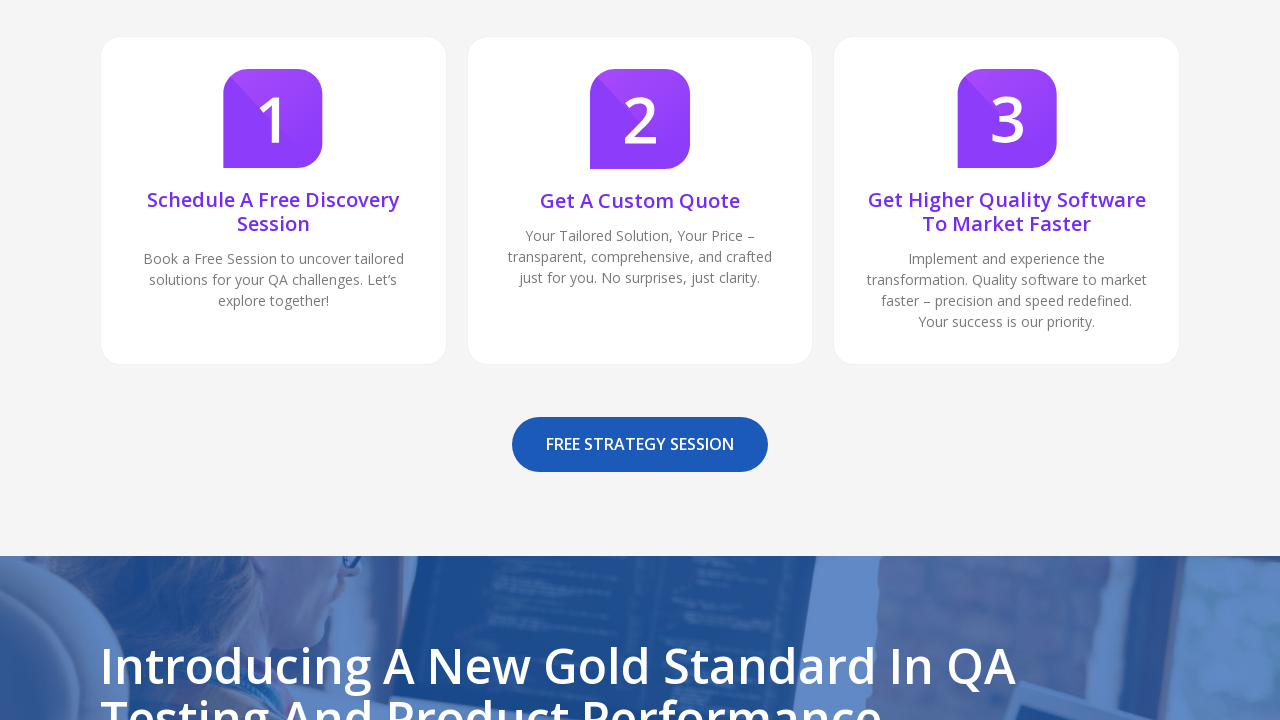

Waited 200ms for scroll animation (iteration 23/40)
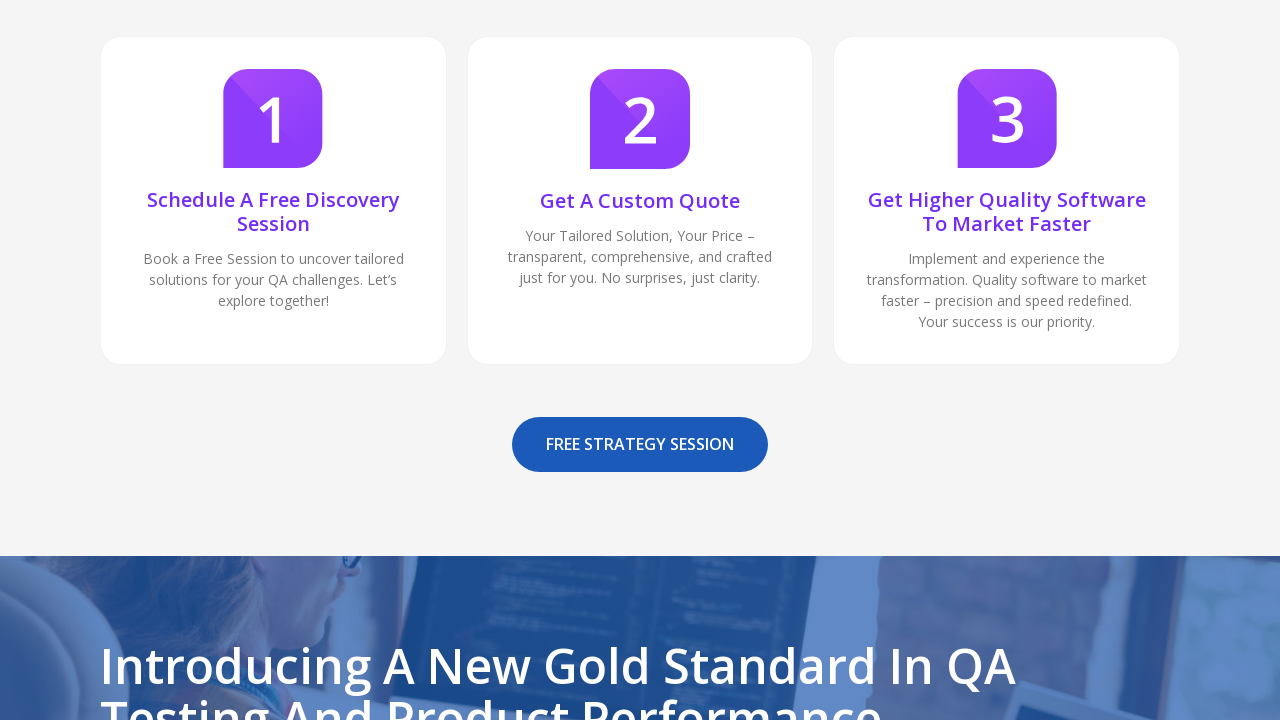

Scrolled up 200 pixels (iteration 24/40)
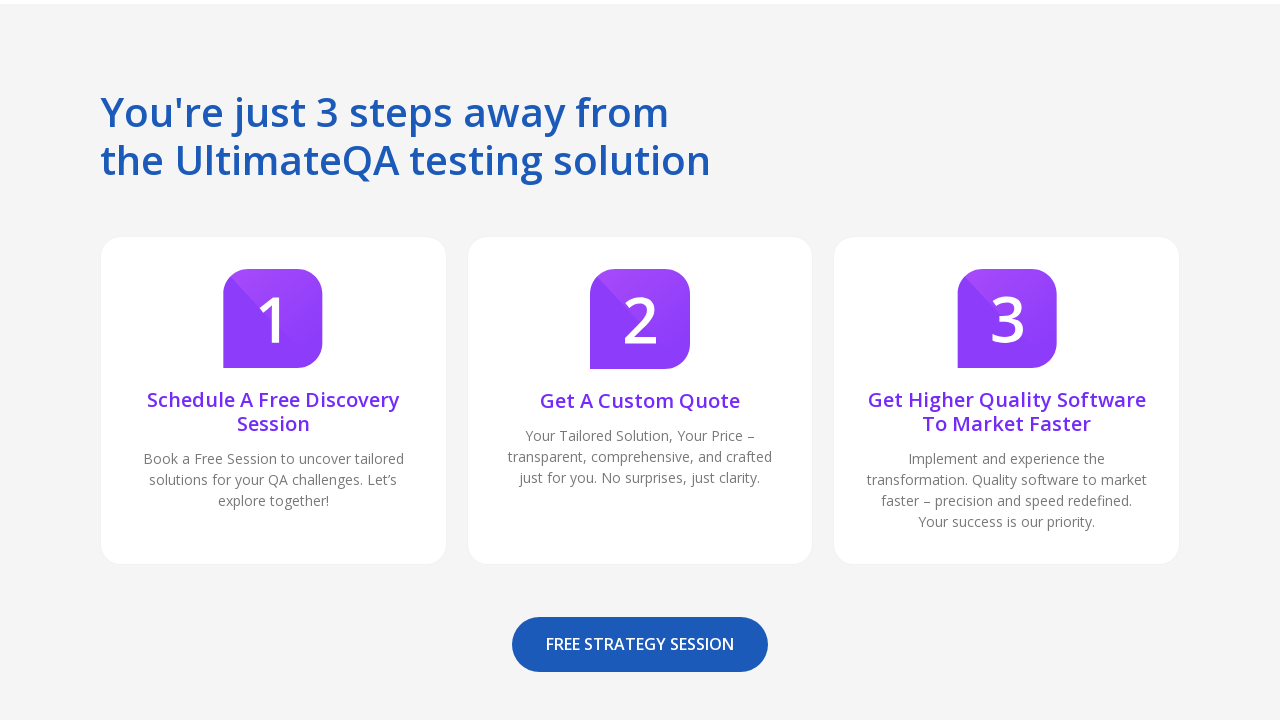

Waited 200ms for scroll animation (iteration 24/40)
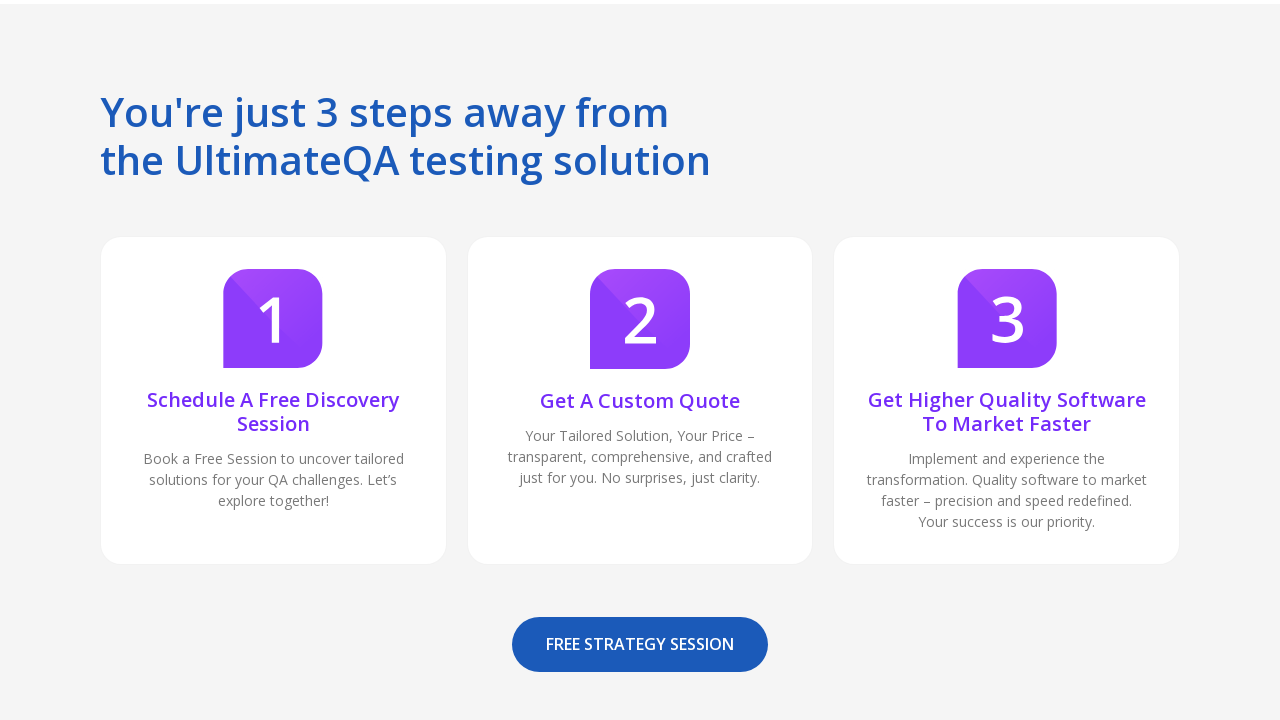

Scrolled up 200 pixels (iteration 25/40)
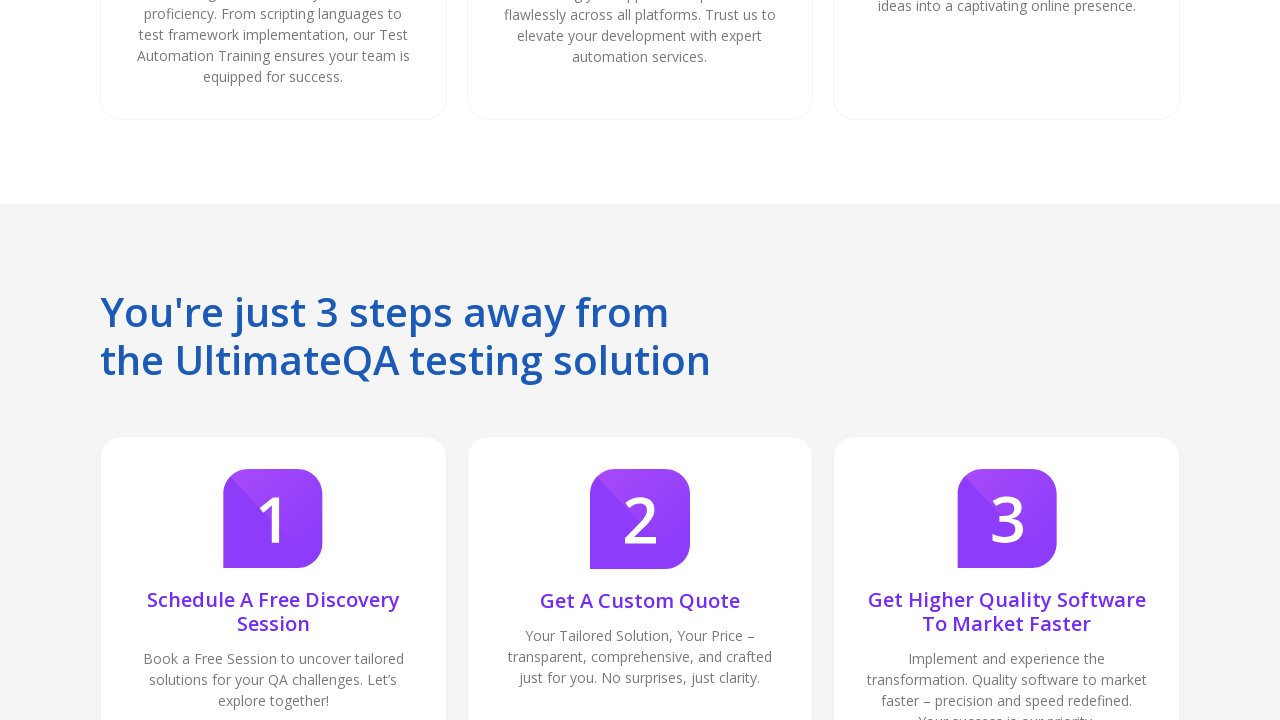

Waited 200ms for scroll animation (iteration 25/40)
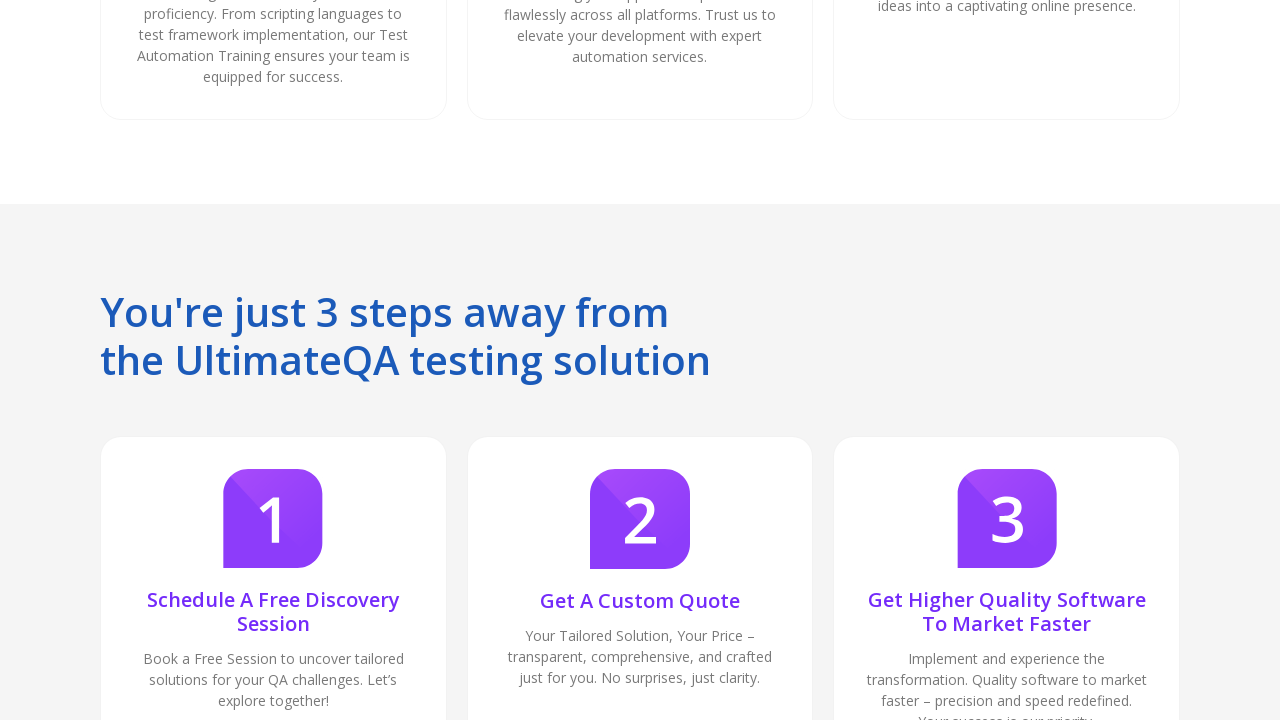

Scrolled up 200 pixels (iteration 26/40)
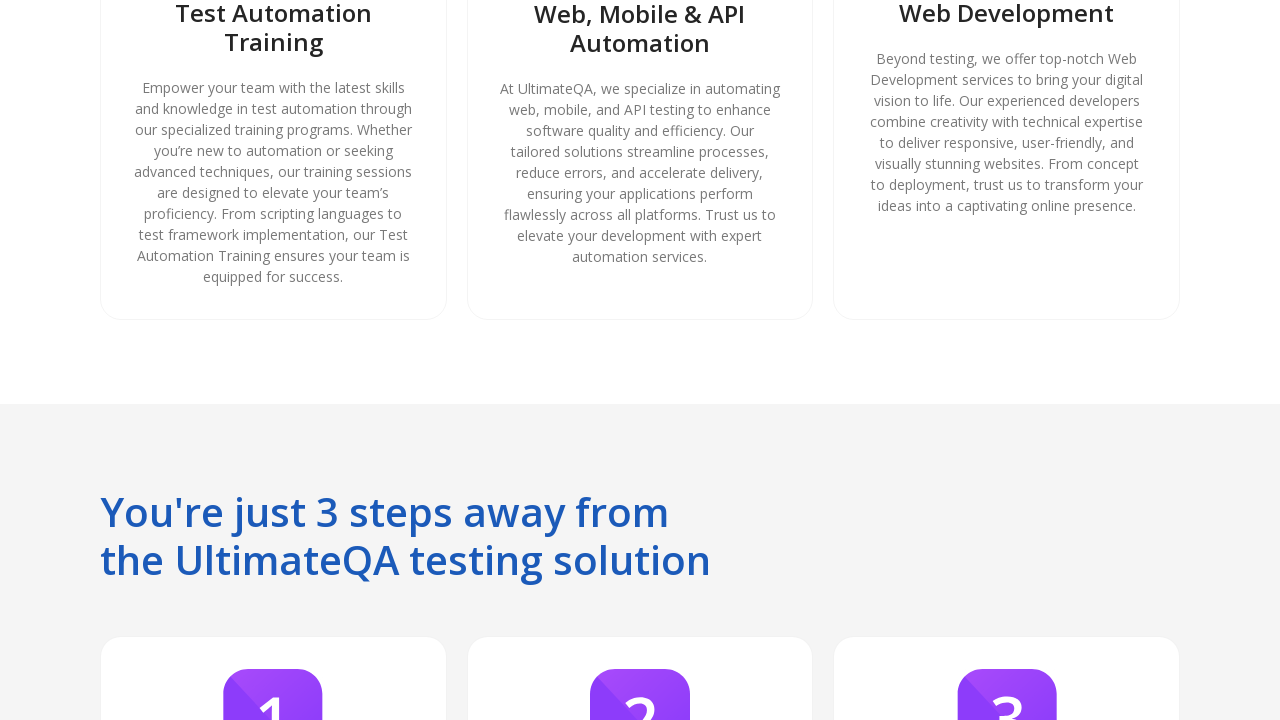

Waited 200ms for scroll animation (iteration 26/40)
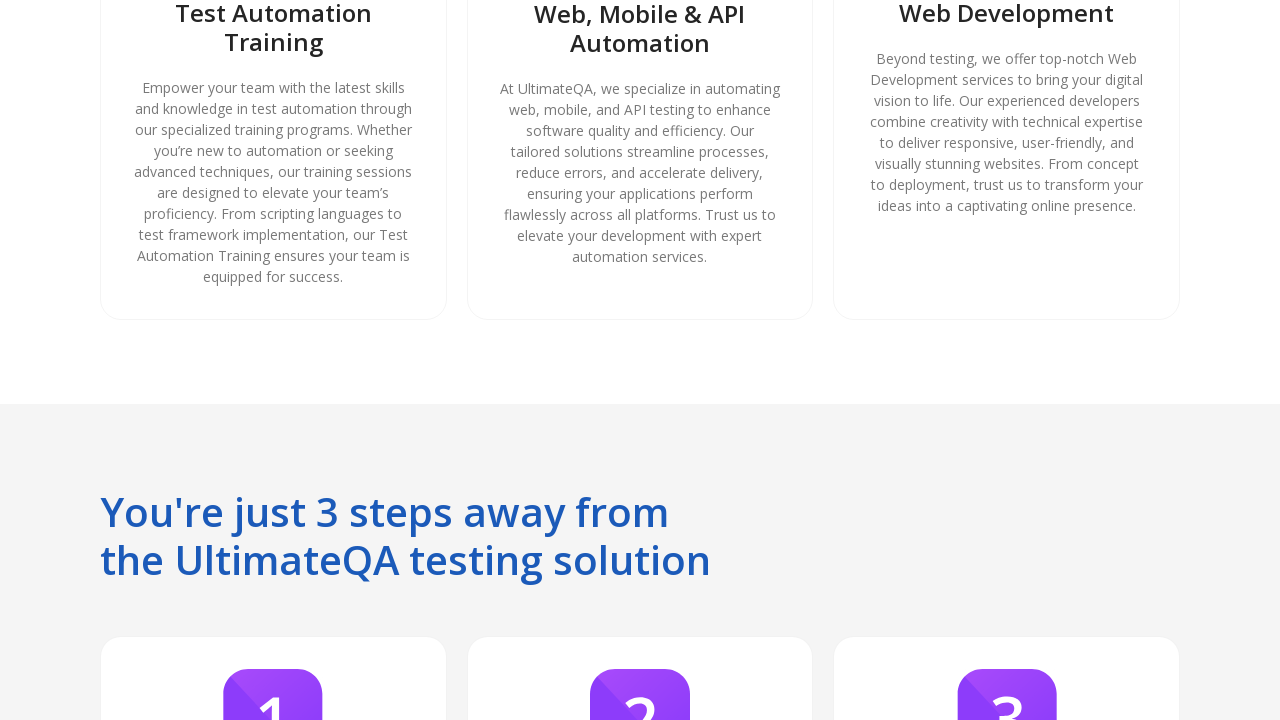

Scrolled up 200 pixels (iteration 27/40)
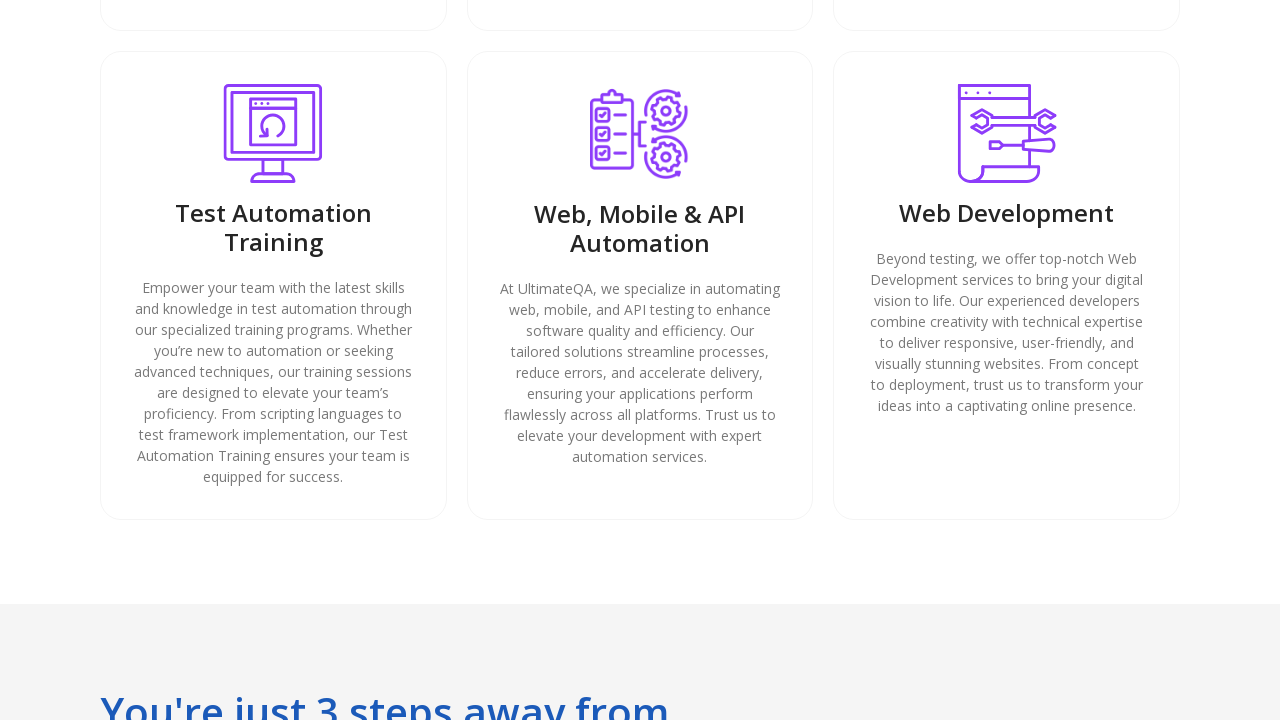

Waited 200ms for scroll animation (iteration 27/40)
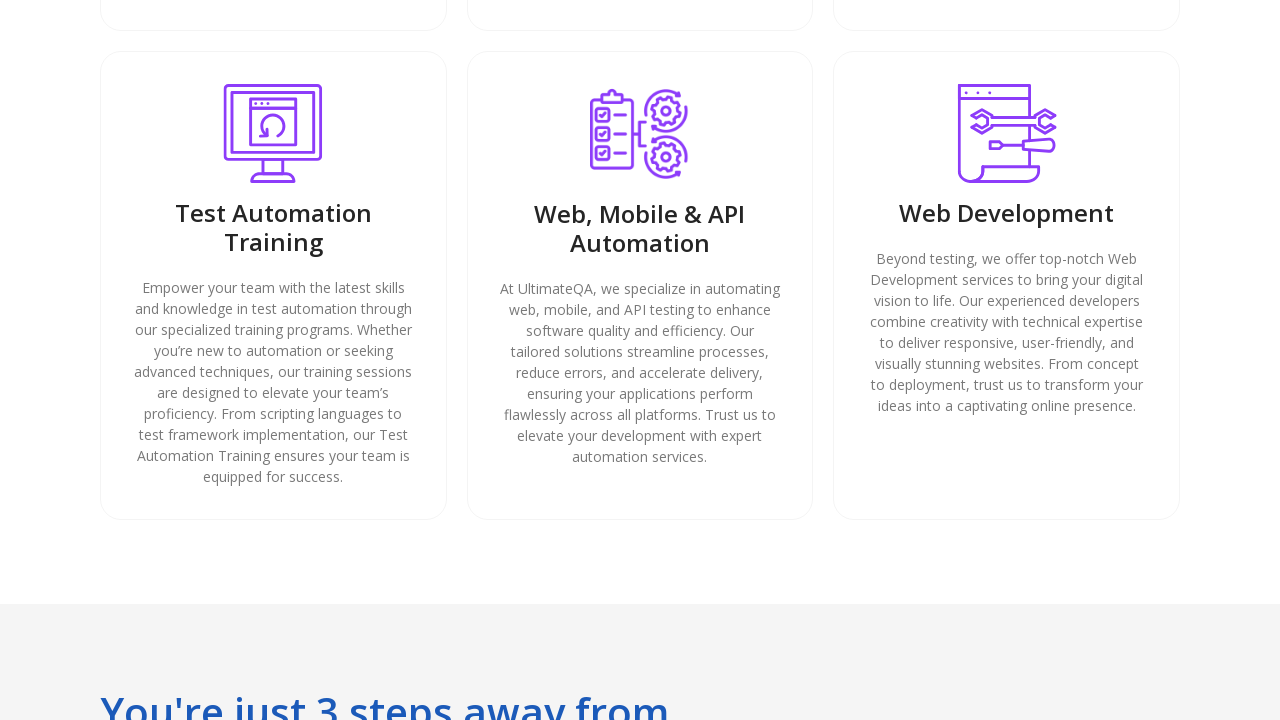

Scrolled up 200 pixels (iteration 28/40)
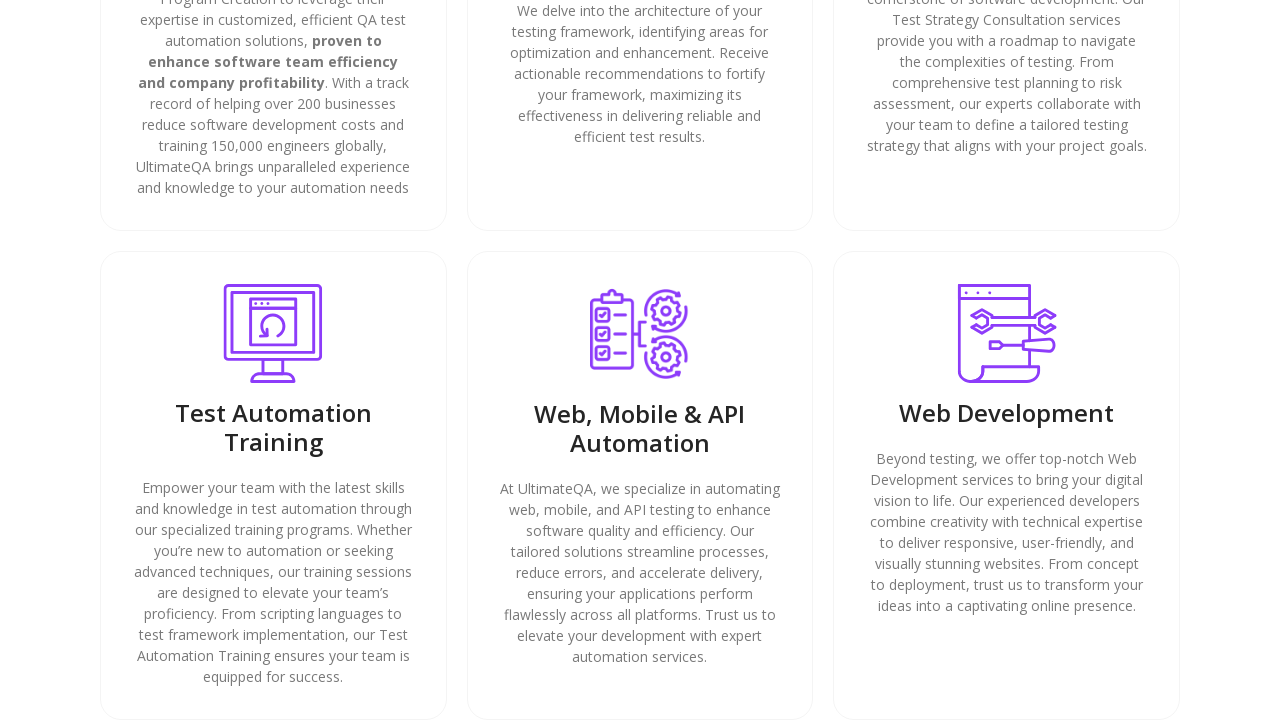

Waited 200ms for scroll animation (iteration 28/40)
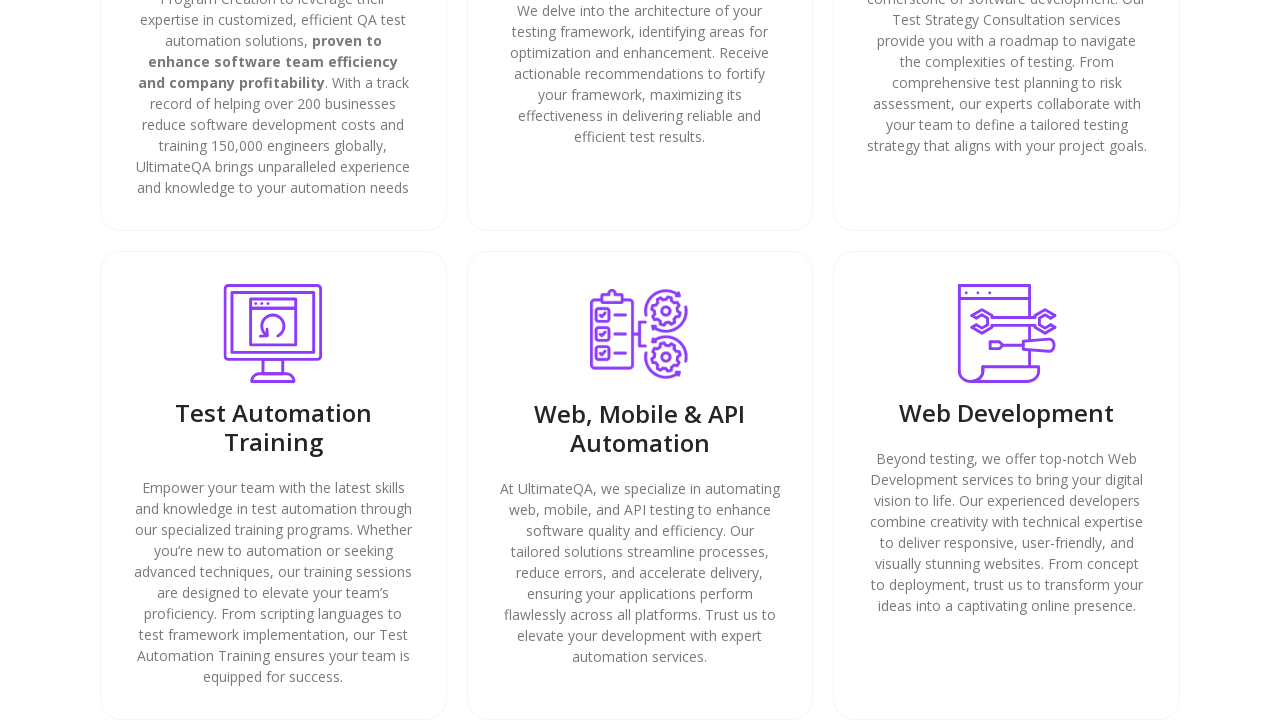

Scrolled up 200 pixels (iteration 29/40)
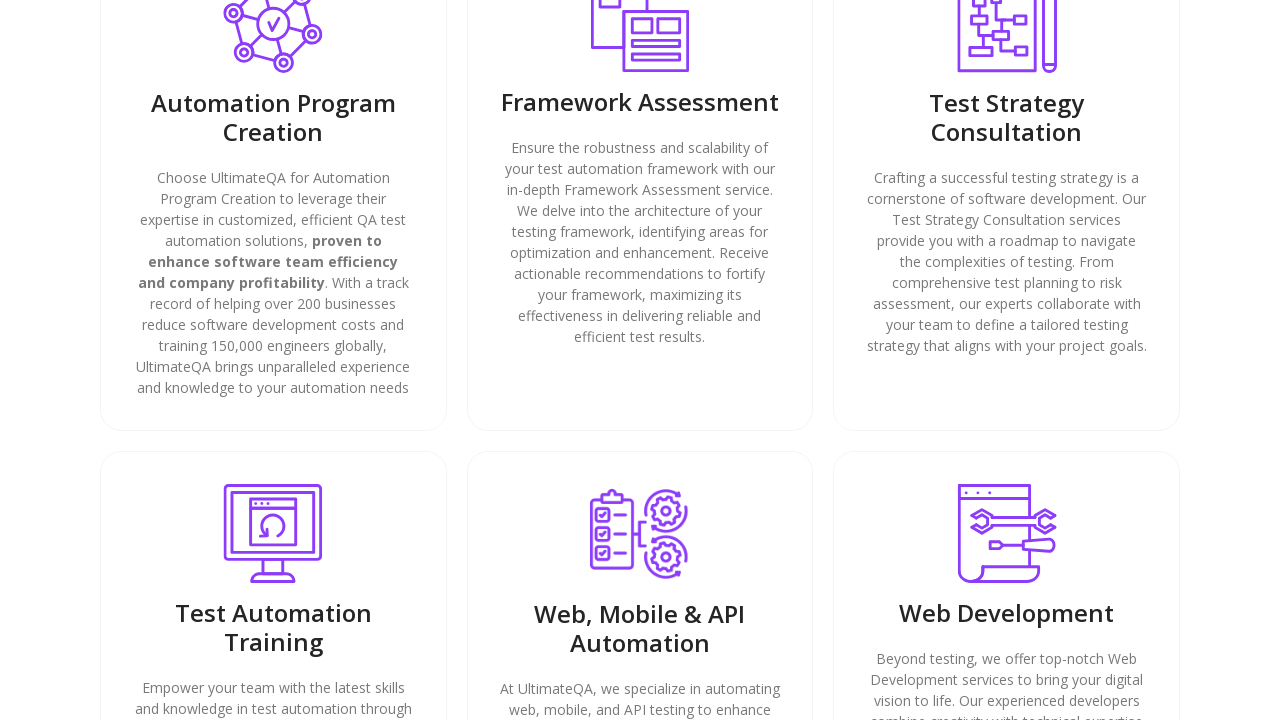

Waited 200ms for scroll animation (iteration 29/40)
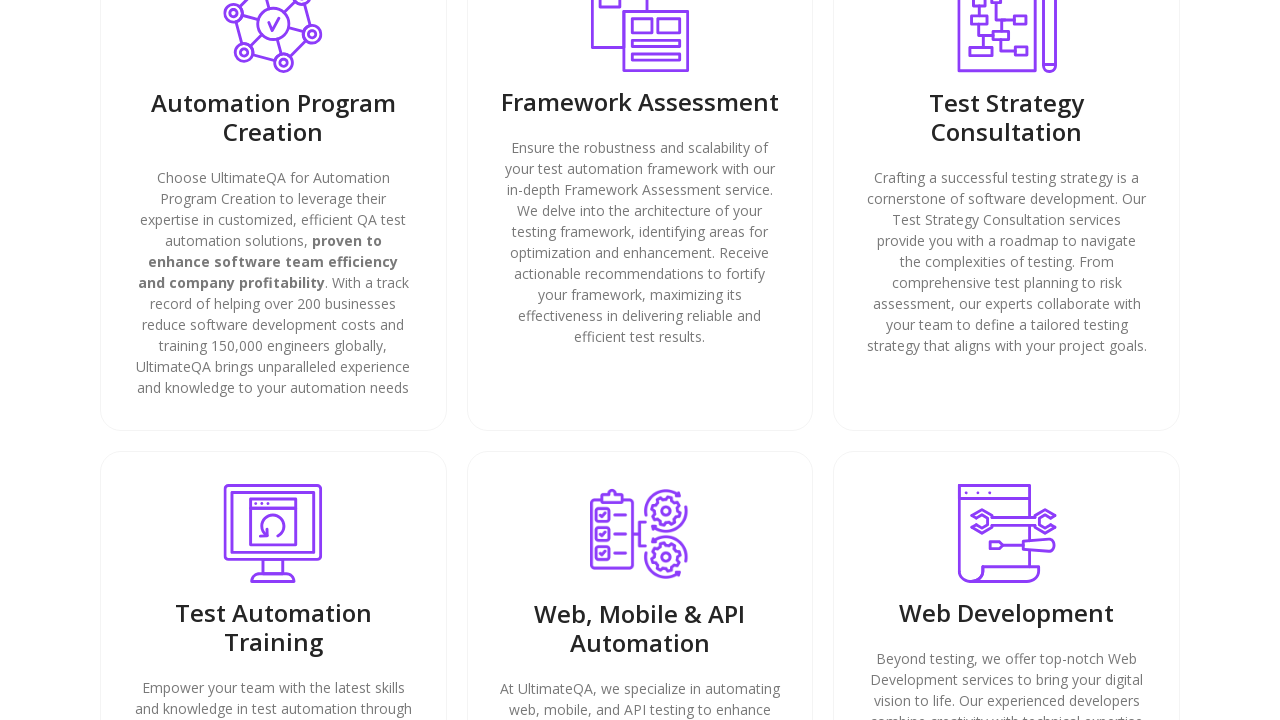

Scrolled up 200 pixels (iteration 30/40)
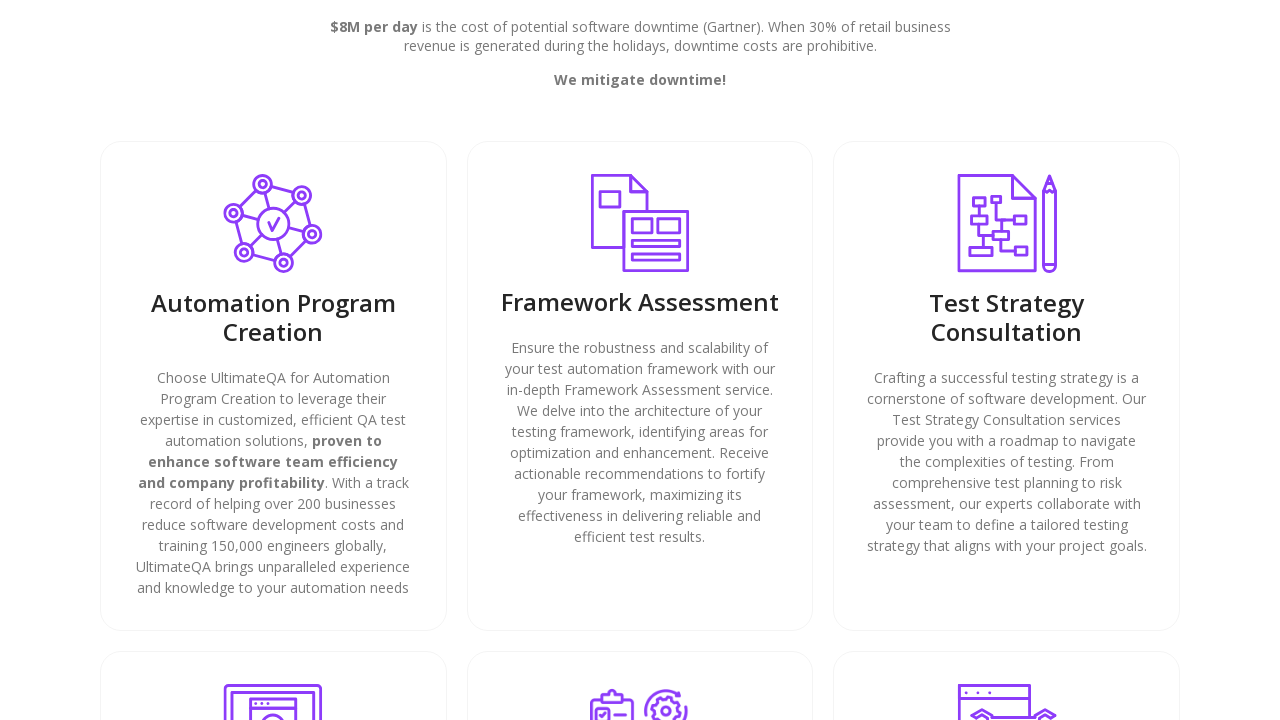

Waited 200ms for scroll animation (iteration 30/40)
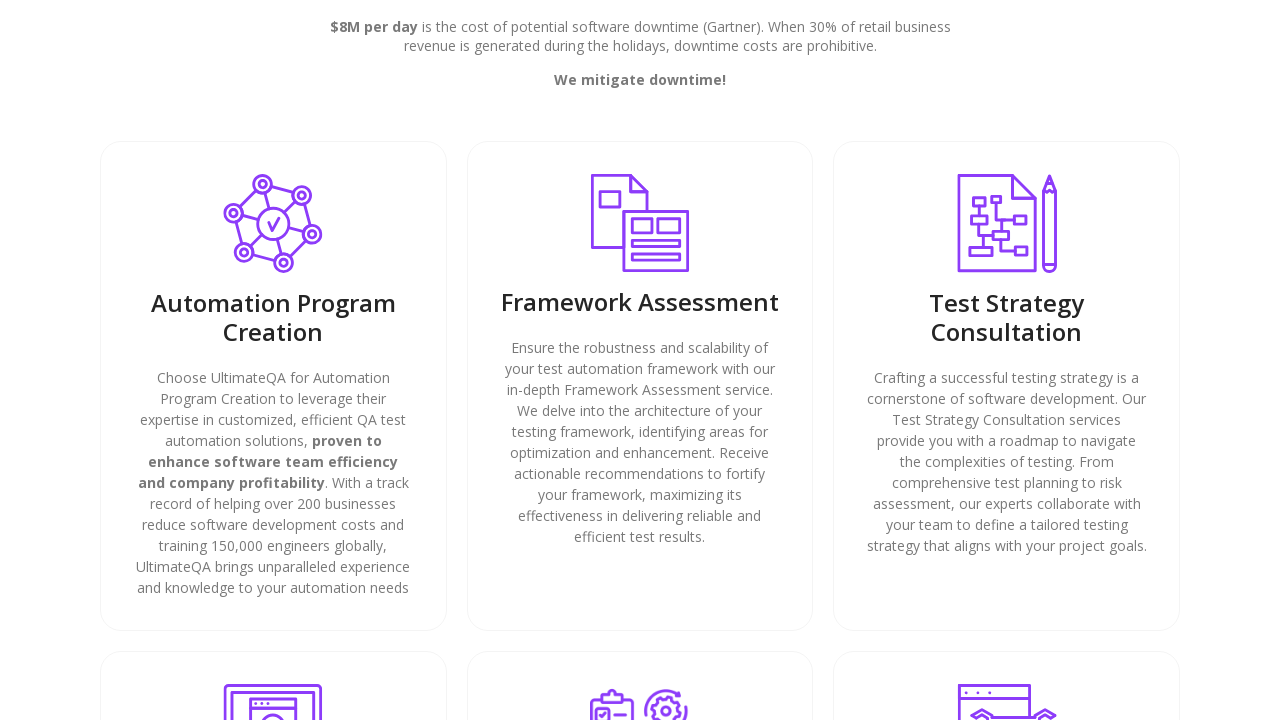

Scrolled up 200 pixels (iteration 31/40)
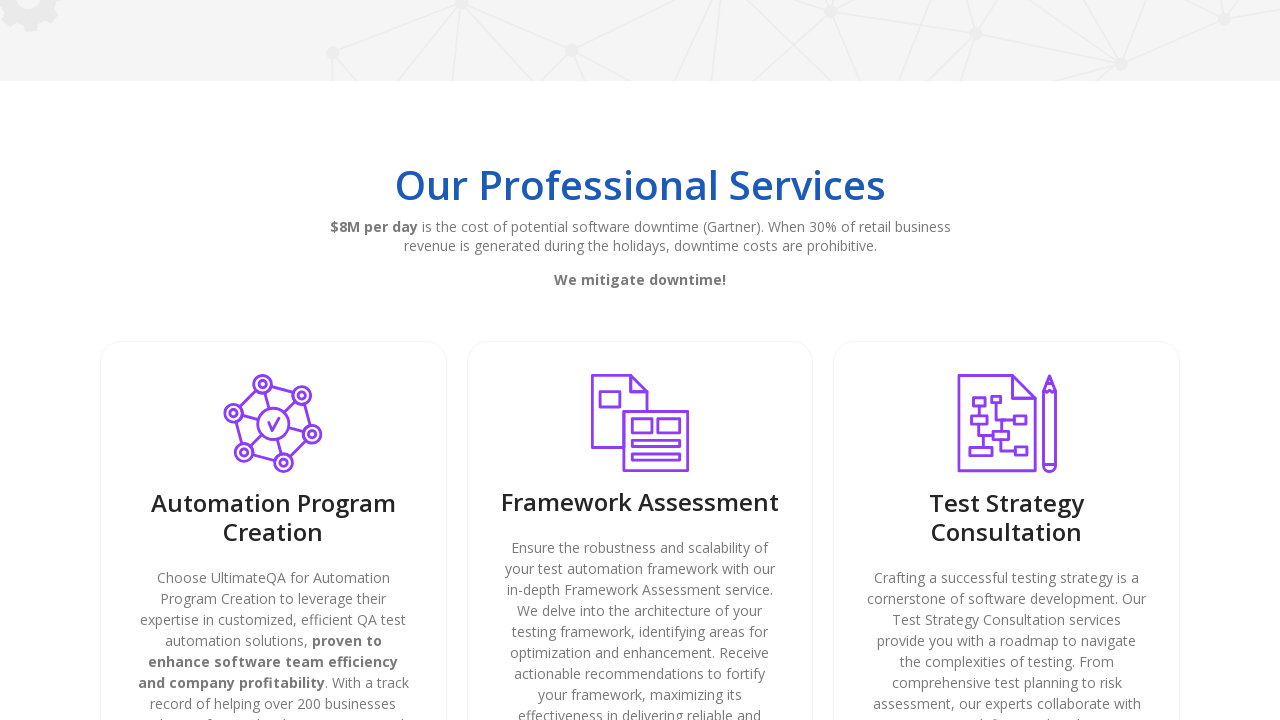

Waited 200ms for scroll animation (iteration 31/40)
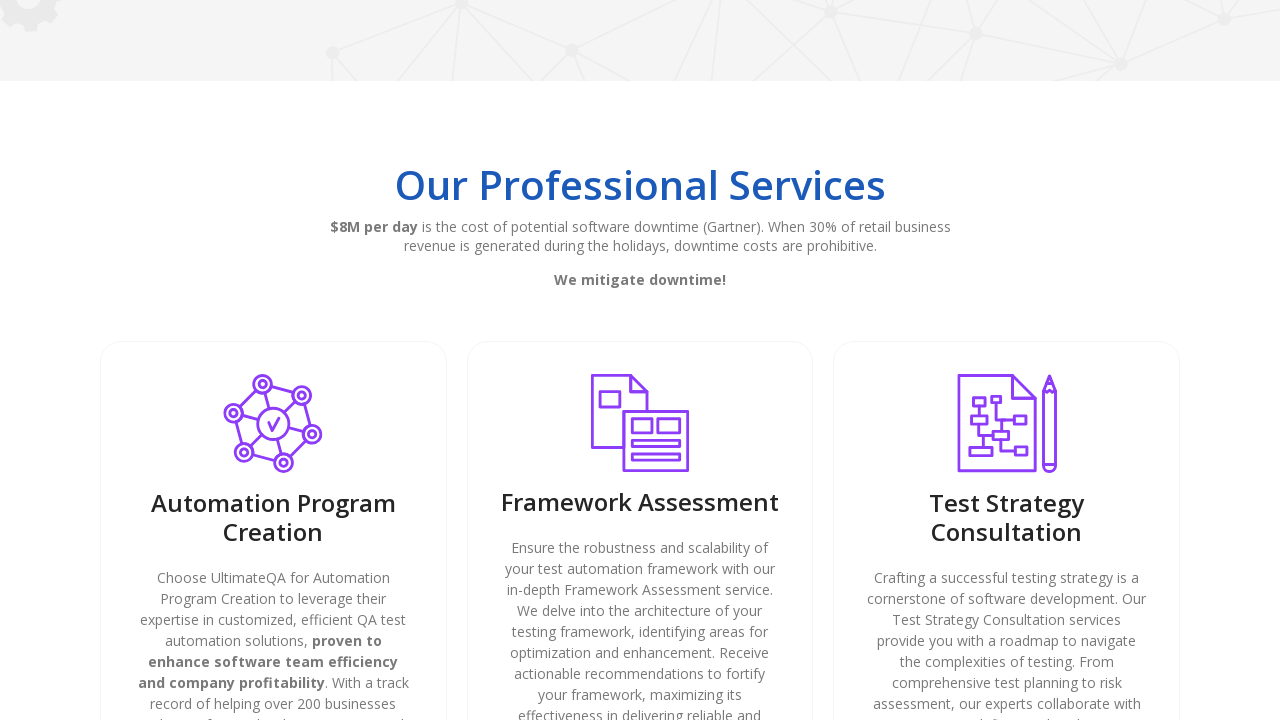

Scrolled up 200 pixels (iteration 32/40)
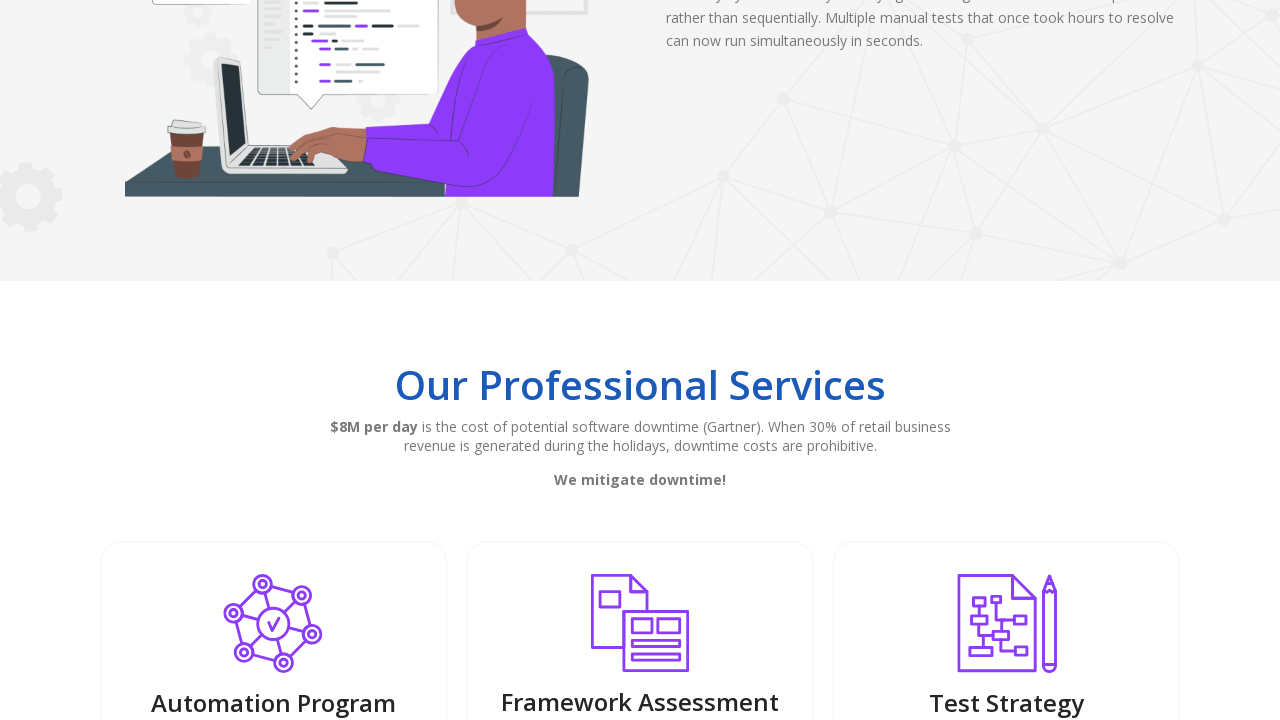

Waited 200ms for scroll animation (iteration 32/40)
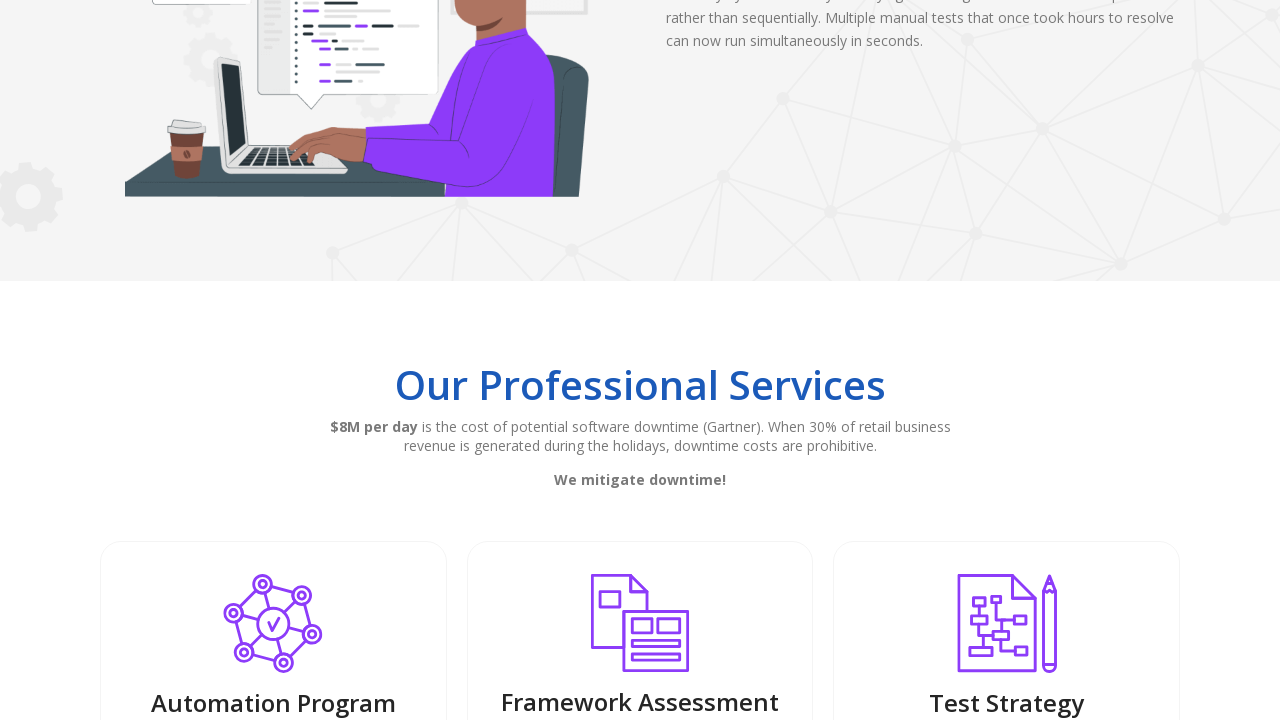

Scrolled up 200 pixels (iteration 33/40)
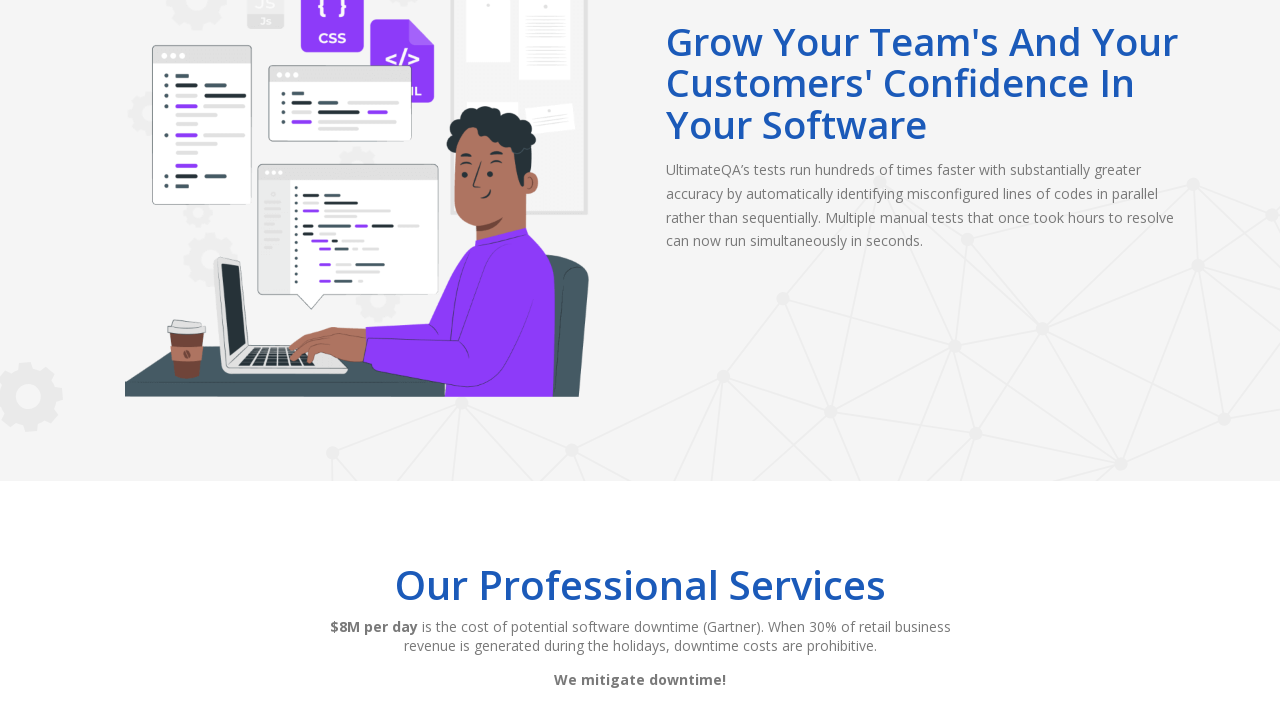

Waited 200ms for scroll animation (iteration 33/40)
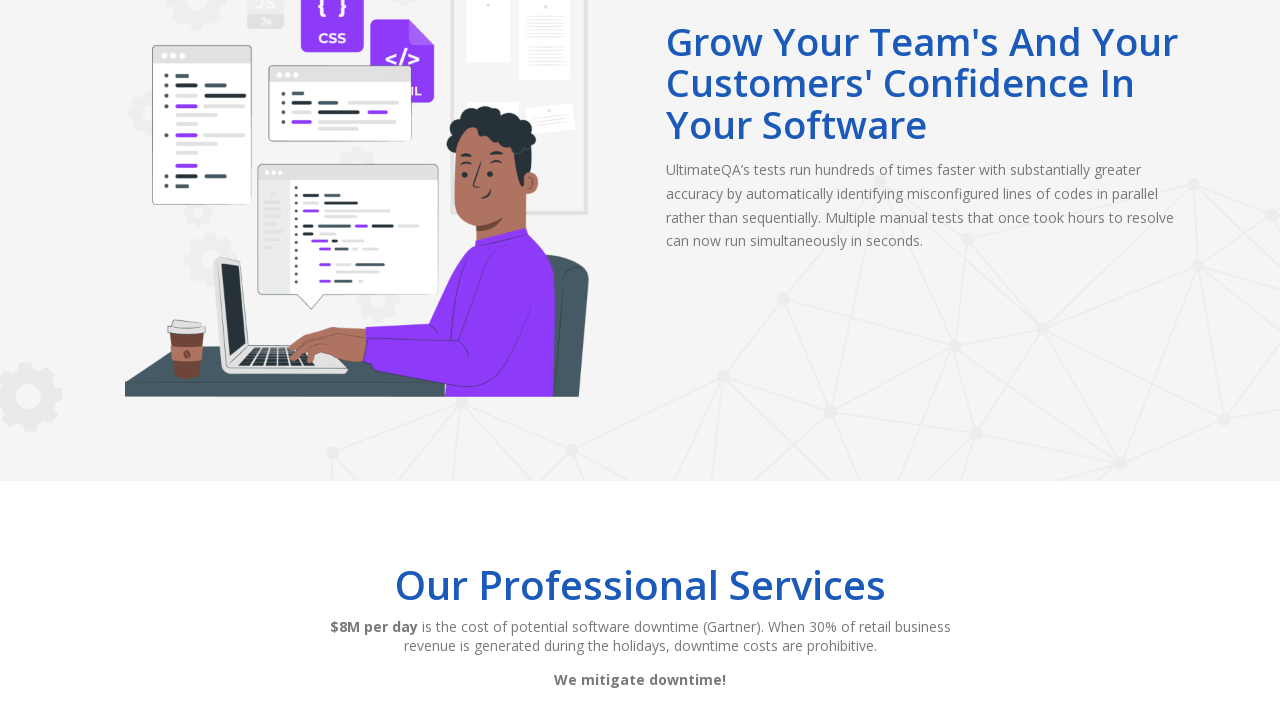

Scrolled up 200 pixels (iteration 34/40)
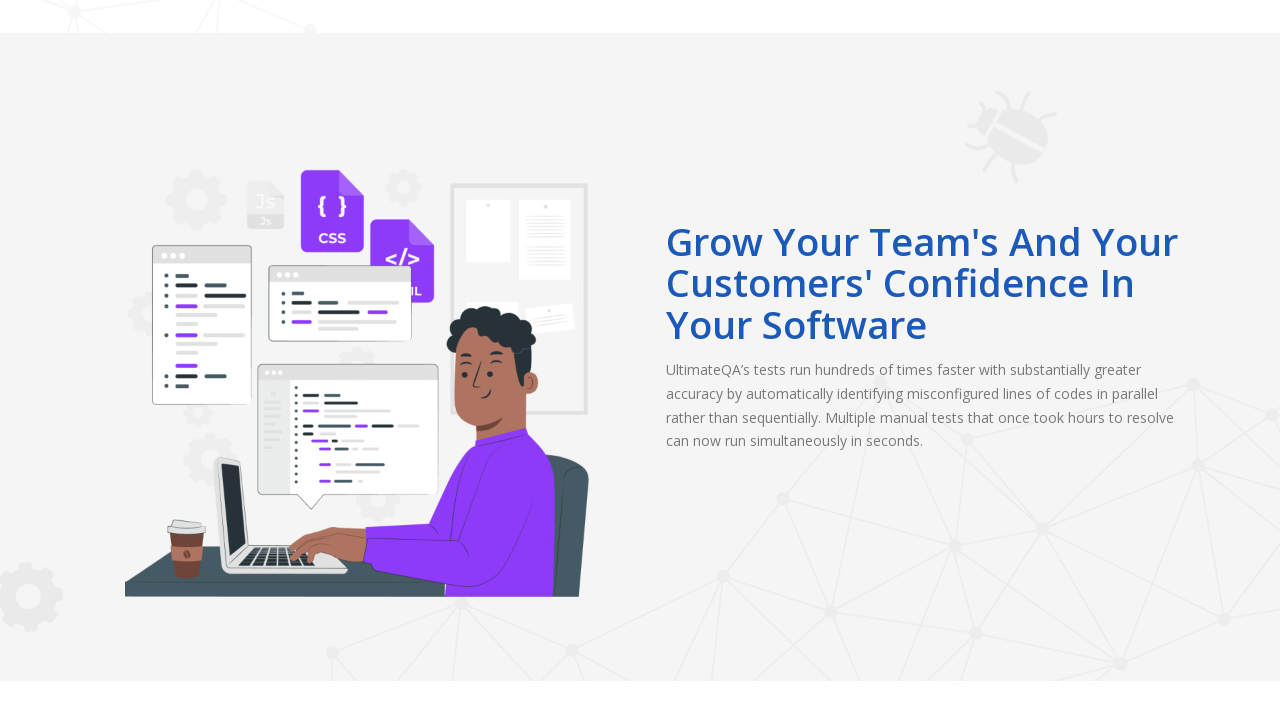

Waited 200ms for scroll animation (iteration 34/40)
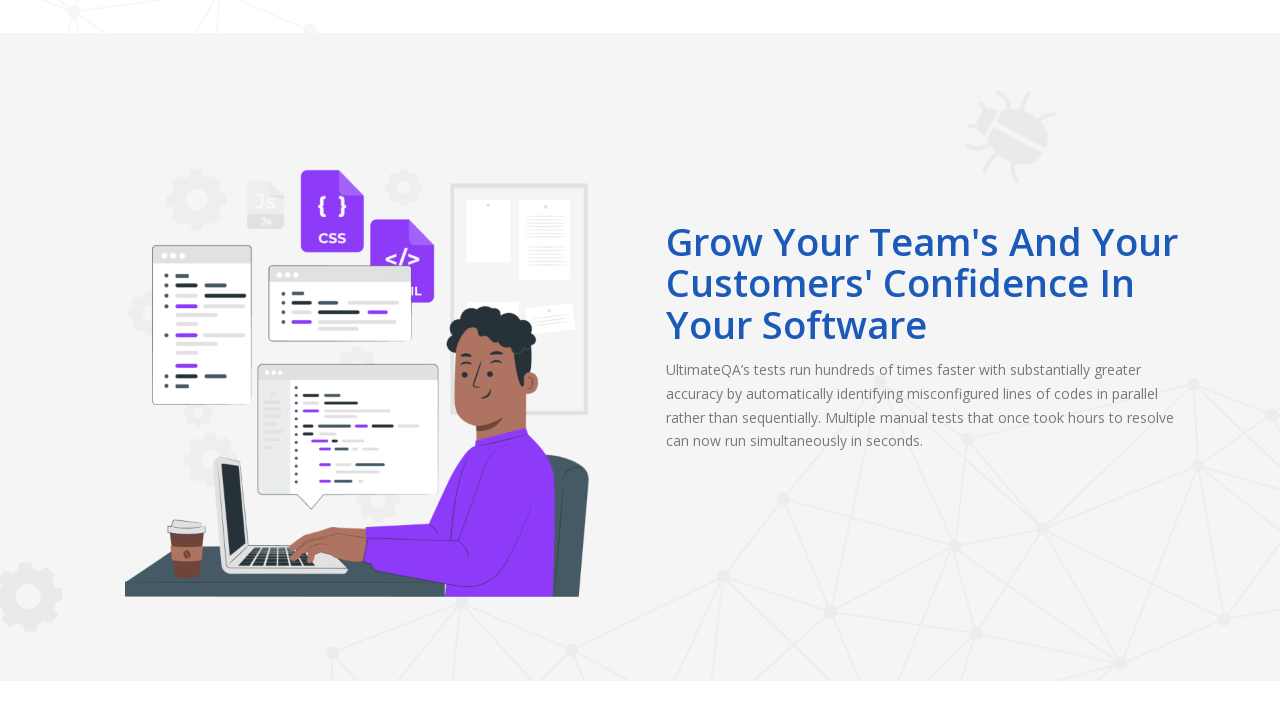

Scrolled up 200 pixels (iteration 35/40)
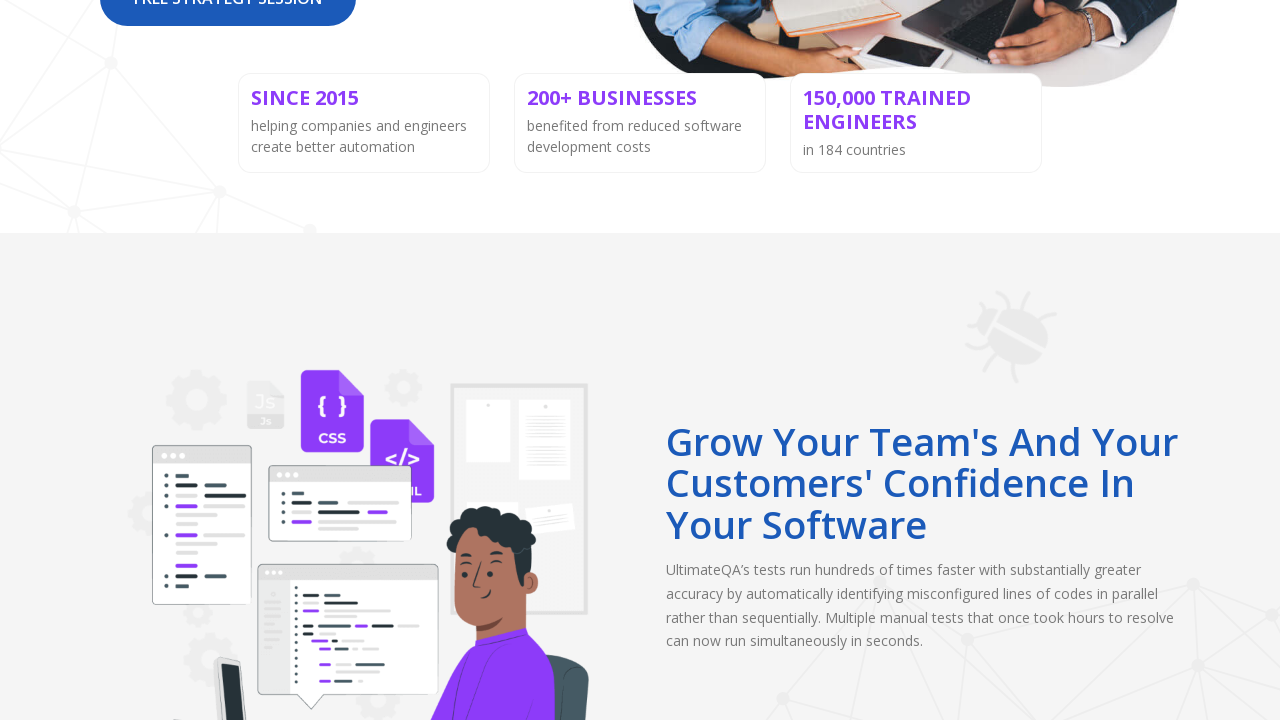

Waited 200ms for scroll animation (iteration 35/40)
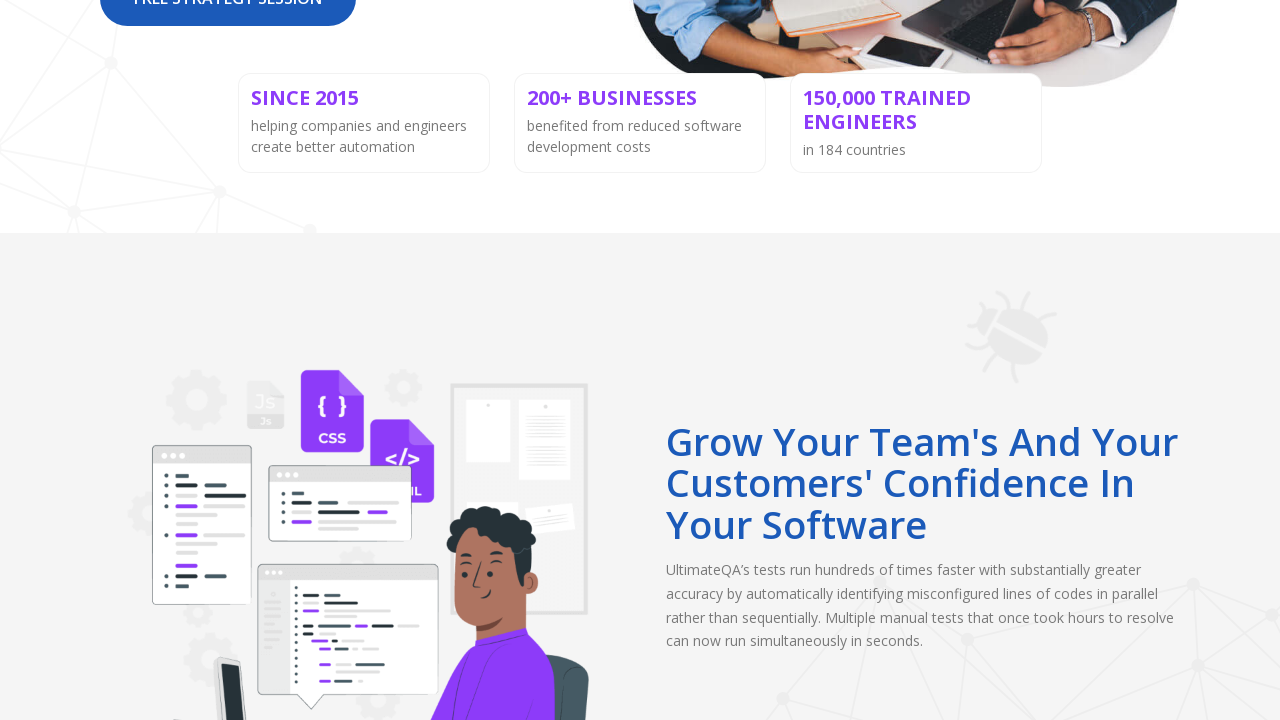

Scrolled up 200 pixels (iteration 36/40)
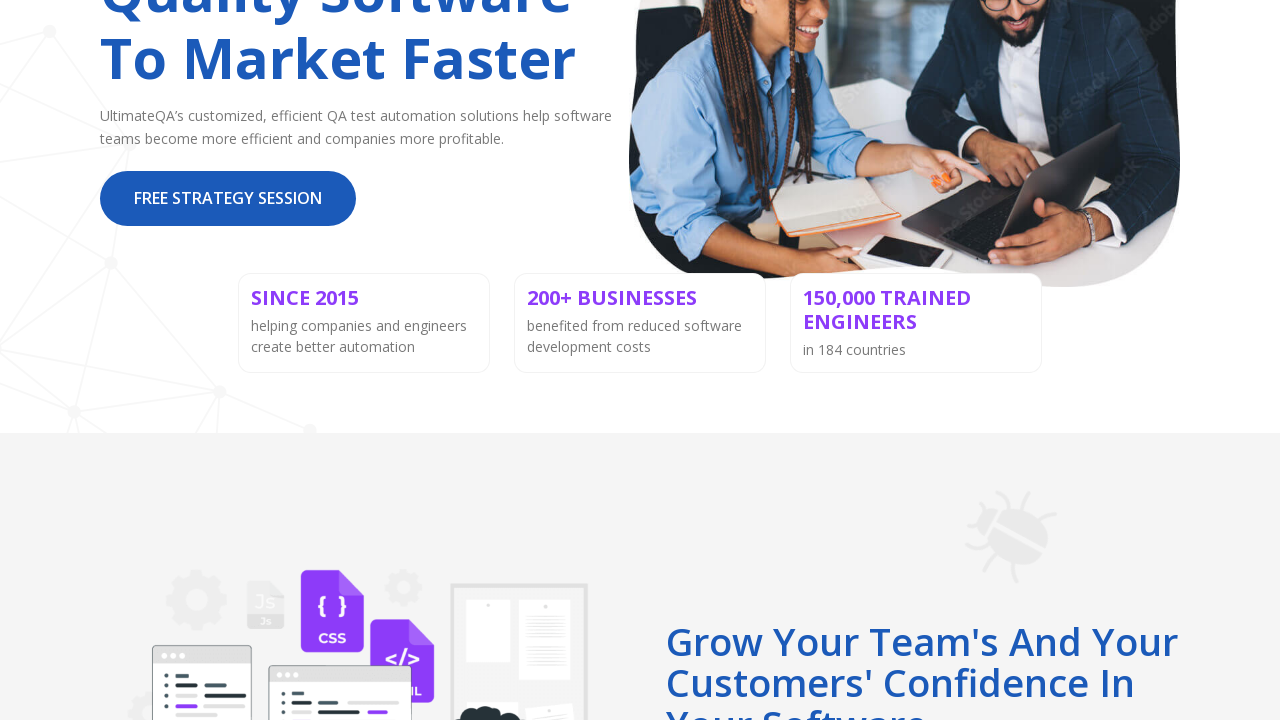

Waited 200ms for scroll animation (iteration 36/40)
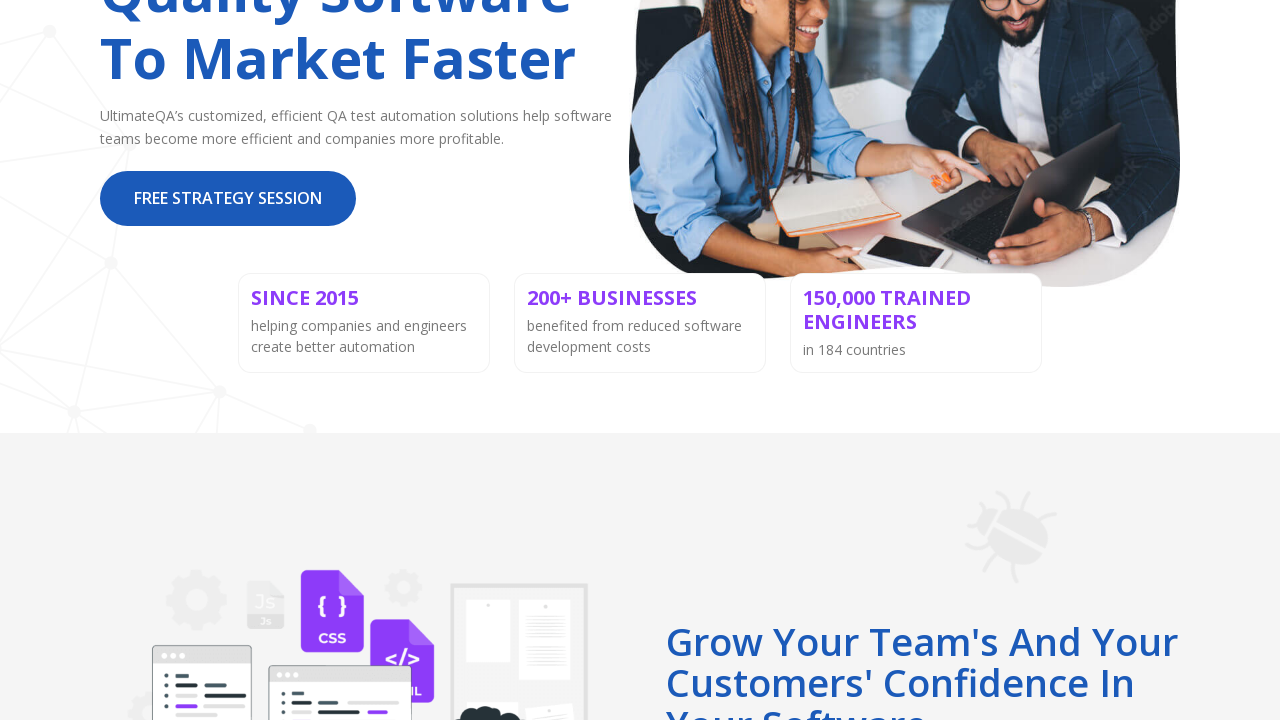

Scrolled up 200 pixels (iteration 37/40)
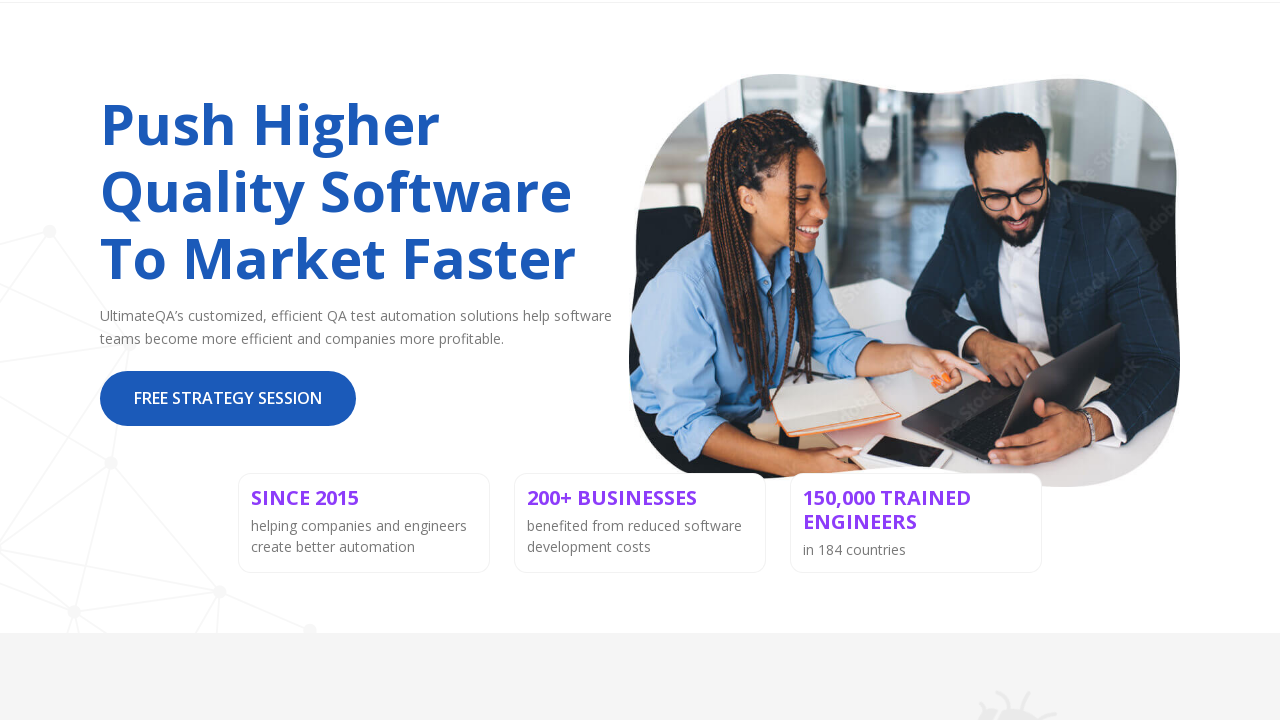

Waited 200ms for scroll animation (iteration 37/40)
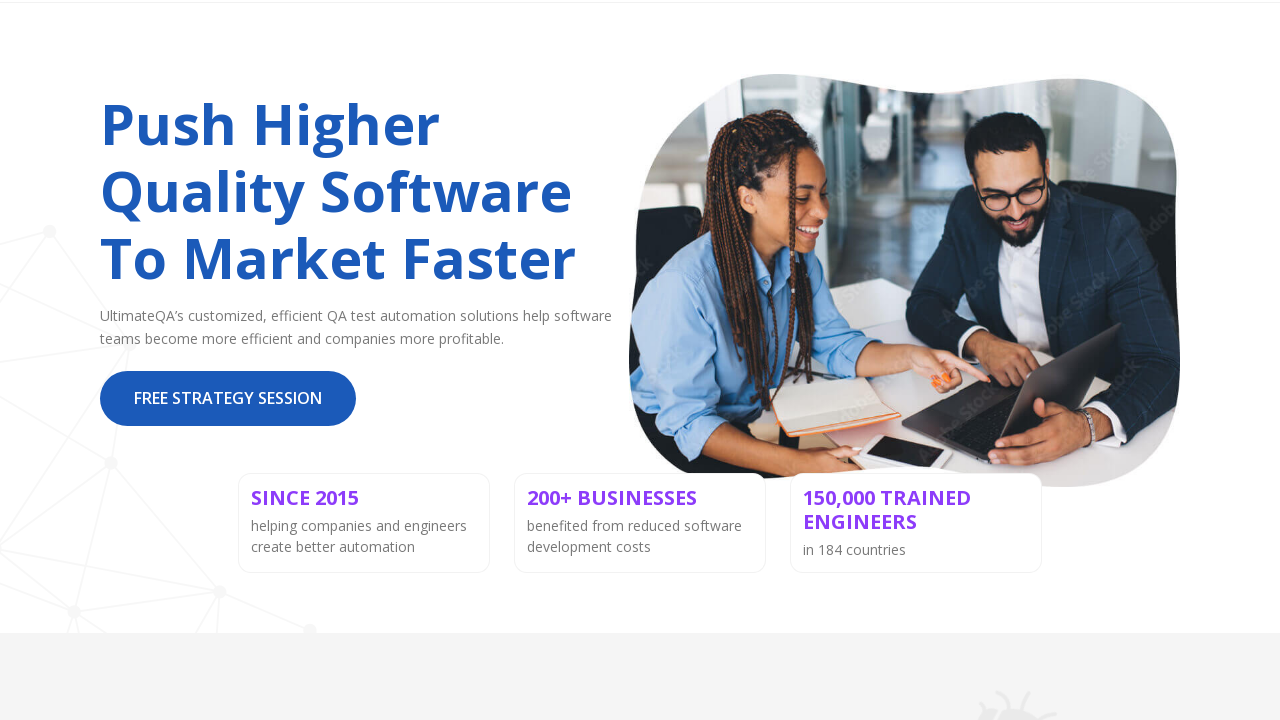

Scrolled up 200 pixels (iteration 38/40)
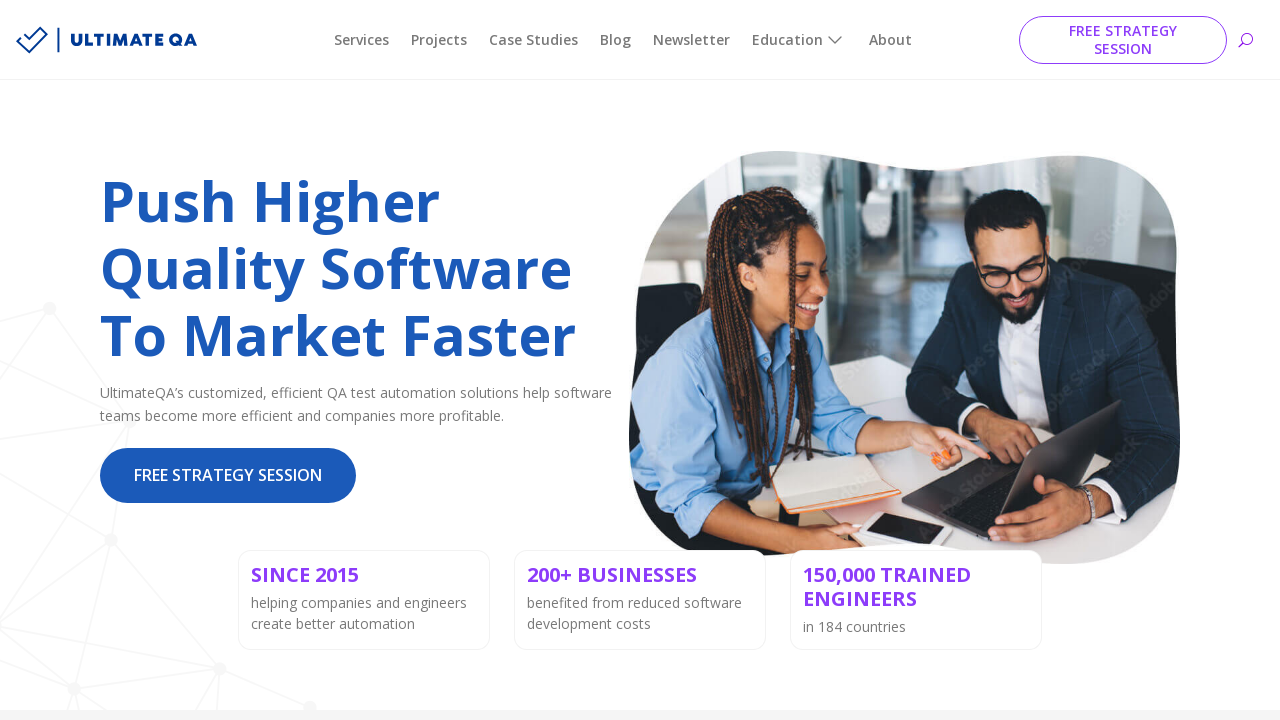

Waited 200ms for scroll animation (iteration 38/40)
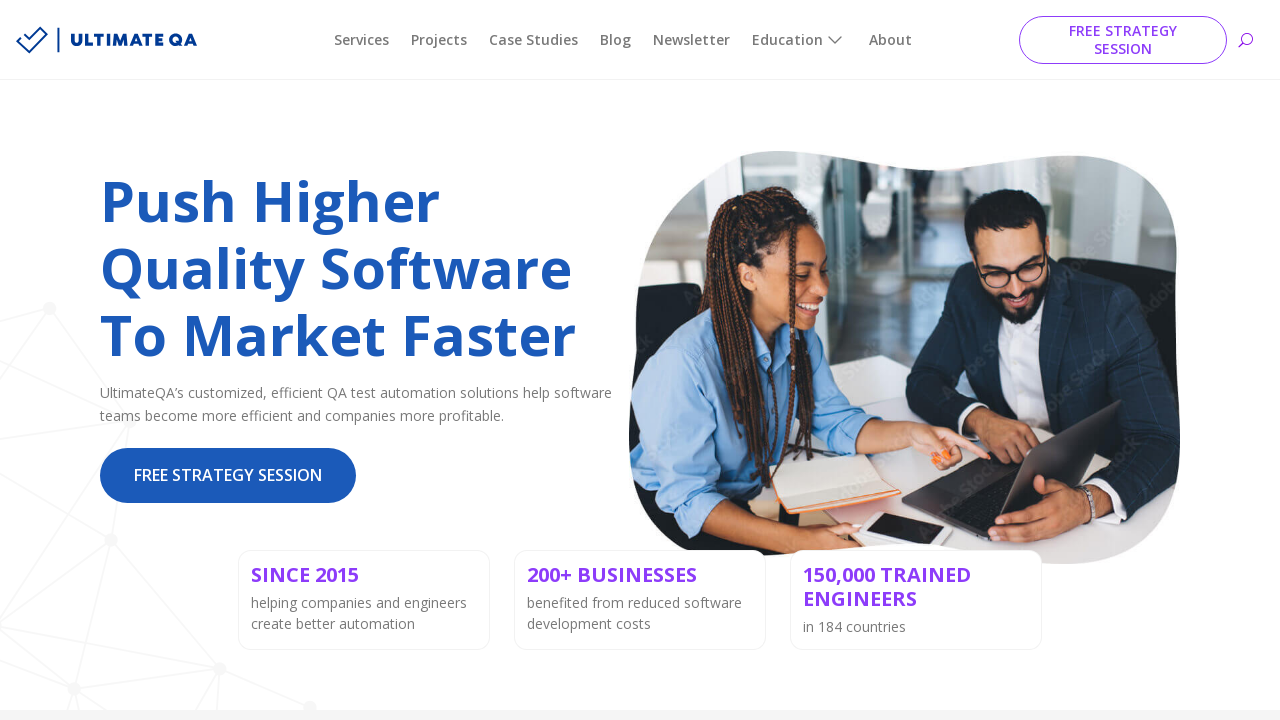

Scrolled up 200 pixels (iteration 39/40)
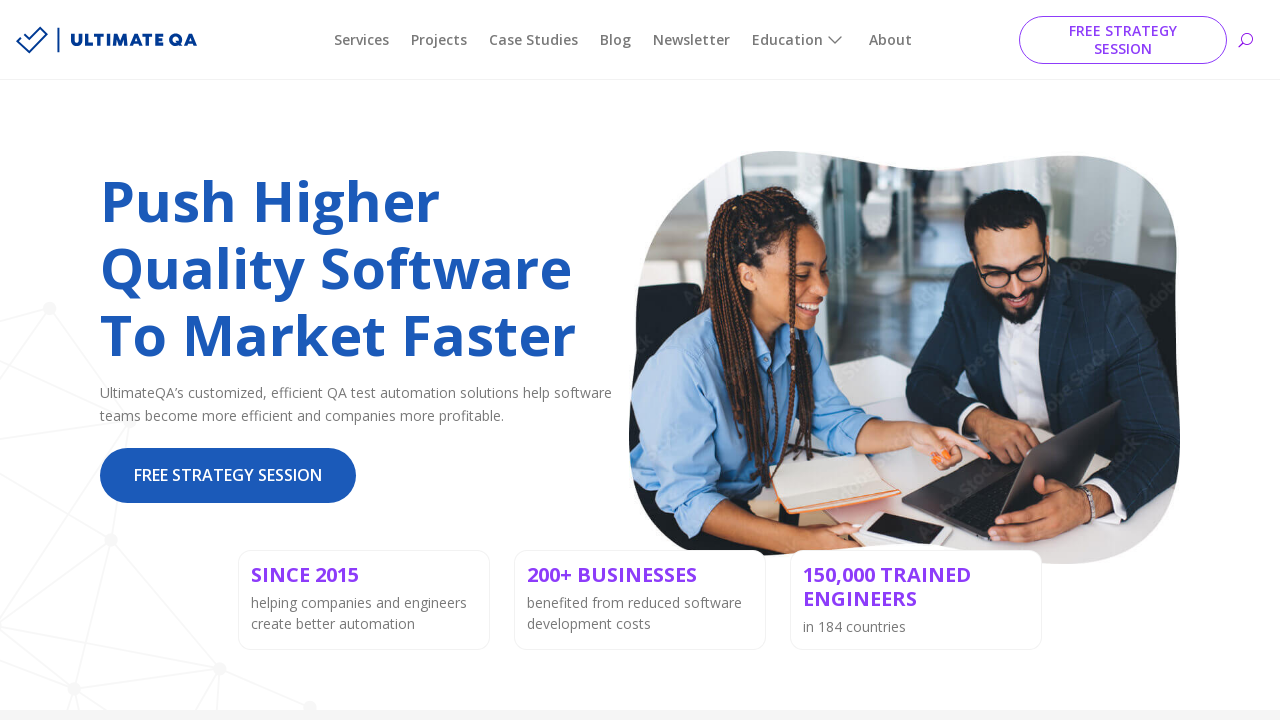

Waited 200ms for scroll animation (iteration 39/40)
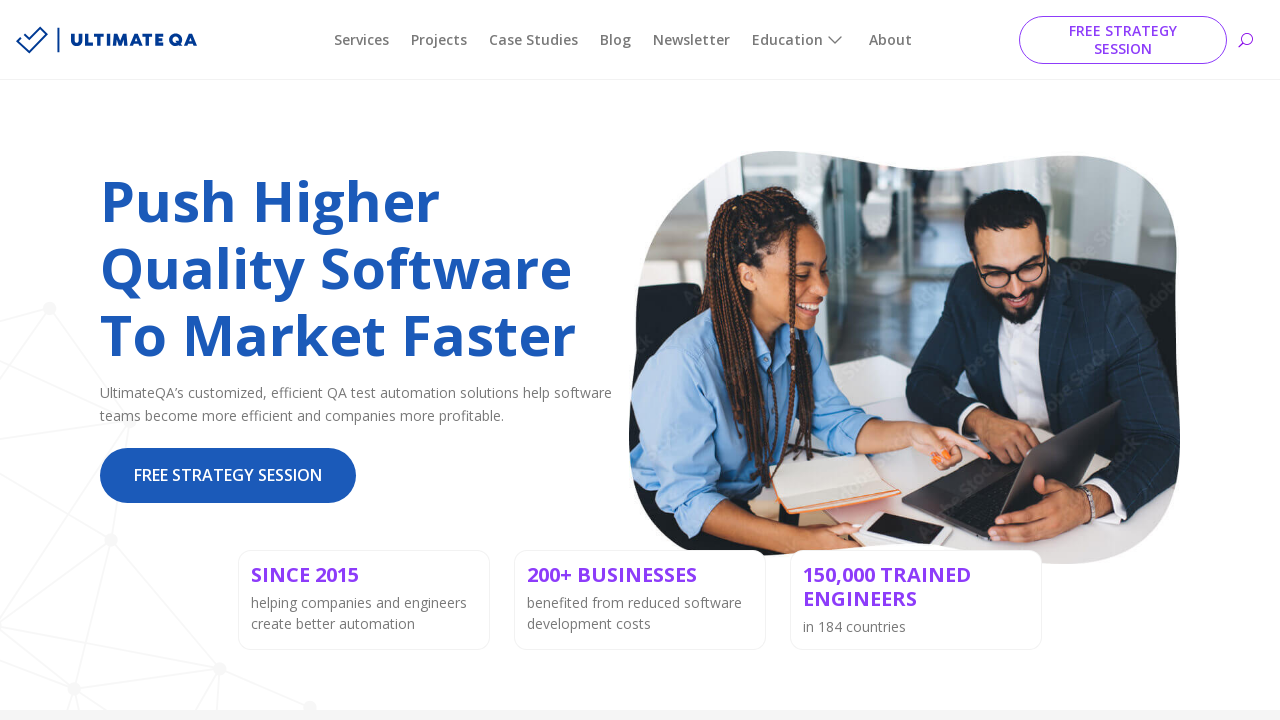

Scrolled up 200 pixels (iteration 40/40)
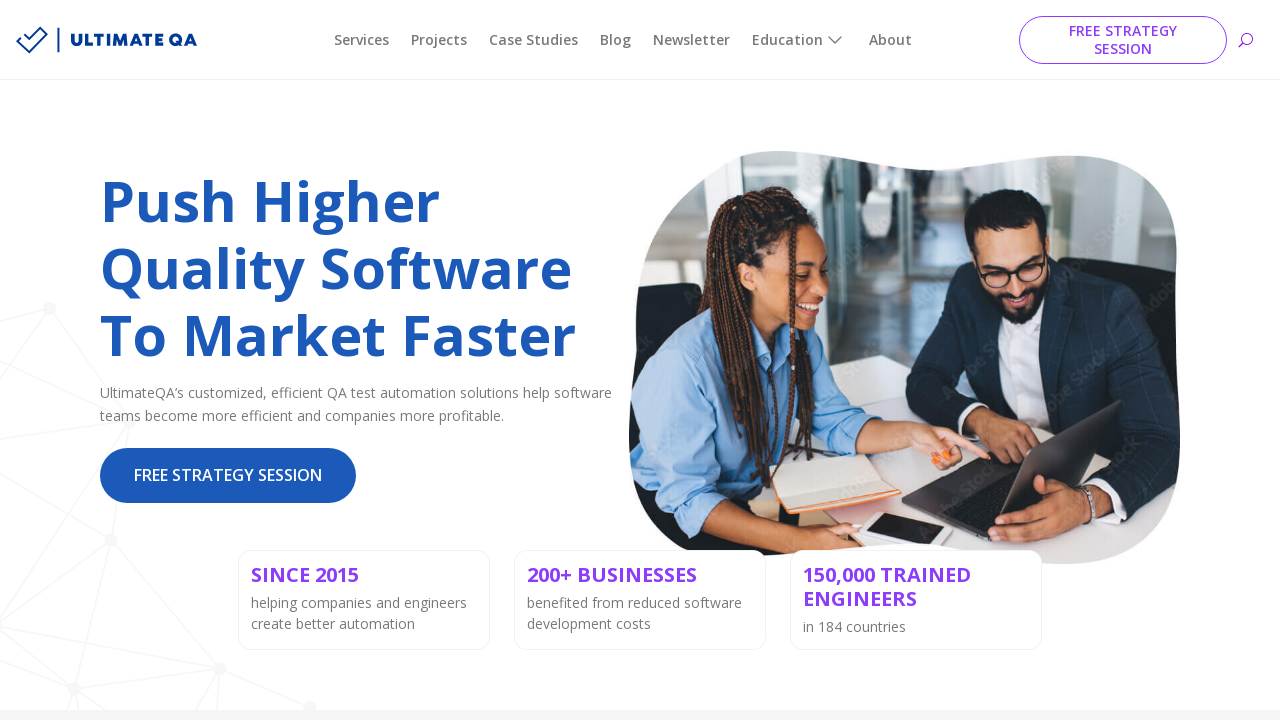

Waited 200ms for scroll animation (iteration 40/40)
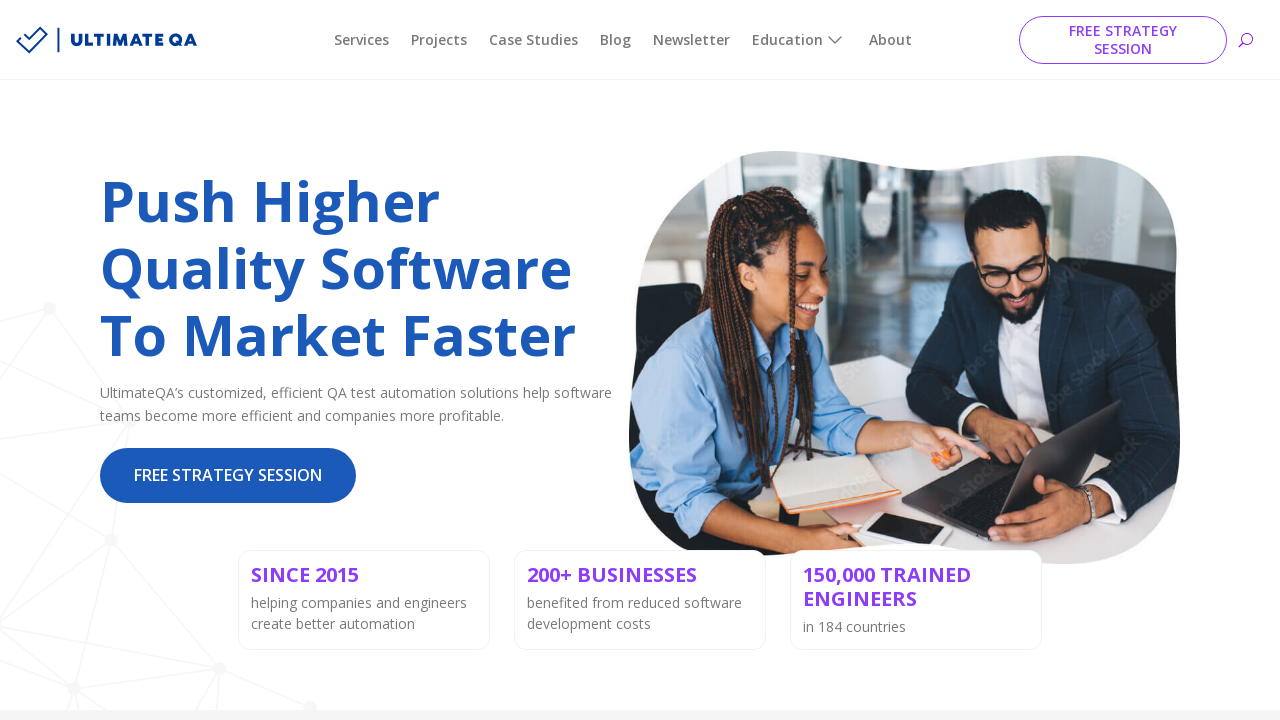

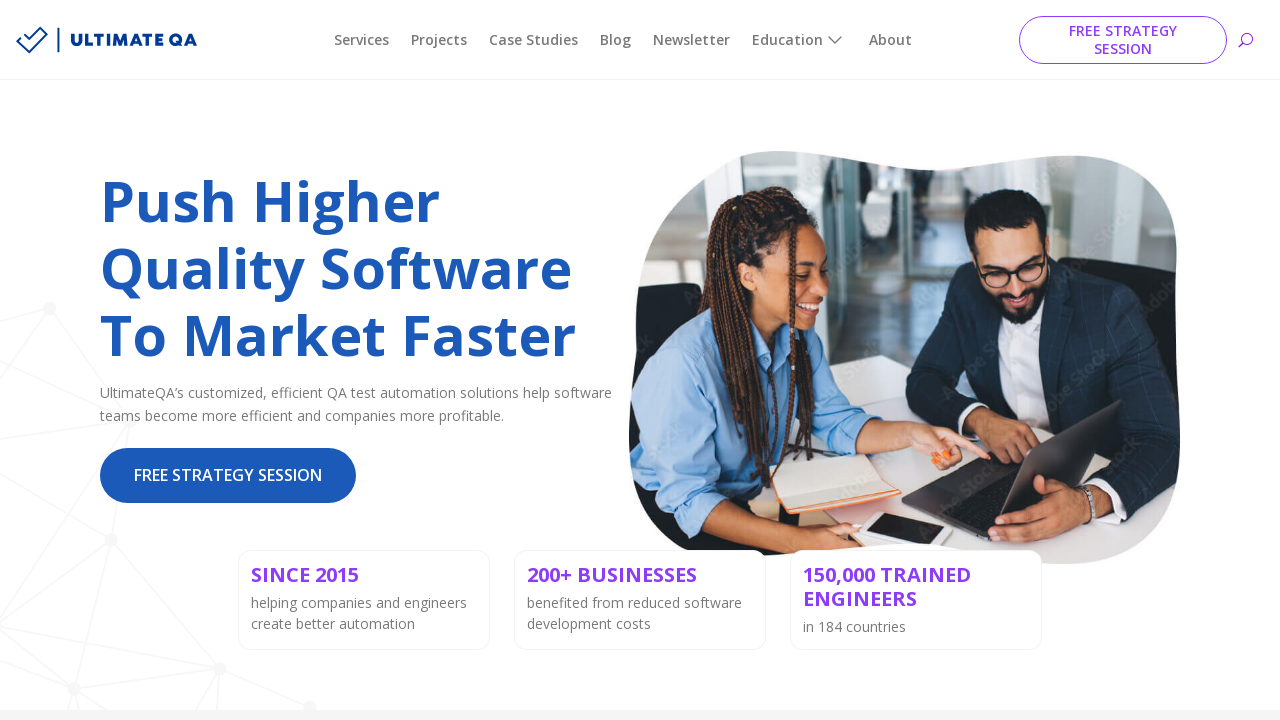